Tests a to-do list application by adding 100 todo items, deleting all odd-numbered items, and verifying that even-numbered items remain visible while odd-numbered items are removed.

Starting URL: https://material.playwrightvn.com/

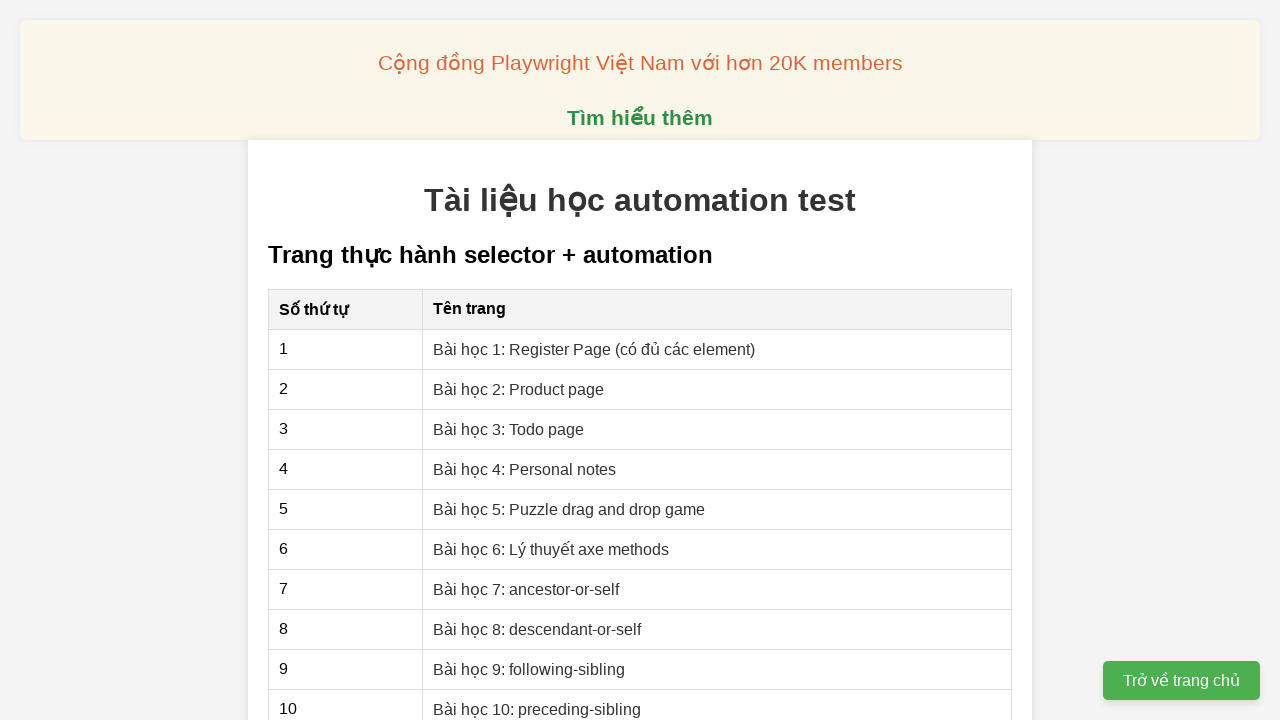

Clicked on the todo-list lesson link at (509, 429) on a[href*='todo-list']
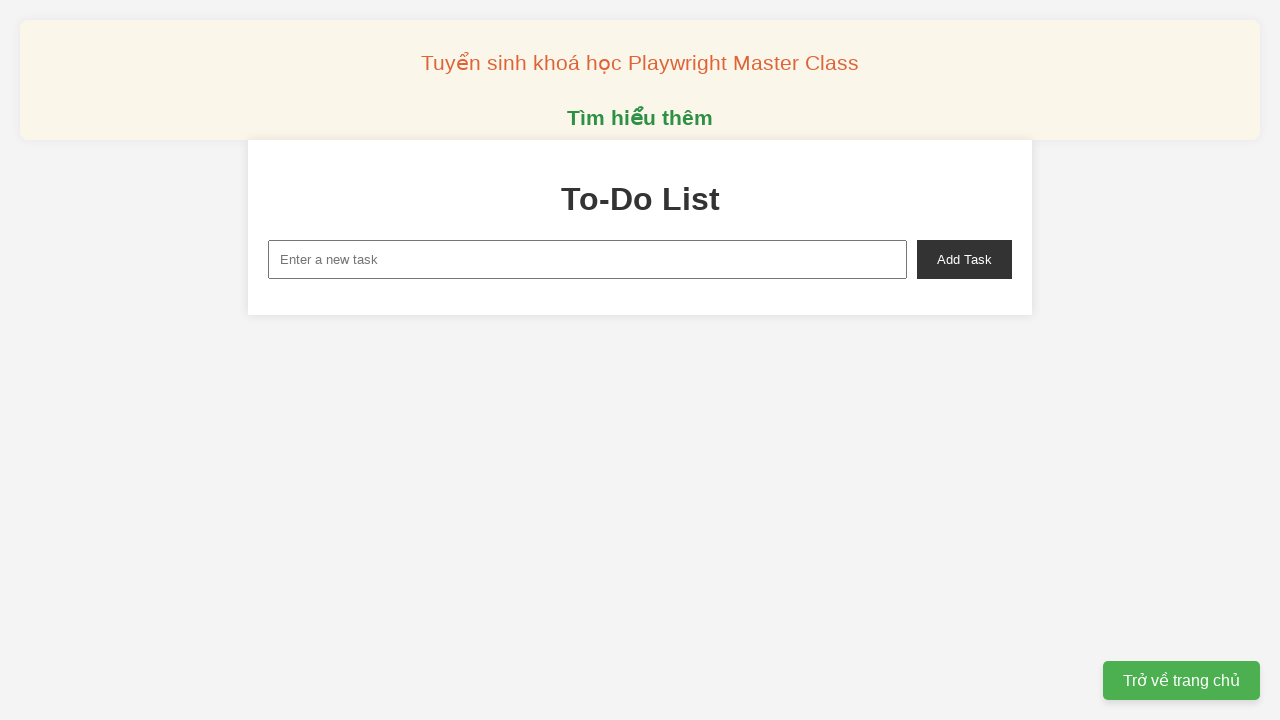

Todo page loaded and input field is visible
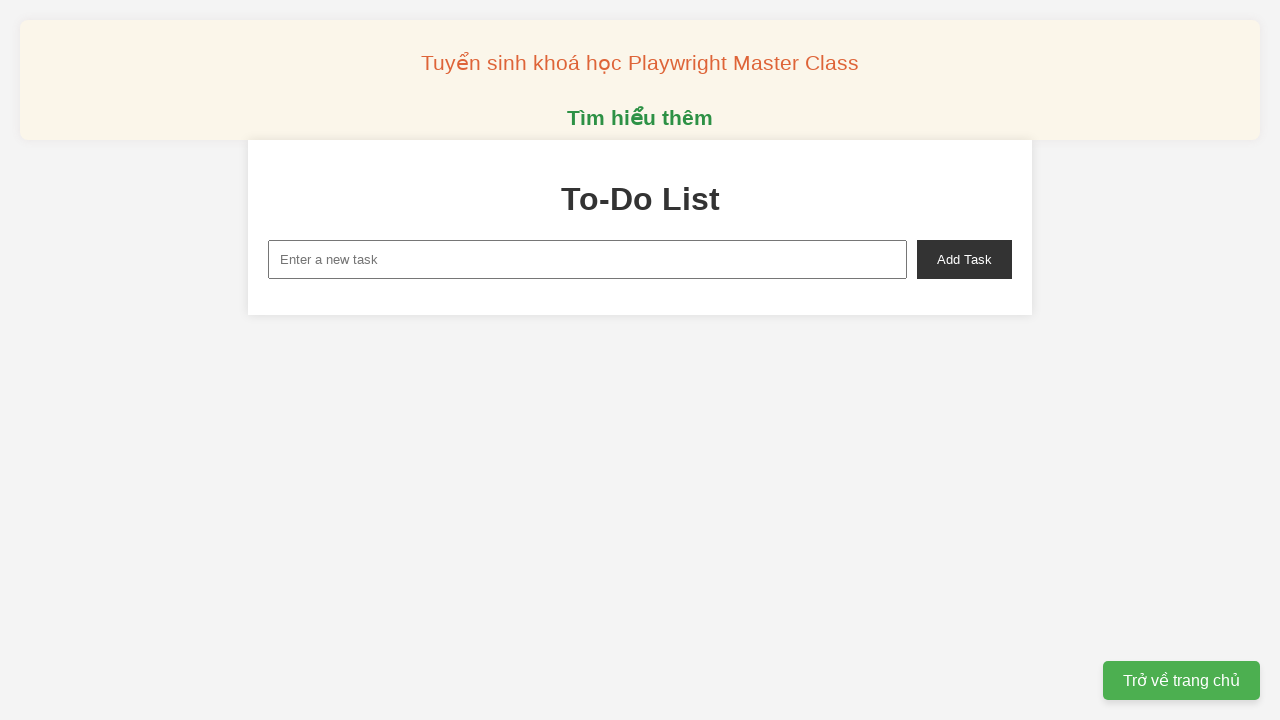

Filled input field with 'Todo 1' on input[type='text']
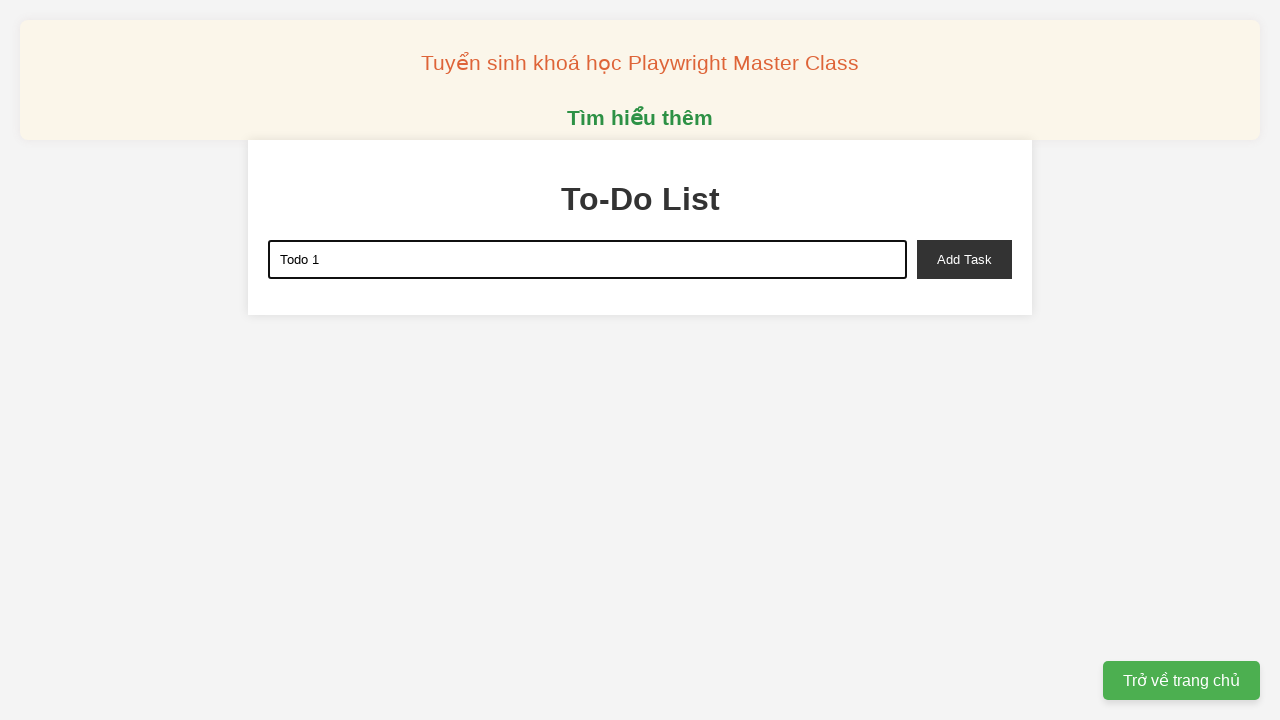

Clicked Add button to create Todo 1 at (964, 259) on button:has-text('Add')
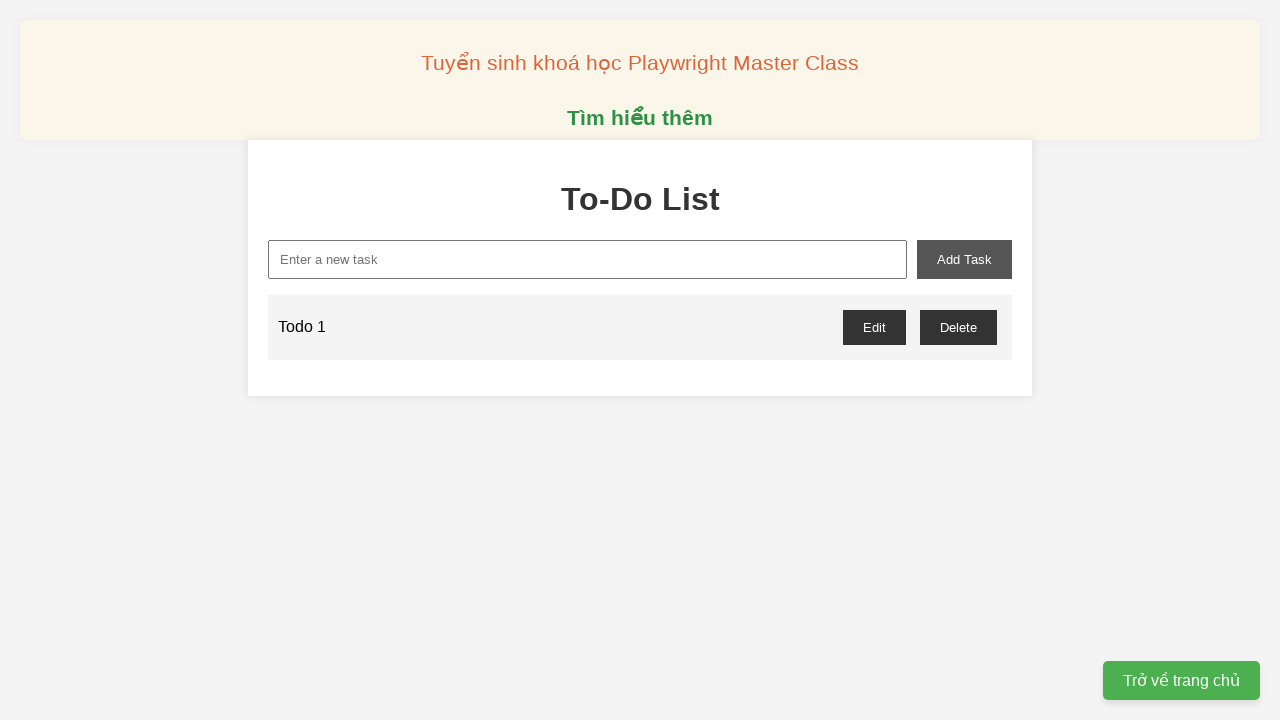

Filled input field with 'Todo 2' on input[type='text']
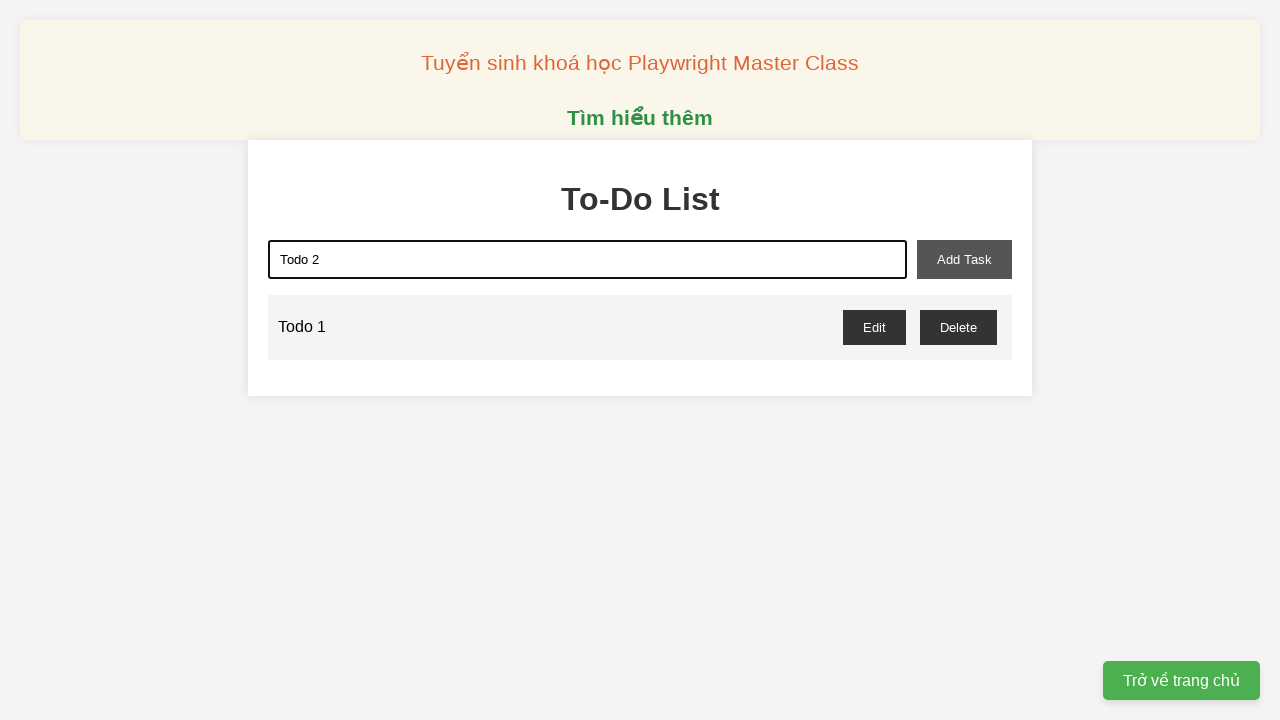

Clicked Add button to create Todo 2 at (964, 259) on button:has-text('Add')
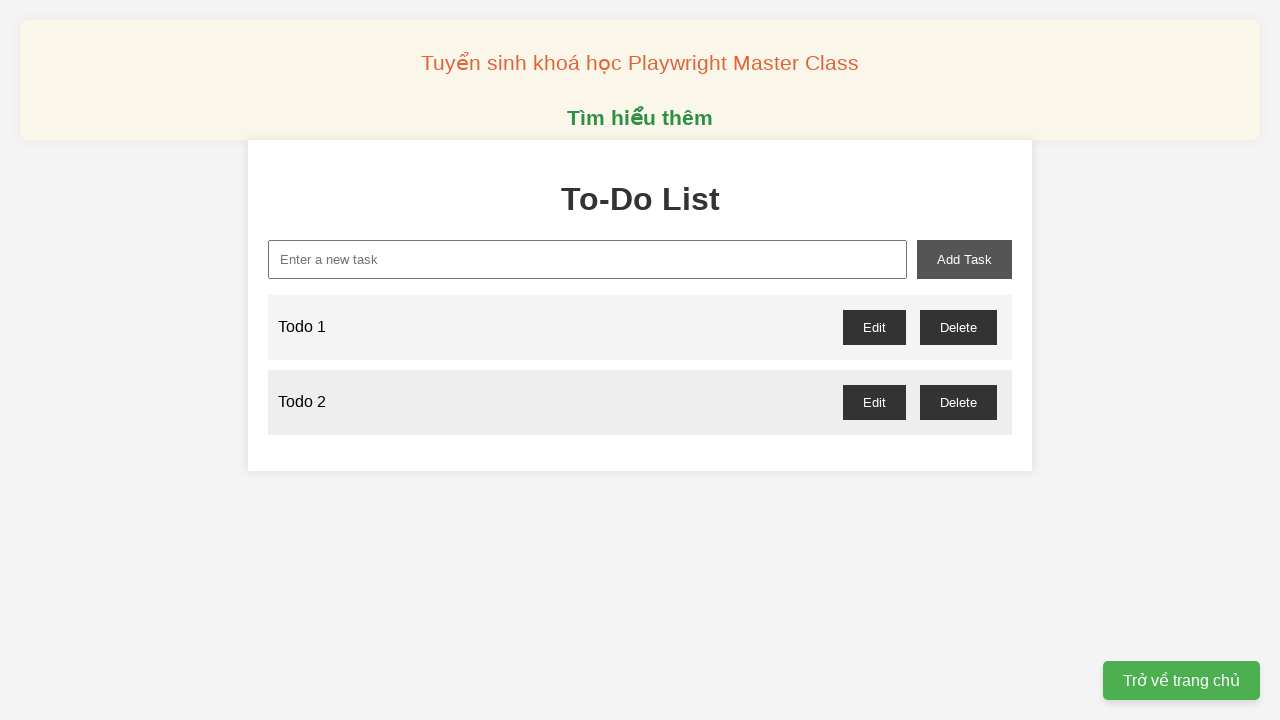

Filled input field with 'Todo 3' on input[type='text']
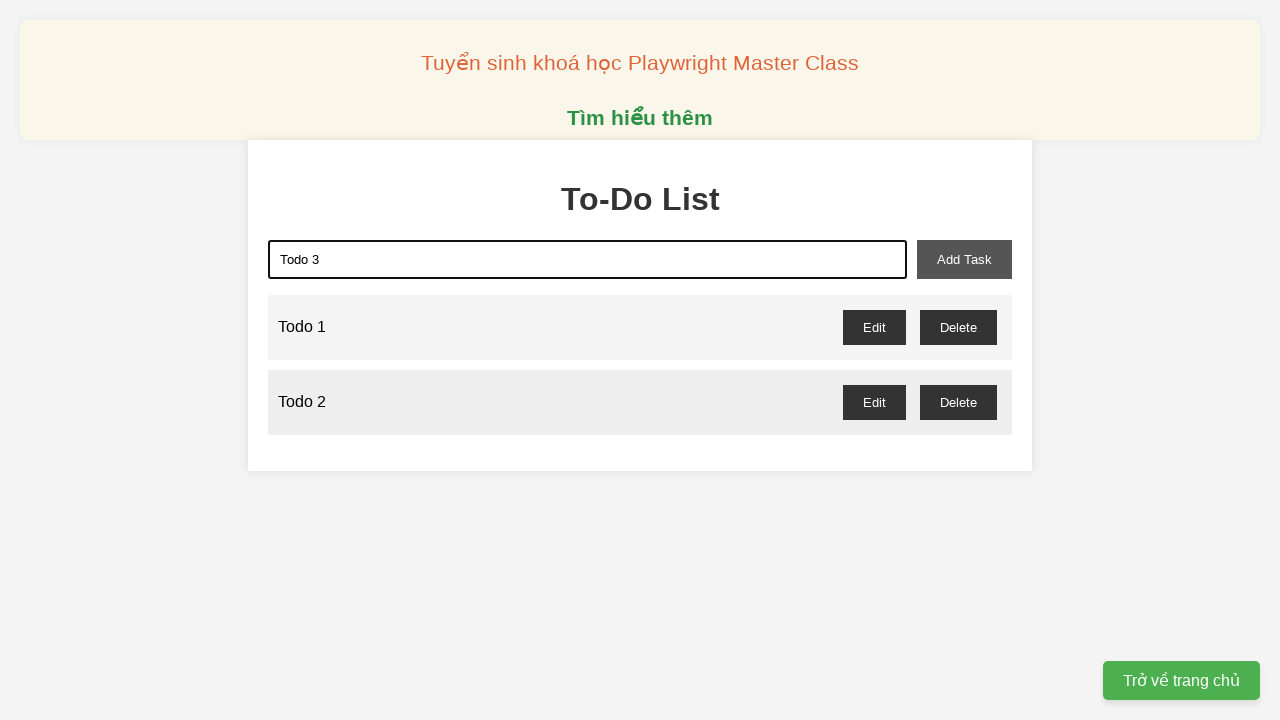

Clicked Add button to create Todo 3 at (964, 259) on button:has-text('Add')
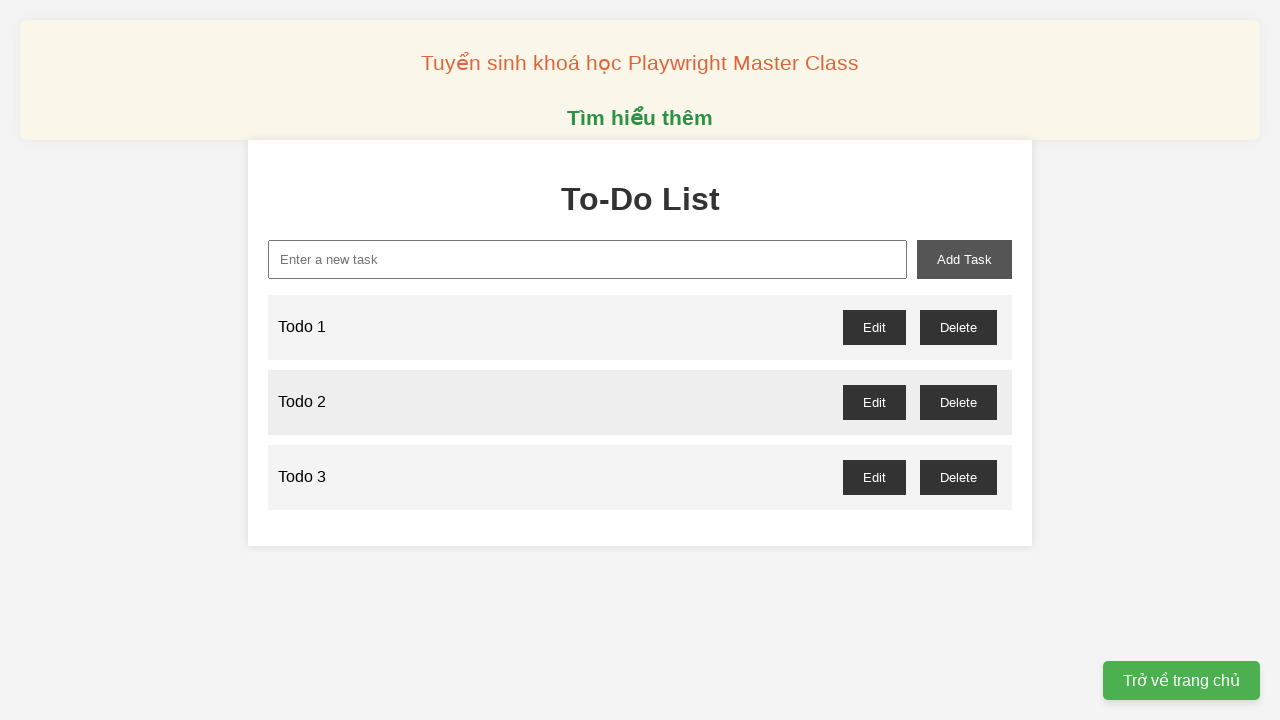

Filled input field with 'Todo 4' on input[type='text']
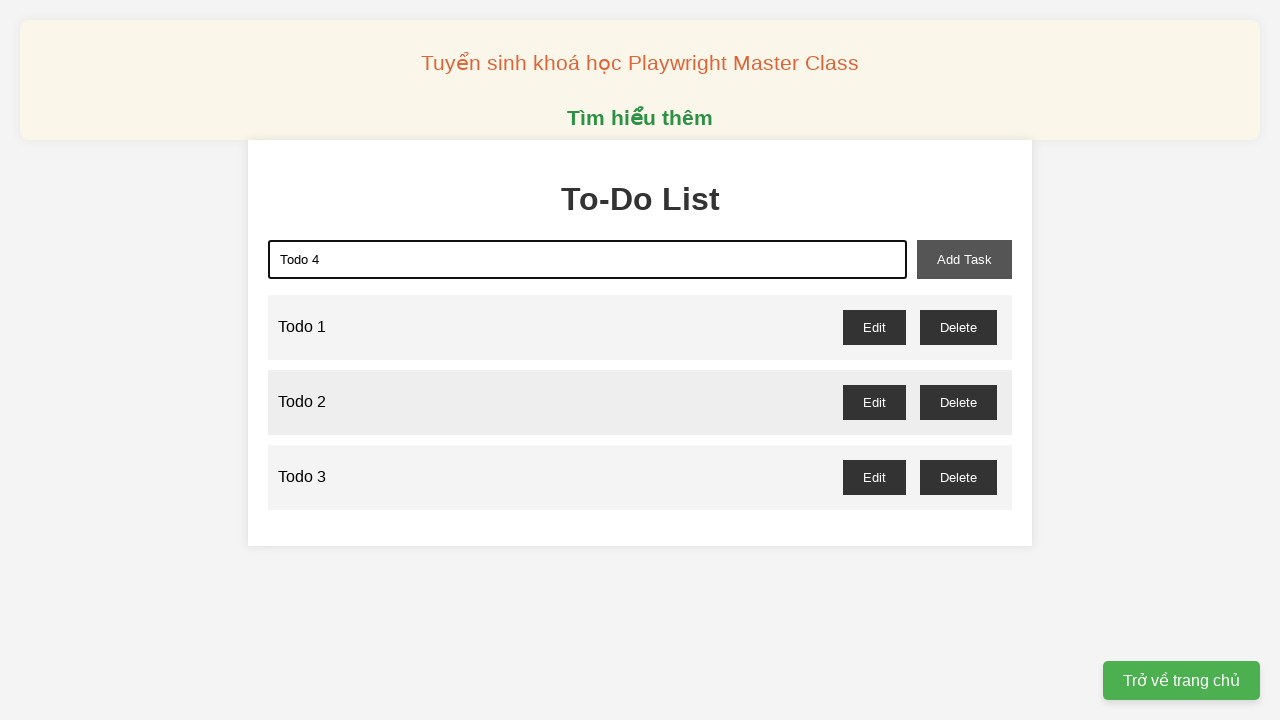

Clicked Add button to create Todo 4 at (964, 259) on button:has-text('Add')
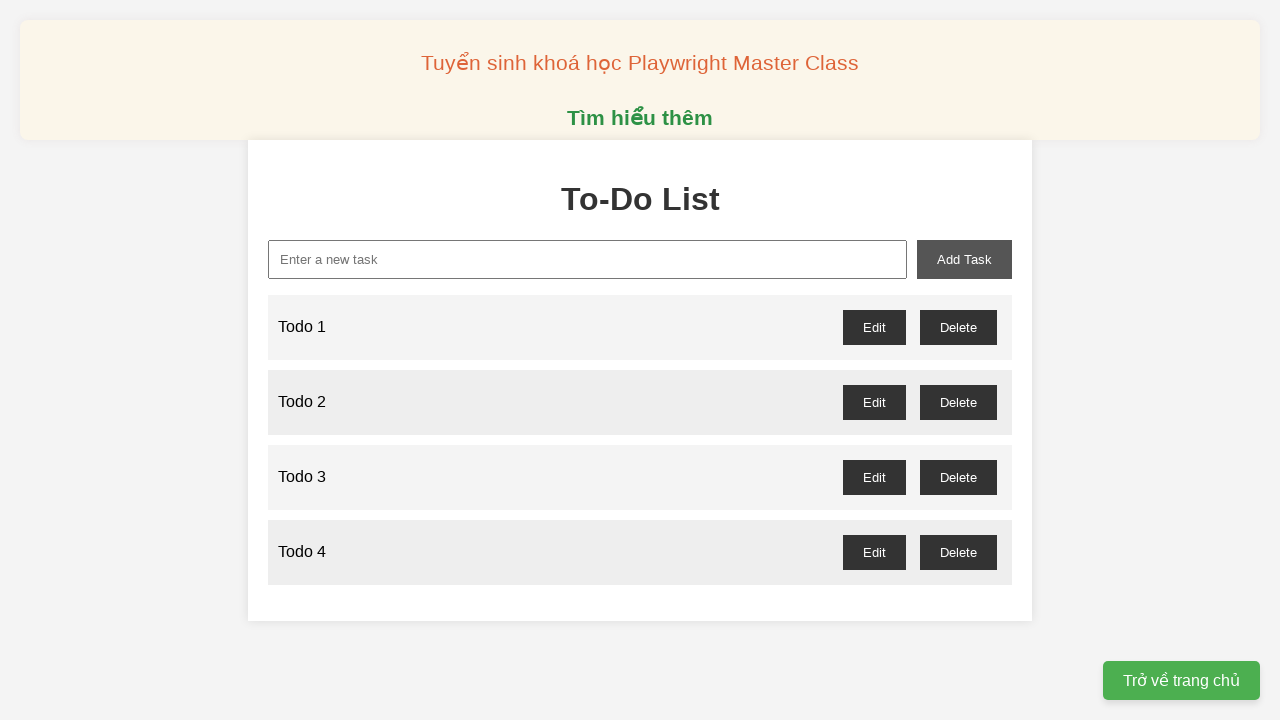

Filled input field with 'Todo 5' on input[type='text']
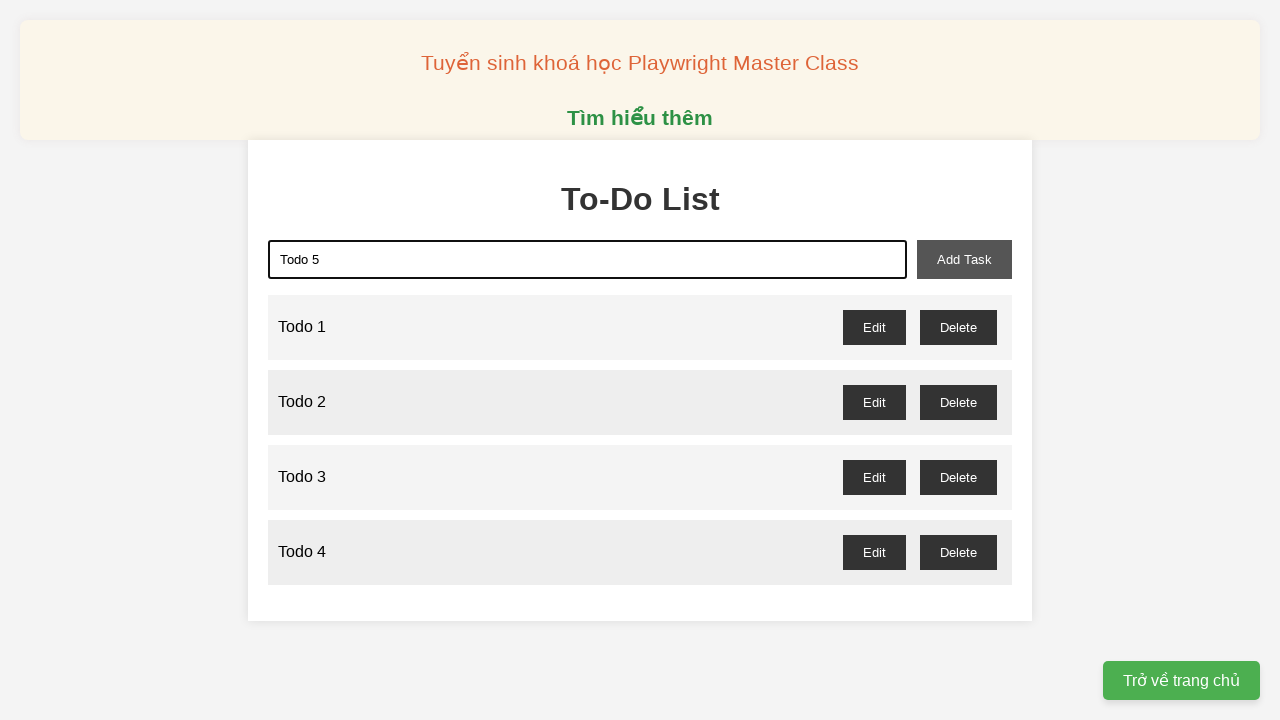

Clicked Add button to create Todo 5 at (964, 259) on button:has-text('Add')
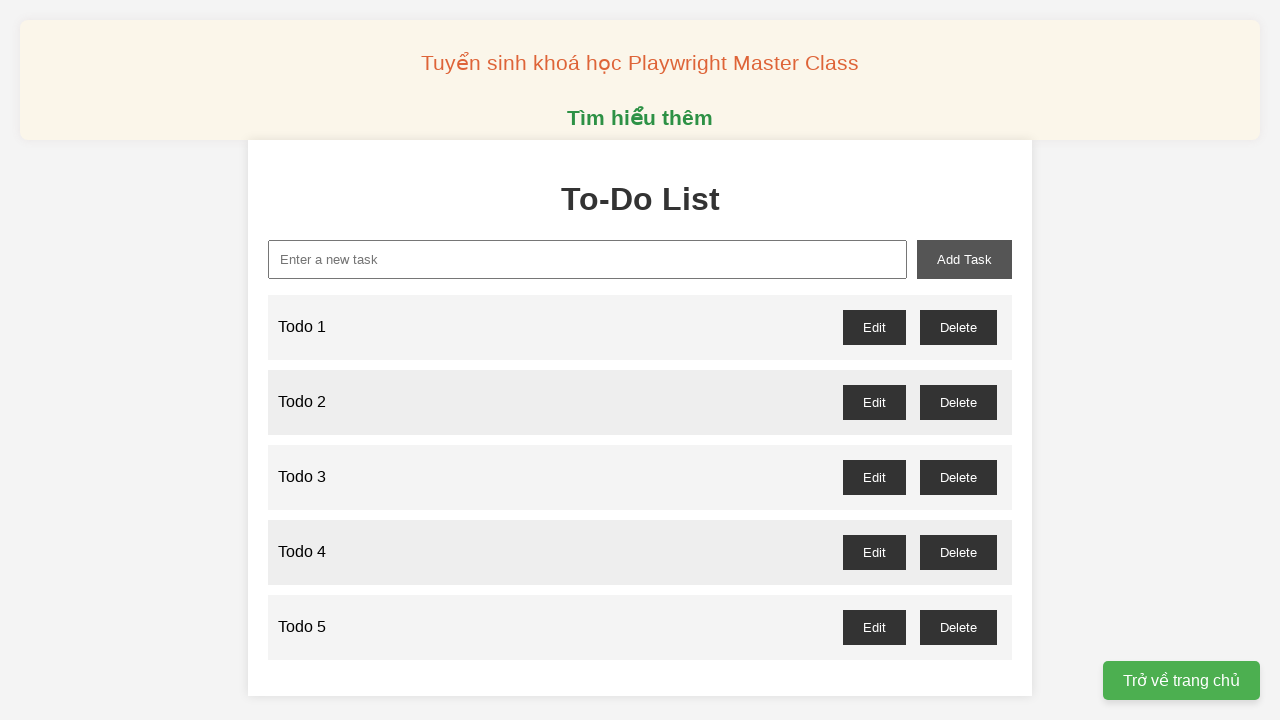

Filled input field with 'Todo 6' on input[type='text']
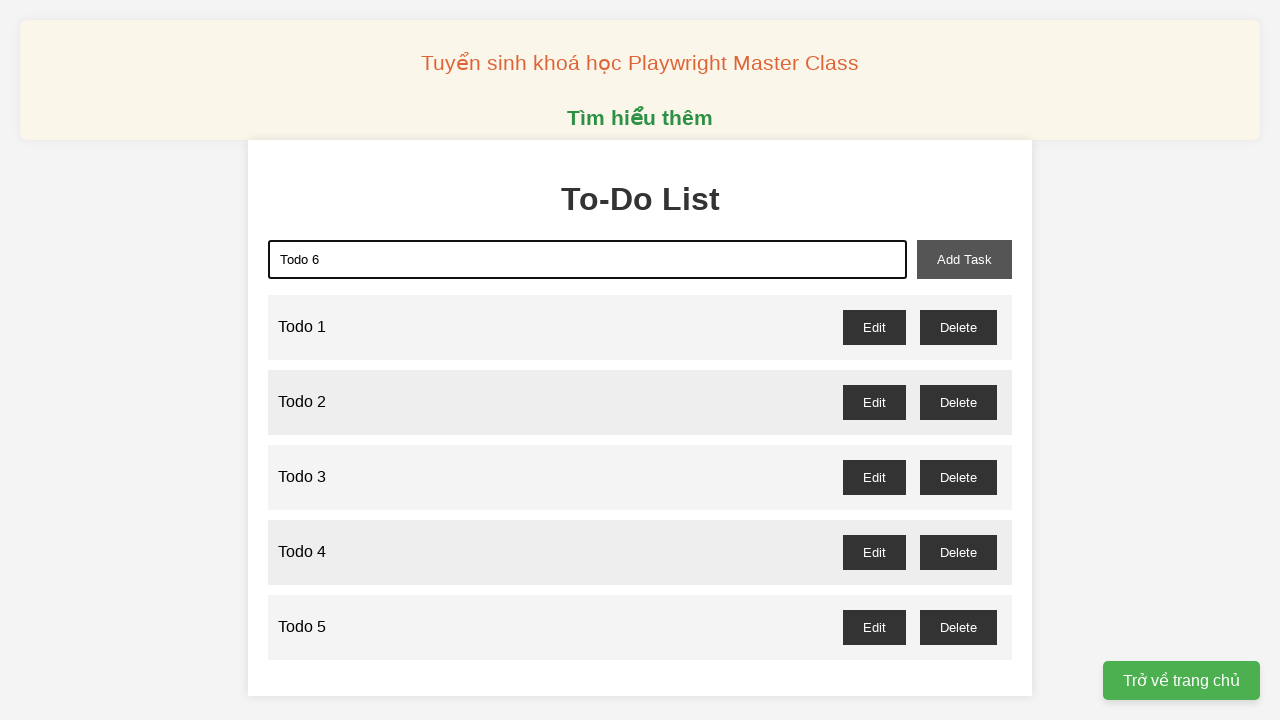

Clicked Add button to create Todo 6 at (964, 259) on button:has-text('Add')
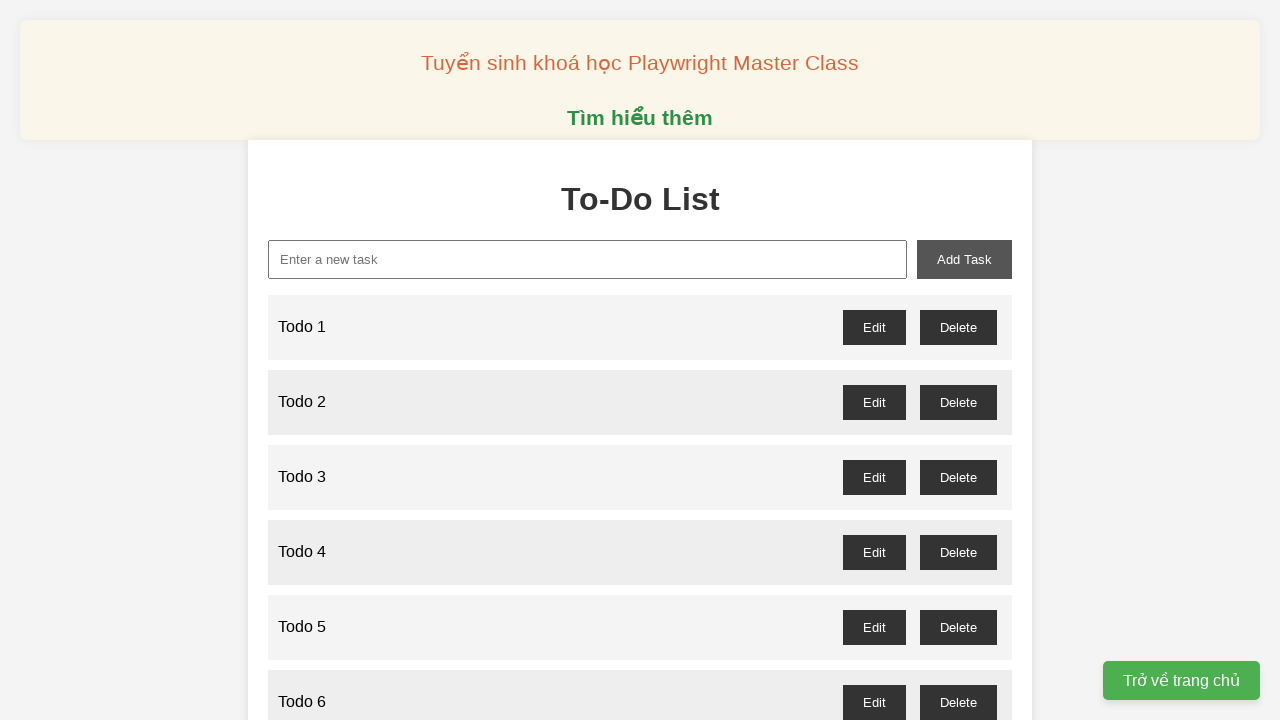

Filled input field with 'Todo 7' on input[type='text']
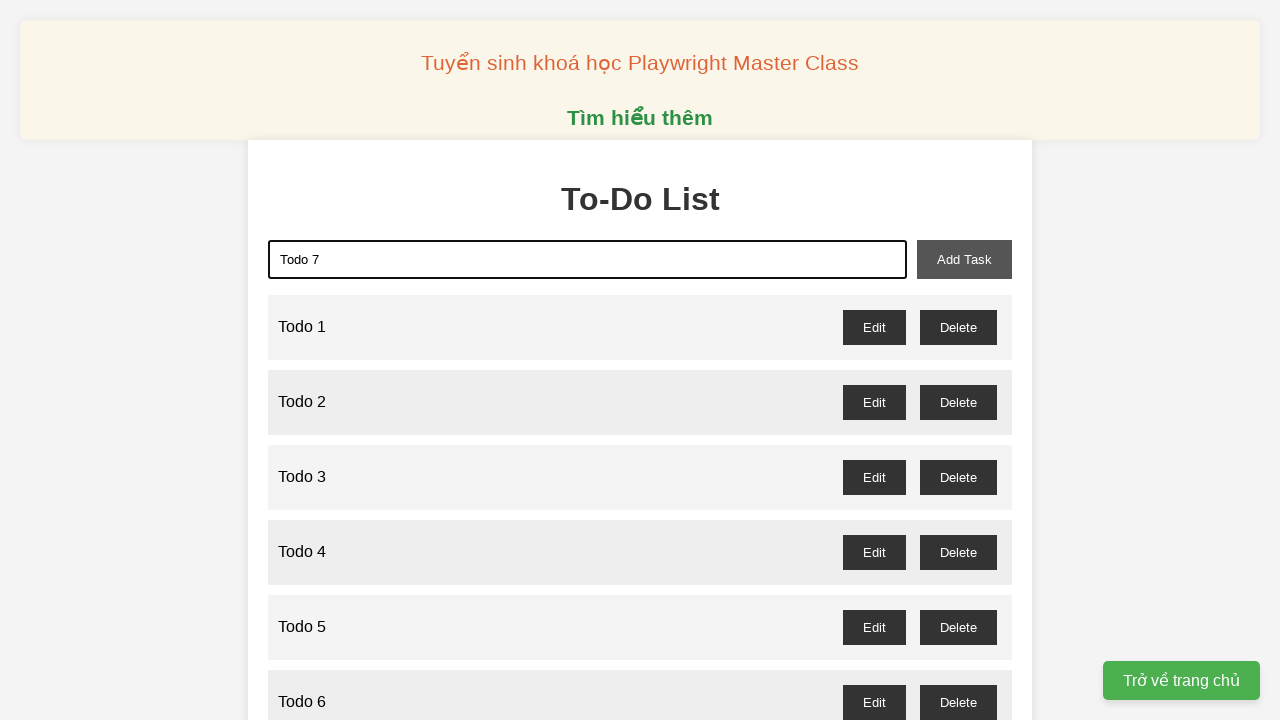

Clicked Add button to create Todo 7 at (964, 259) on button:has-text('Add')
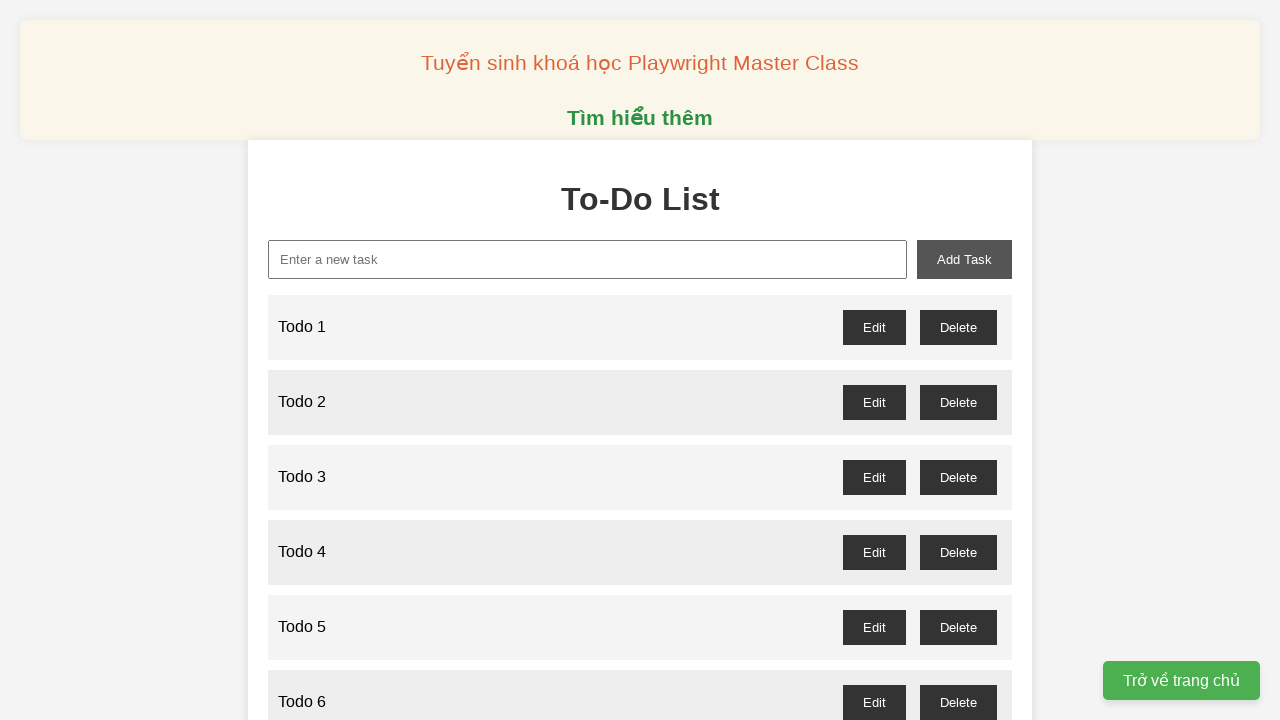

Filled input field with 'Todo 8' on input[type='text']
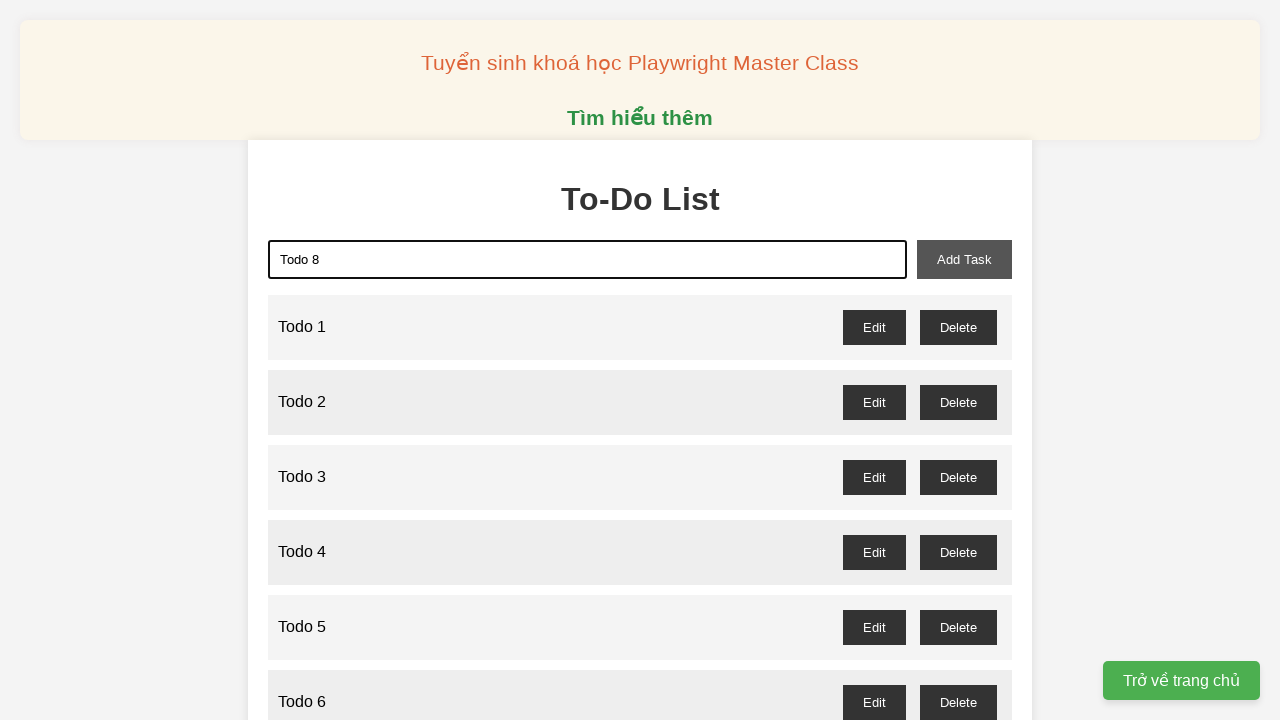

Clicked Add button to create Todo 8 at (964, 259) on button:has-text('Add')
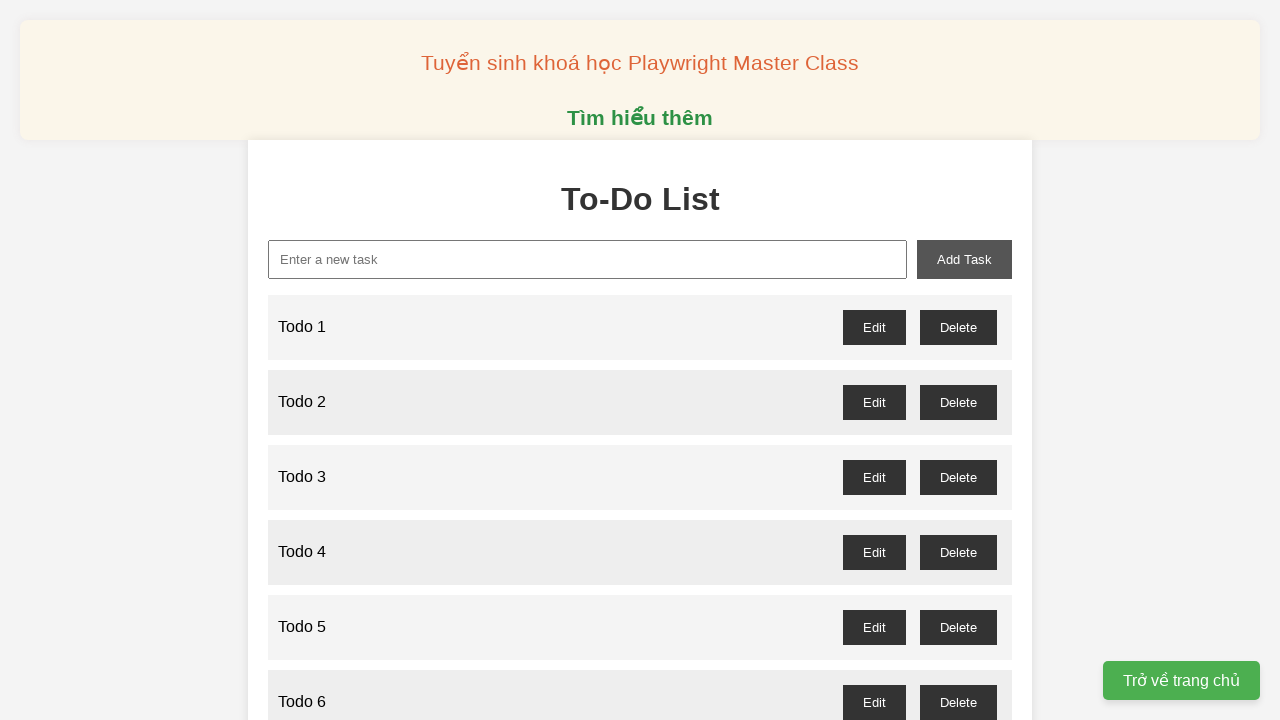

Filled input field with 'Todo 9' on input[type='text']
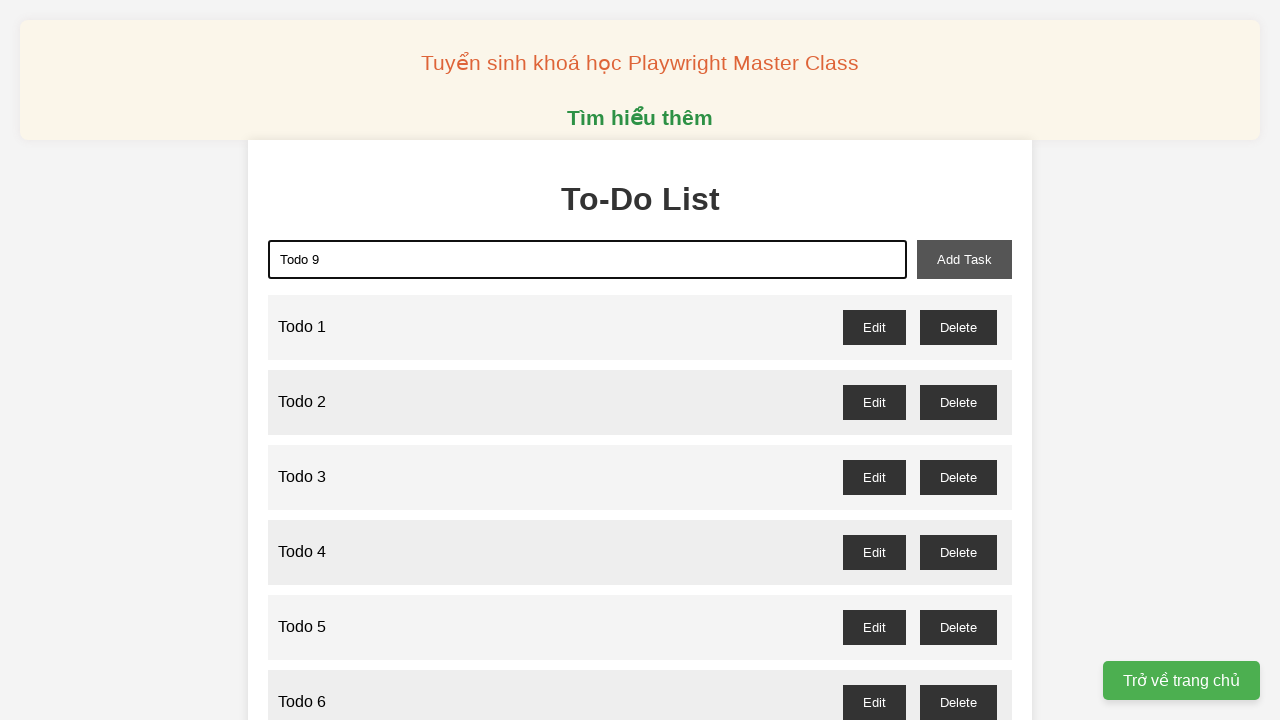

Clicked Add button to create Todo 9 at (964, 259) on button:has-text('Add')
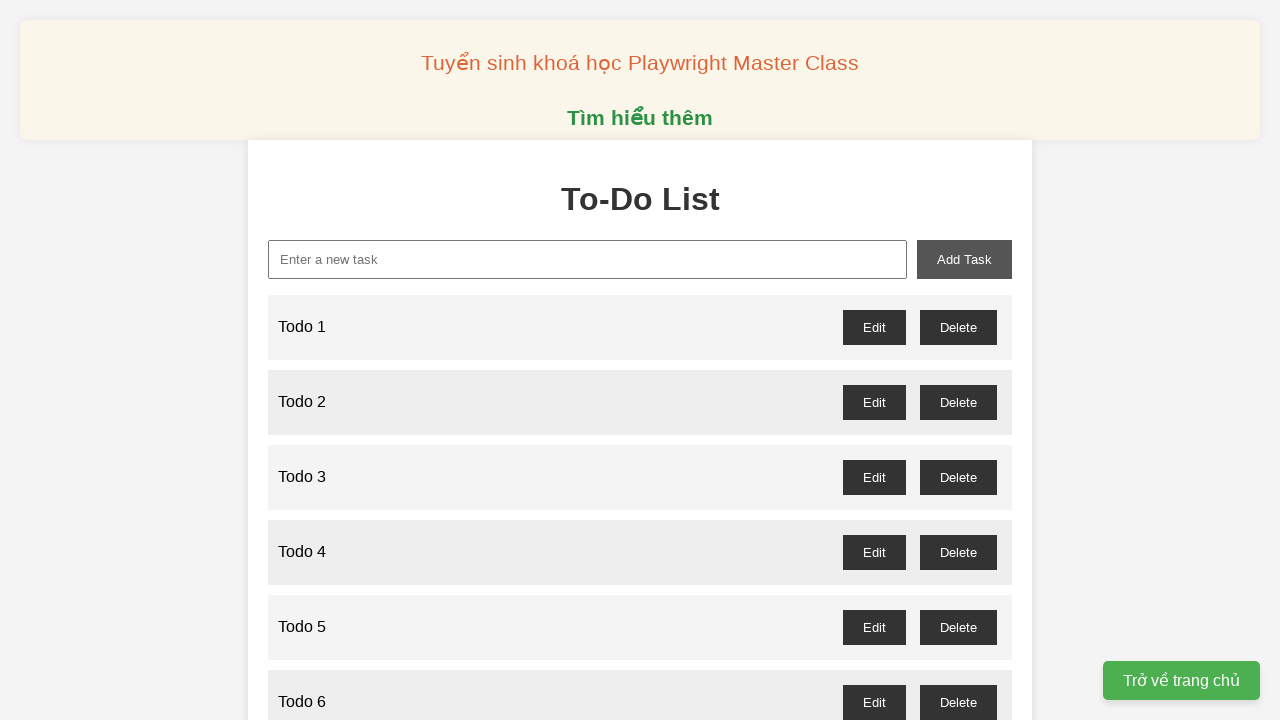

Filled input field with 'Todo 10' on input[type='text']
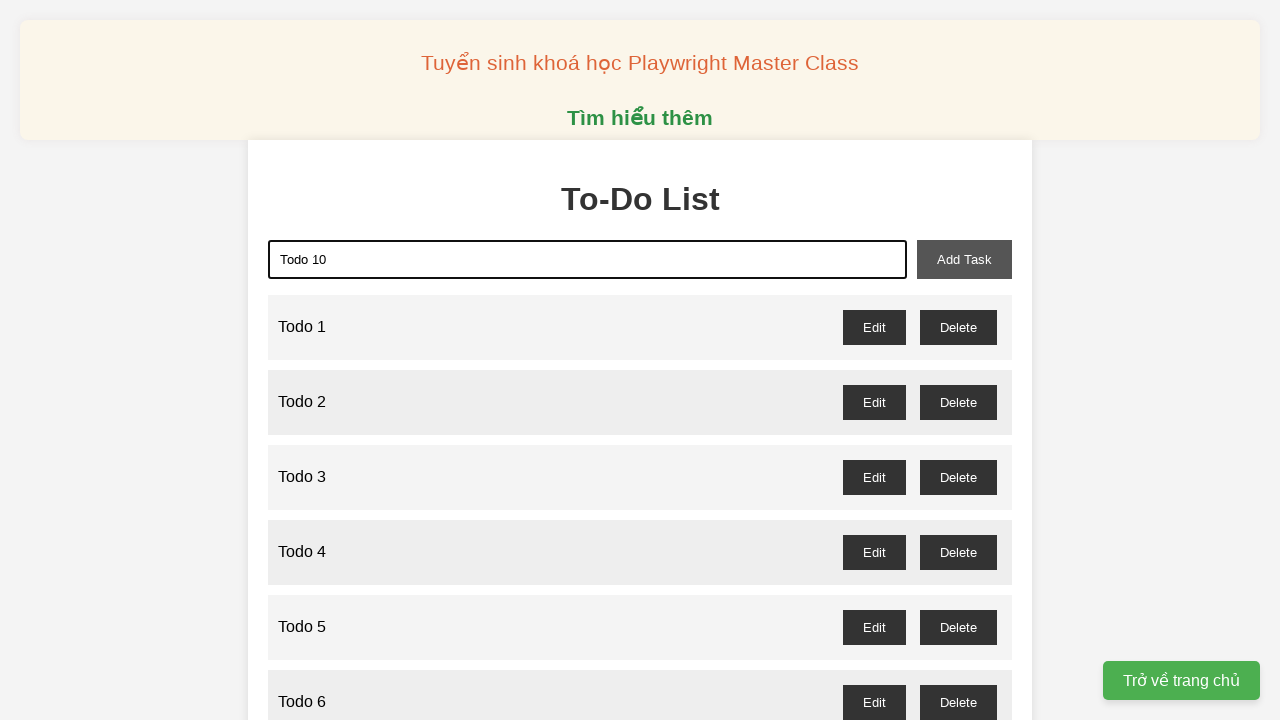

Clicked Add button to create Todo 10 at (964, 259) on button:has-text('Add')
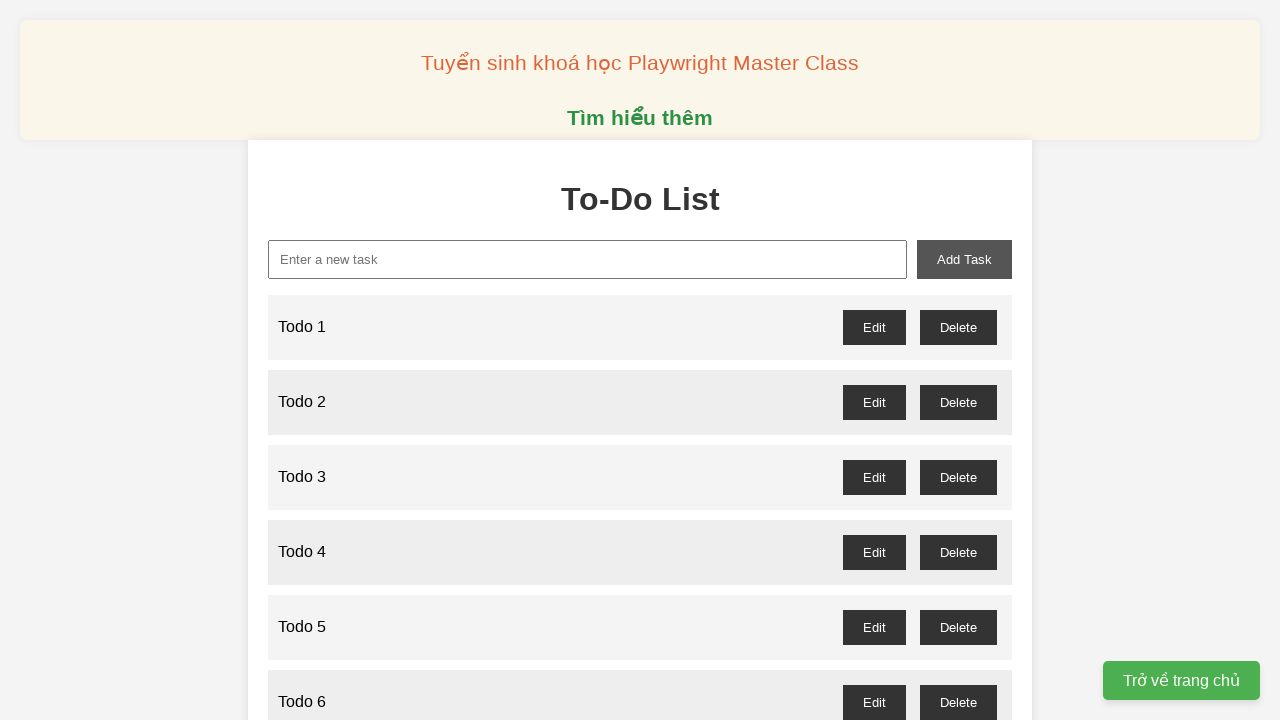

Filled input field with 'Todo 11' on input[type='text']
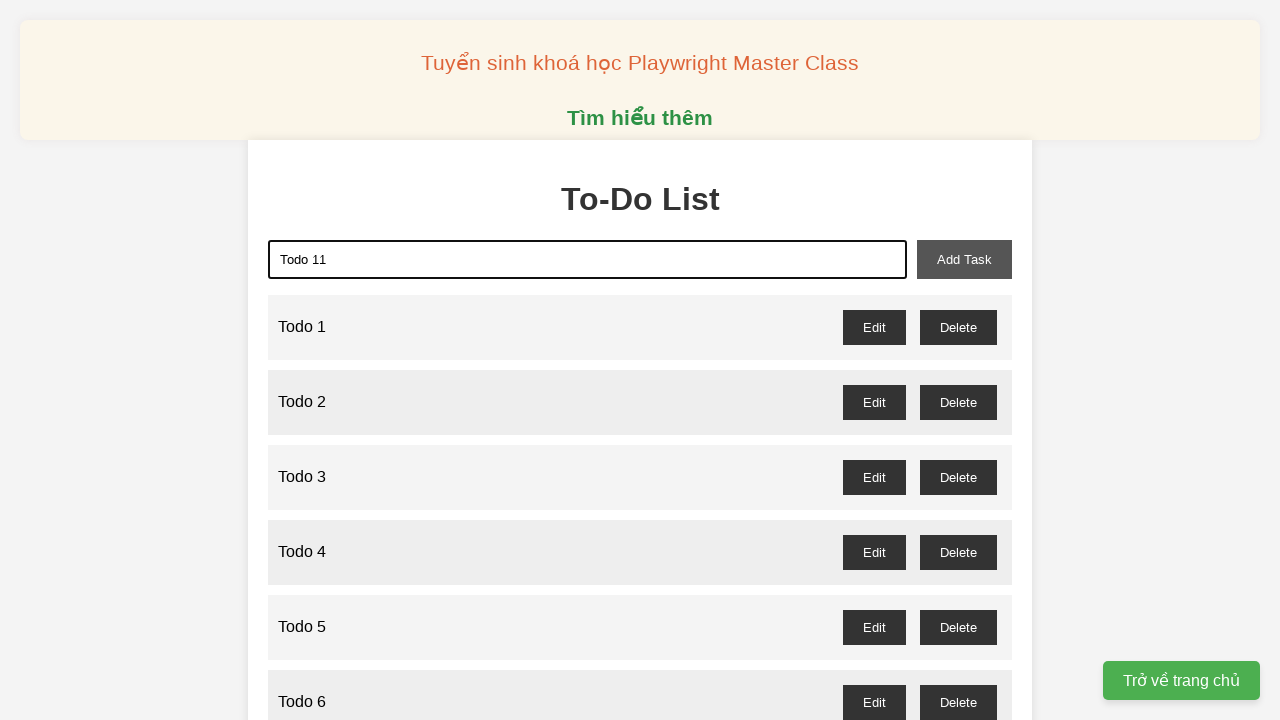

Clicked Add button to create Todo 11 at (964, 259) on button:has-text('Add')
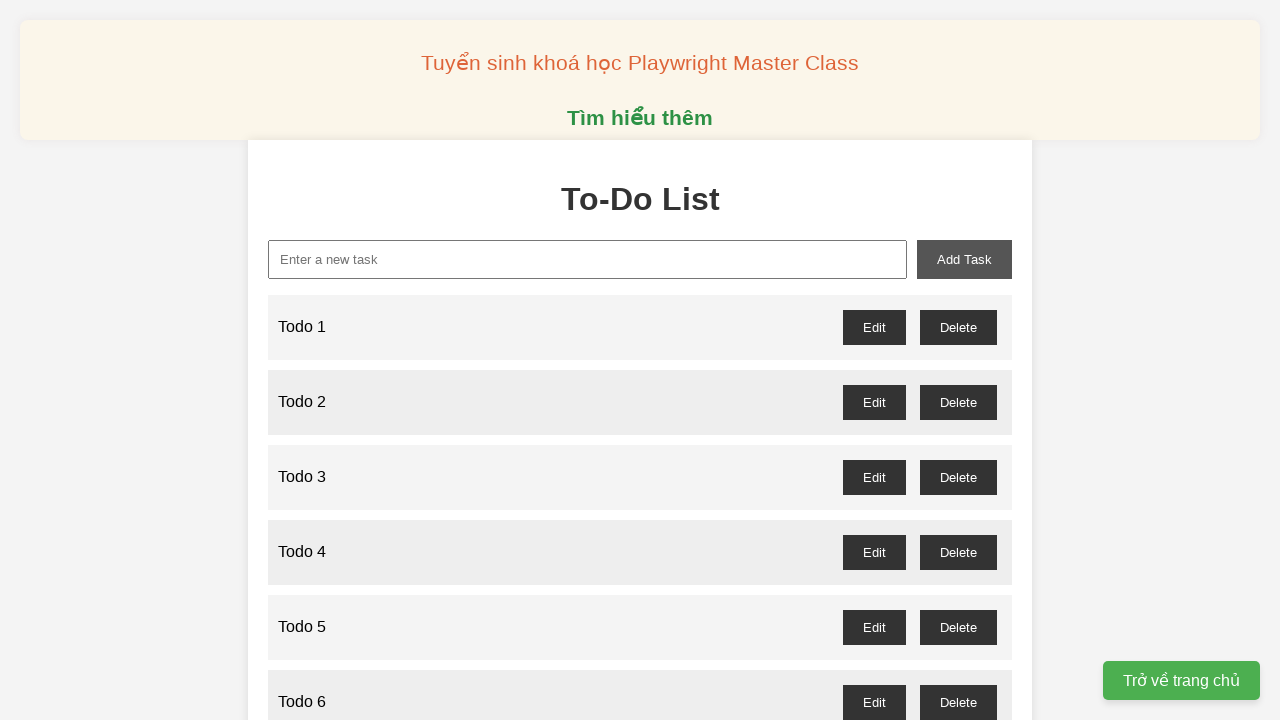

Filled input field with 'Todo 12' on input[type='text']
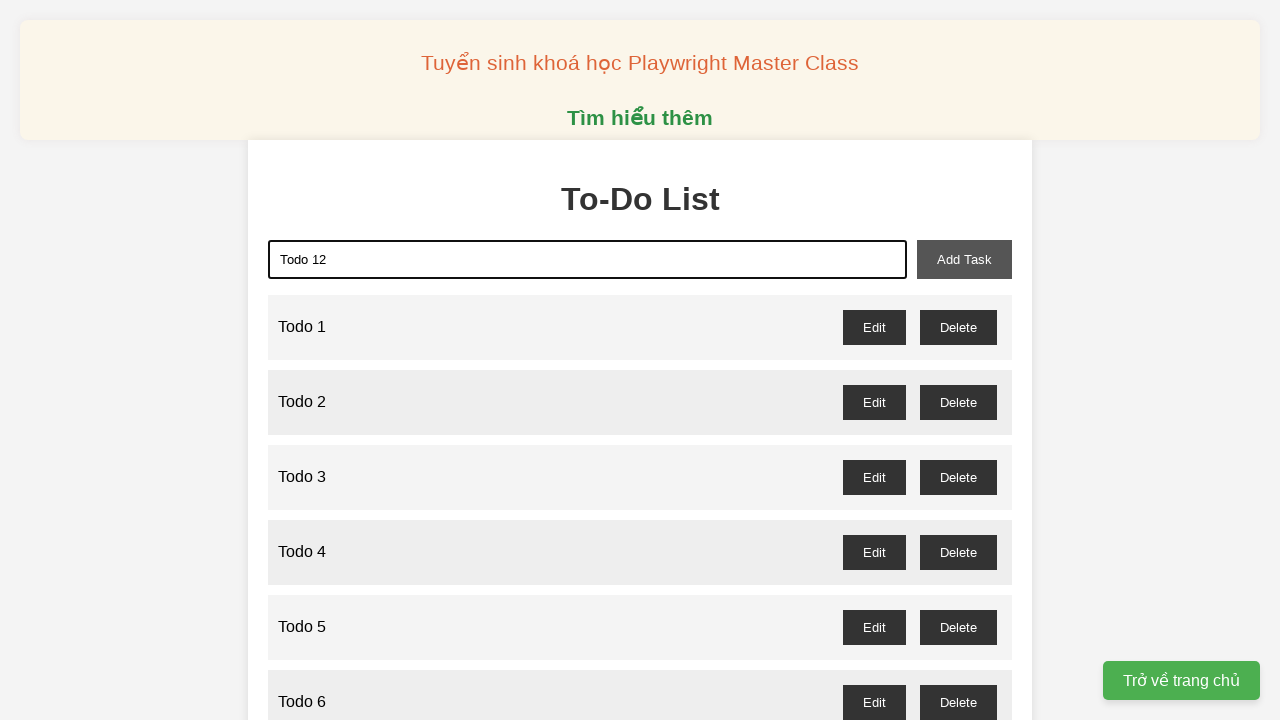

Clicked Add button to create Todo 12 at (964, 259) on button:has-text('Add')
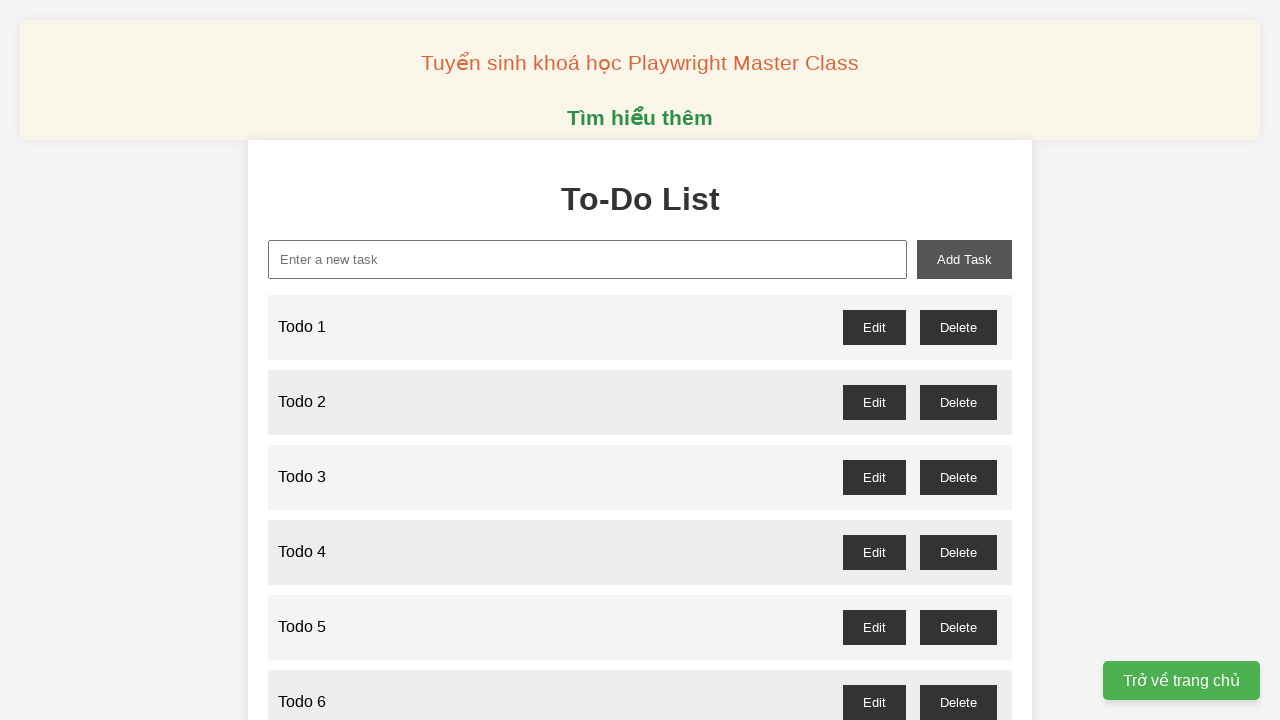

Filled input field with 'Todo 13' on input[type='text']
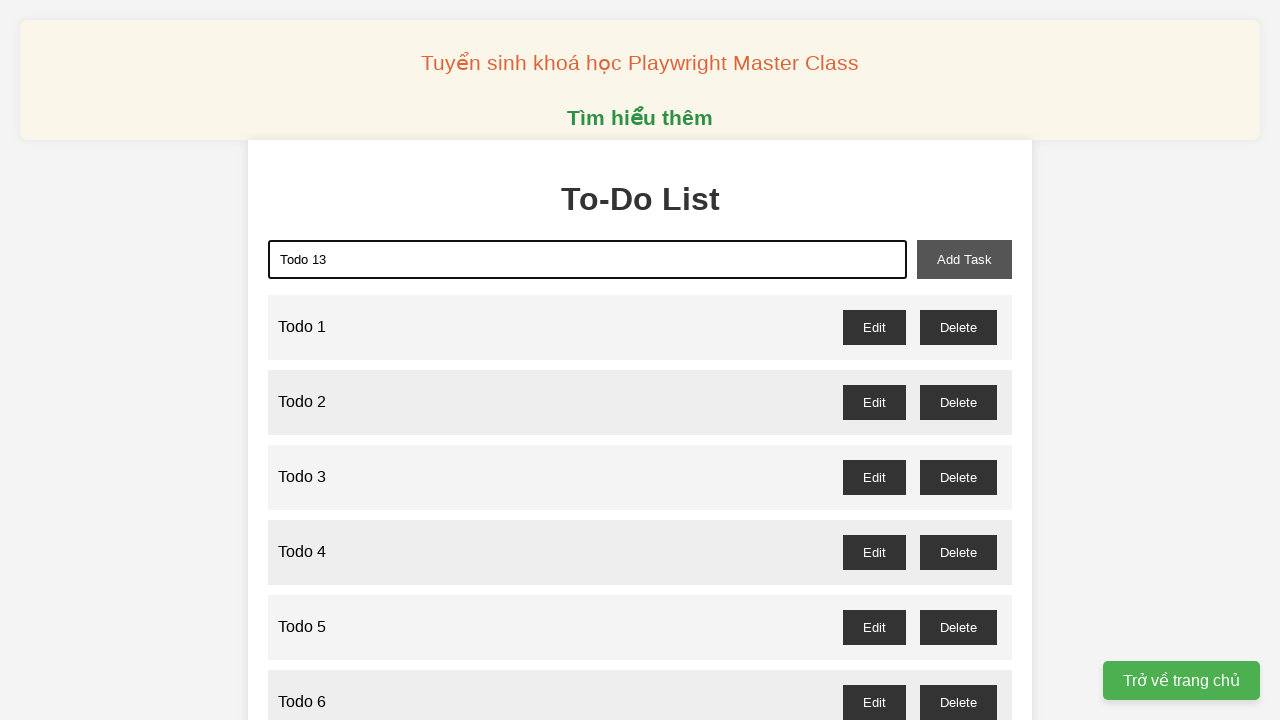

Clicked Add button to create Todo 13 at (964, 259) on button:has-text('Add')
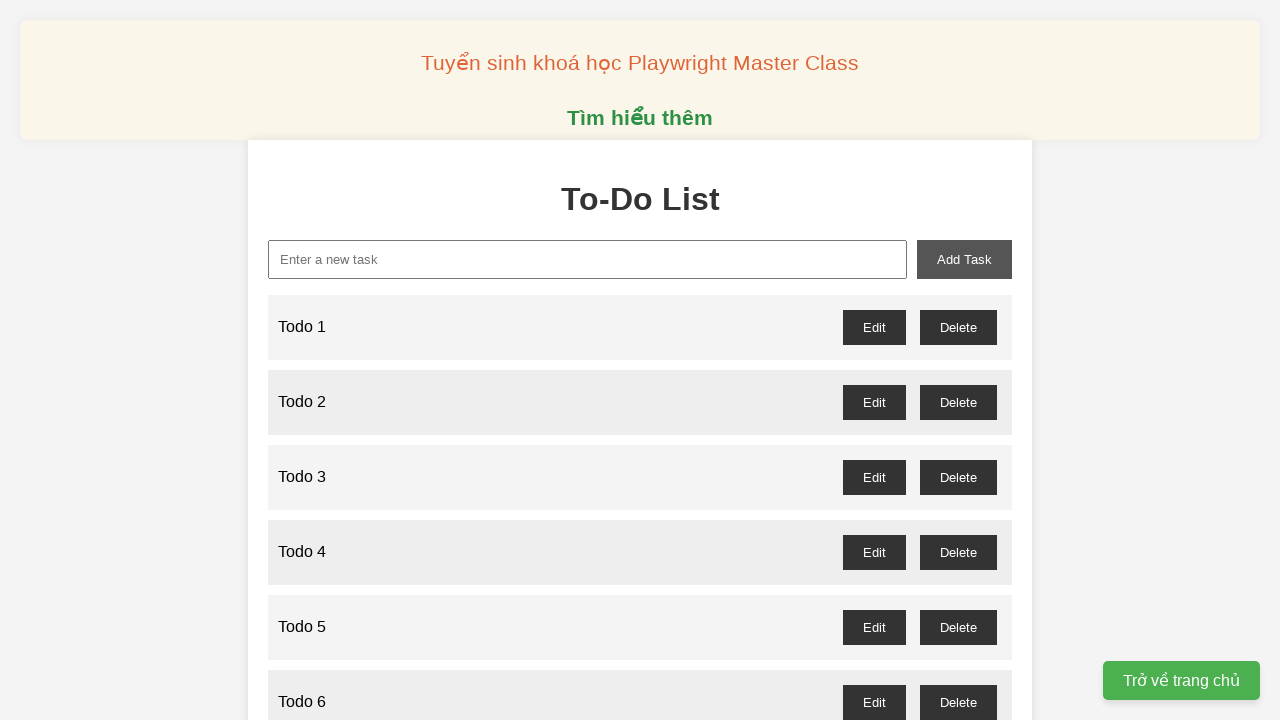

Filled input field with 'Todo 14' on input[type='text']
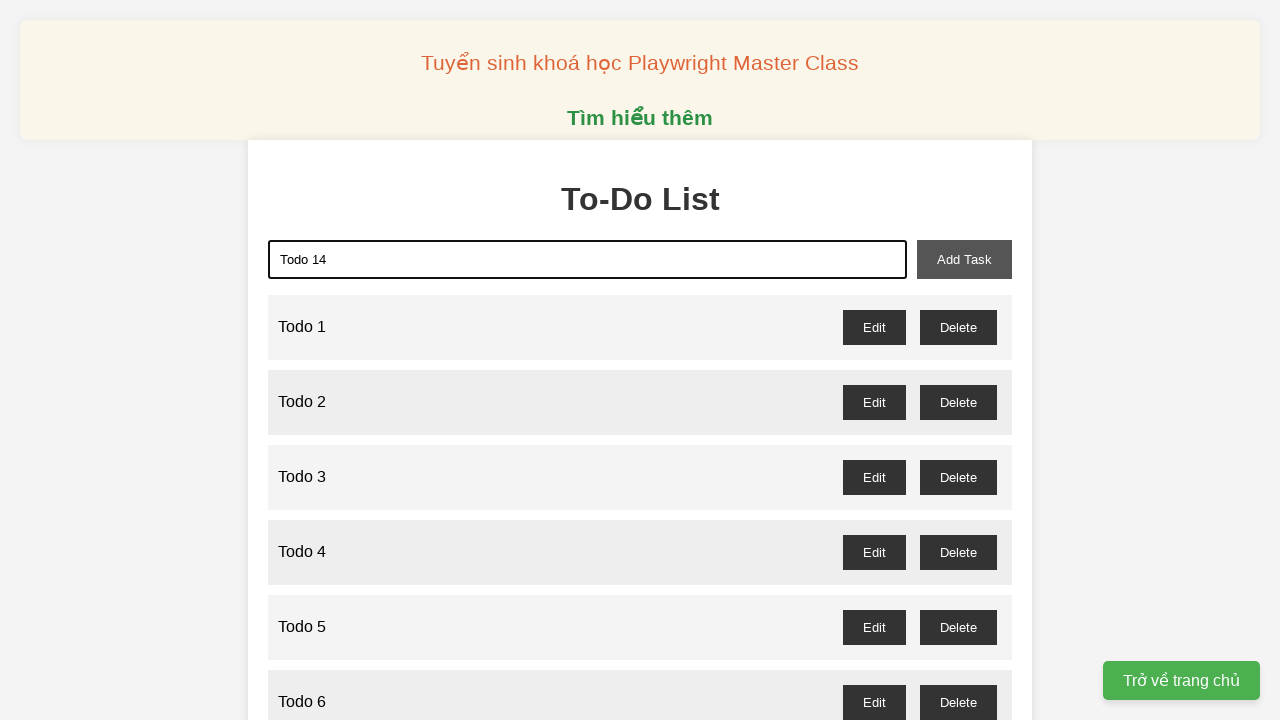

Clicked Add button to create Todo 14 at (964, 259) on button:has-text('Add')
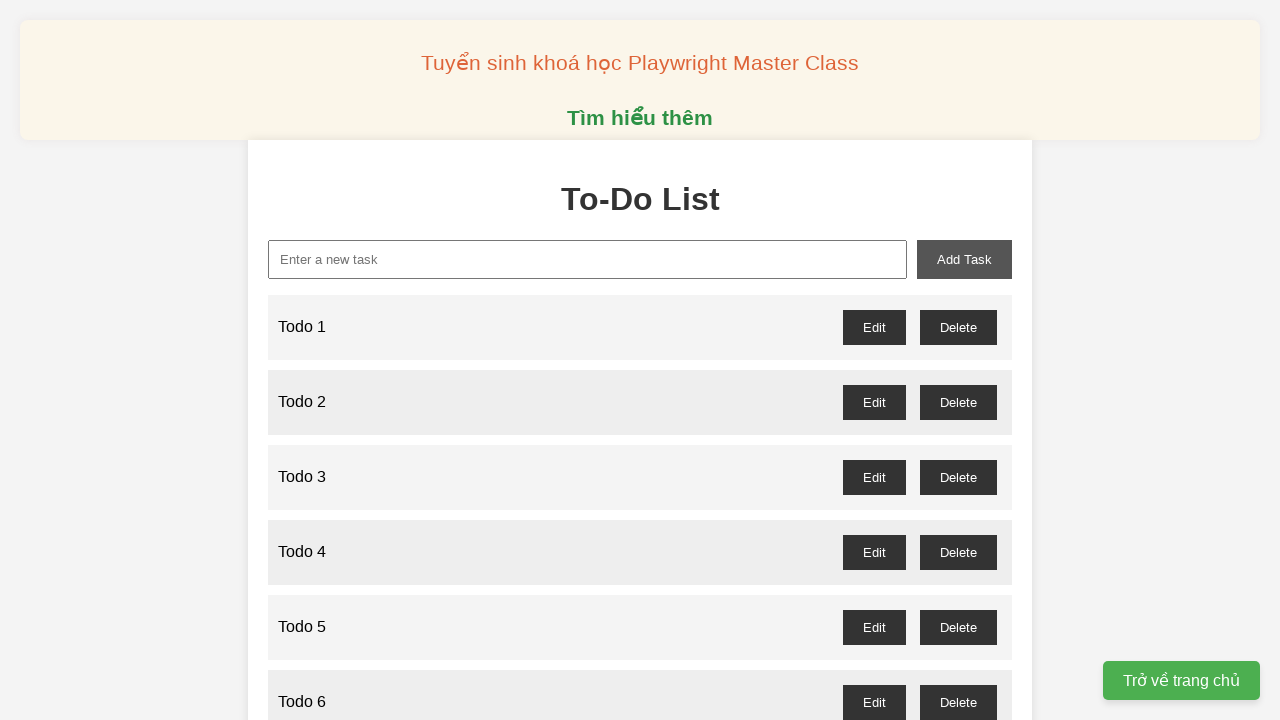

Filled input field with 'Todo 15' on input[type='text']
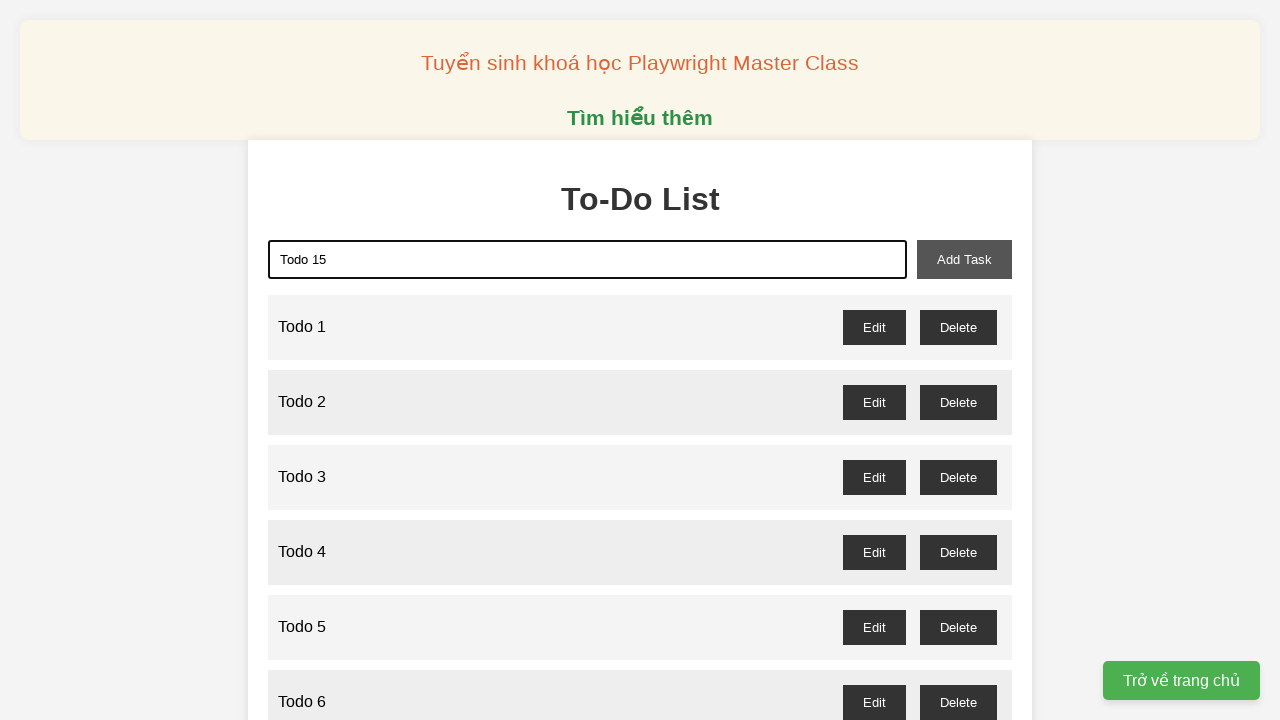

Clicked Add button to create Todo 15 at (964, 259) on button:has-text('Add')
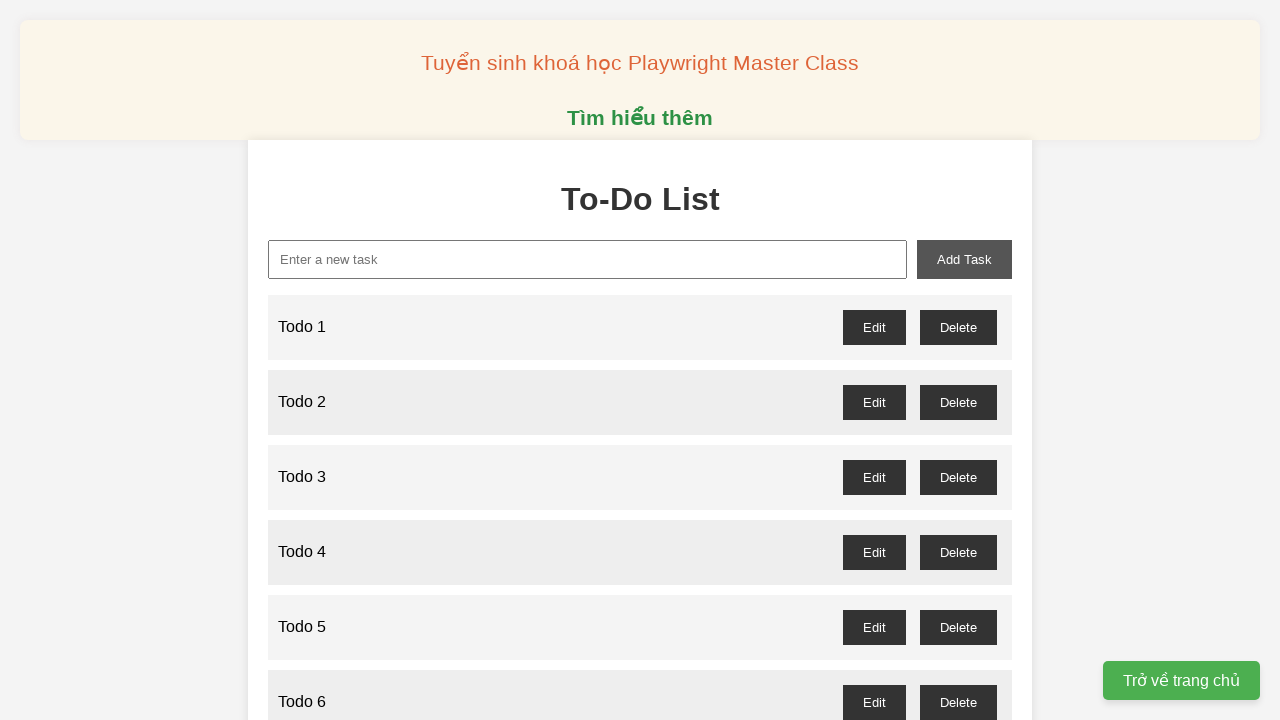

Filled input field with 'Todo 16' on input[type='text']
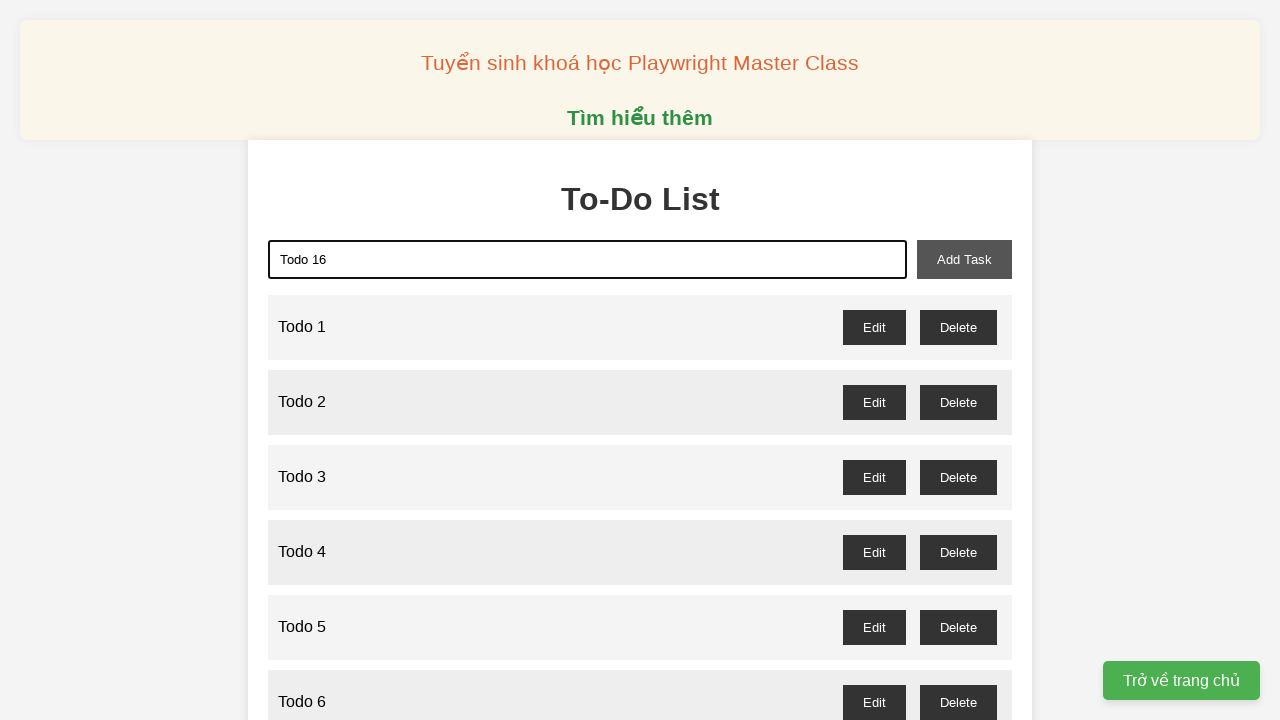

Clicked Add button to create Todo 16 at (964, 259) on button:has-text('Add')
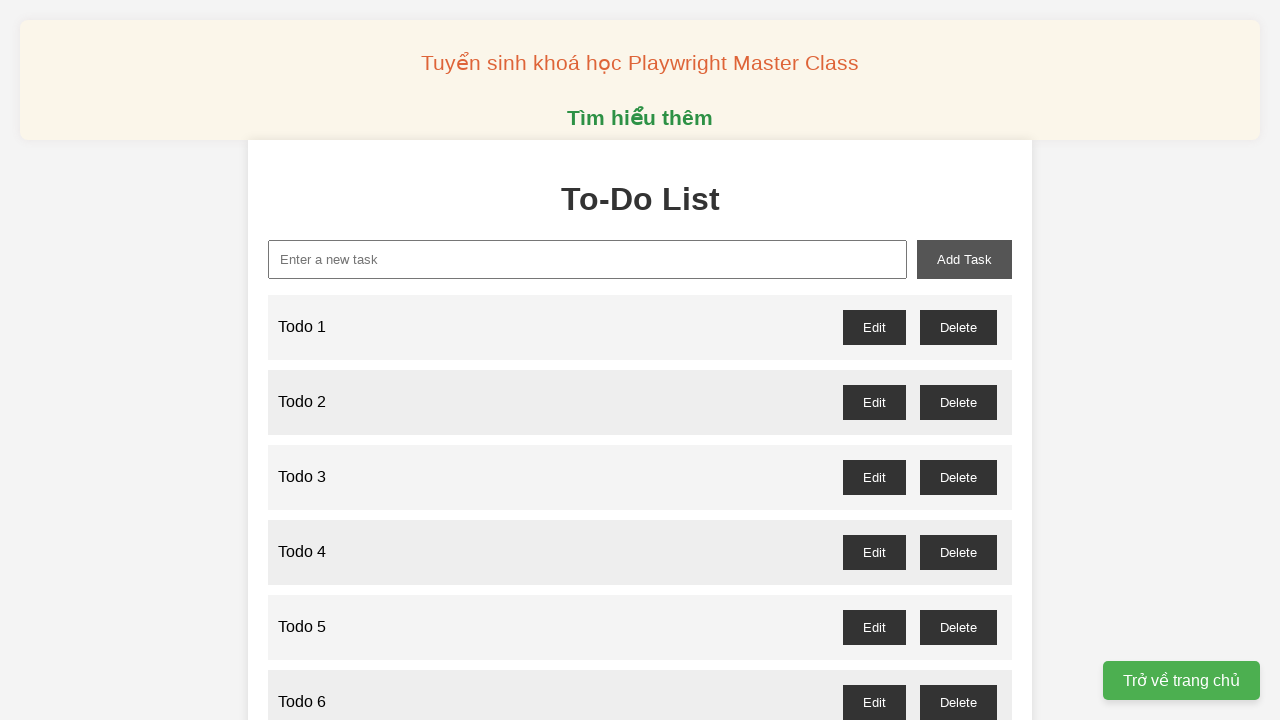

Filled input field with 'Todo 17' on input[type='text']
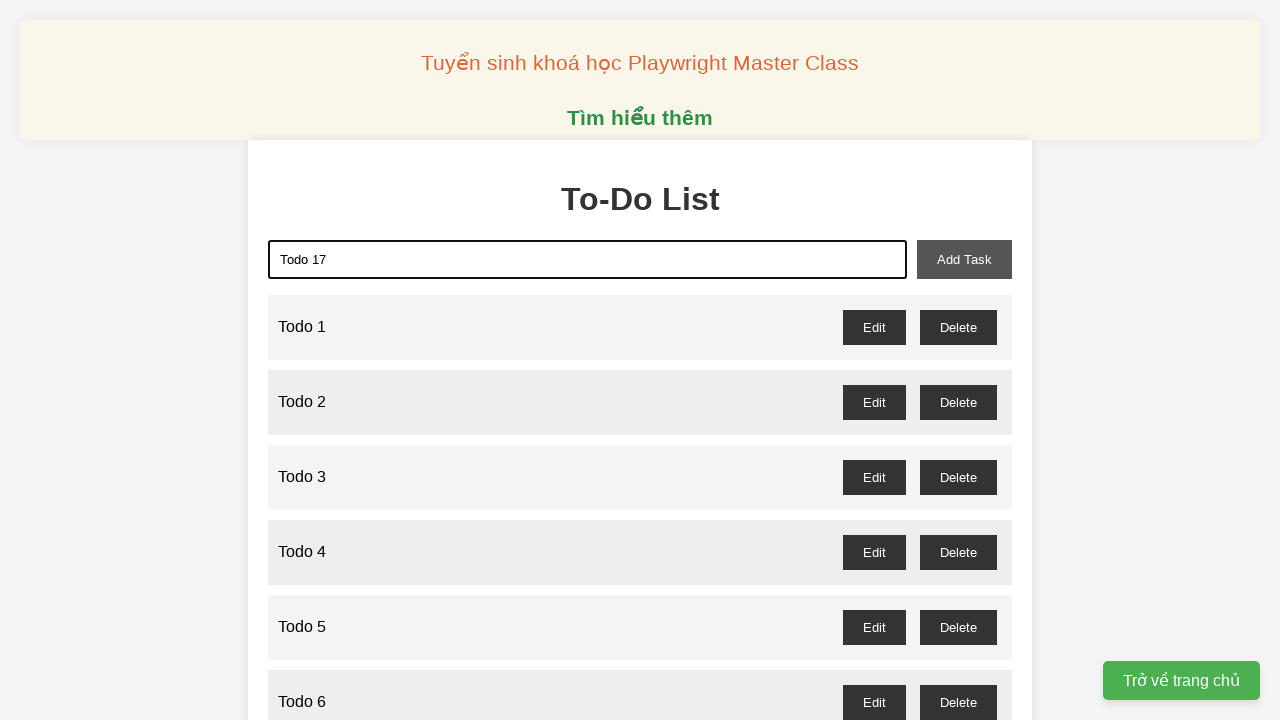

Clicked Add button to create Todo 17 at (964, 259) on button:has-text('Add')
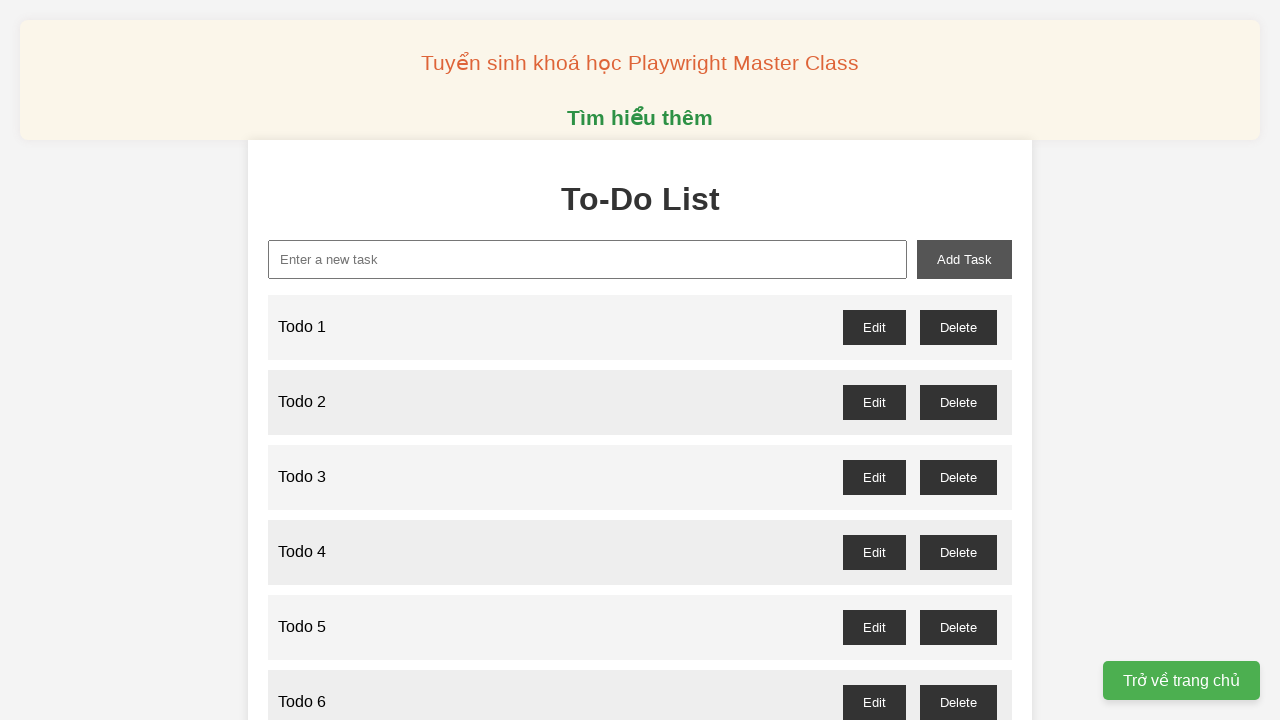

Filled input field with 'Todo 18' on input[type='text']
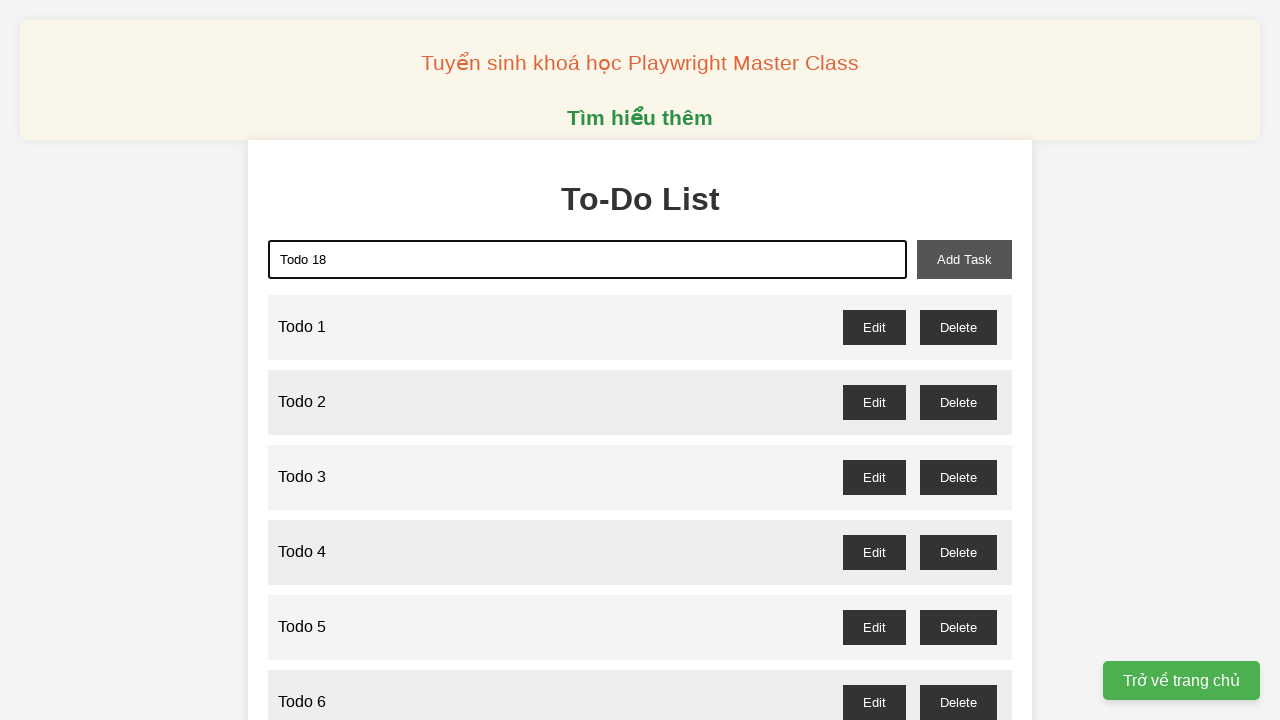

Clicked Add button to create Todo 18 at (964, 259) on button:has-text('Add')
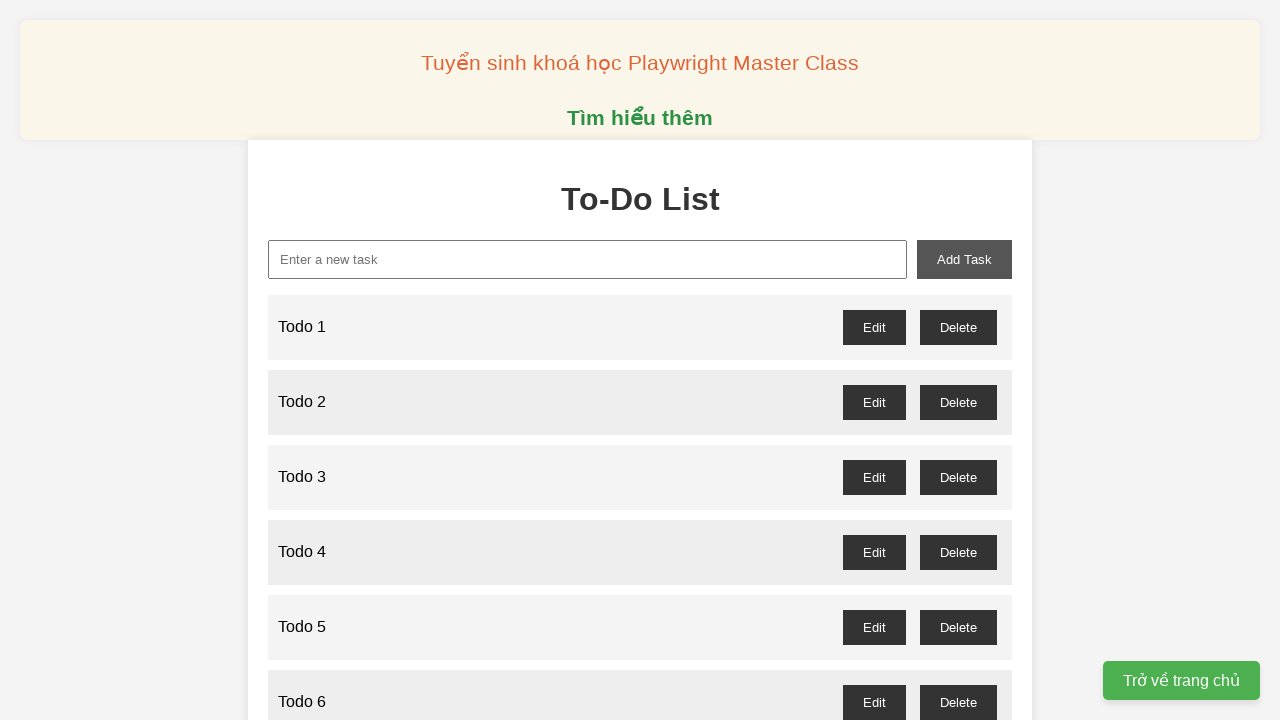

Filled input field with 'Todo 19' on input[type='text']
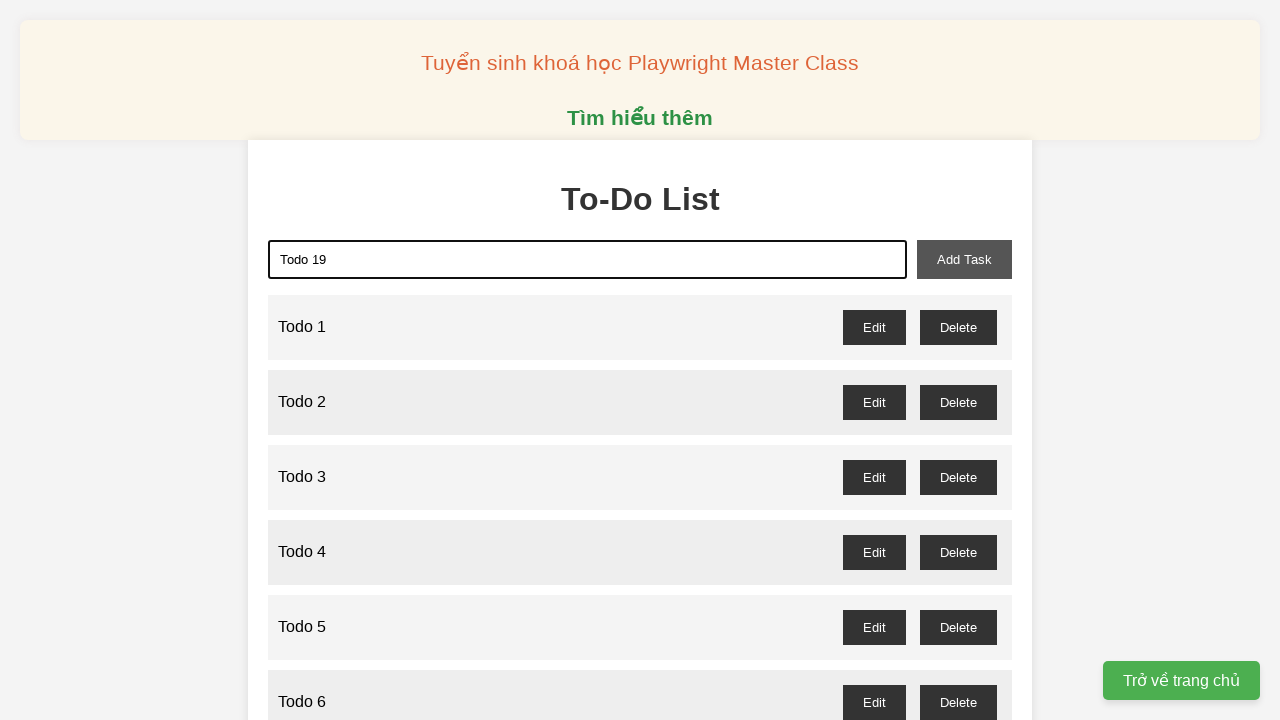

Clicked Add button to create Todo 19 at (964, 259) on button:has-text('Add')
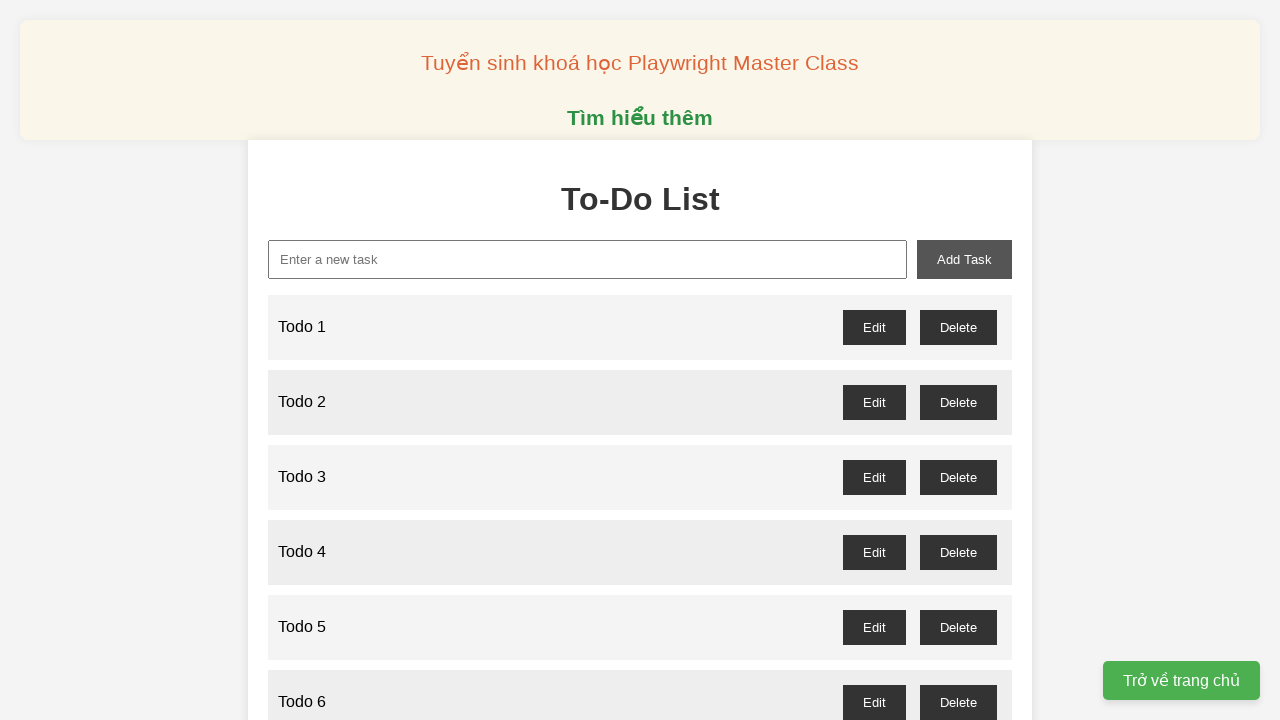

Filled input field with 'Todo 20' on input[type='text']
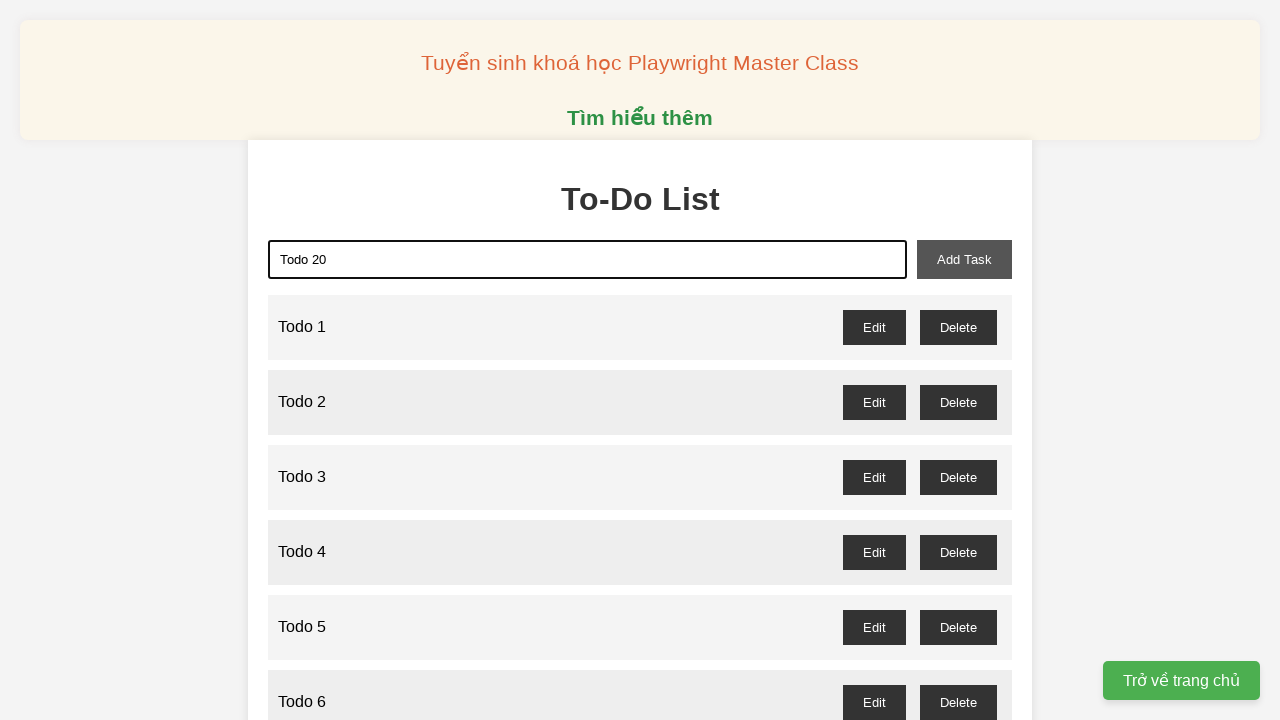

Clicked Add button to create Todo 20 at (964, 259) on button:has-text('Add')
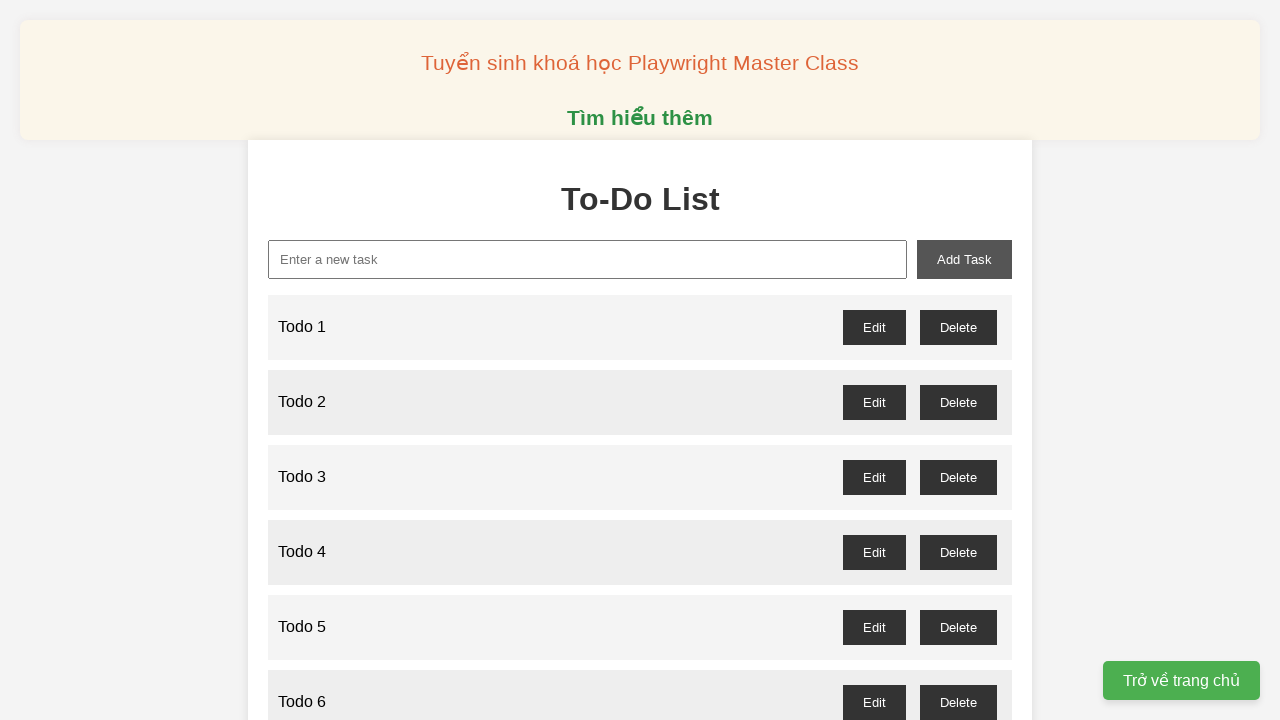

Filled input field with 'Todo 21' on input[type='text']
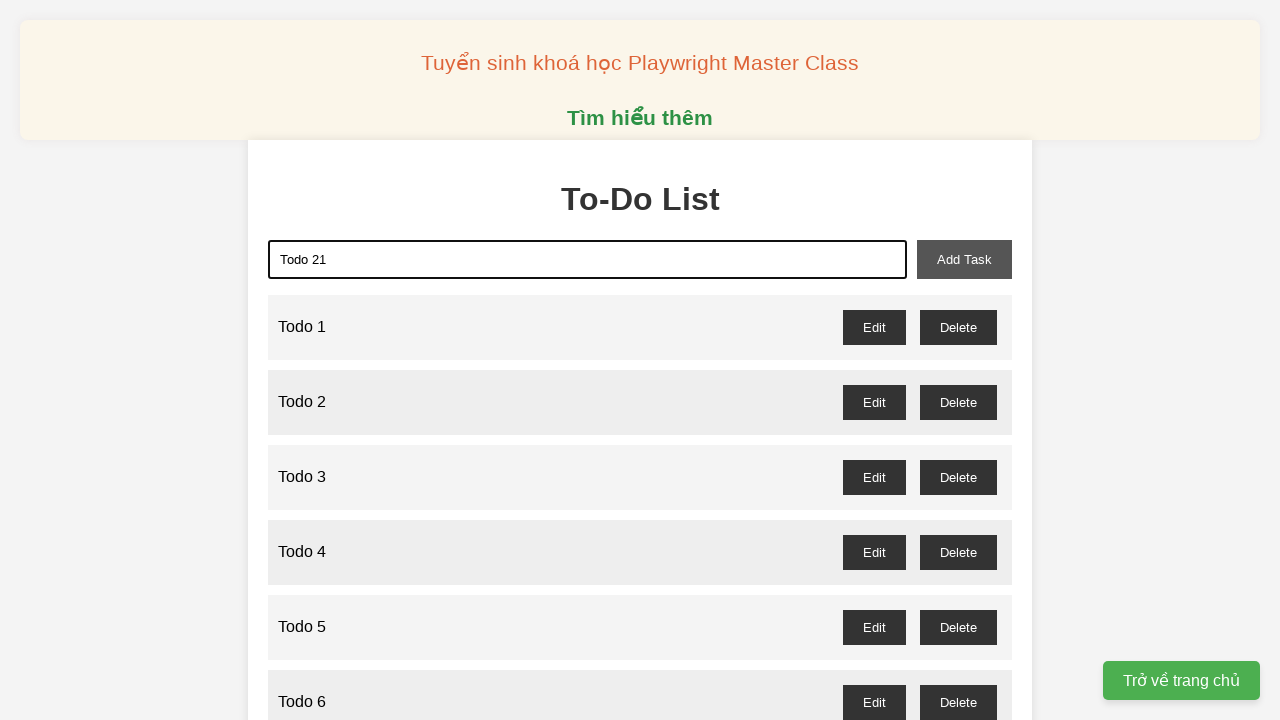

Clicked Add button to create Todo 21 at (964, 259) on button:has-text('Add')
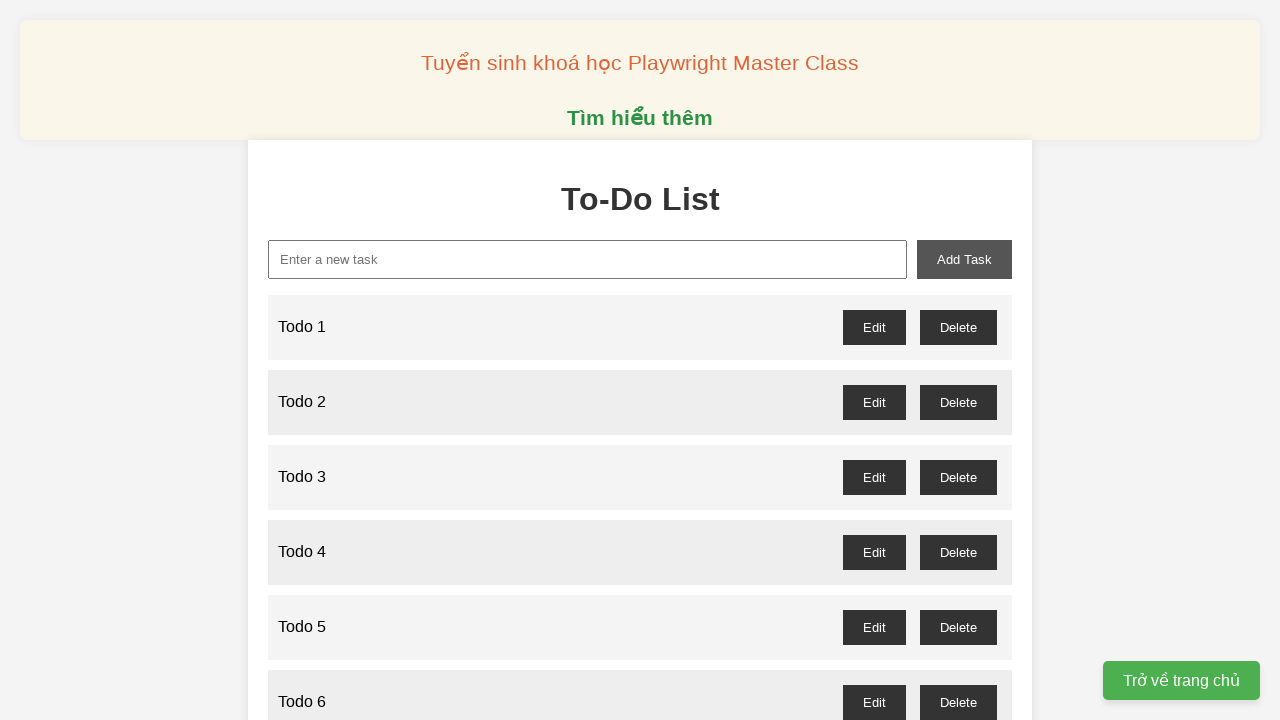

Filled input field with 'Todo 22' on input[type='text']
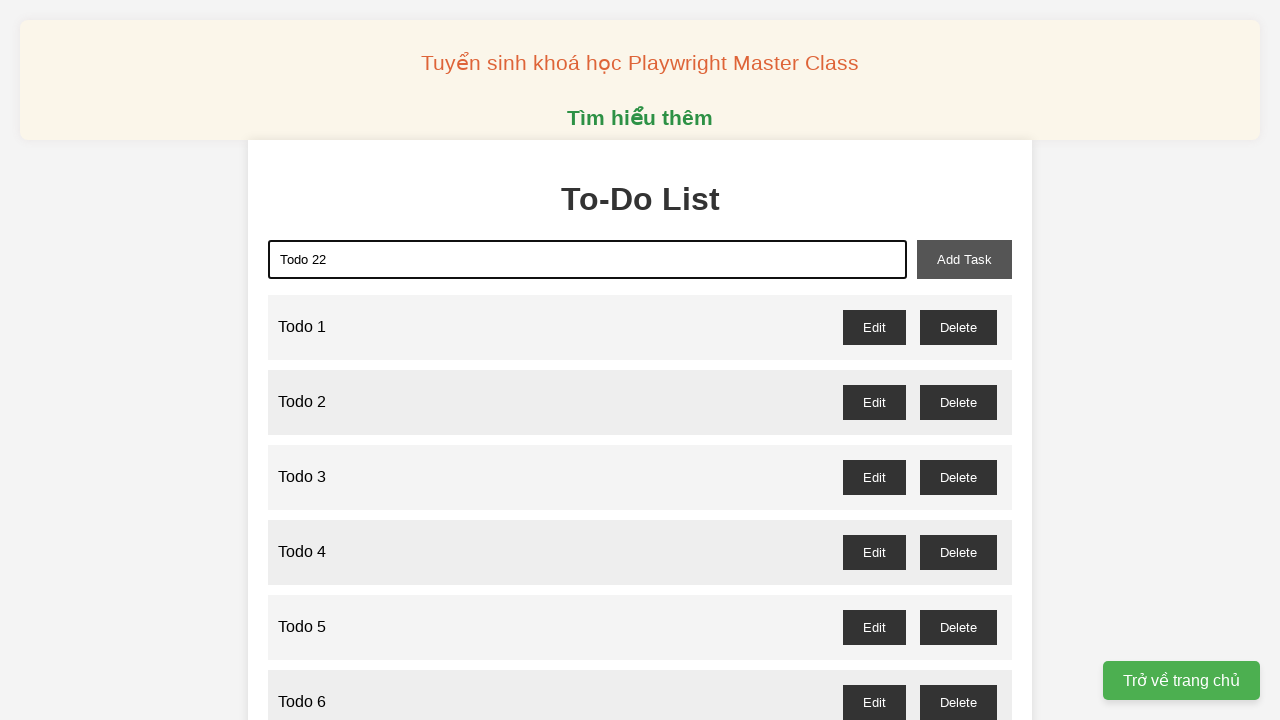

Clicked Add button to create Todo 22 at (964, 259) on button:has-text('Add')
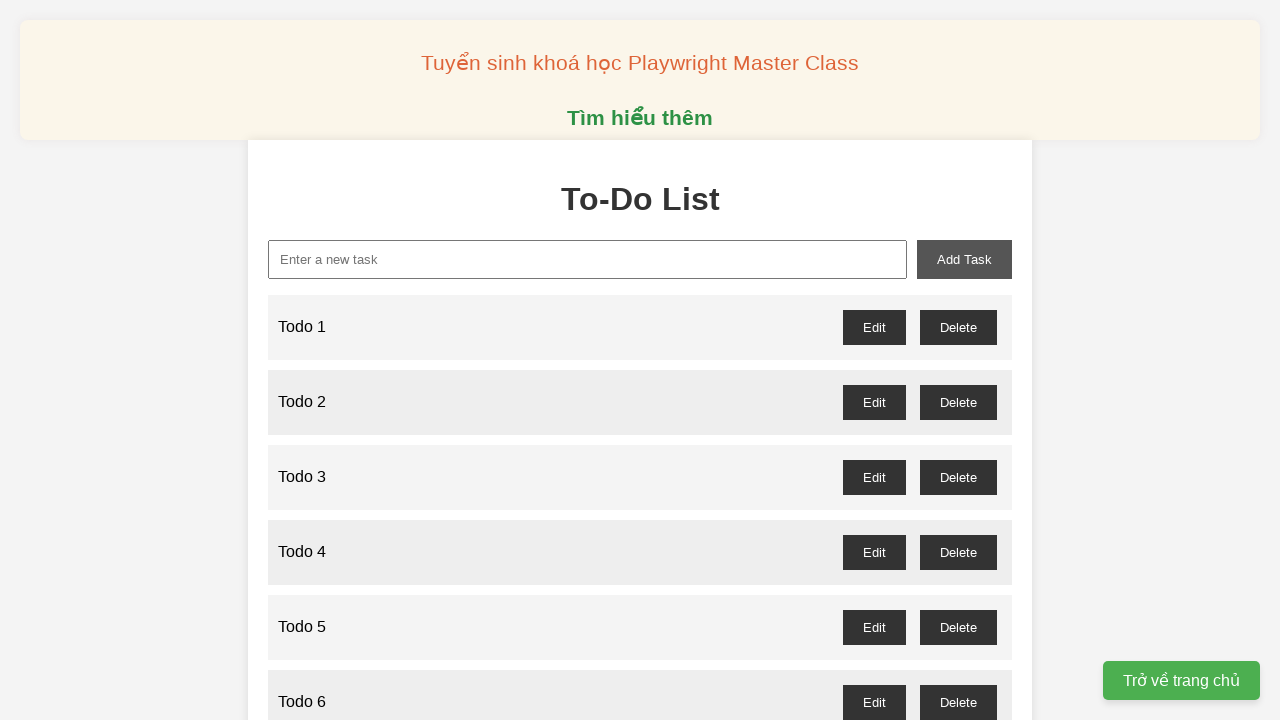

Filled input field with 'Todo 23' on input[type='text']
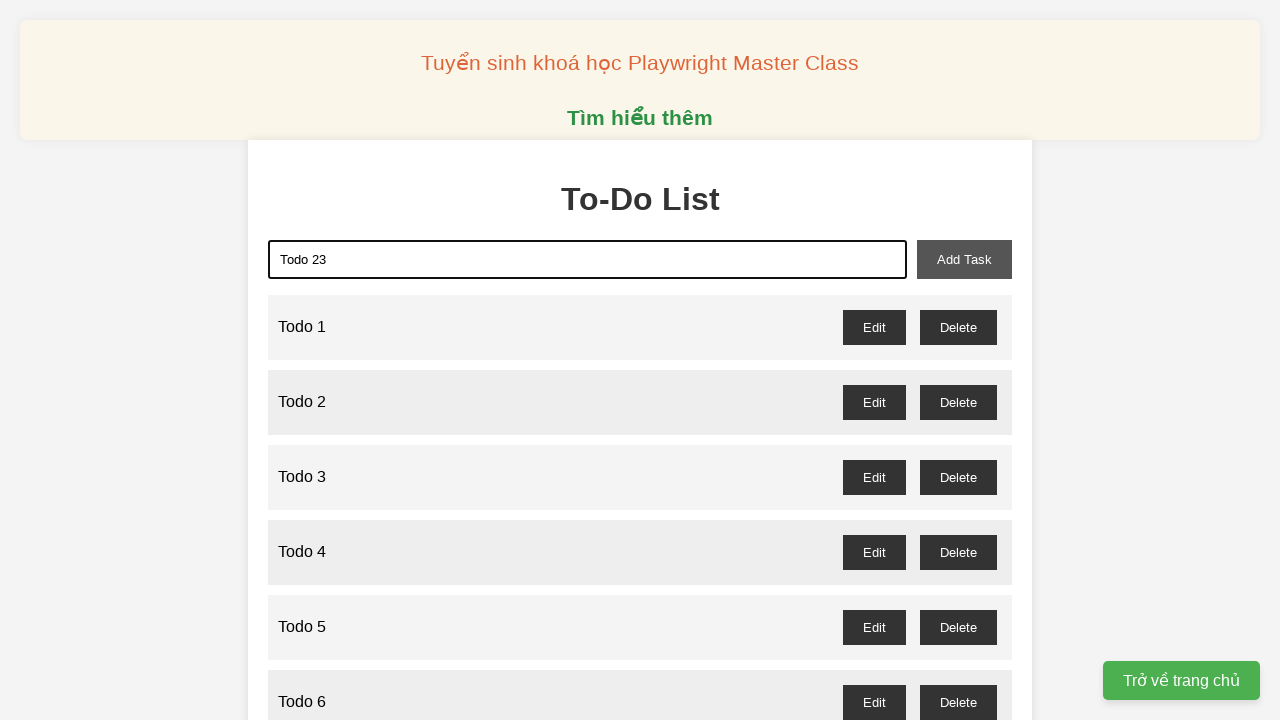

Clicked Add button to create Todo 23 at (964, 259) on button:has-text('Add')
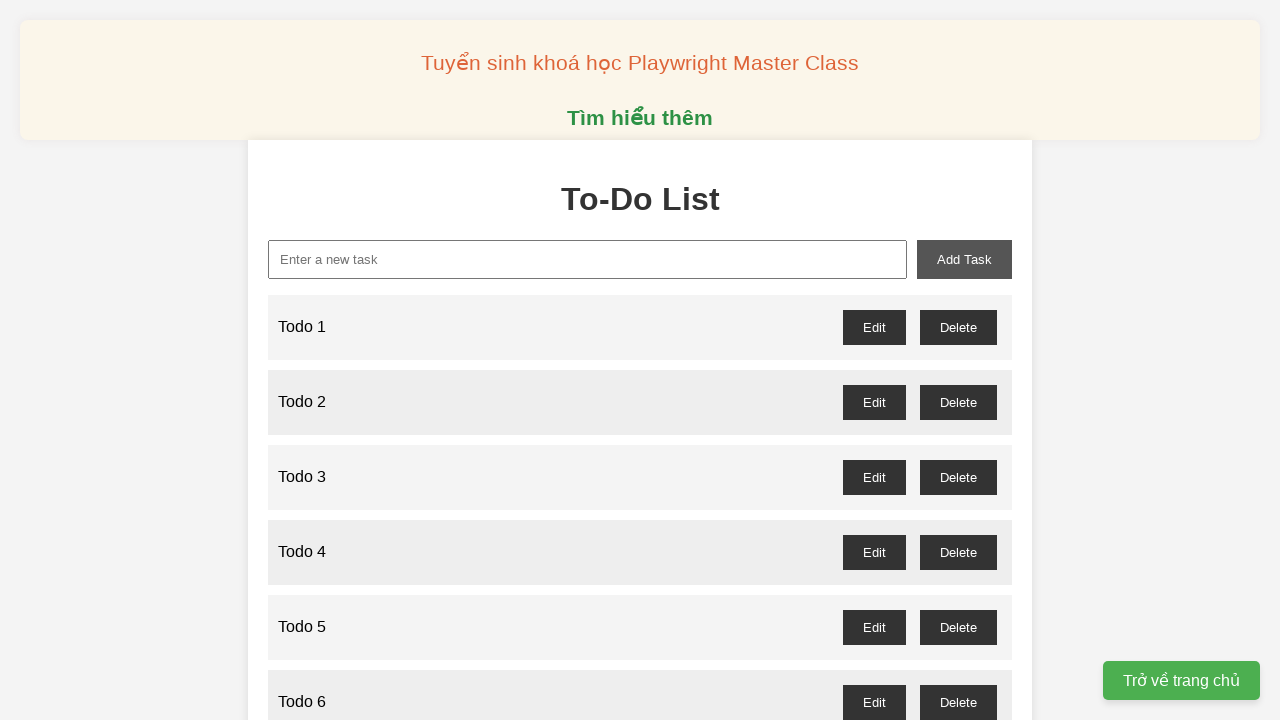

Filled input field with 'Todo 24' on input[type='text']
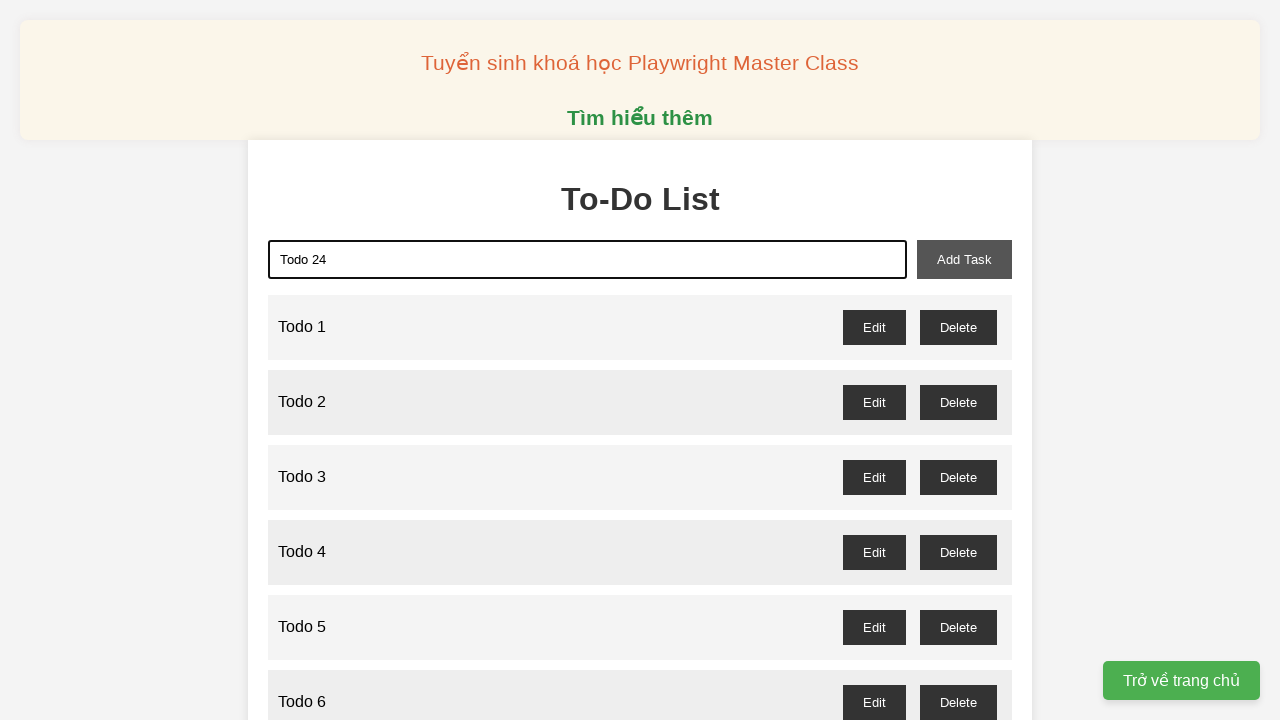

Clicked Add button to create Todo 24 at (964, 259) on button:has-text('Add')
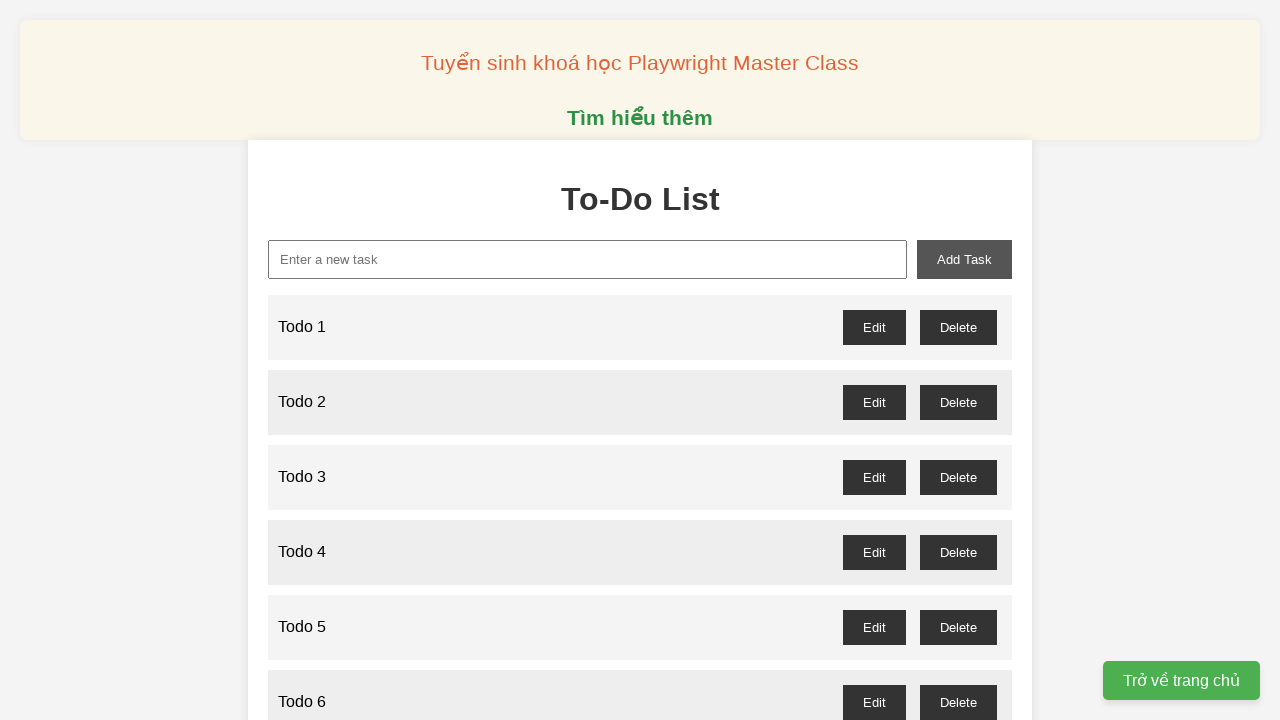

Filled input field with 'Todo 25' on input[type='text']
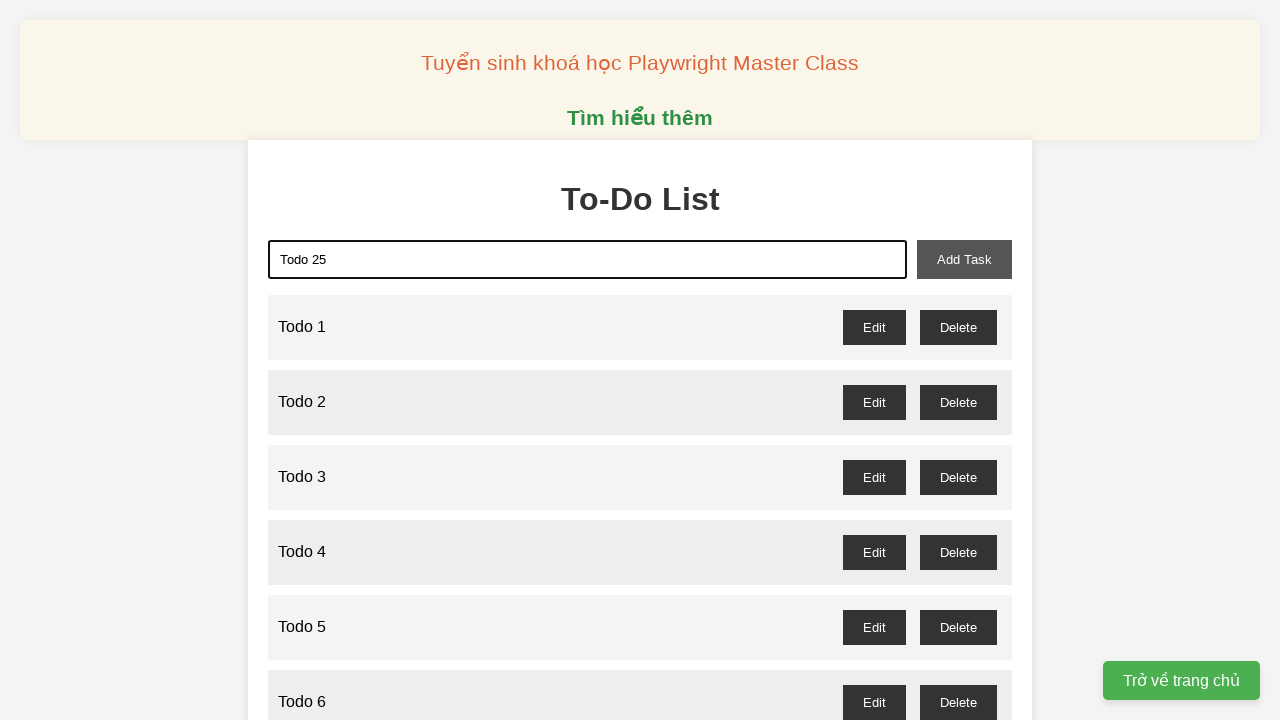

Clicked Add button to create Todo 25 at (964, 259) on button:has-text('Add')
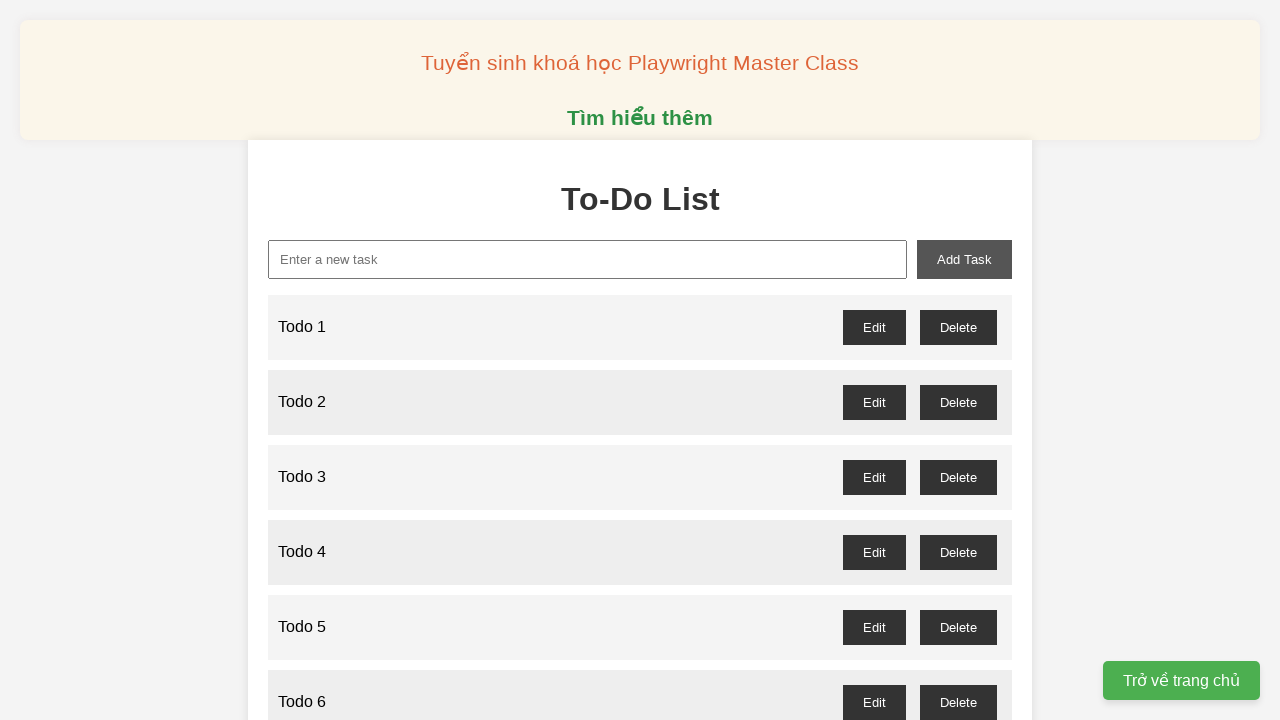

Filled input field with 'Todo 26' on input[type='text']
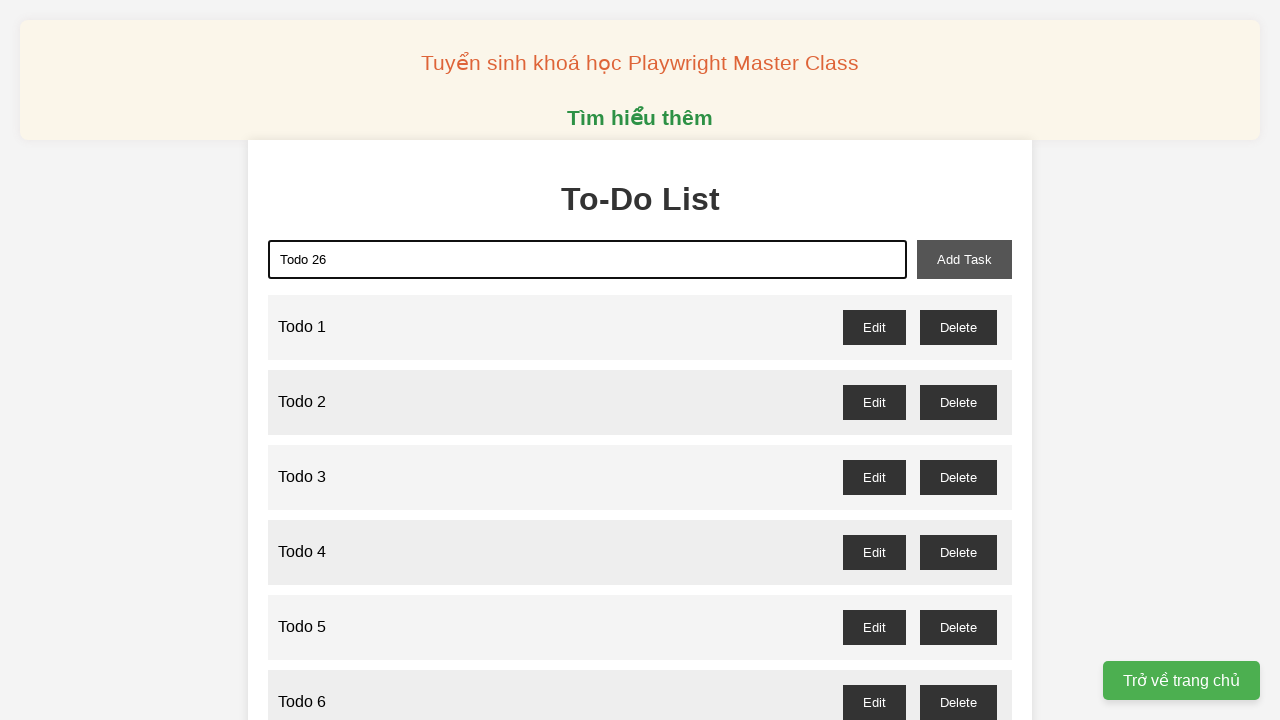

Clicked Add button to create Todo 26 at (964, 259) on button:has-text('Add')
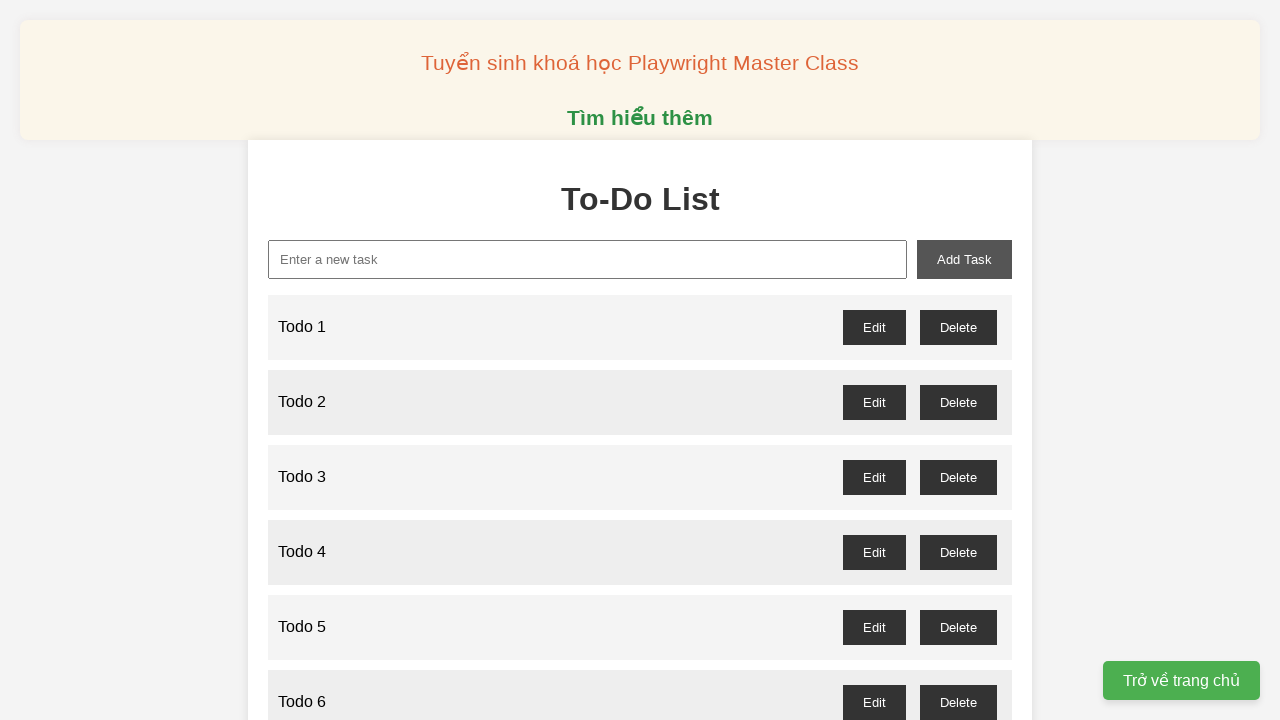

Filled input field with 'Todo 27' on input[type='text']
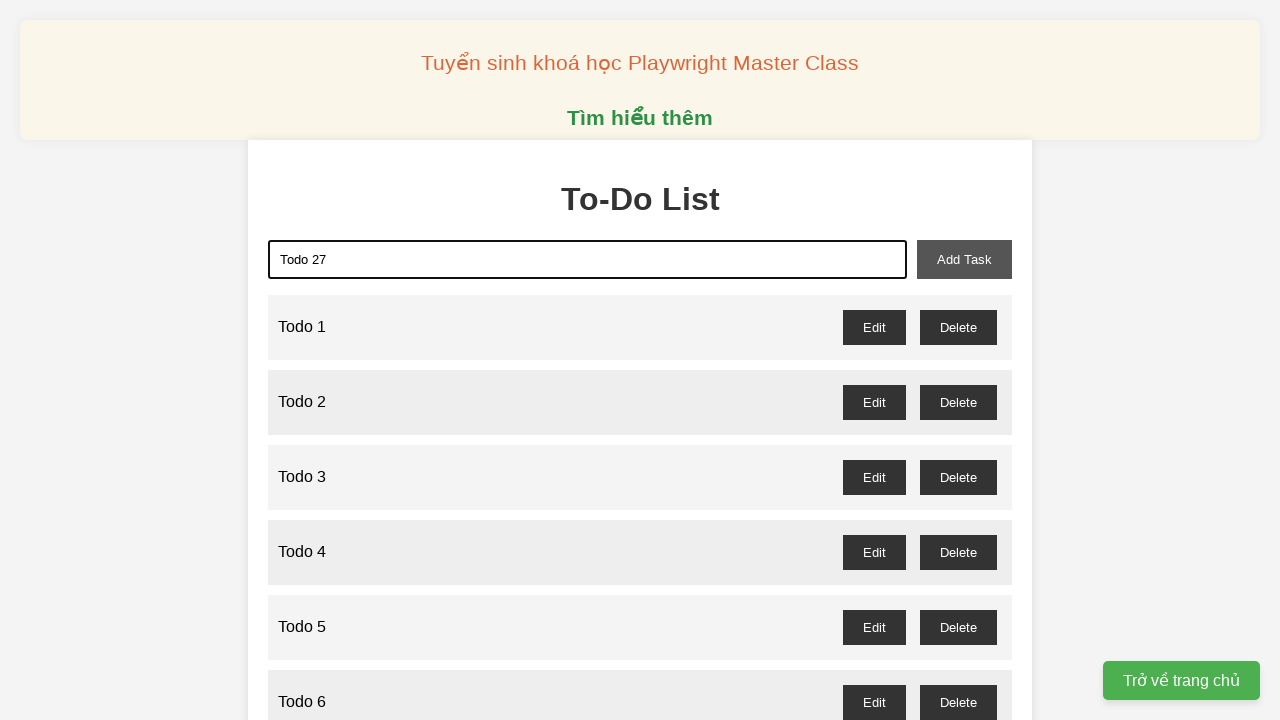

Clicked Add button to create Todo 27 at (964, 259) on button:has-text('Add')
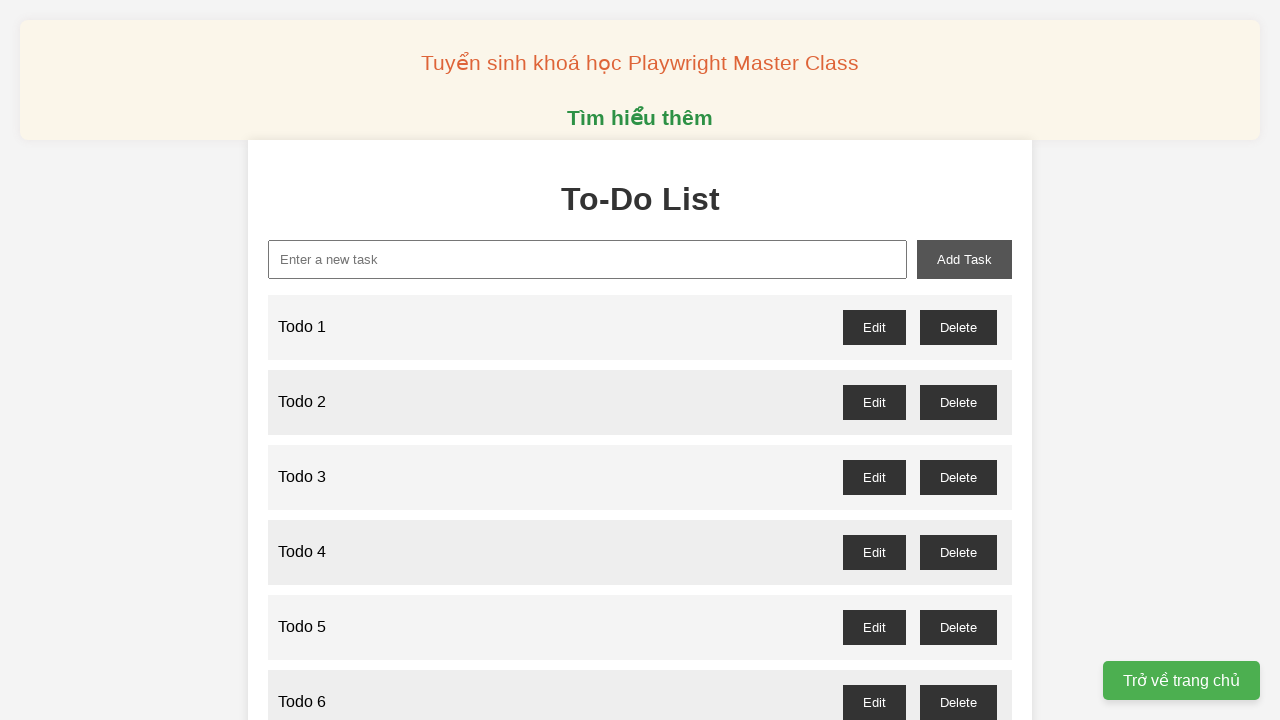

Filled input field with 'Todo 28' on input[type='text']
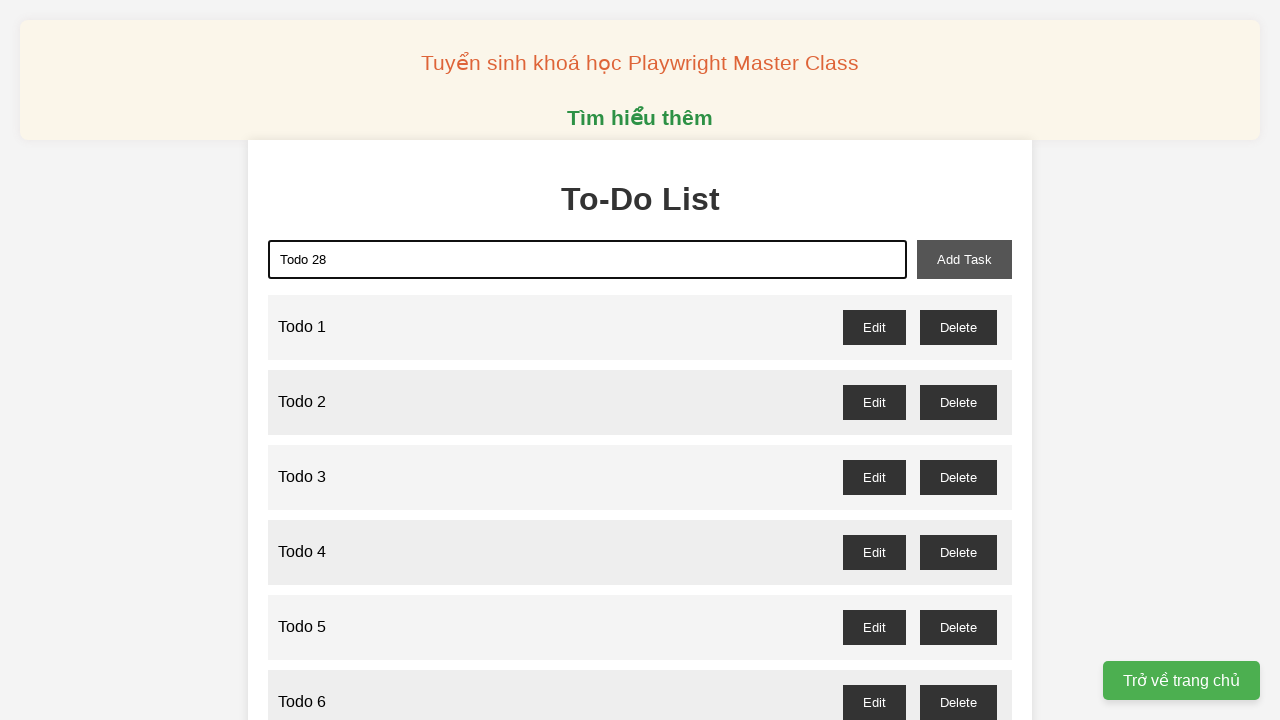

Clicked Add button to create Todo 28 at (964, 259) on button:has-text('Add')
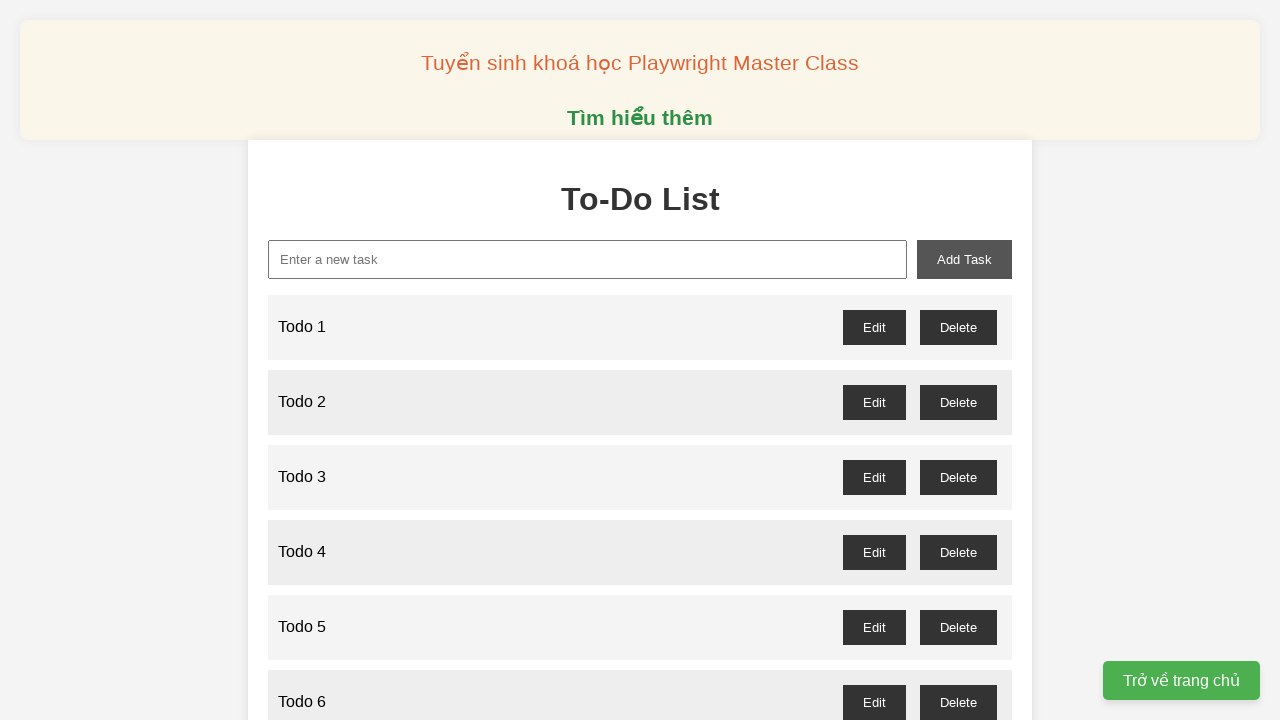

Filled input field with 'Todo 29' on input[type='text']
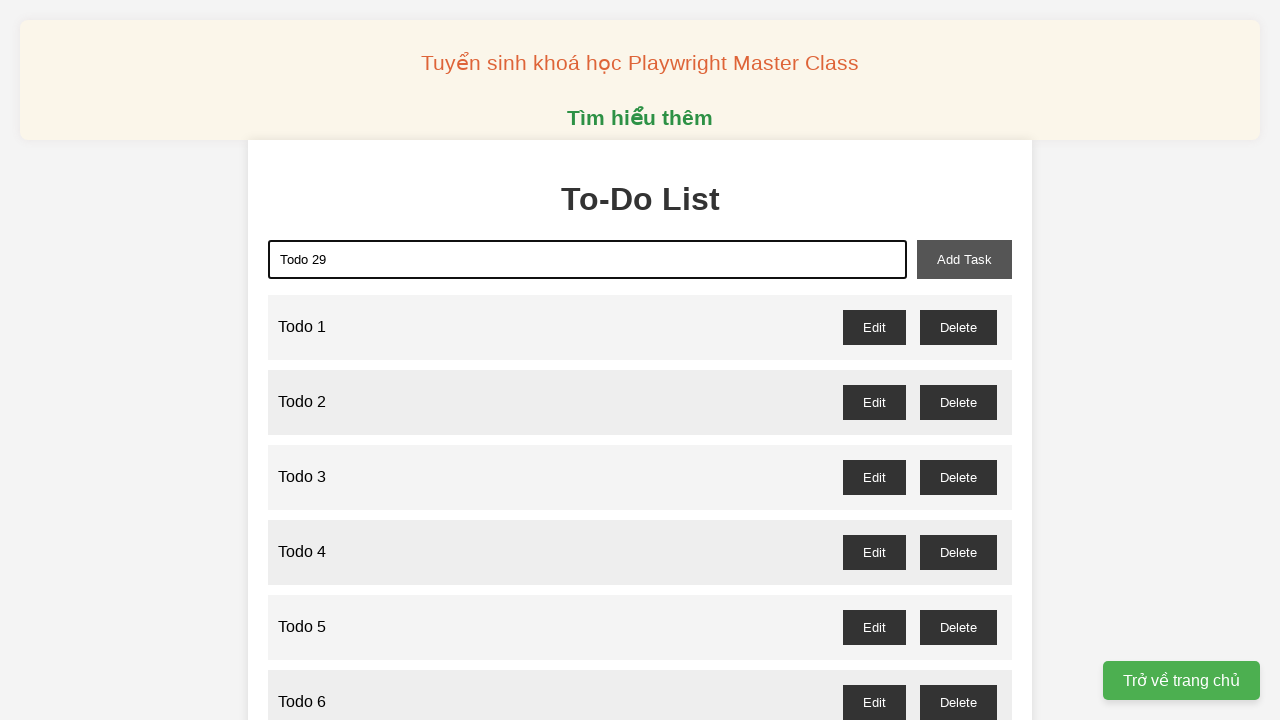

Clicked Add button to create Todo 29 at (964, 259) on button:has-text('Add')
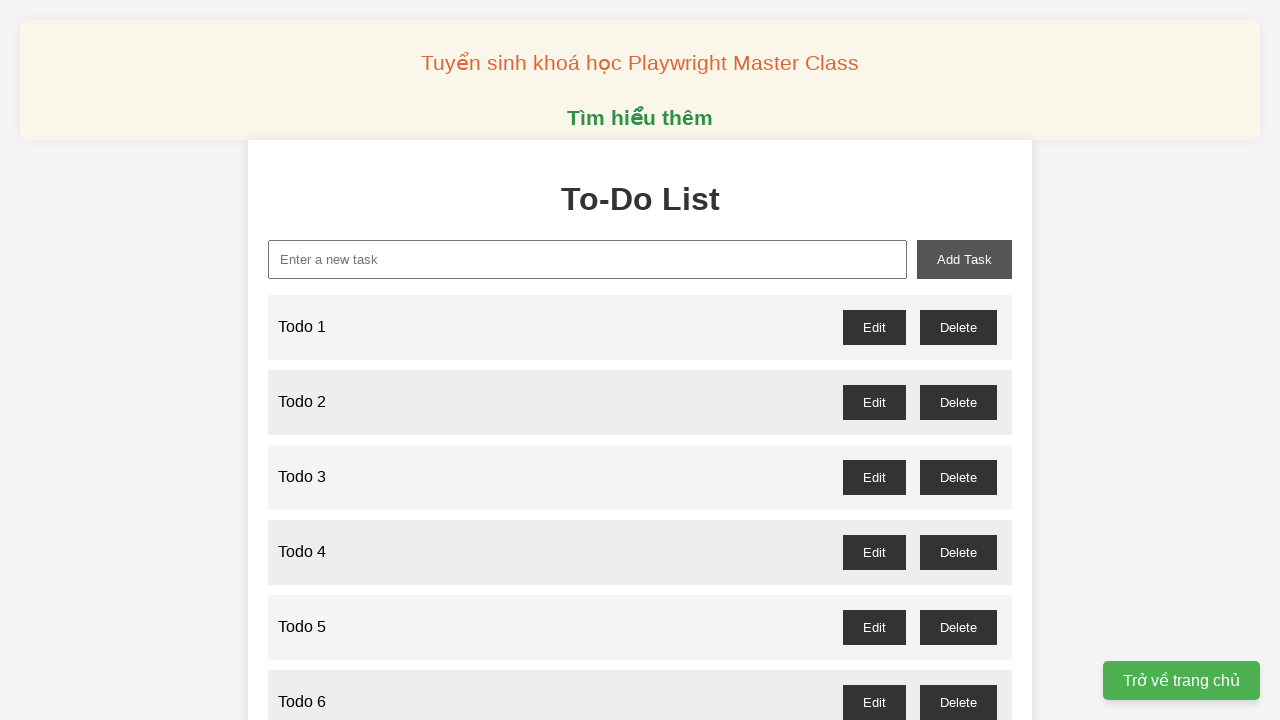

Filled input field with 'Todo 30' on input[type='text']
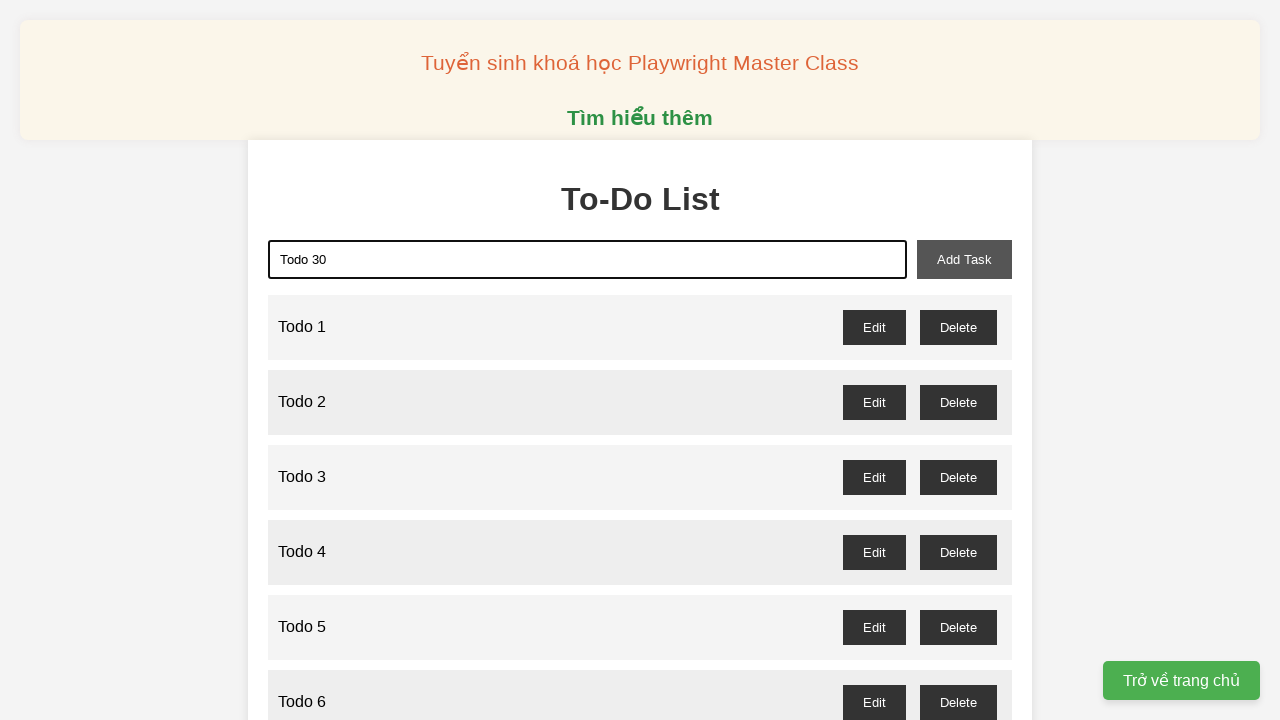

Clicked Add button to create Todo 30 at (964, 259) on button:has-text('Add')
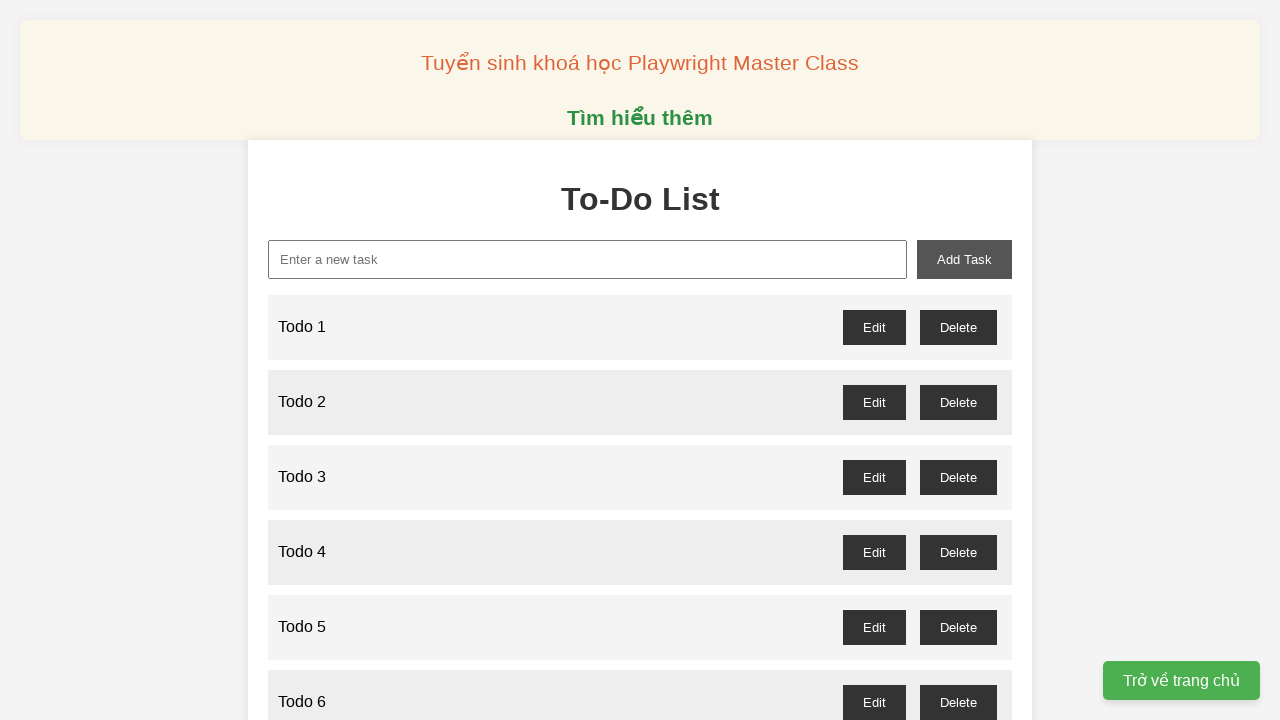

Filled input field with 'Todo 31' on input[type='text']
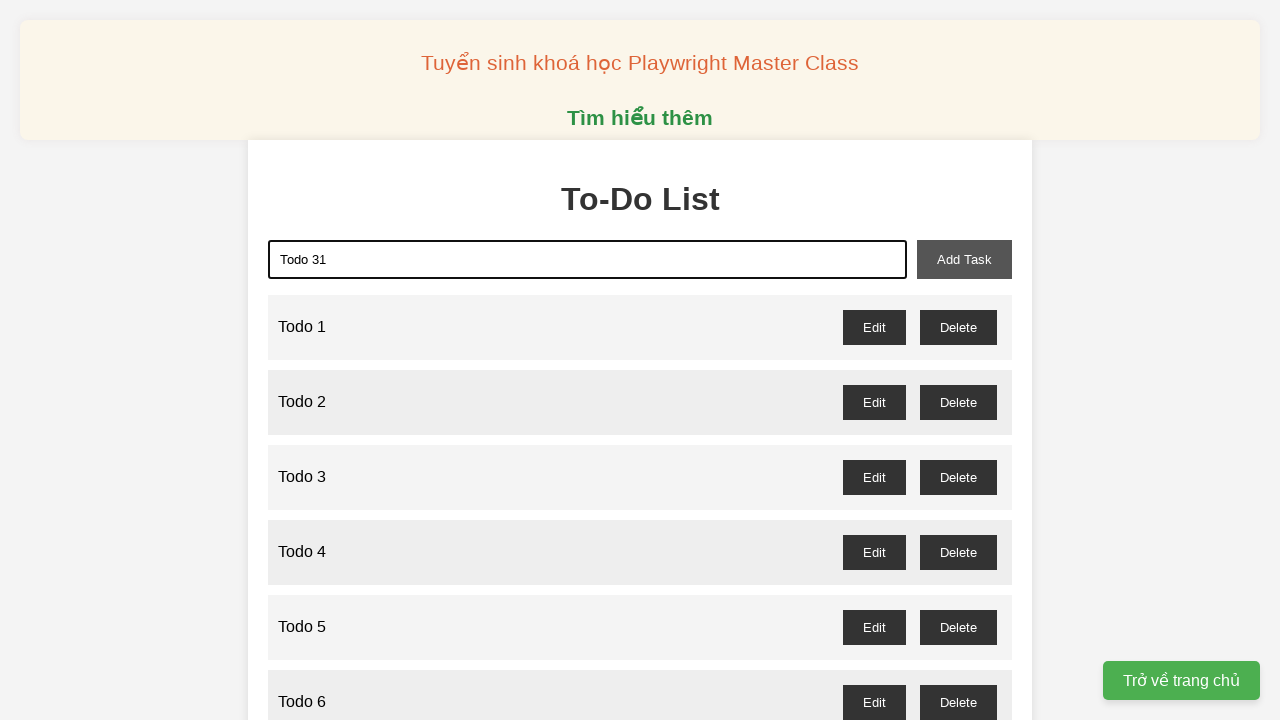

Clicked Add button to create Todo 31 at (964, 259) on button:has-text('Add')
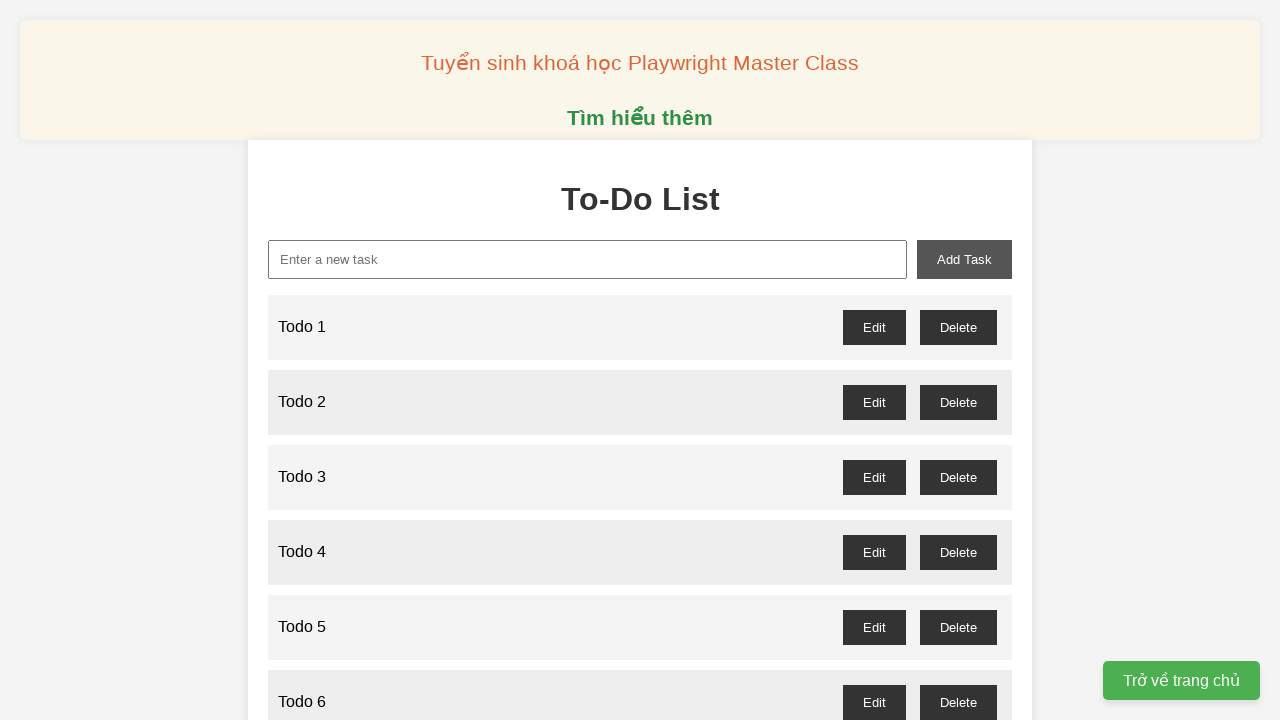

Filled input field with 'Todo 32' on input[type='text']
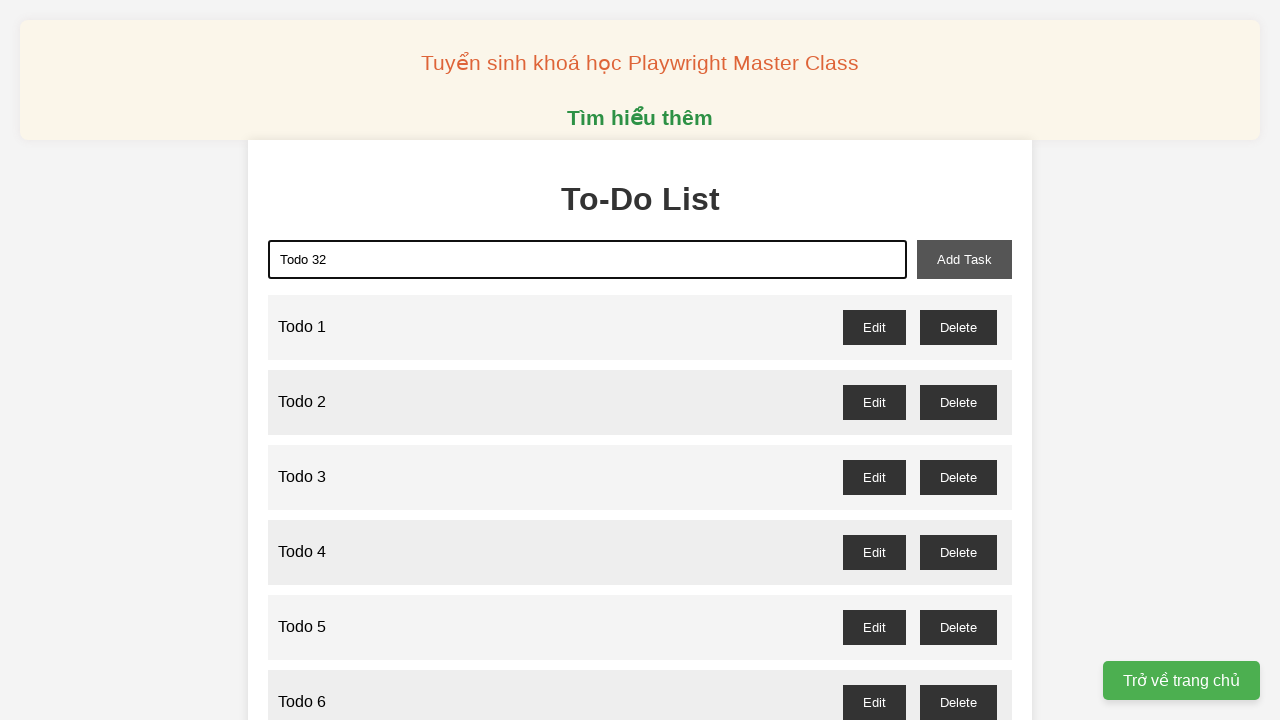

Clicked Add button to create Todo 32 at (964, 259) on button:has-text('Add')
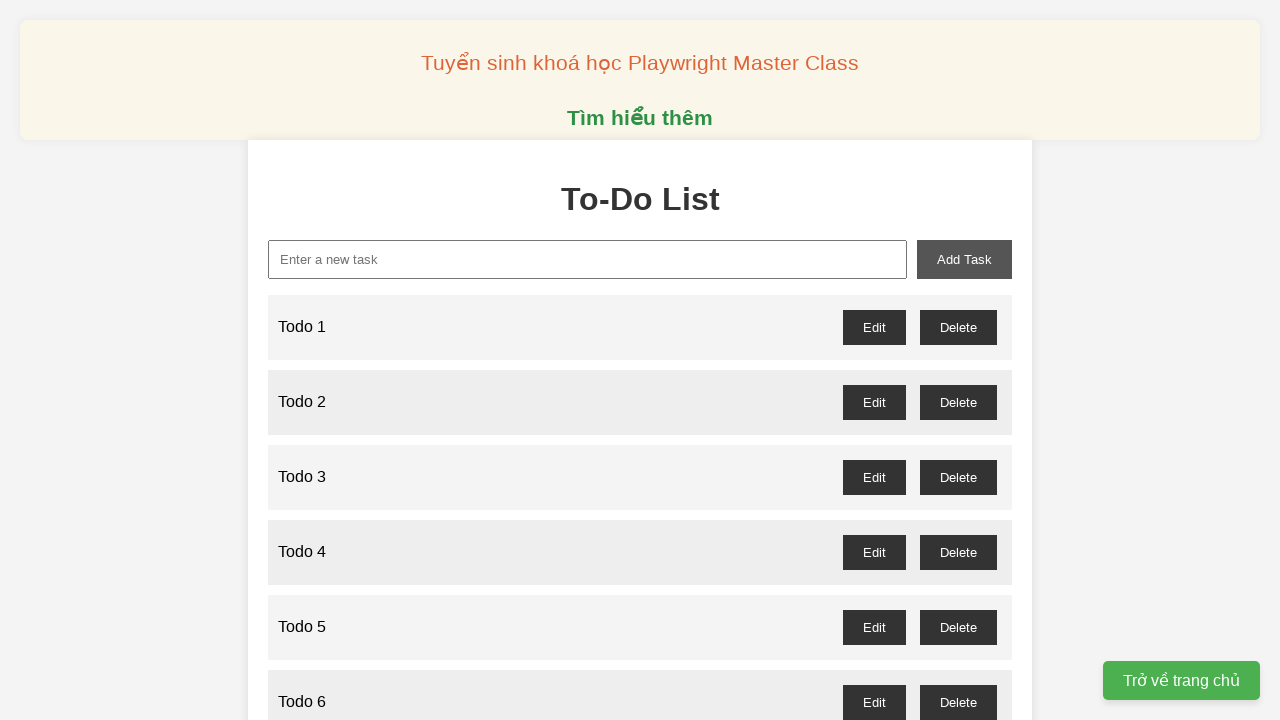

Filled input field with 'Todo 33' on input[type='text']
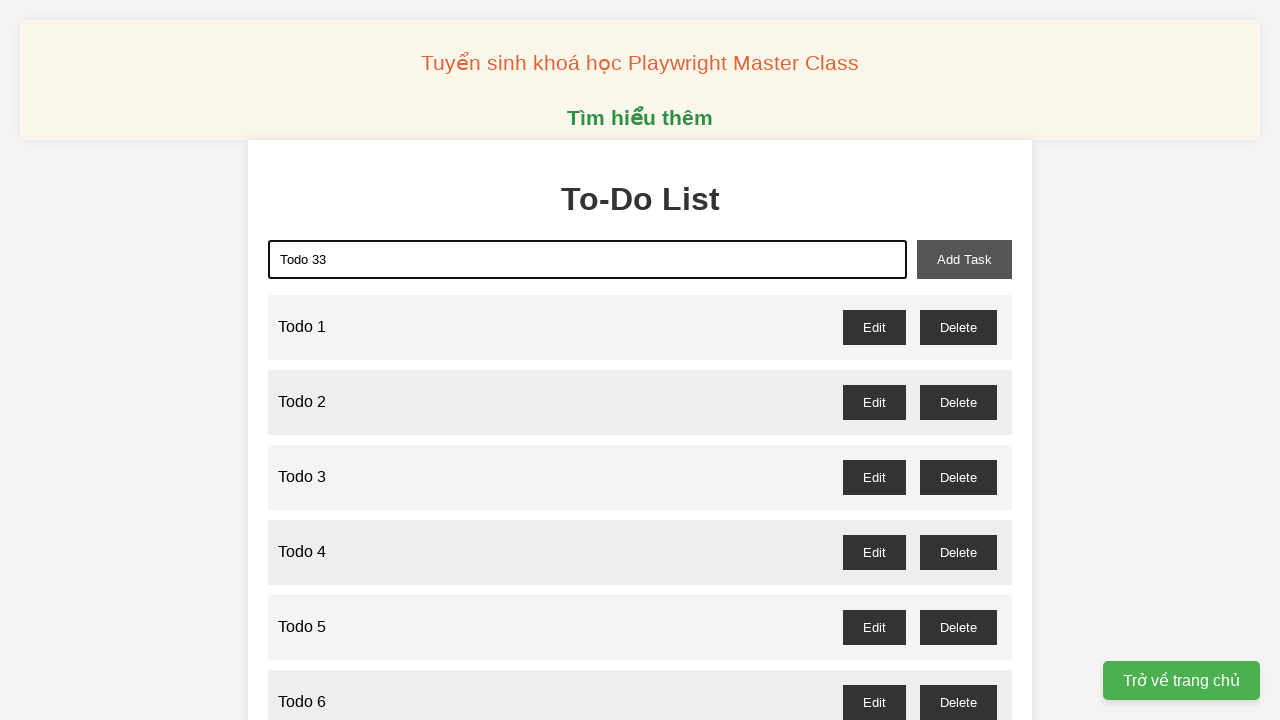

Clicked Add button to create Todo 33 at (964, 259) on button:has-text('Add')
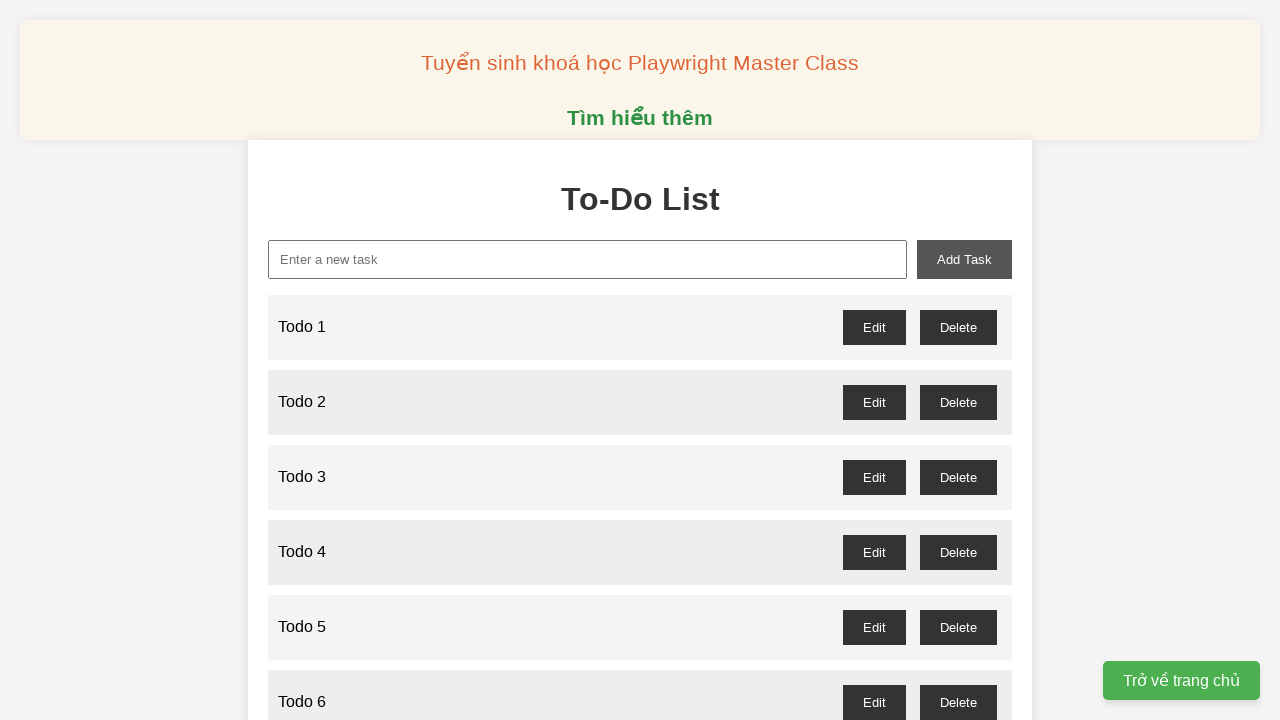

Filled input field with 'Todo 34' on input[type='text']
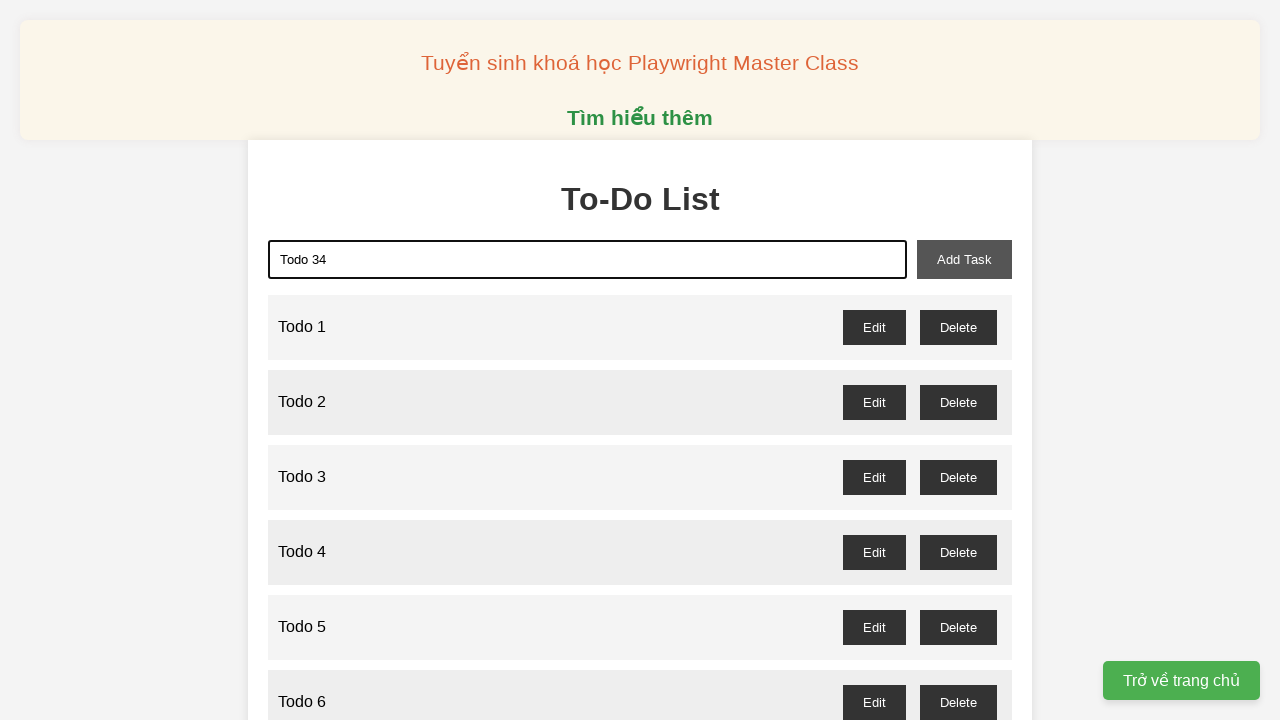

Clicked Add button to create Todo 34 at (964, 259) on button:has-text('Add')
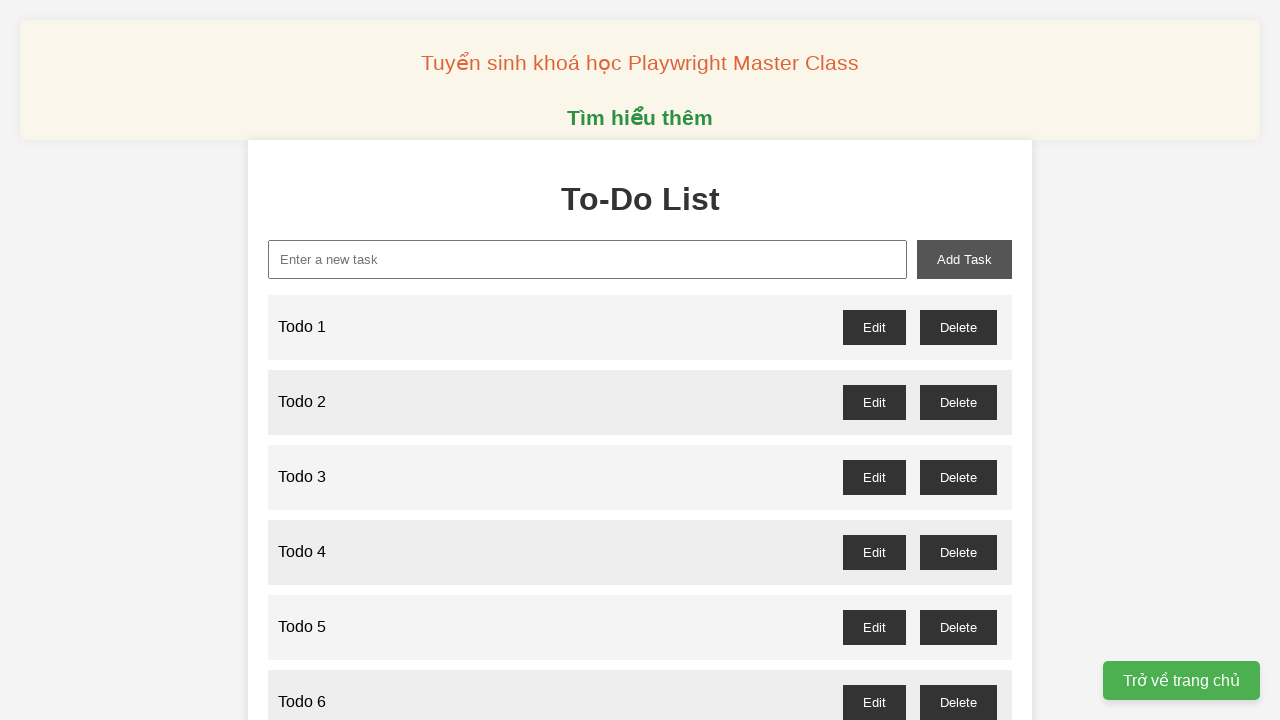

Filled input field with 'Todo 35' on input[type='text']
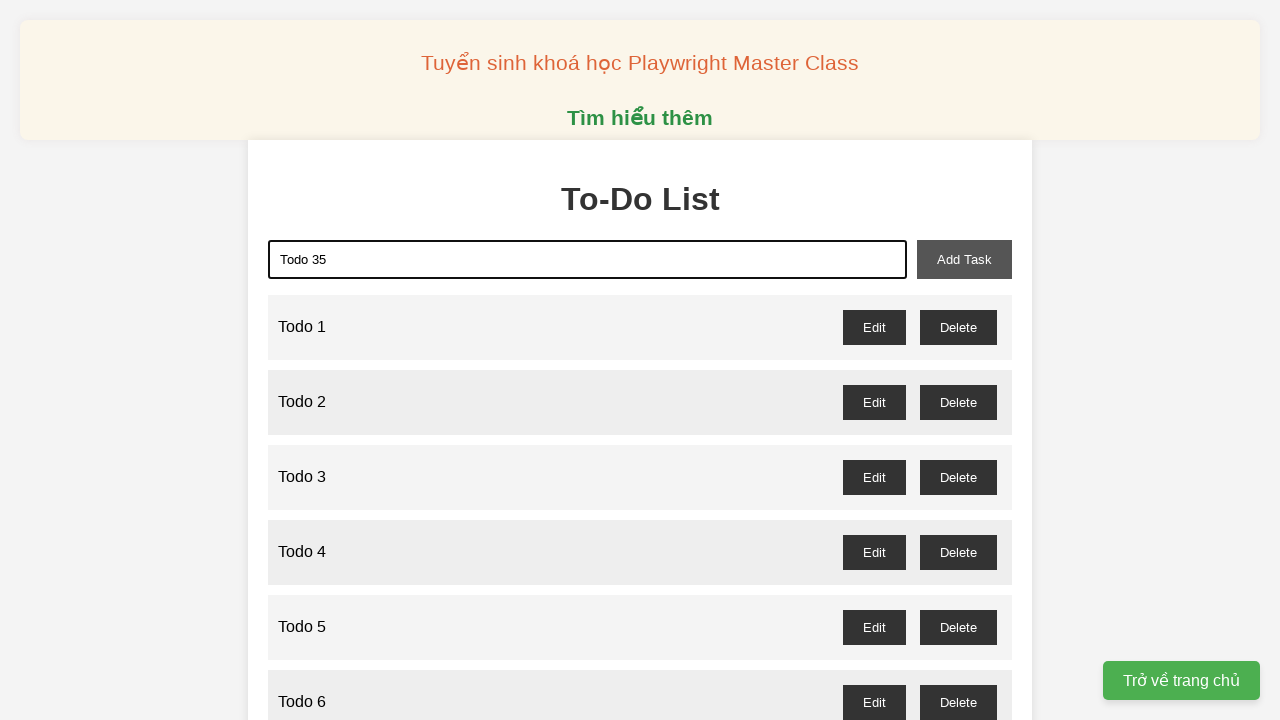

Clicked Add button to create Todo 35 at (964, 259) on button:has-text('Add')
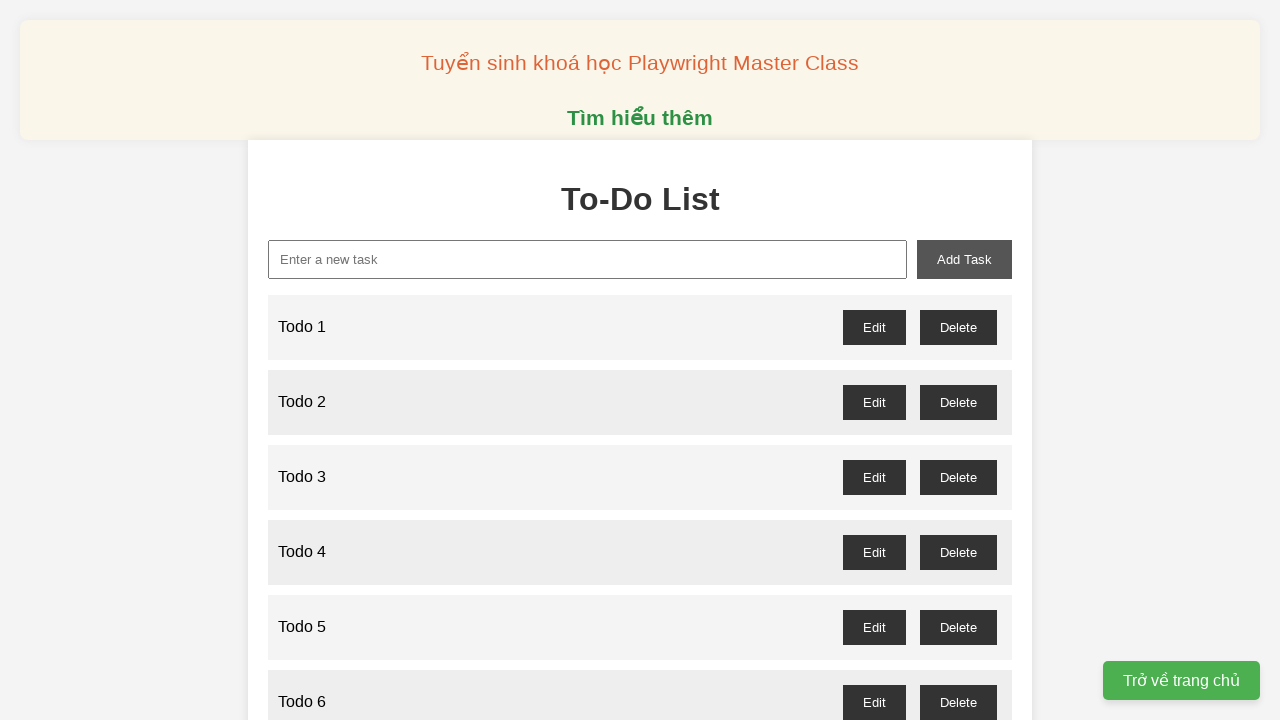

Filled input field with 'Todo 36' on input[type='text']
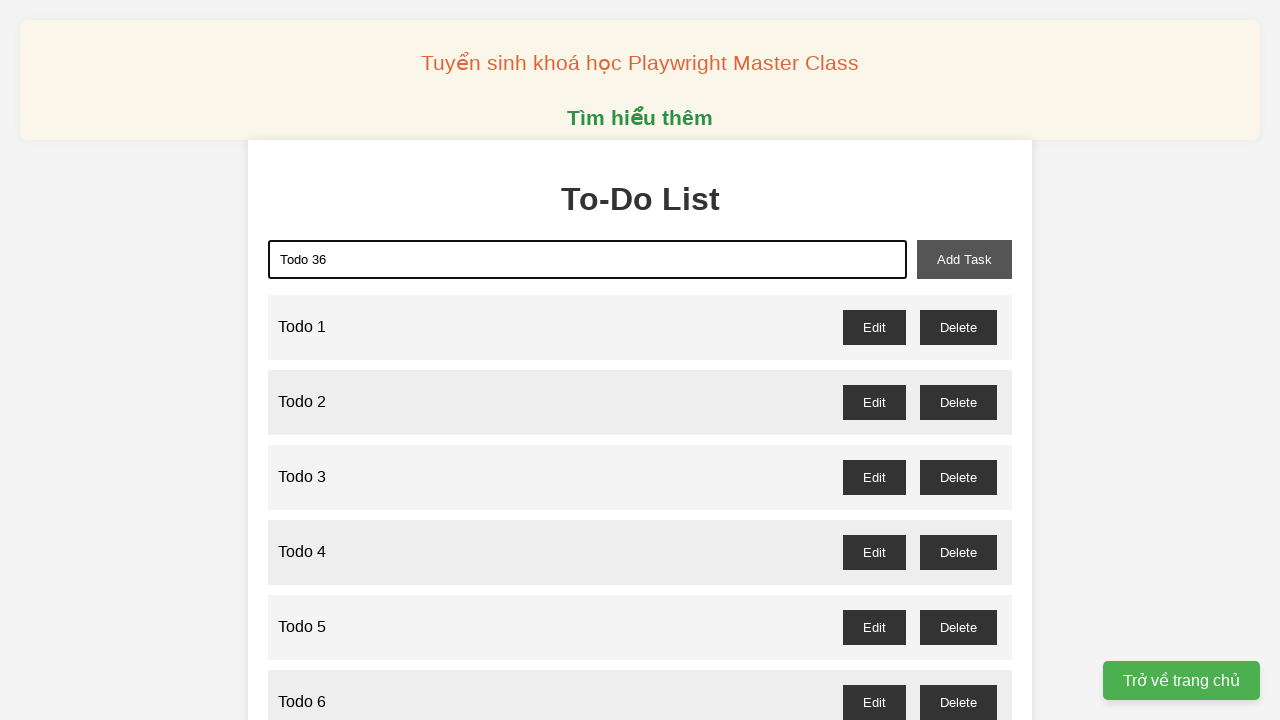

Clicked Add button to create Todo 36 at (964, 259) on button:has-text('Add')
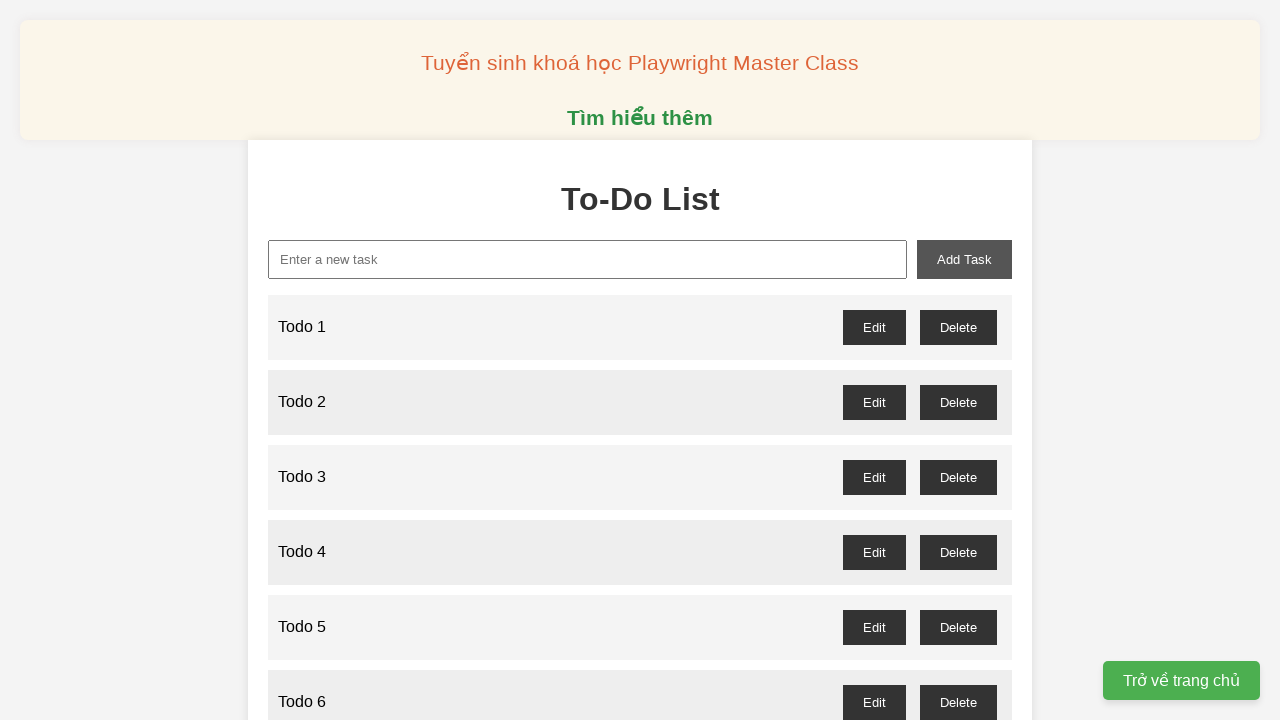

Filled input field with 'Todo 37' on input[type='text']
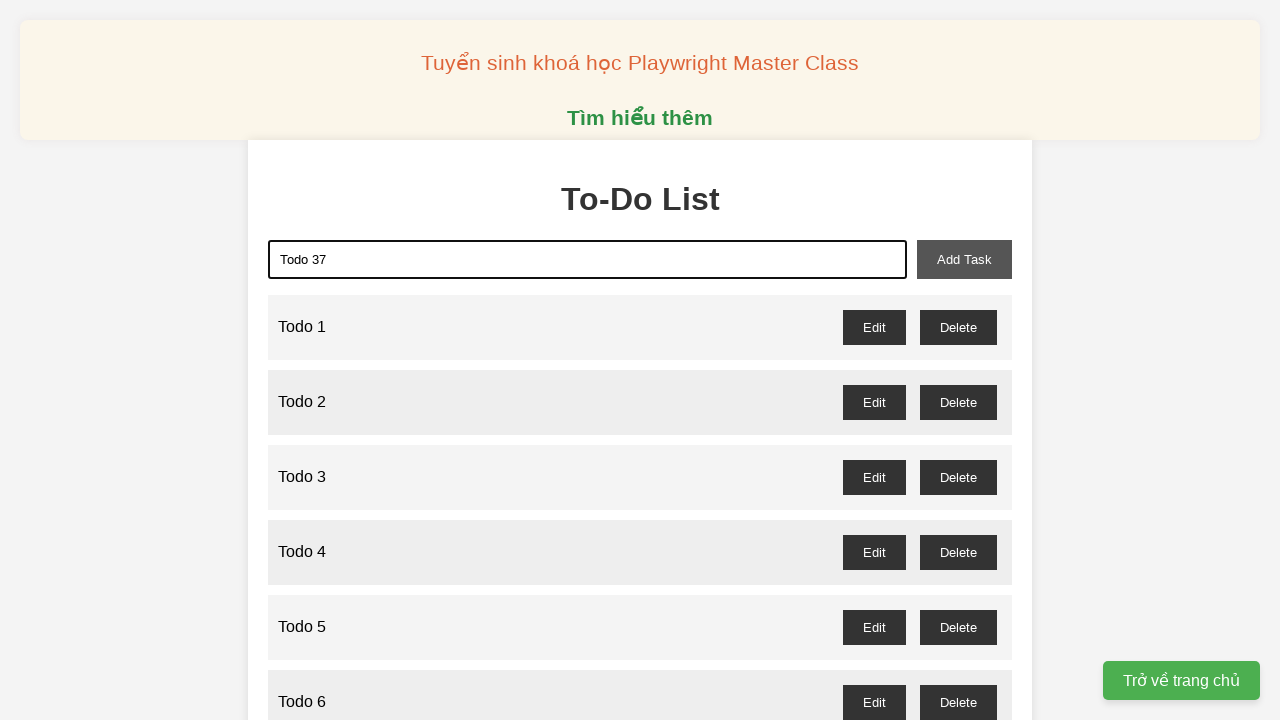

Clicked Add button to create Todo 37 at (964, 259) on button:has-text('Add')
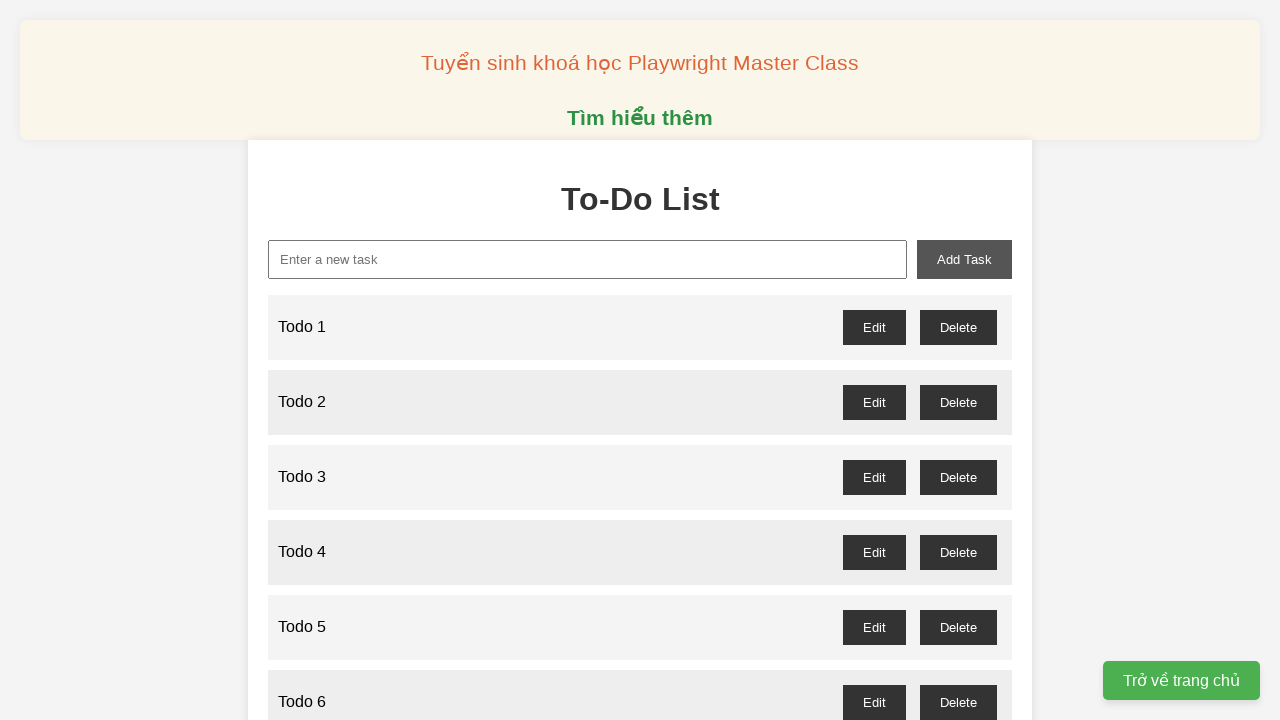

Filled input field with 'Todo 38' on input[type='text']
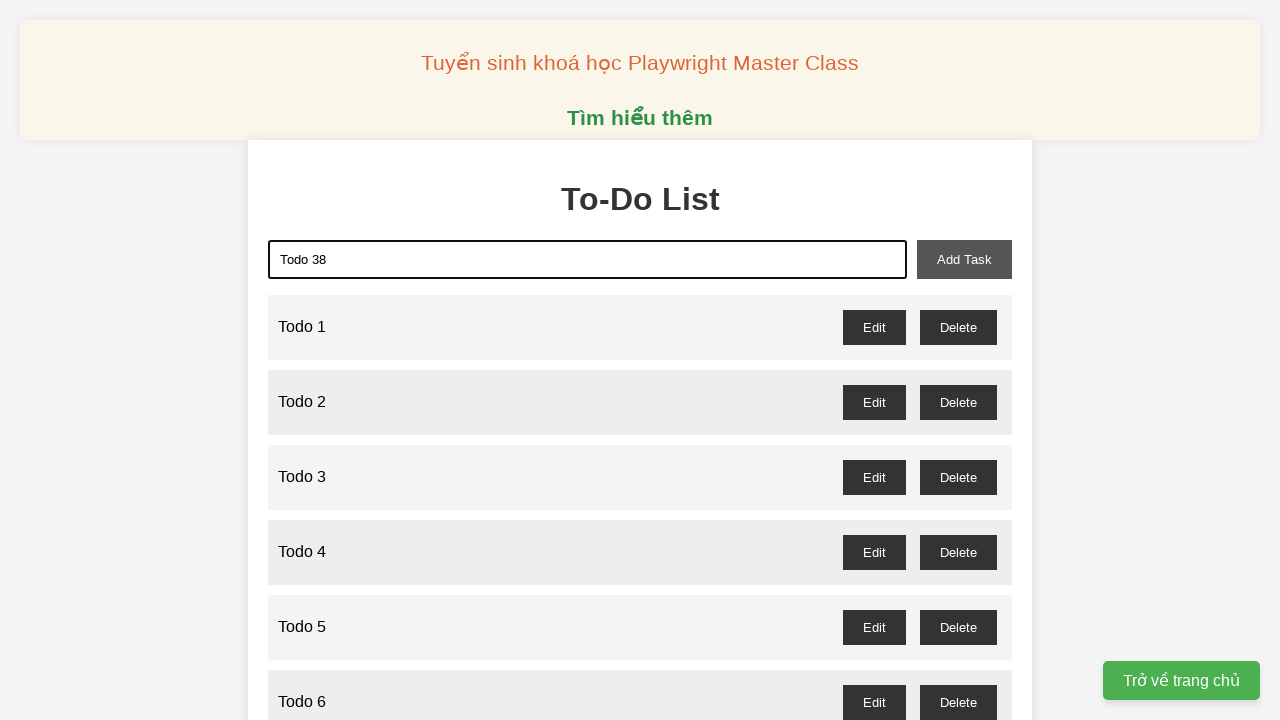

Clicked Add button to create Todo 38 at (964, 259) on button:has-text('Add')
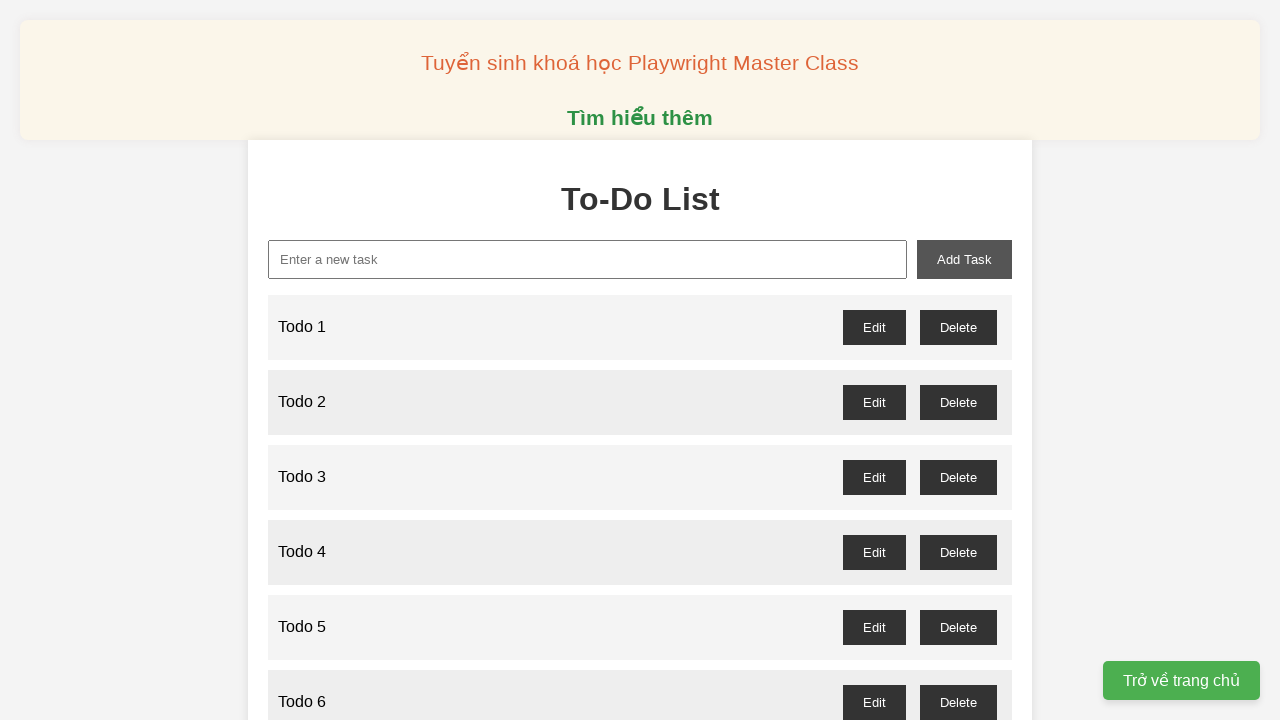

Filled input field with 'Todo 39' on input[type='text']
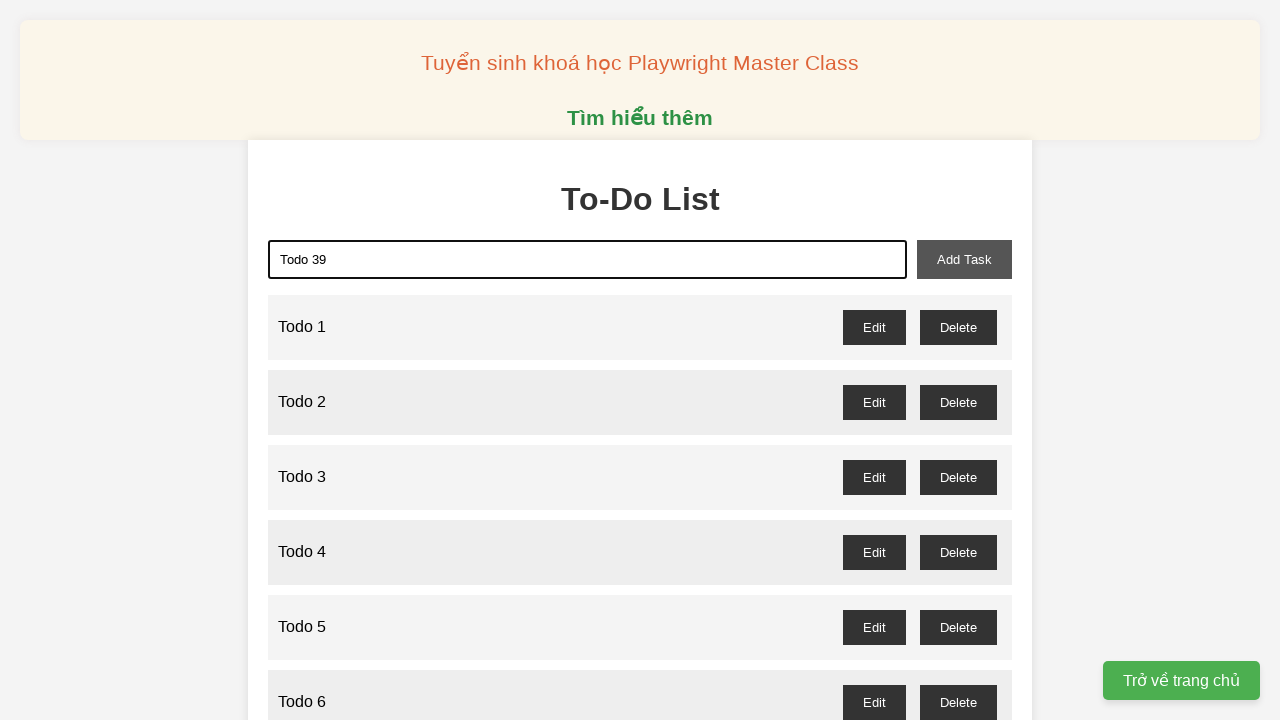

Clicked Add button to create Todo 39 at (964, 259) on button:has-text('Add')
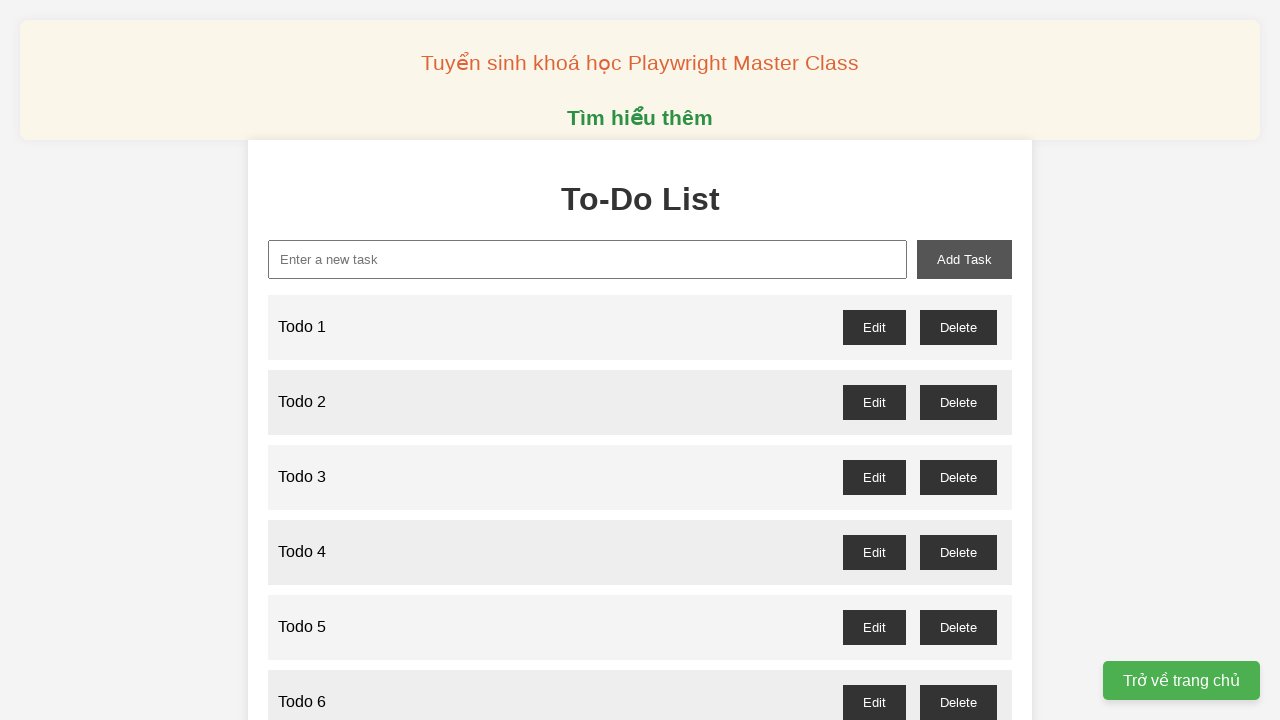

Filled input field with 'Todo 40' on input[type='text']
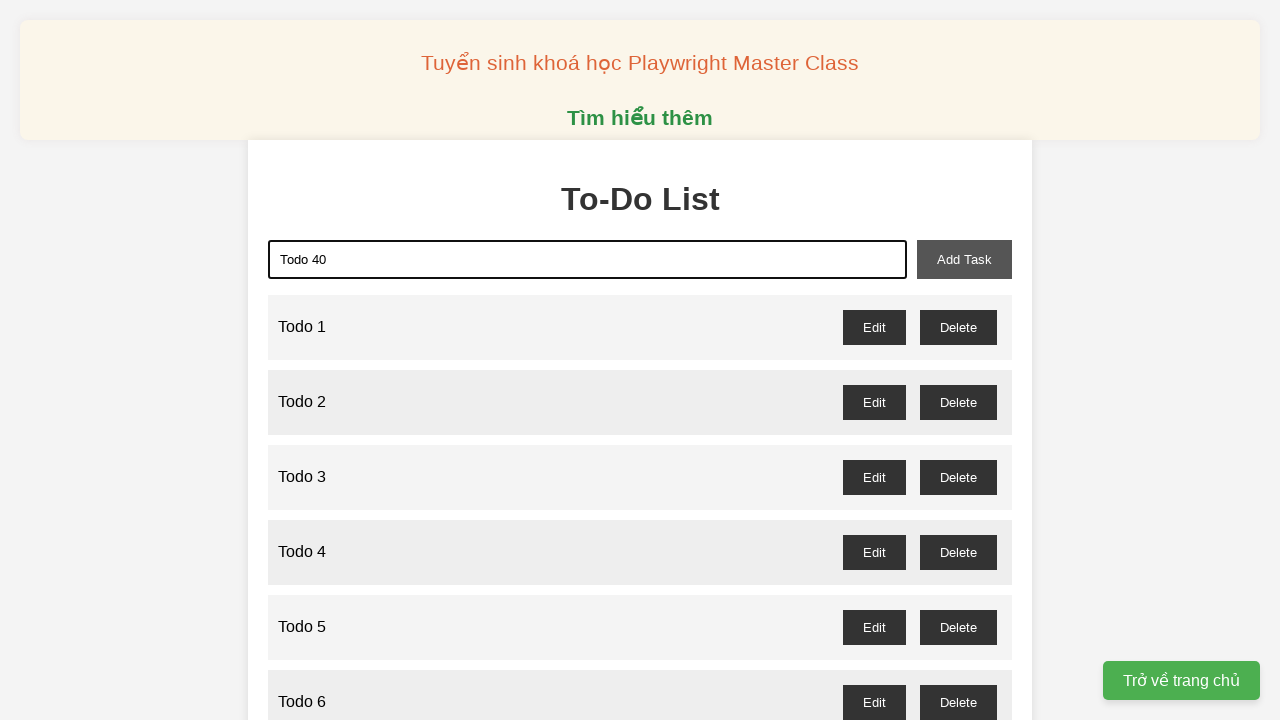

Clicked Add button to create Todo 40 at (964, 259) on button:has-text('Add')
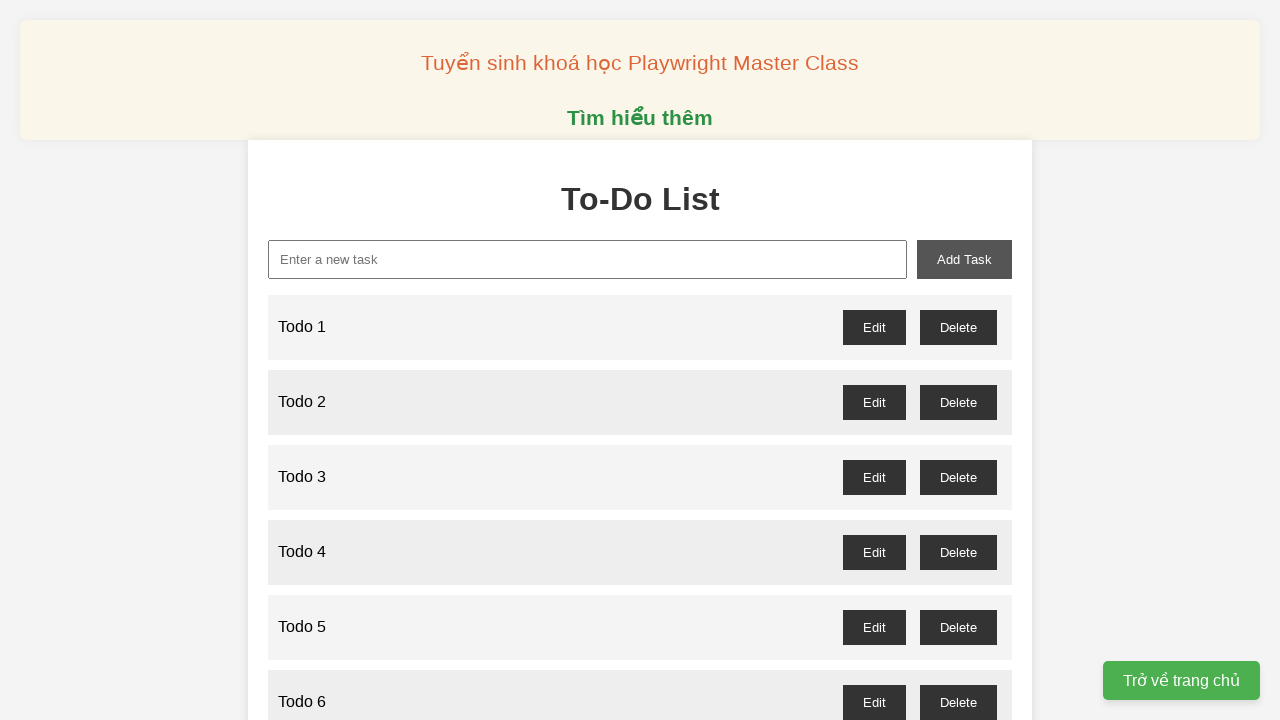

Filled input field with 'Todo 41' on input[type='text']
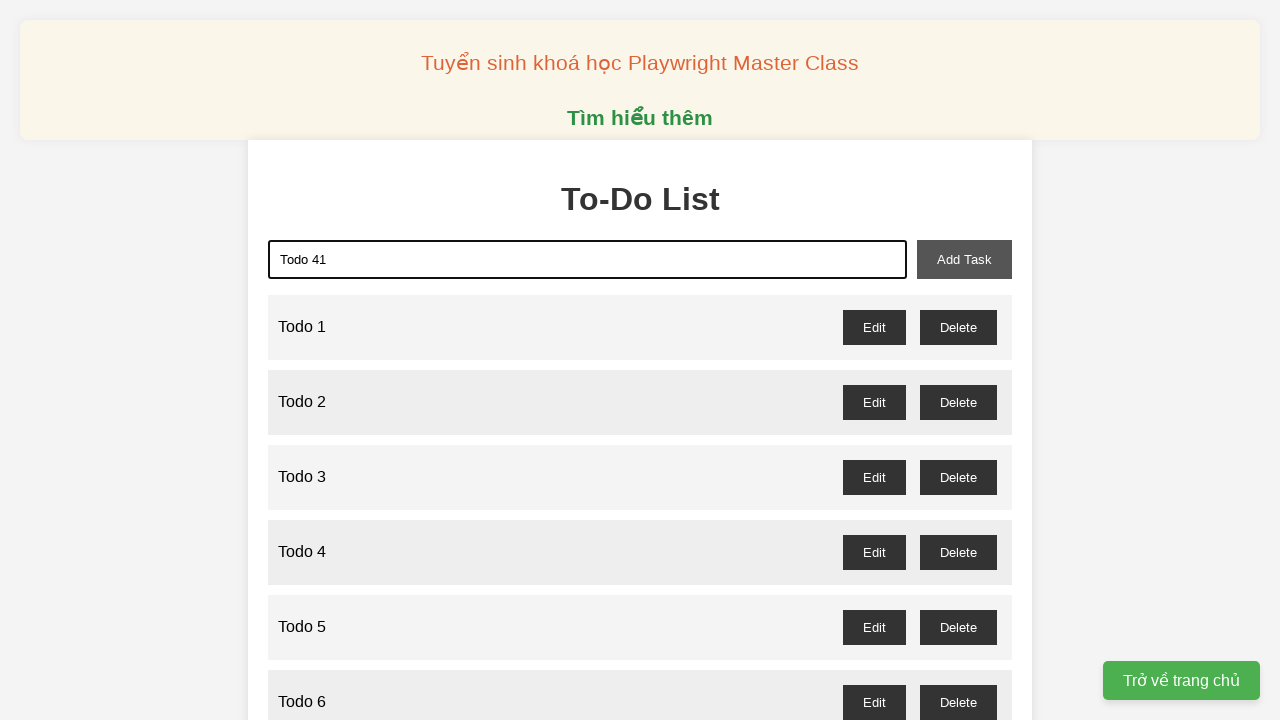

Clicked Add button to create Todo 41 at (964, 259) on button:has-text('Add')
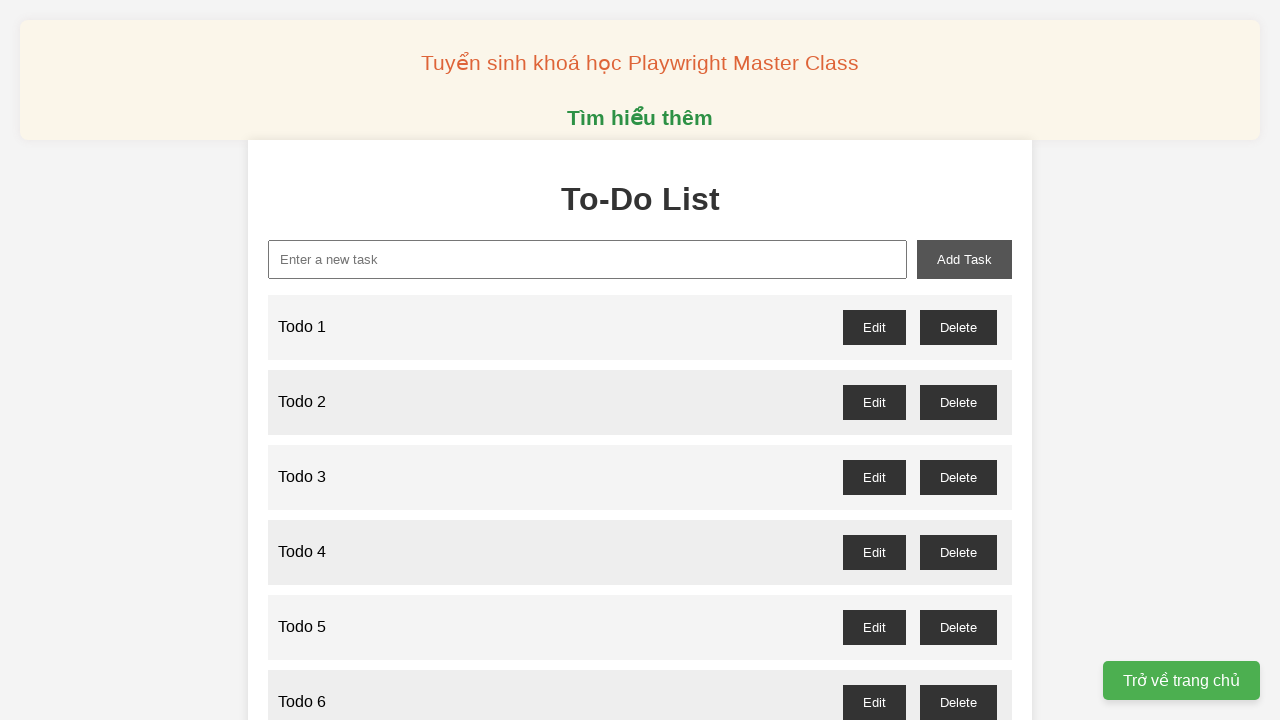

Filled input field with 'Todo 42' on input[type='text']
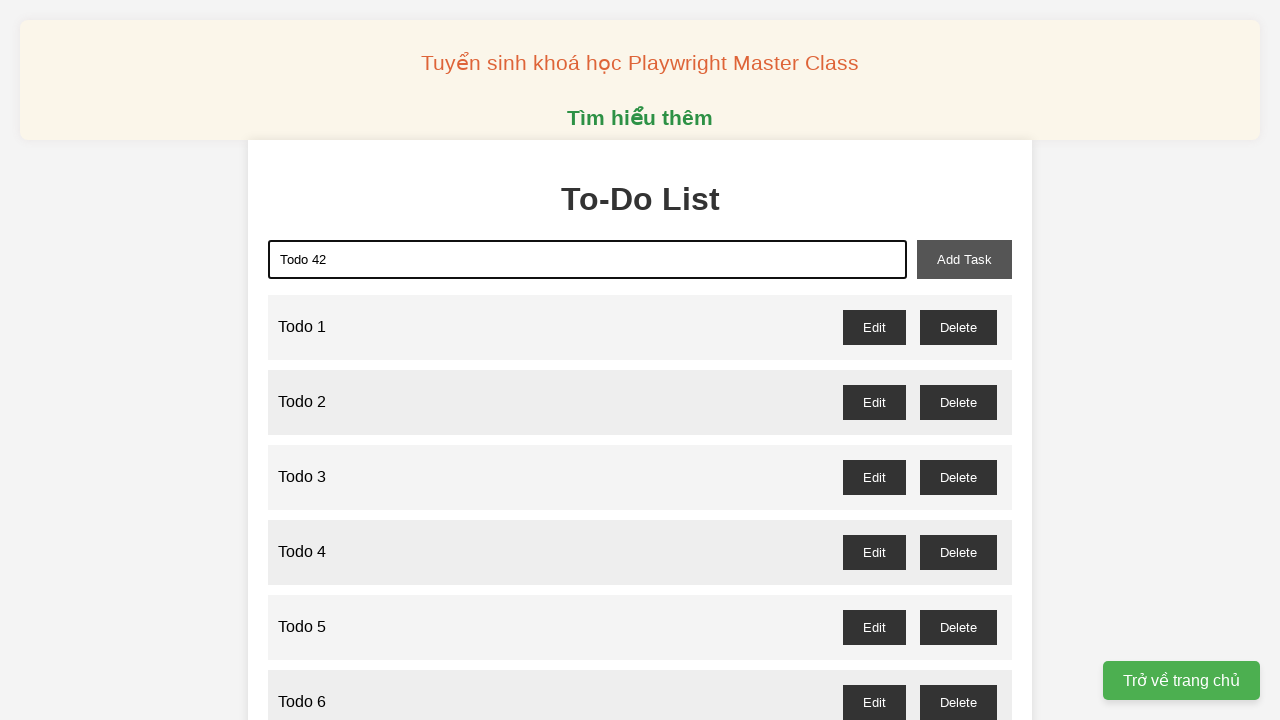

Clicked Add button to create Todo 42 at (964, 259) on button:has-text('Add')
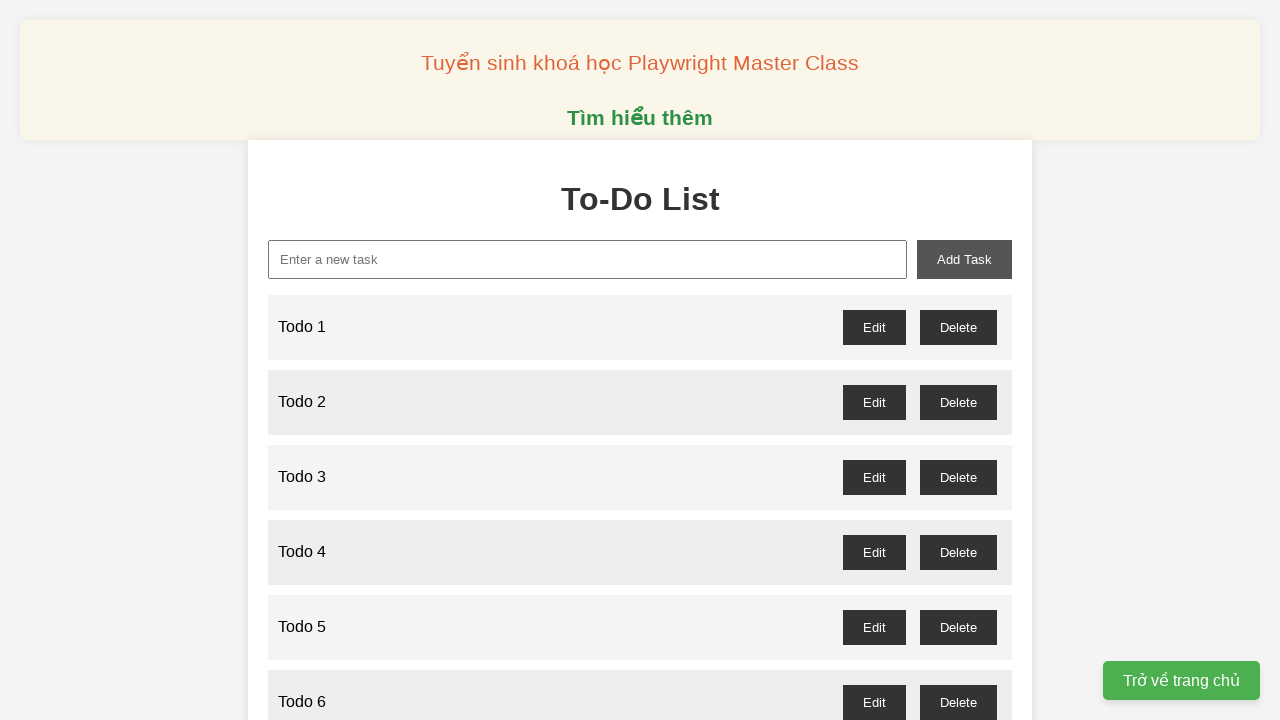

Filled input field with 'Todo 43' on input[type='text']
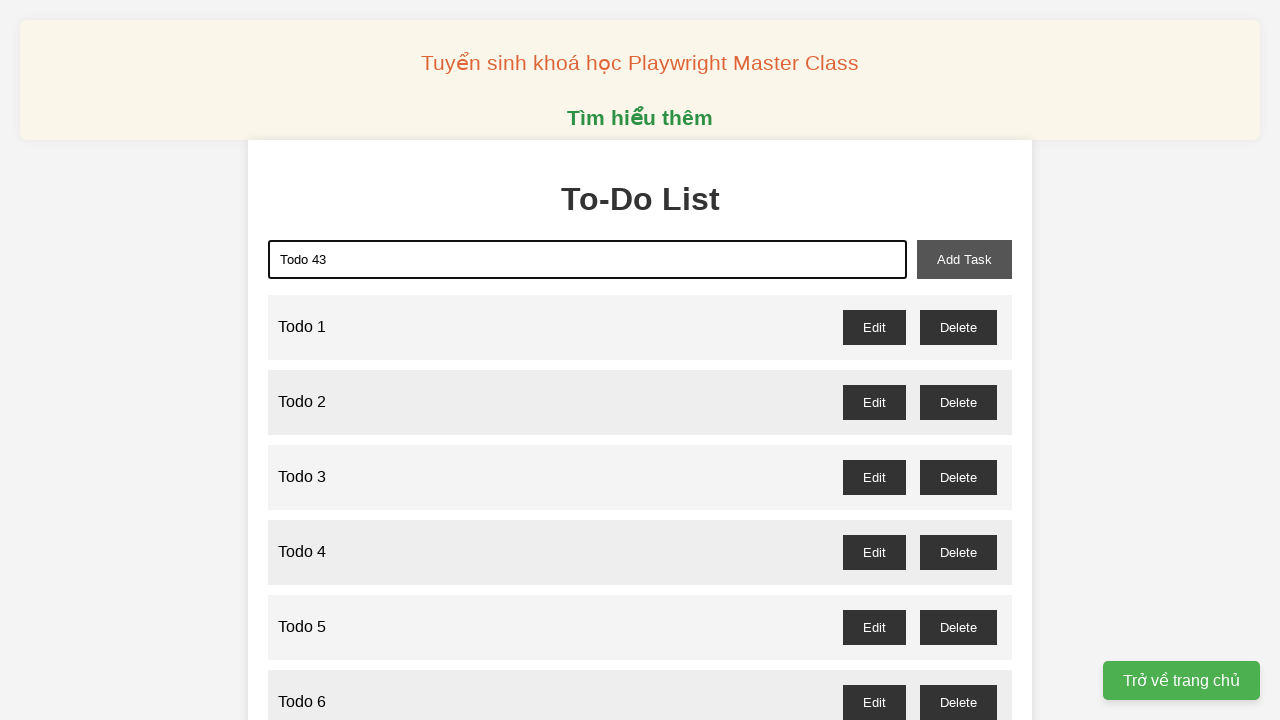

Clicked Add button to create Todo 43 at (964, 259) on button:has-text('Add')
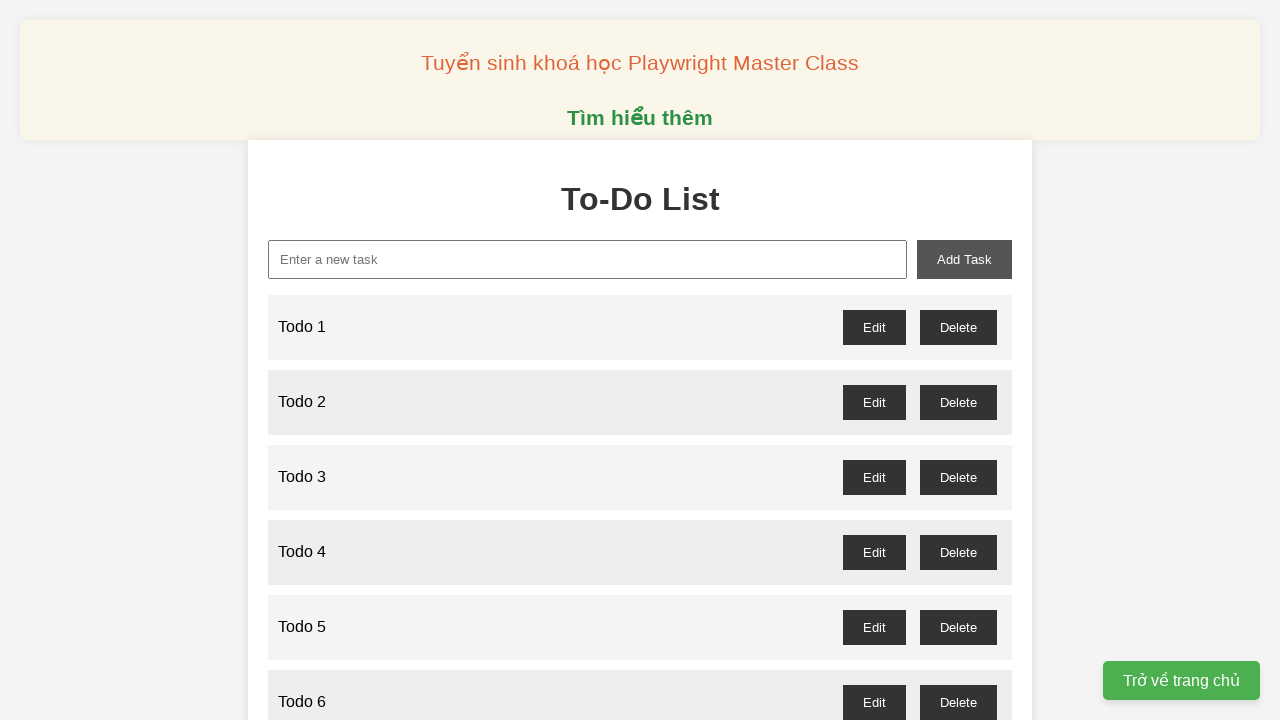

Filled input field with 'Todo 44' on input[type='text']
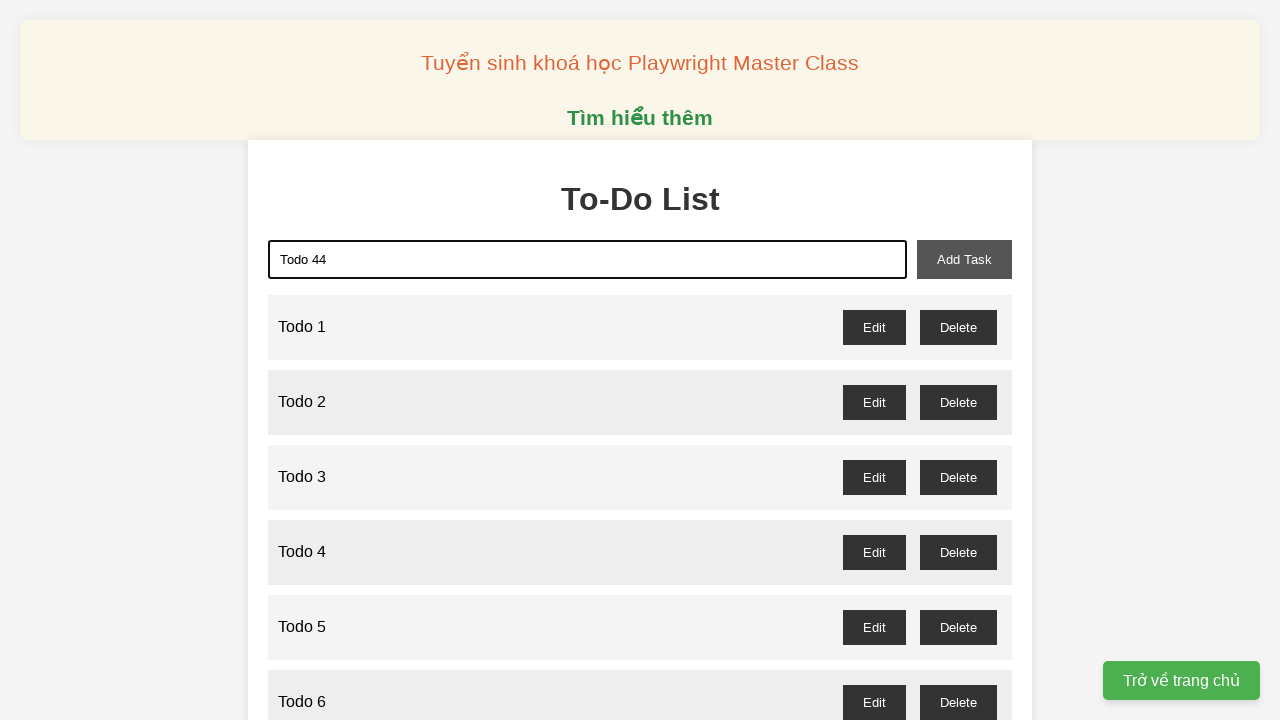

Clicked Add button to create Todo 44 at (964, 259) on button:has-text('Add')
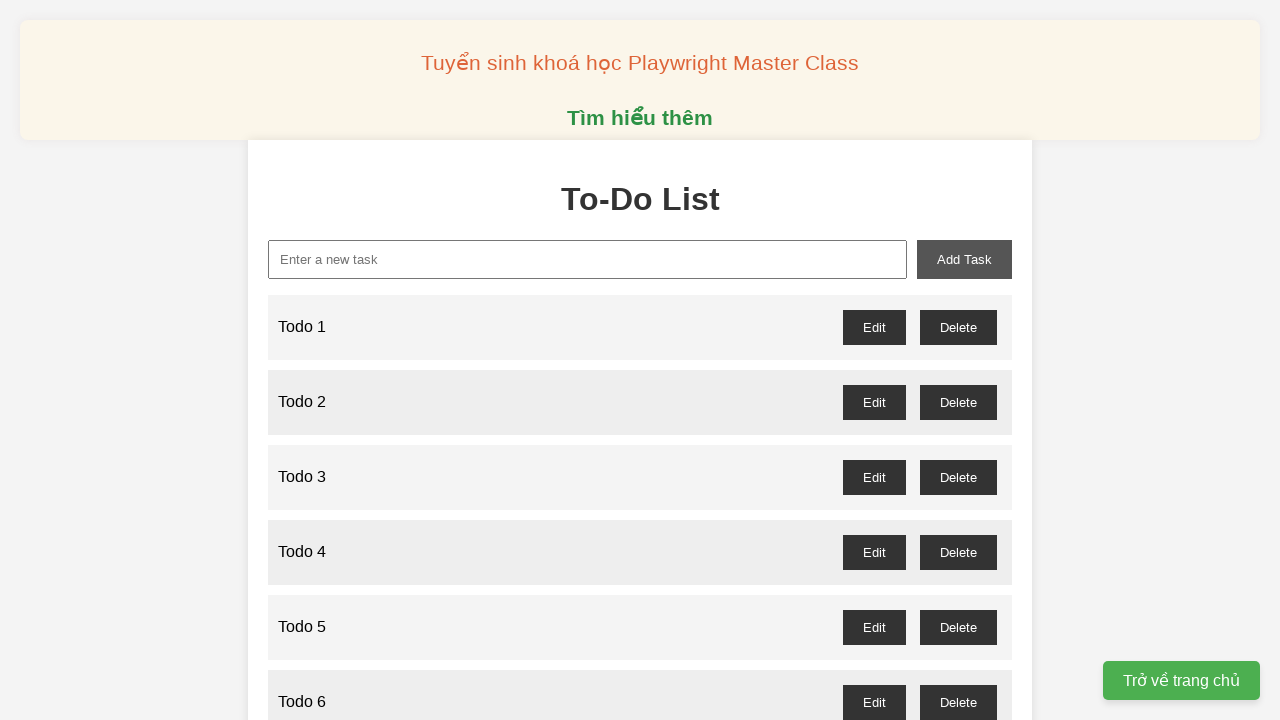

Filled input field with 'Todo 45' on input[type='text']
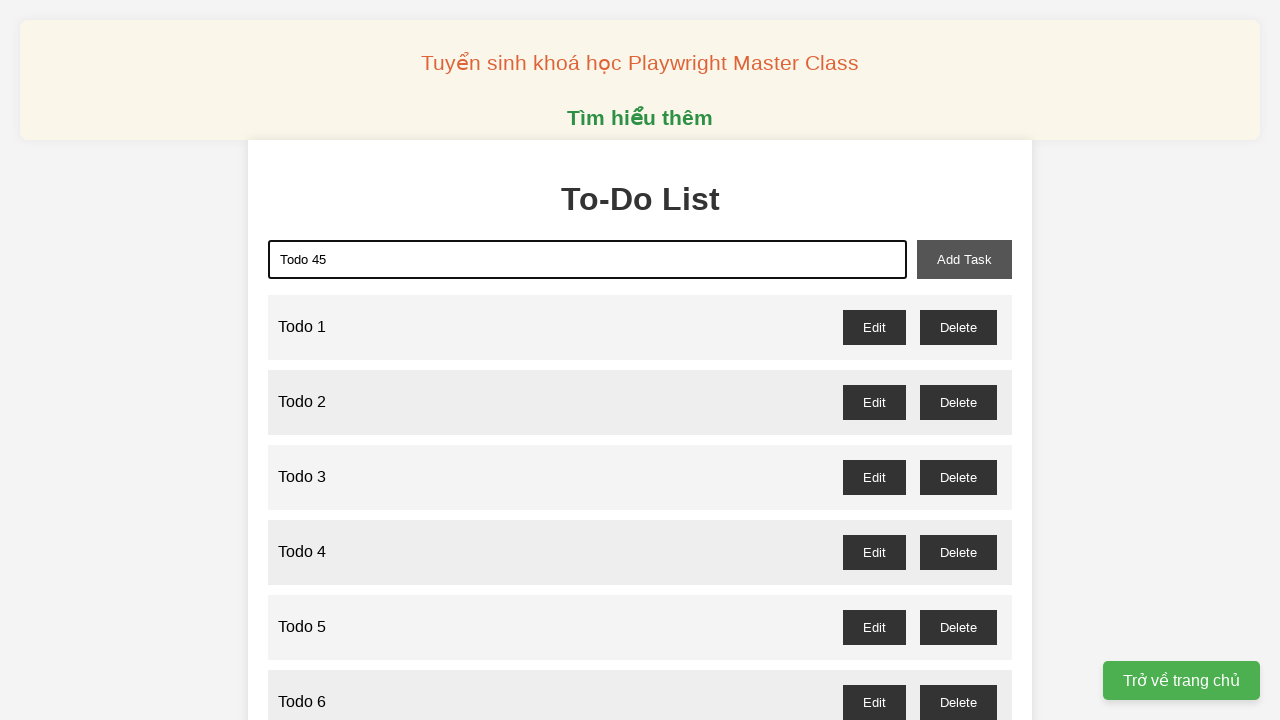

Clicked Add button to create Todo 45 at (964, 259) on button:has-text('Add')
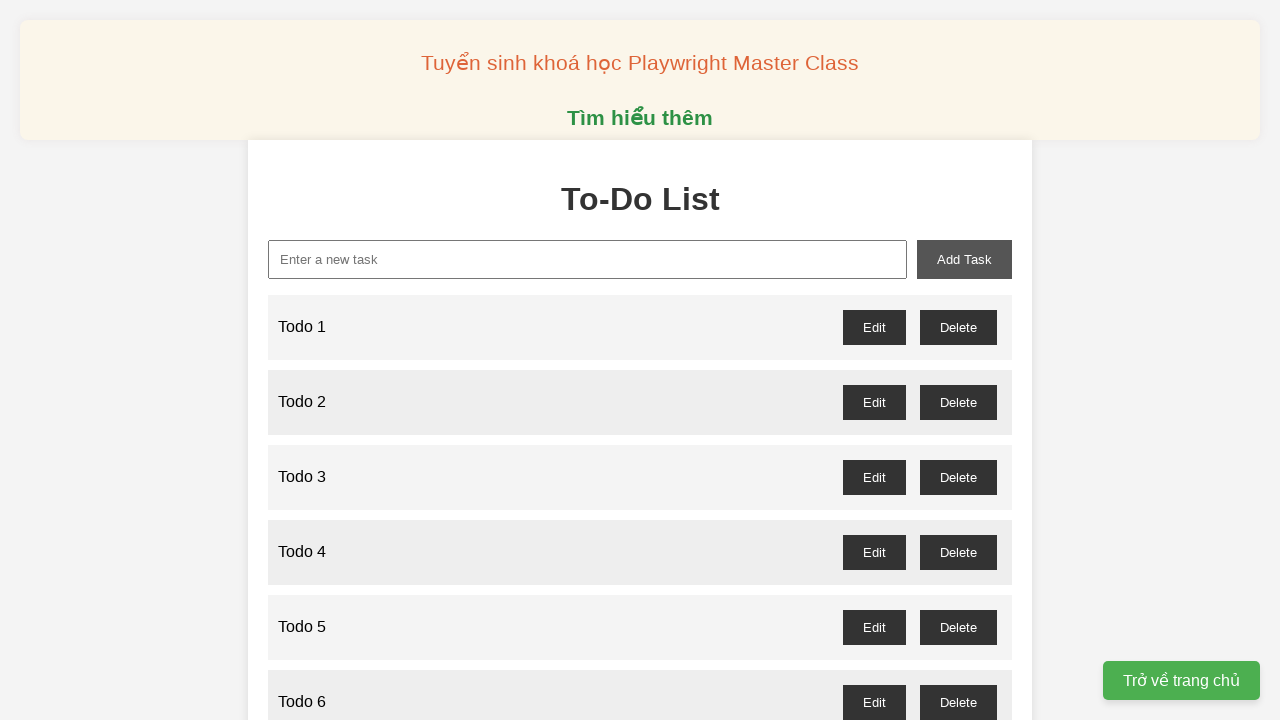

Filled input field with 'Todo 46' on input[type='text']
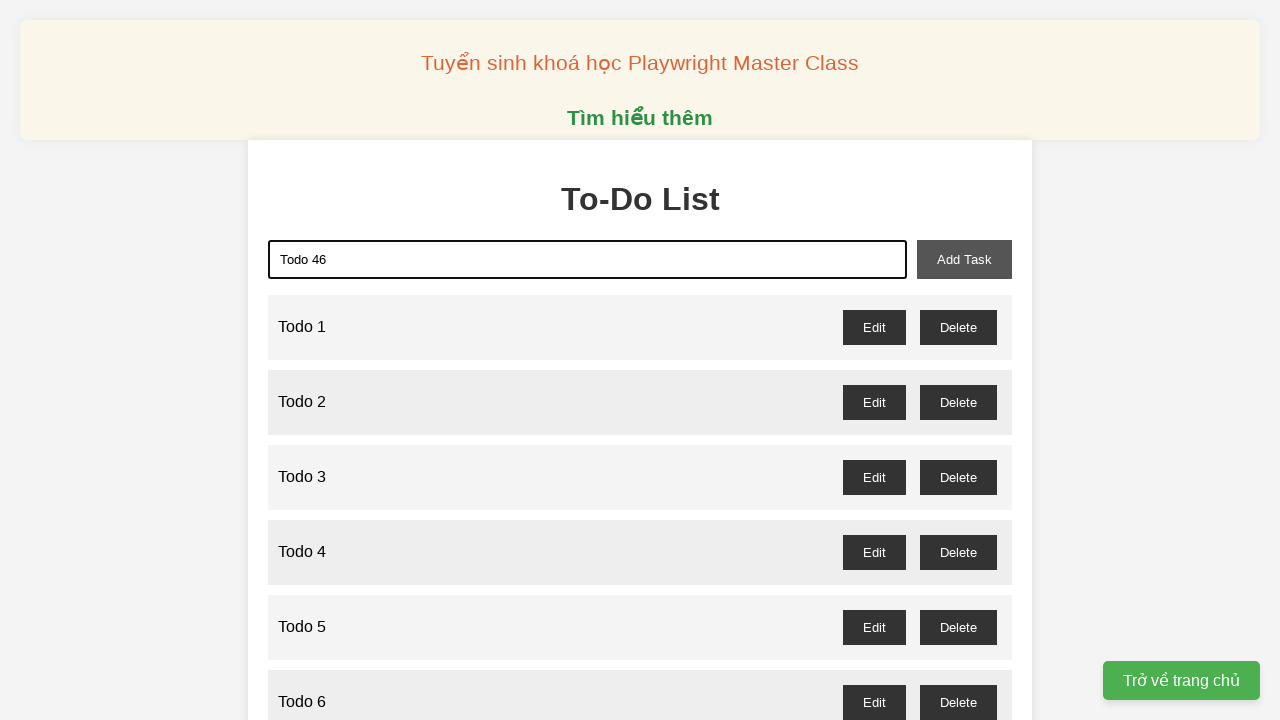

Clicked Add button to create Todo 46 at (964, 259) on button:has-text('Add')
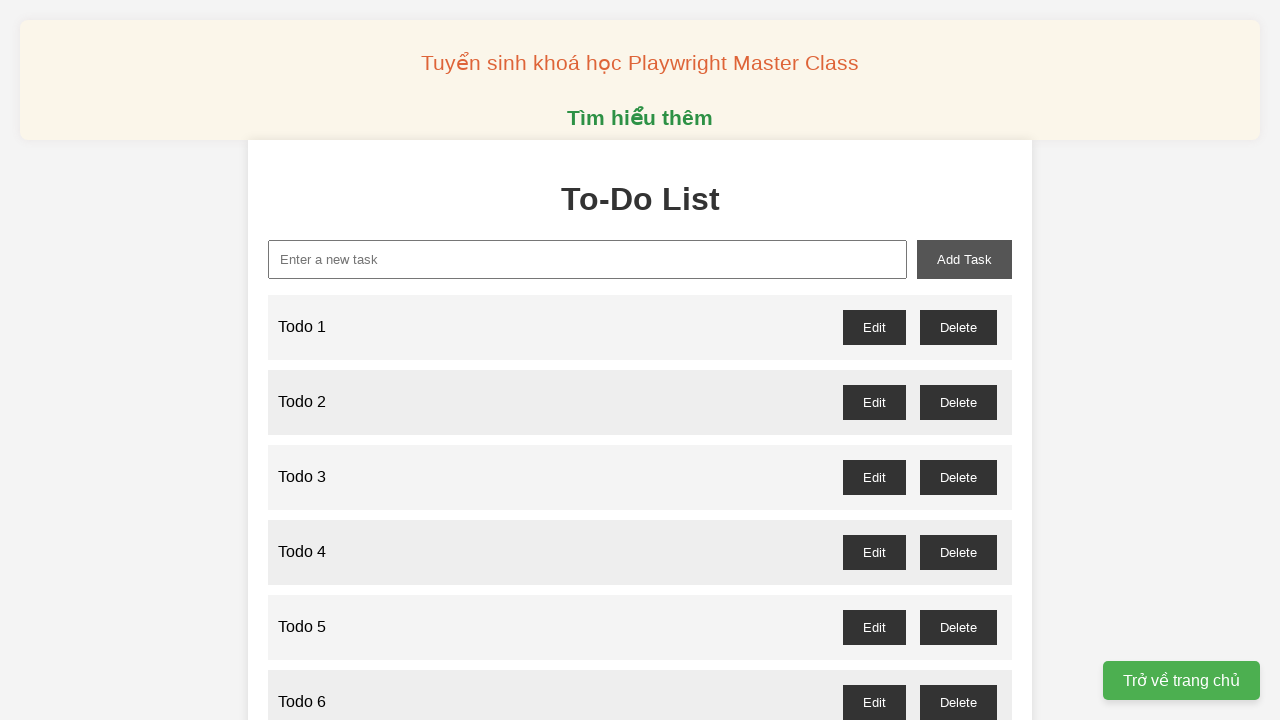

Filled input field with 'Todo 47' on input[type='text']
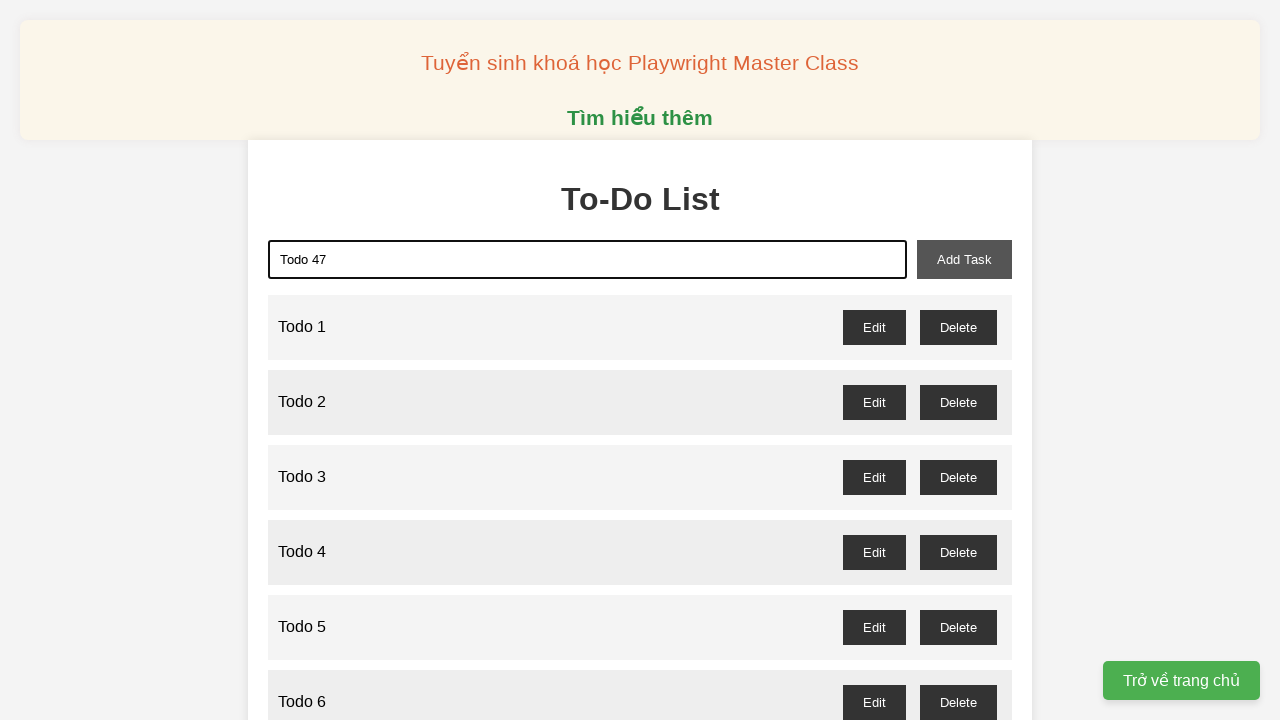

Clicked Add button to create Todo 47 at (964, 259) on button:has-text('Add')
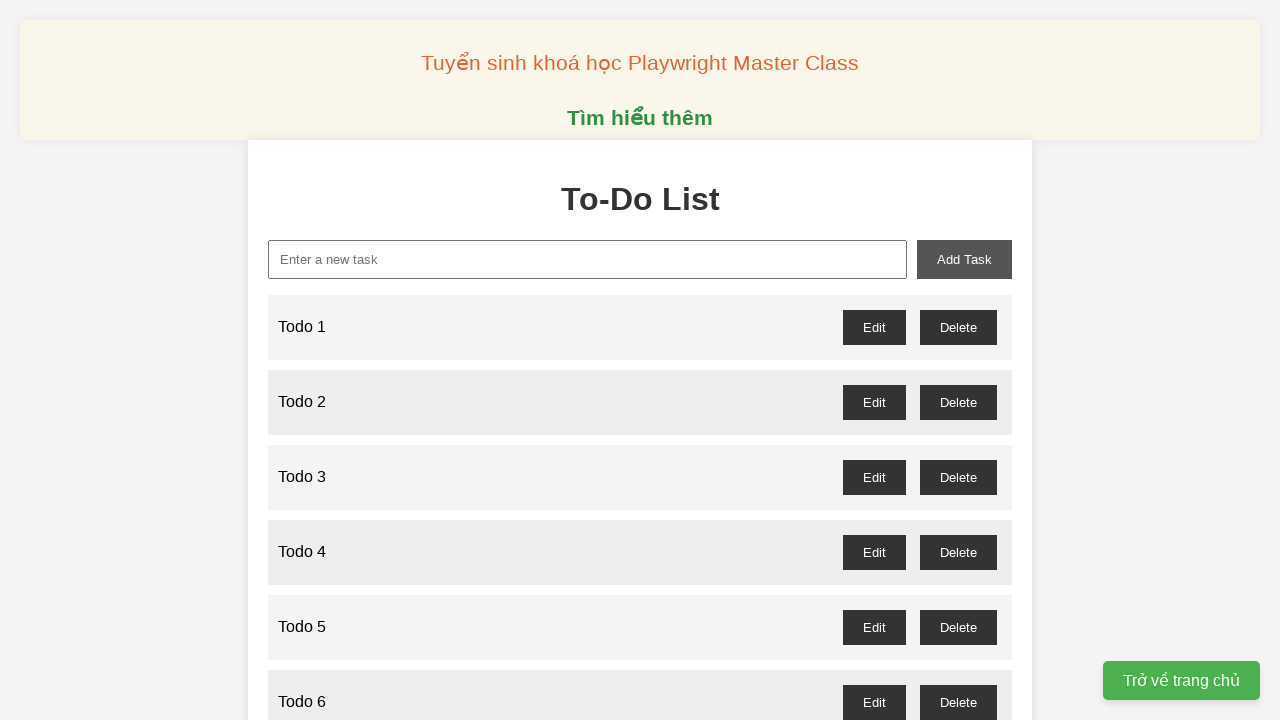

Filled input field with 'Todo 48' on input[type='text']
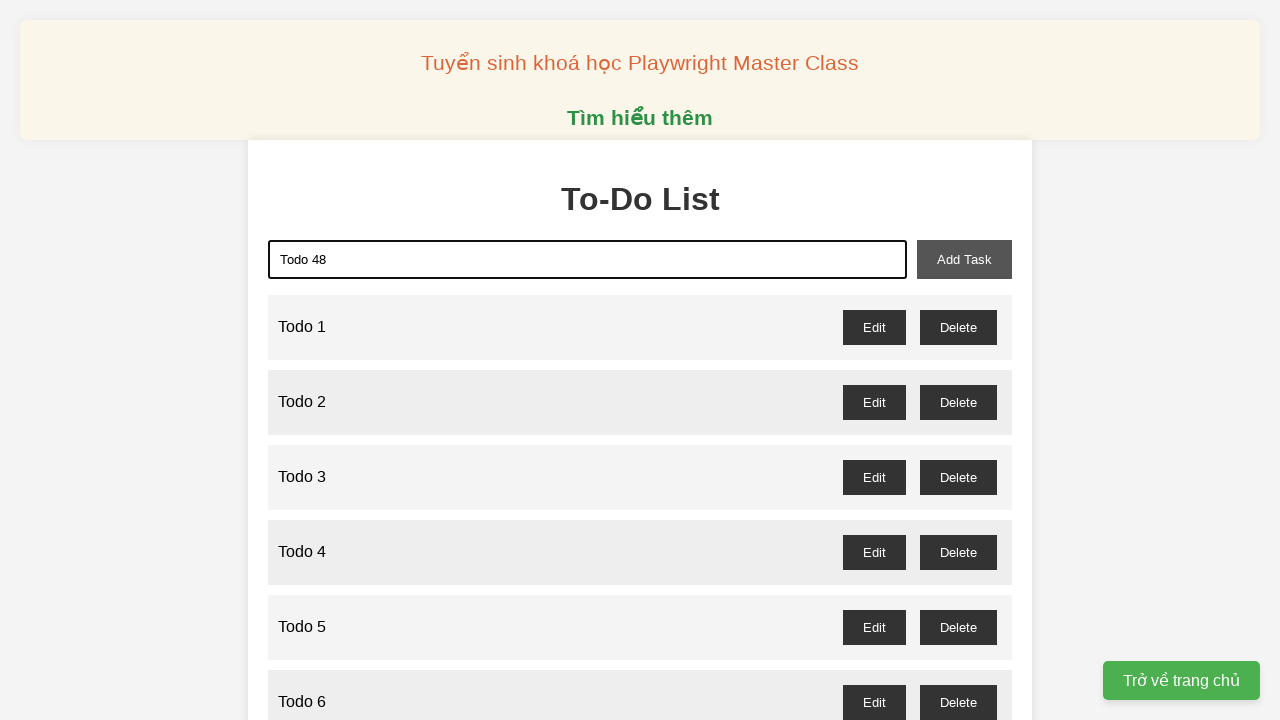

Clicked Add button to create Todo 48 at (964, 259) on button:has-text('Add')
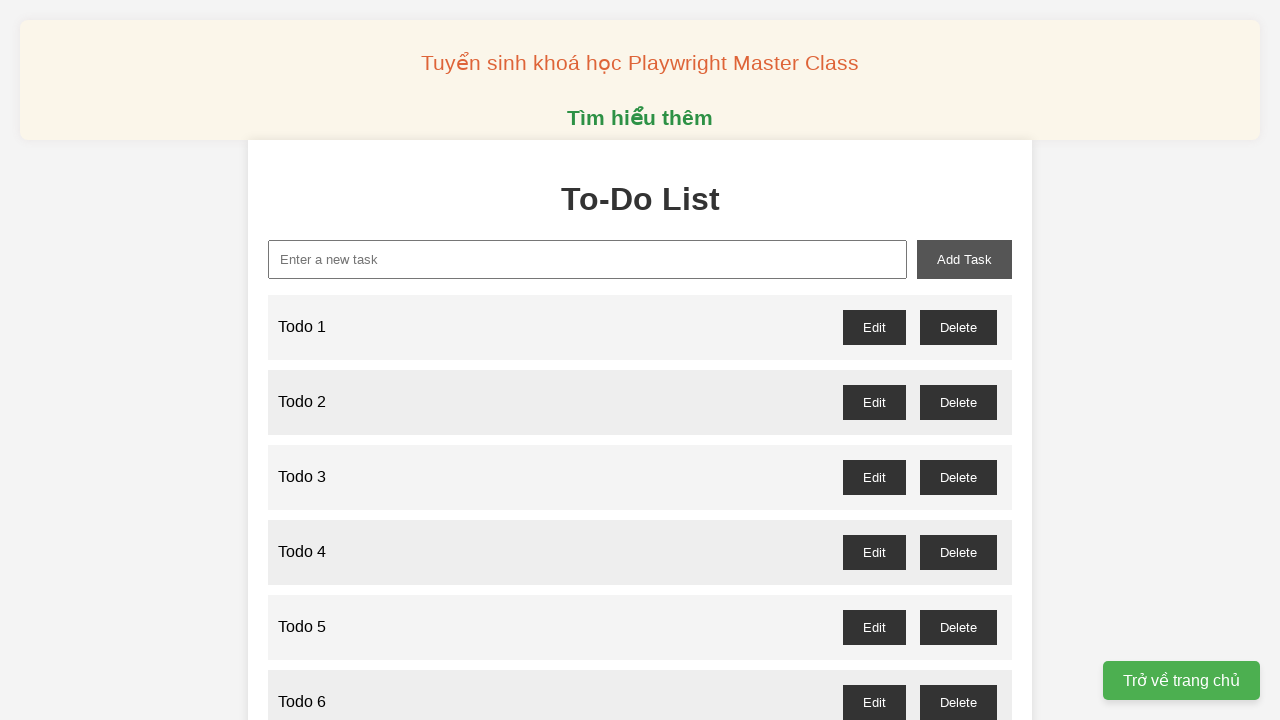

Filled input field with 'Todo 49' on input[type='text']
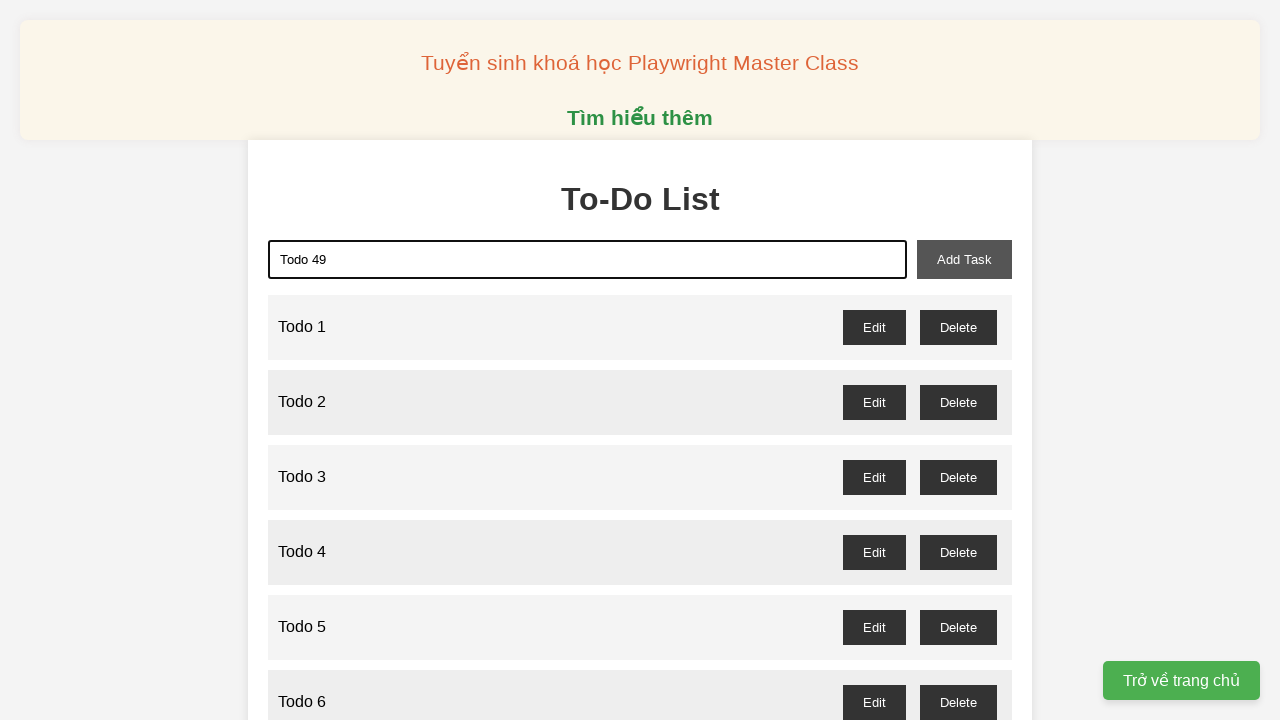

Clicked Add button to create Todo 49 at (964, 259) on button:has-text('Add')
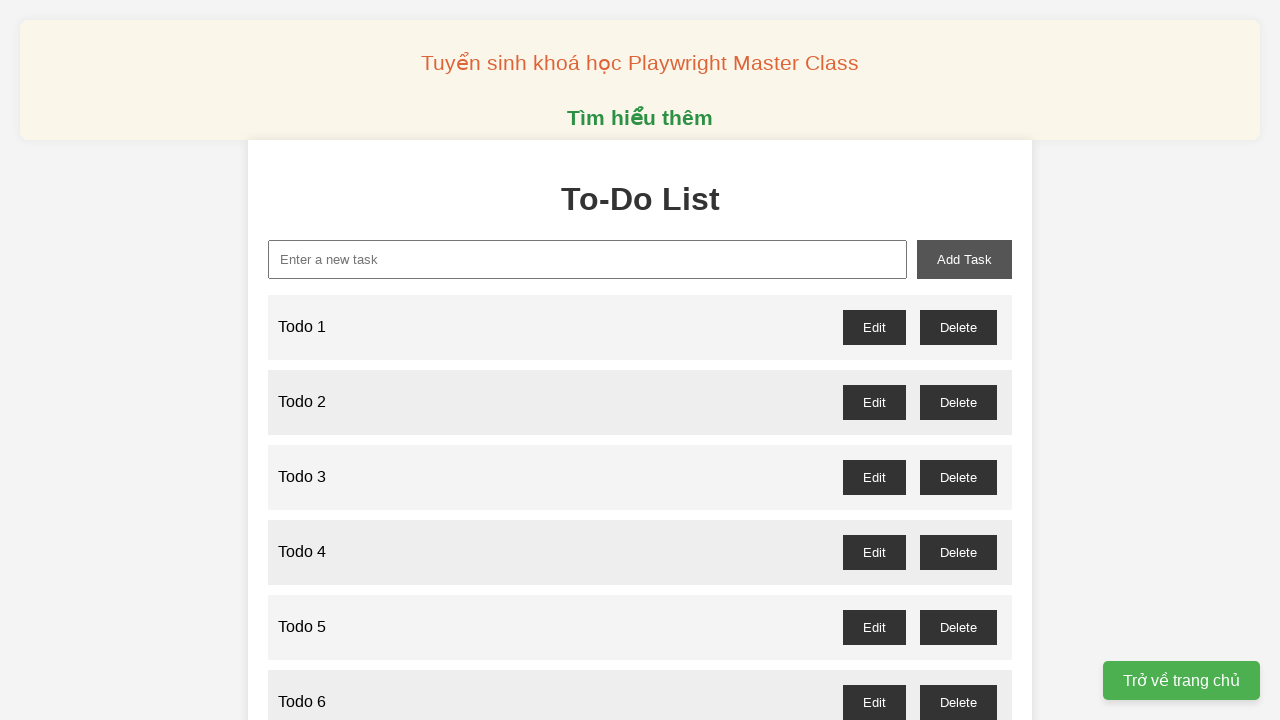

Filled input field with 'Todo 50' on input[type='text']
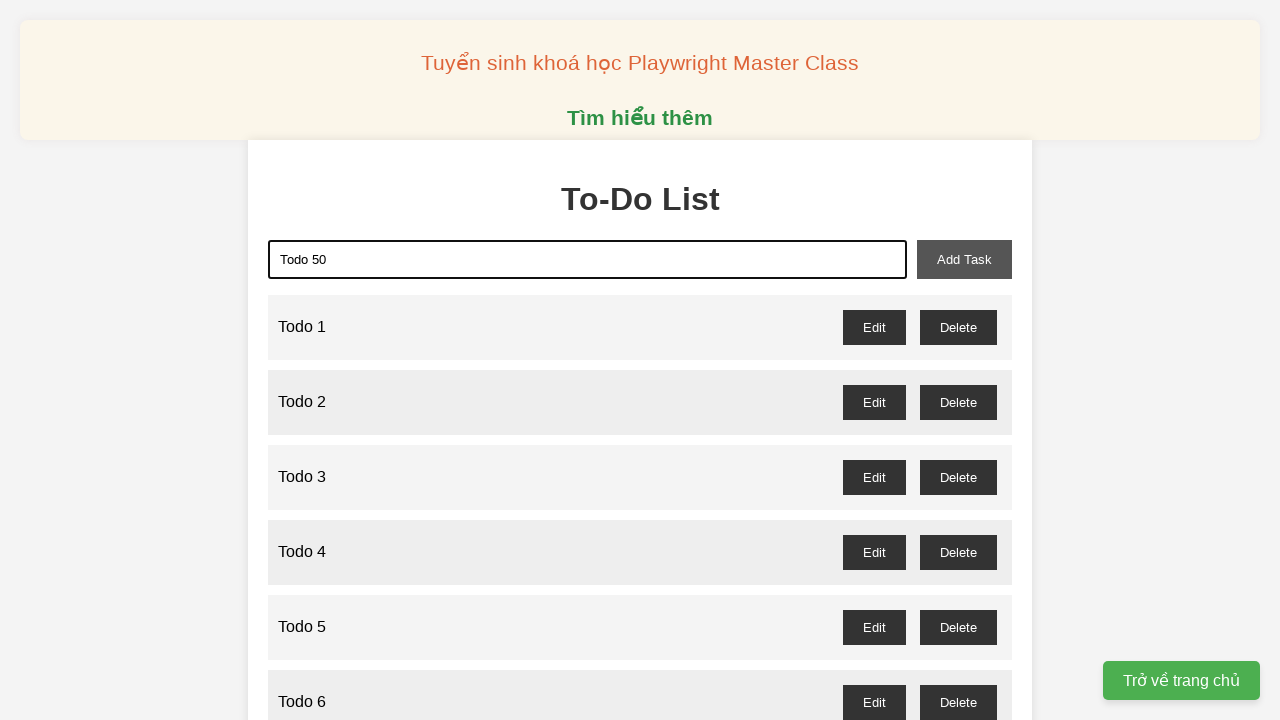

Clicked Add button to create Todo 50 at (964, 259) on button:has-text('Add')
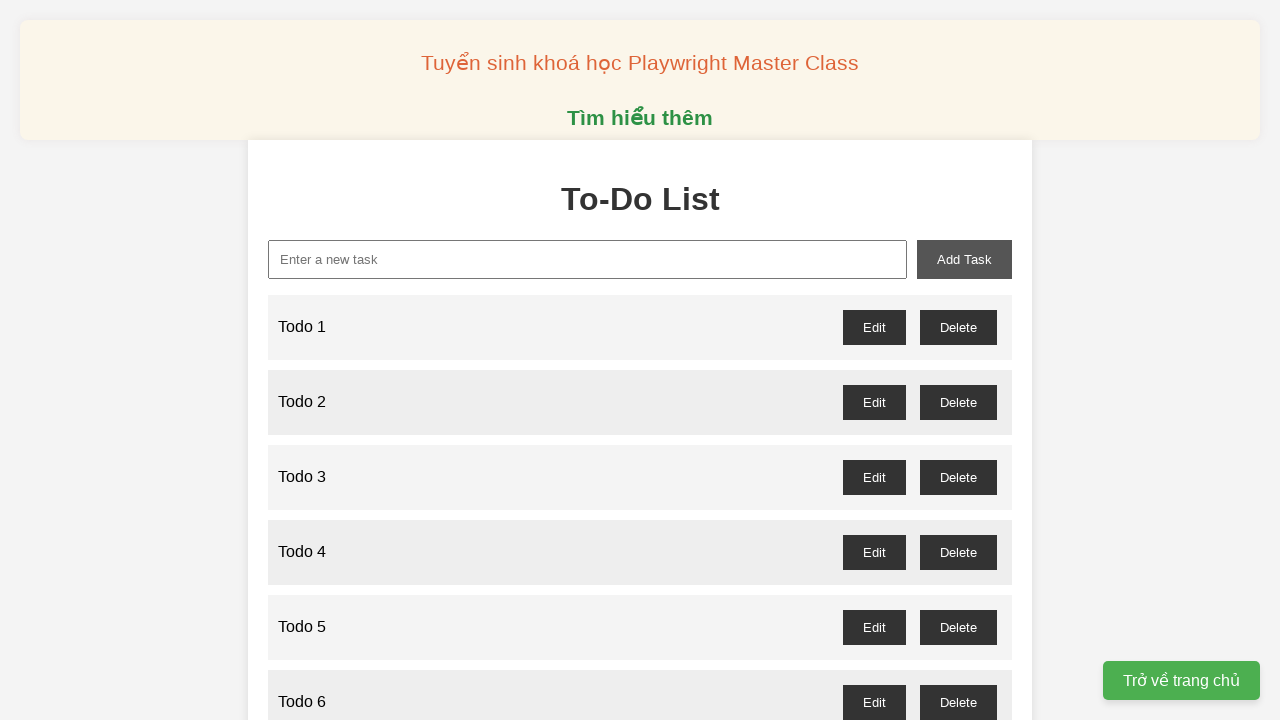

Filled input field with 'Todo 51' on input[type='text']
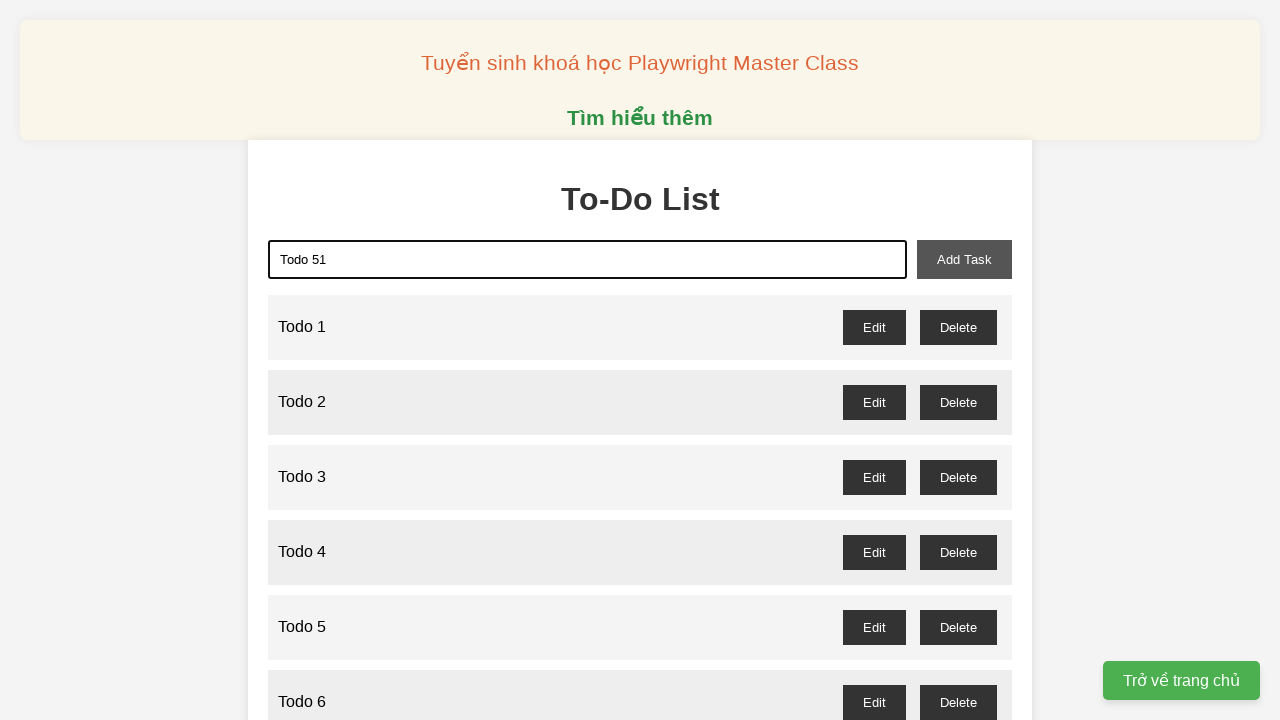

Clicked Add button to create Todo 51 at (964, 259) on button:has-text('Add')
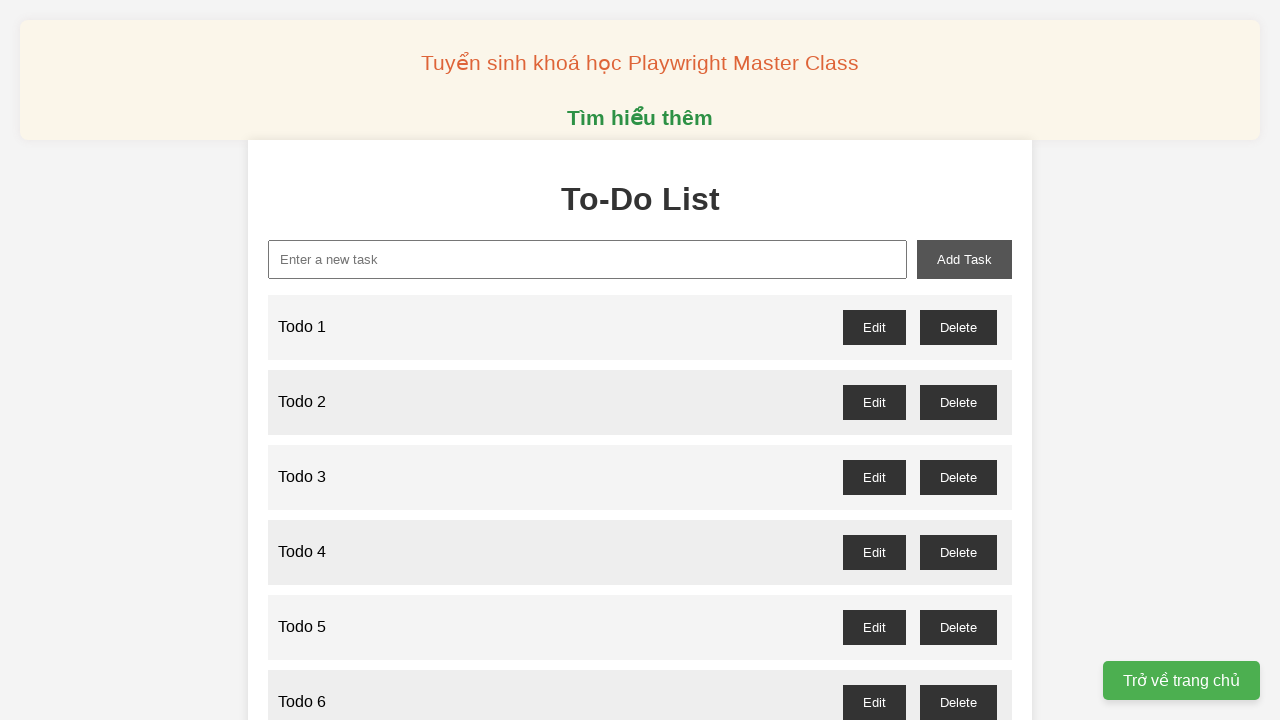

Filled input field with 'Todo 52' on input[type='text']
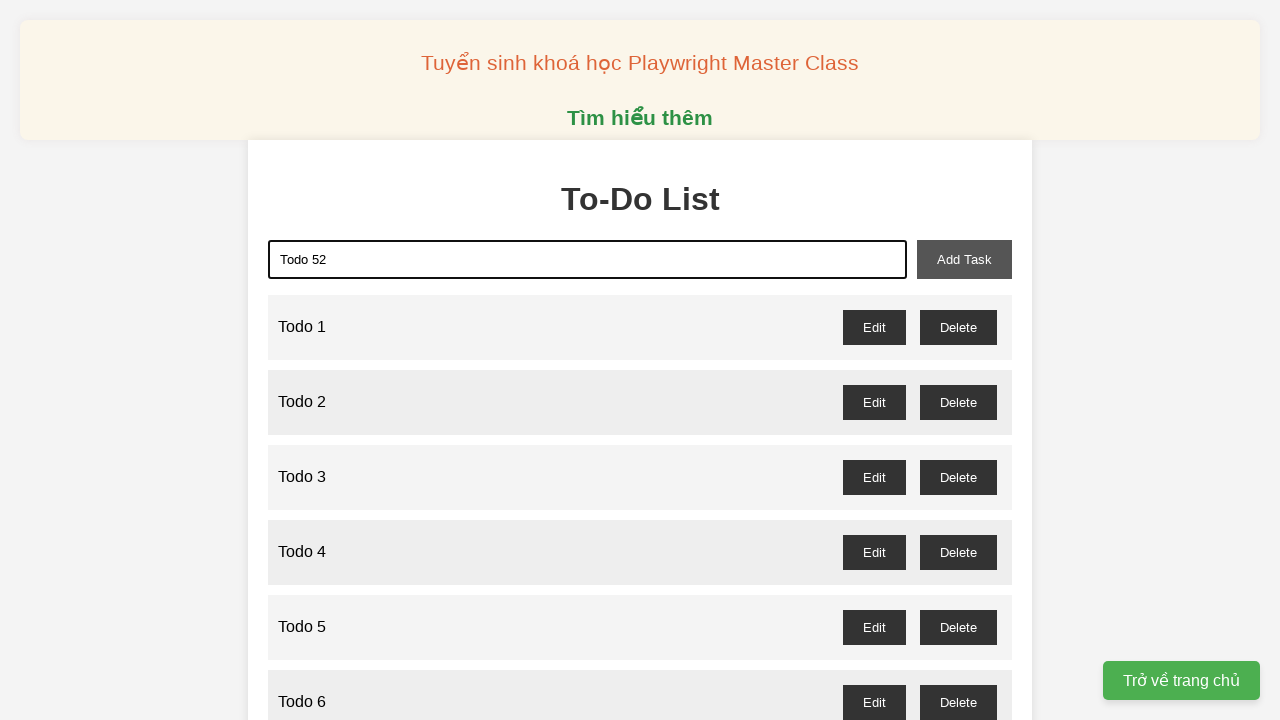

Clicked Add button to create Todo 52 at (964, 259) on button:has-text('Add')
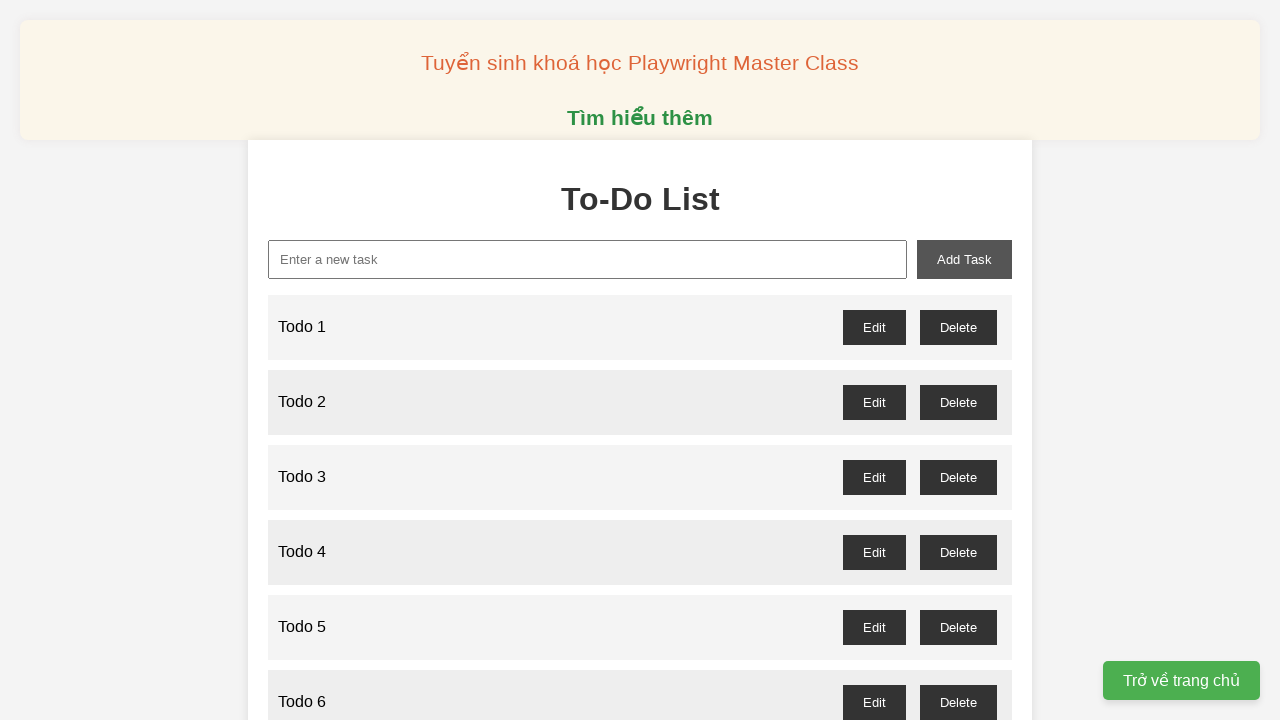

Filled input field with 'Todo 53' on input[type='text']
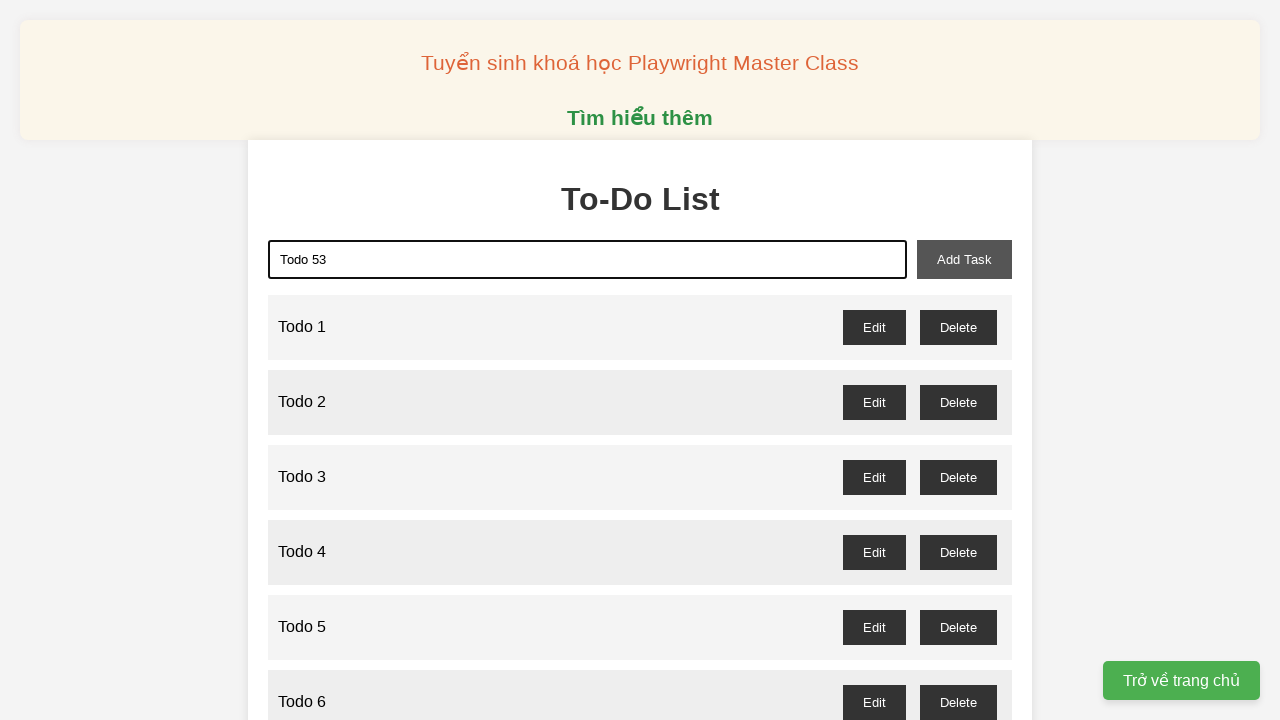

Clicked Add button to create Todo 53 at (964, 259) on button:has-text('Add')
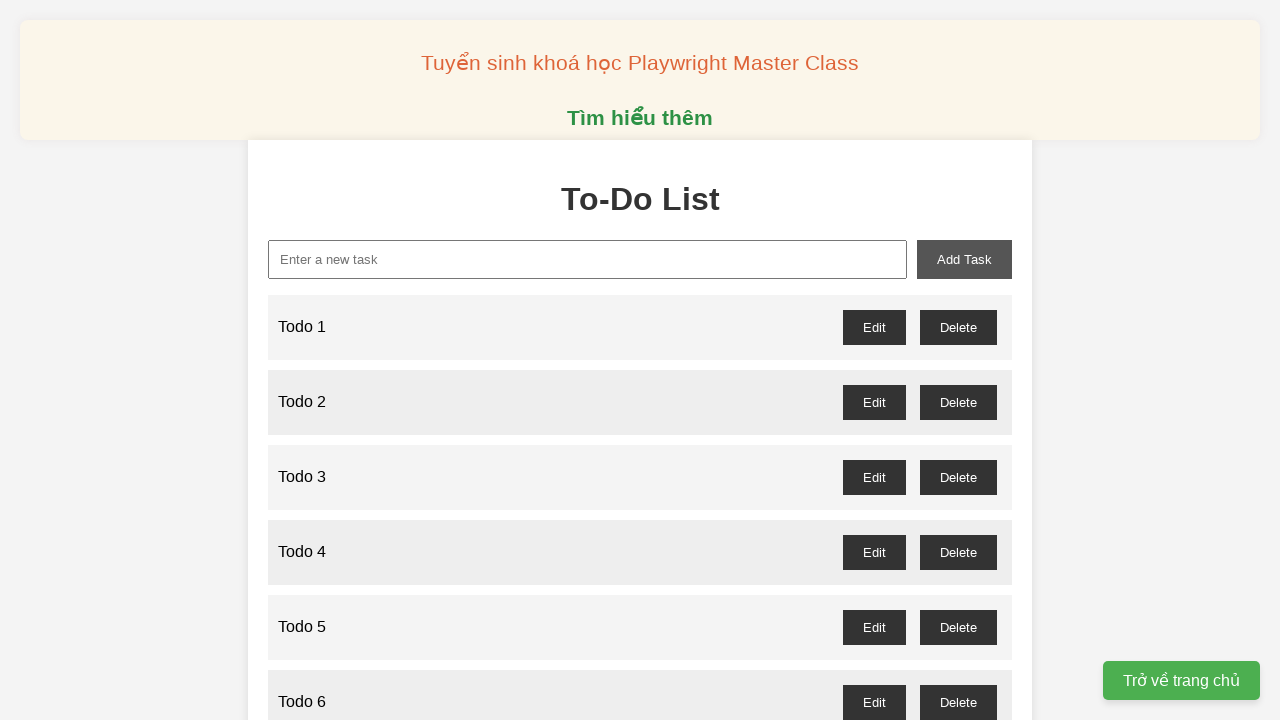

Filled input field with 'Todo 54' on input[type='text']
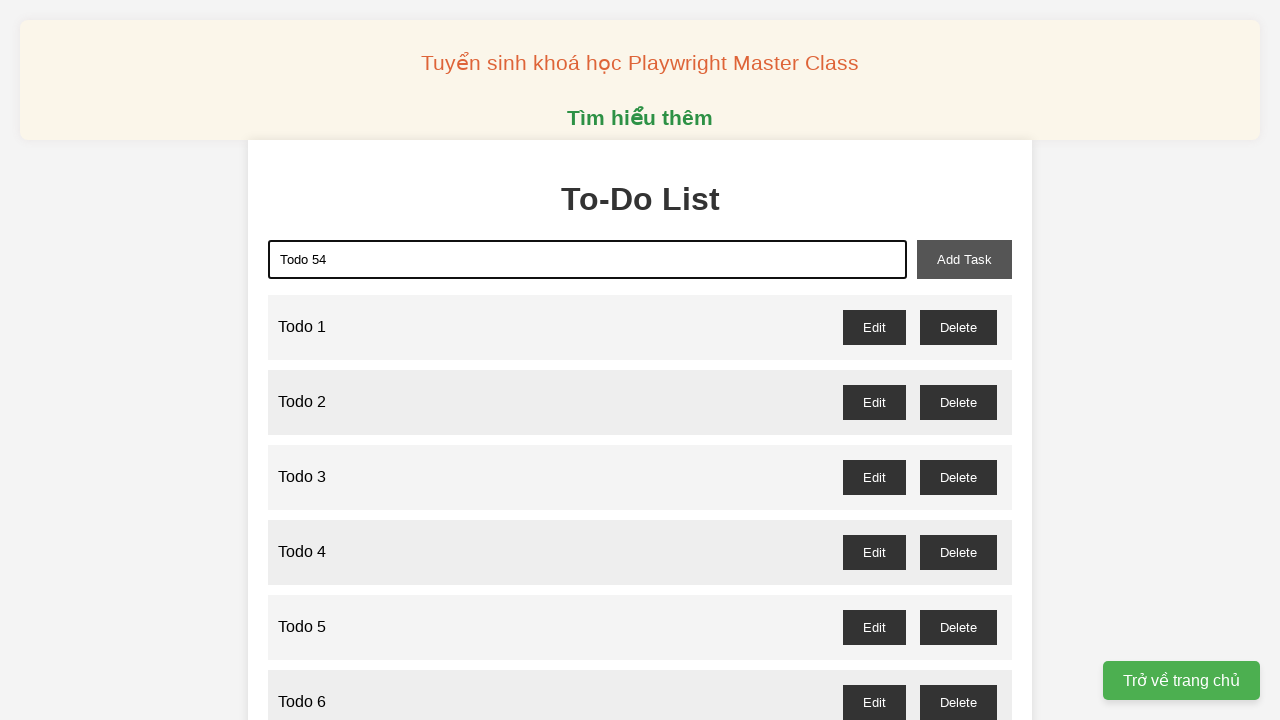

Clicked Add button to create Todo 54 at (964, 259) on button:has-text('Add')
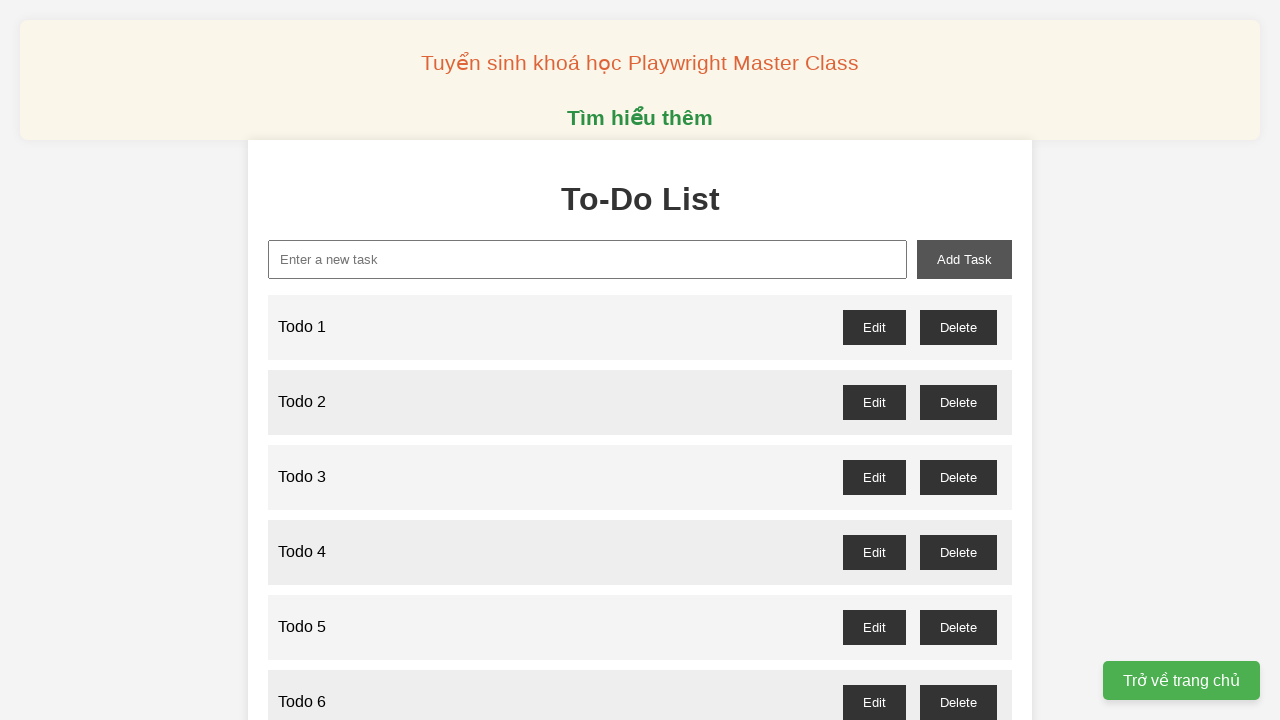

Filled input field with 'Todo 55' on input[type='text']
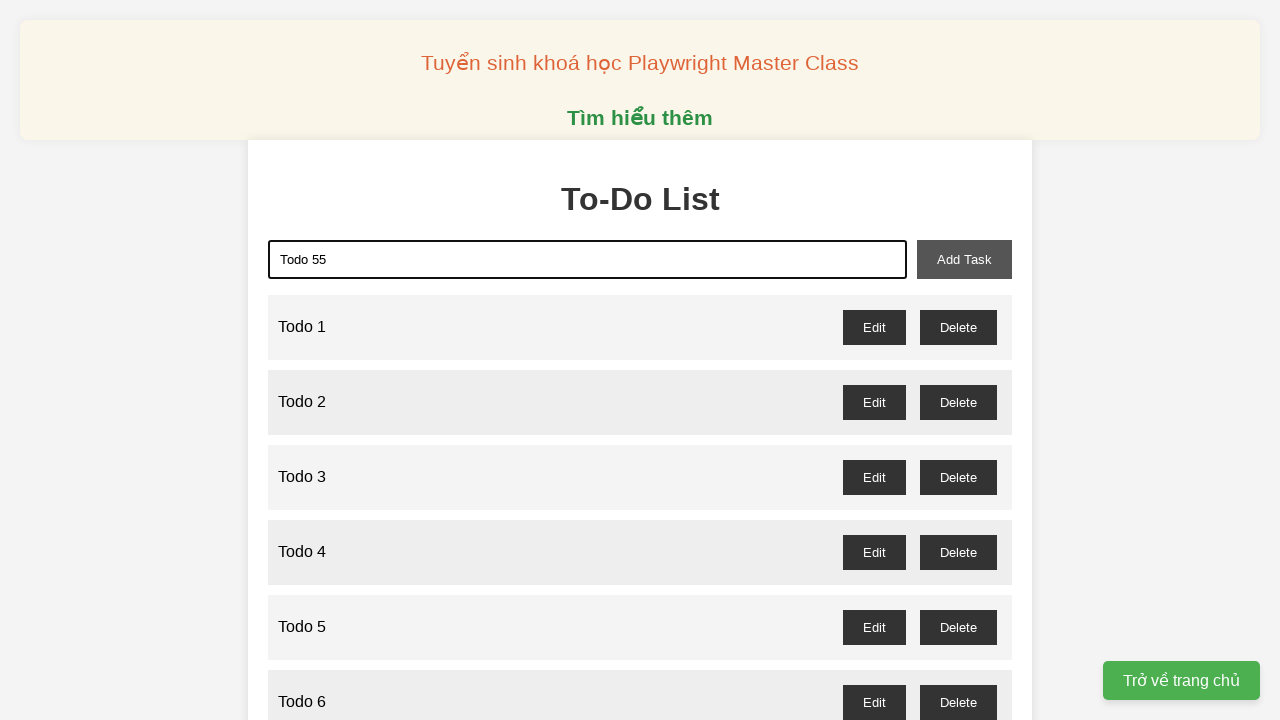

Clicked Add button to create Todo 55 at (964, 259) on button:has-text('Add')
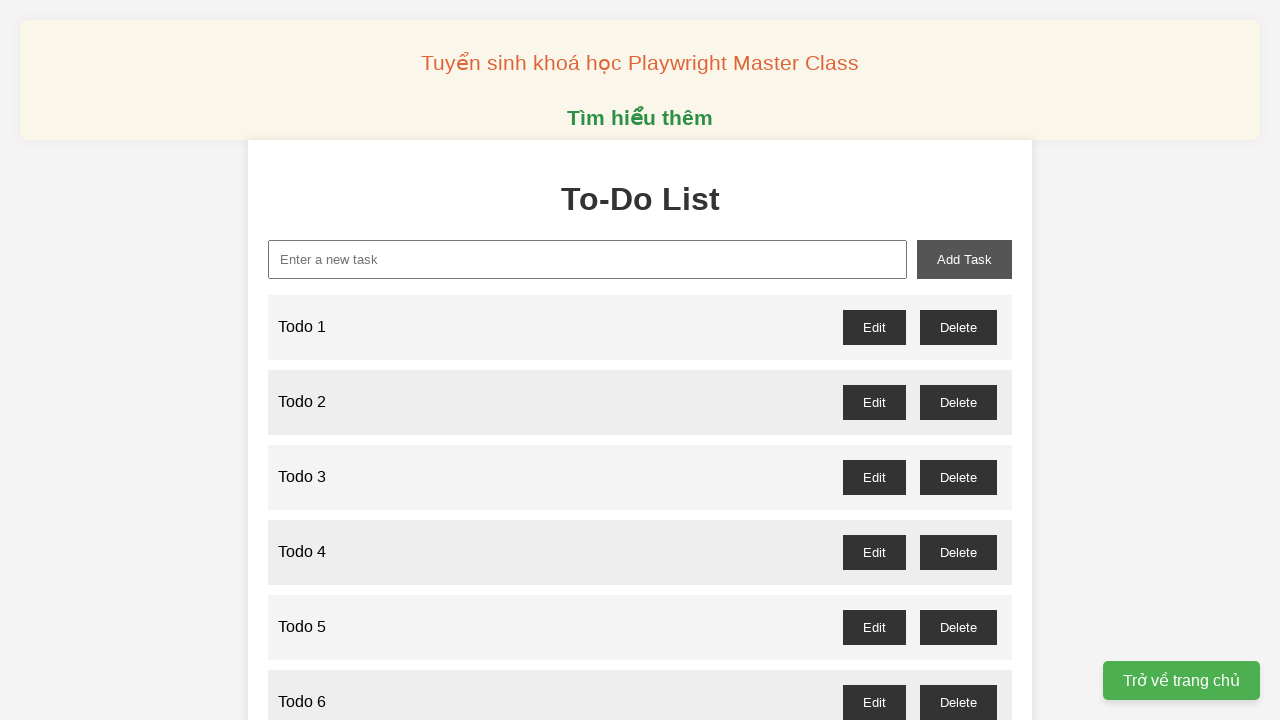

Filled input field with 'Todo 56' on input[type='text']
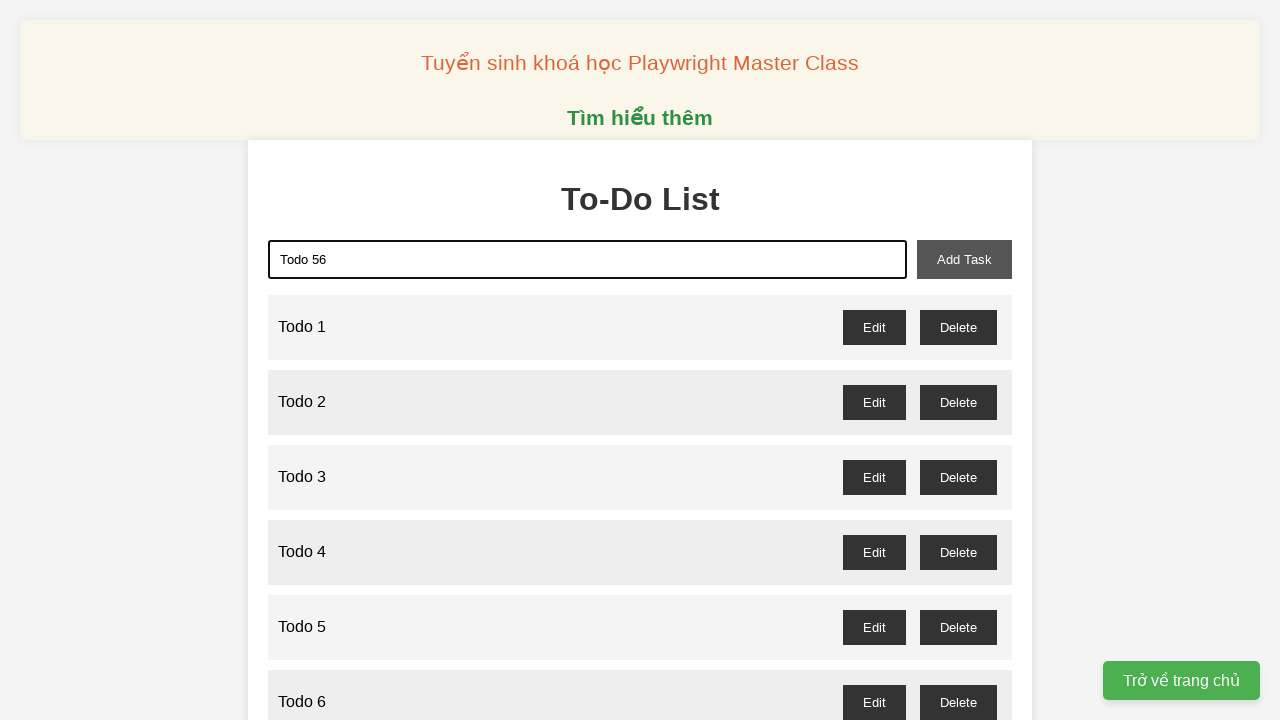

Clicked Add button to create Todo 56 at (964, 259) on button:has-text('Add')
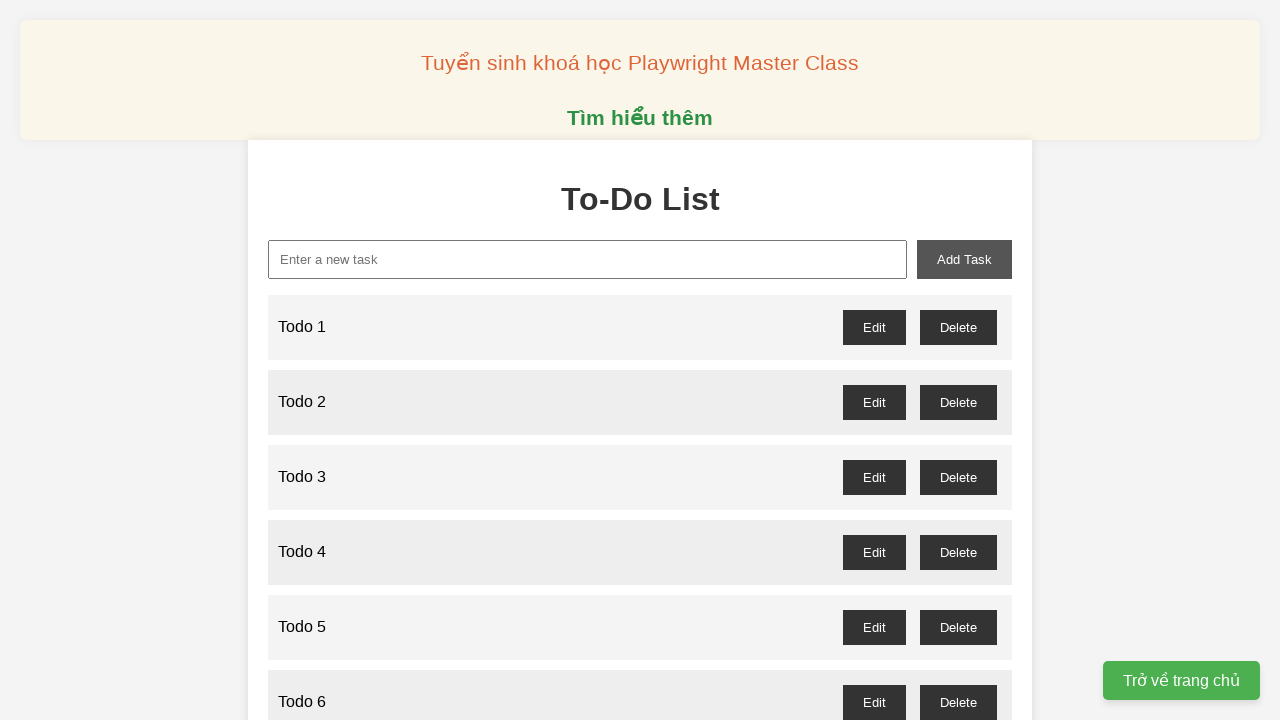

Filled input field with 'Todo 57' on input[type='text']
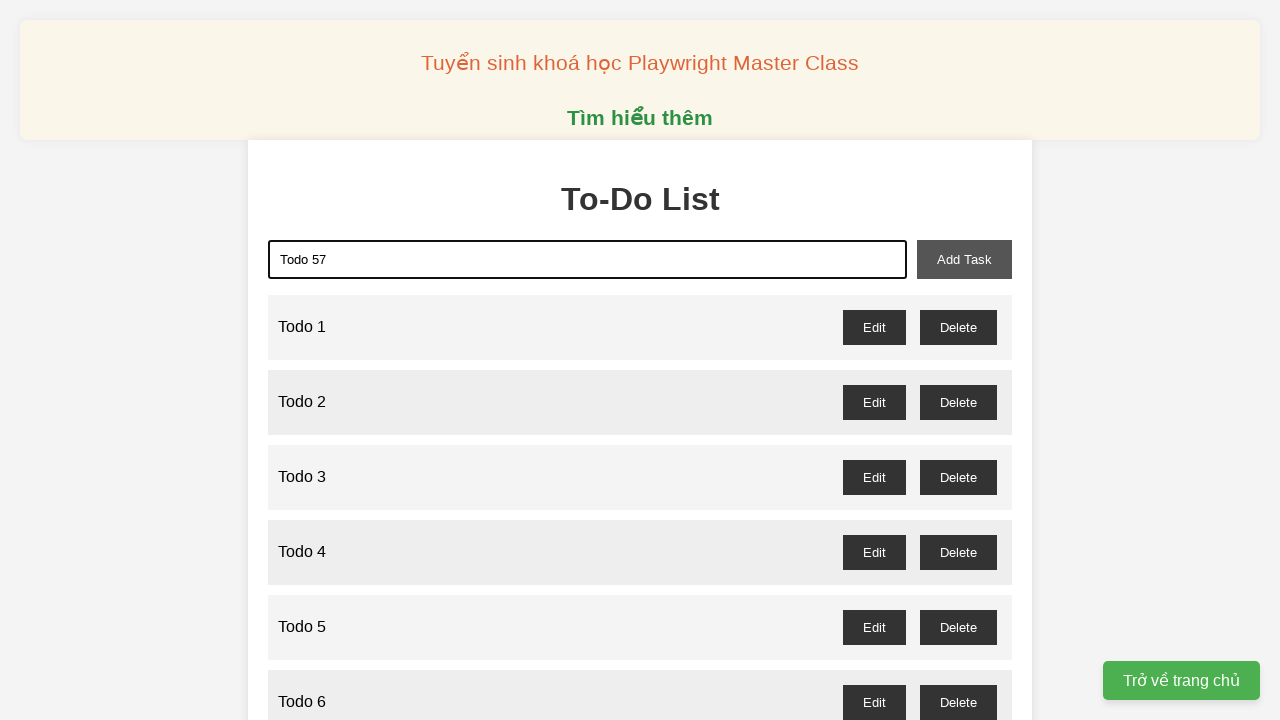

Clicked Add button to create Todo 57 at (964, 259) on button:has-text('Add')
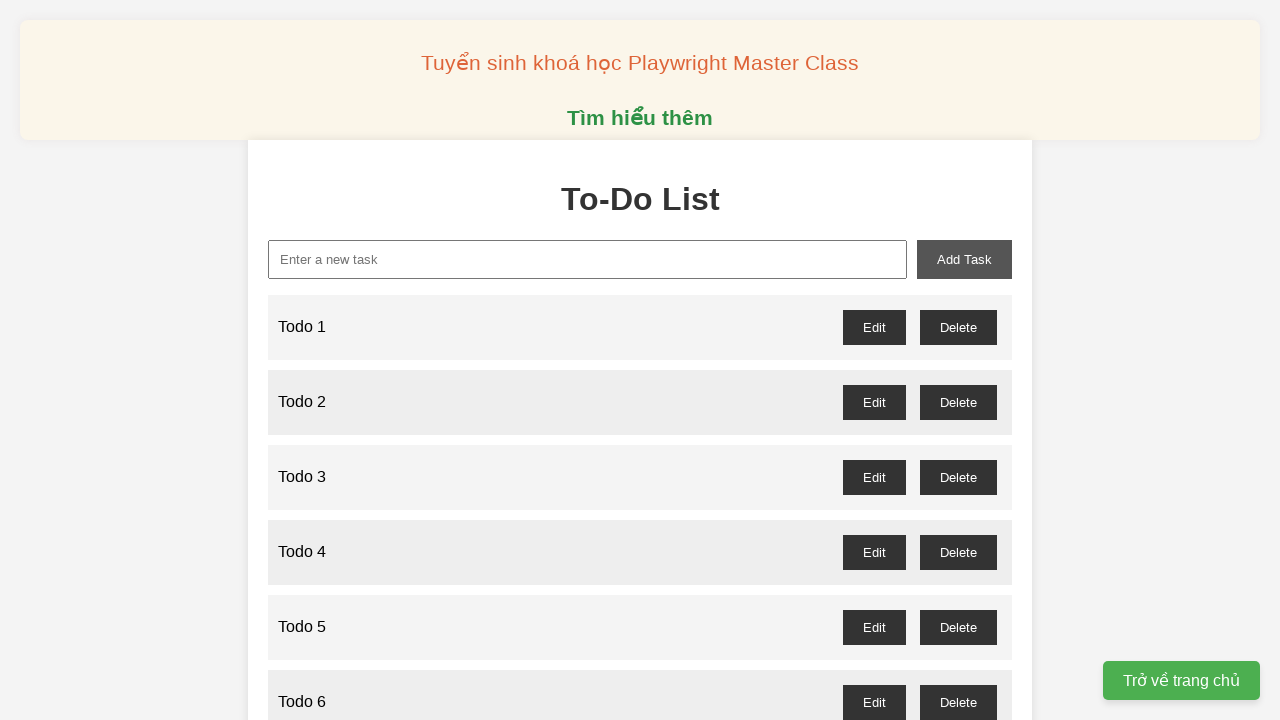

Filled input field with 'Todo 58' on input[type='text']
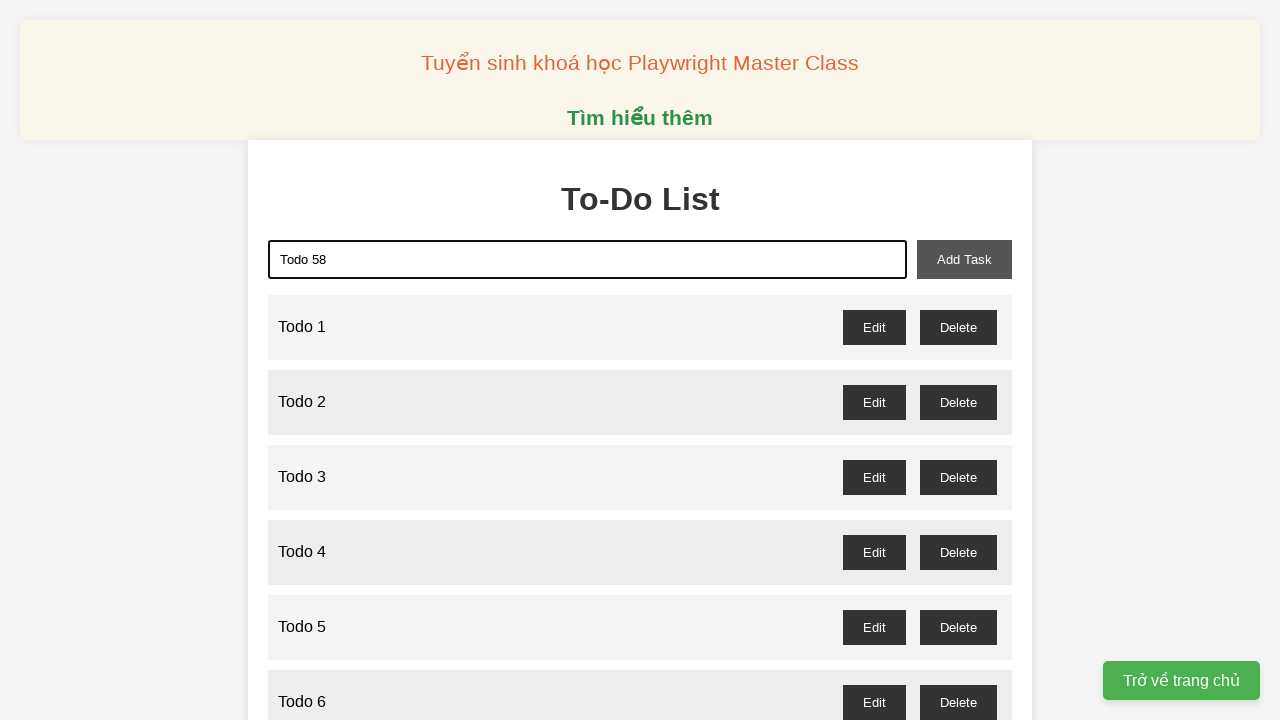

Clicked Add button to create Todo 58 at (964, 259) on button:has-text('Add')
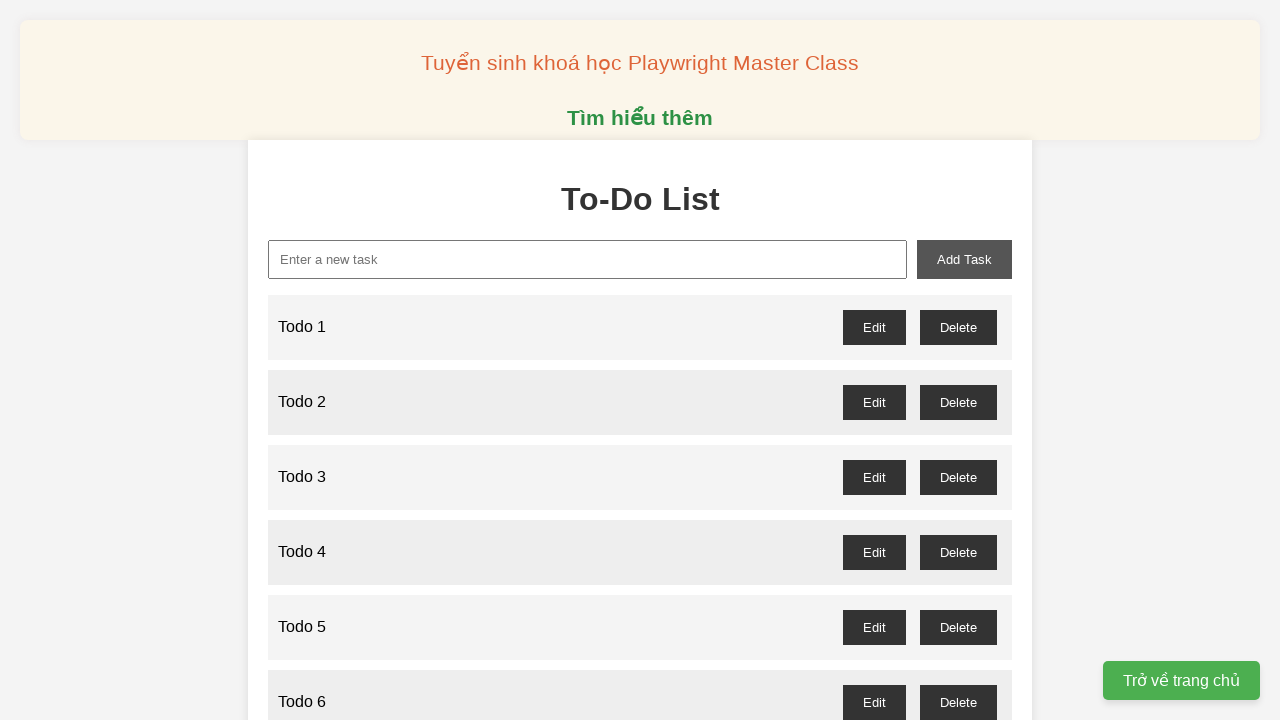

Filled input field with 'Todo 59' on input[type='text']
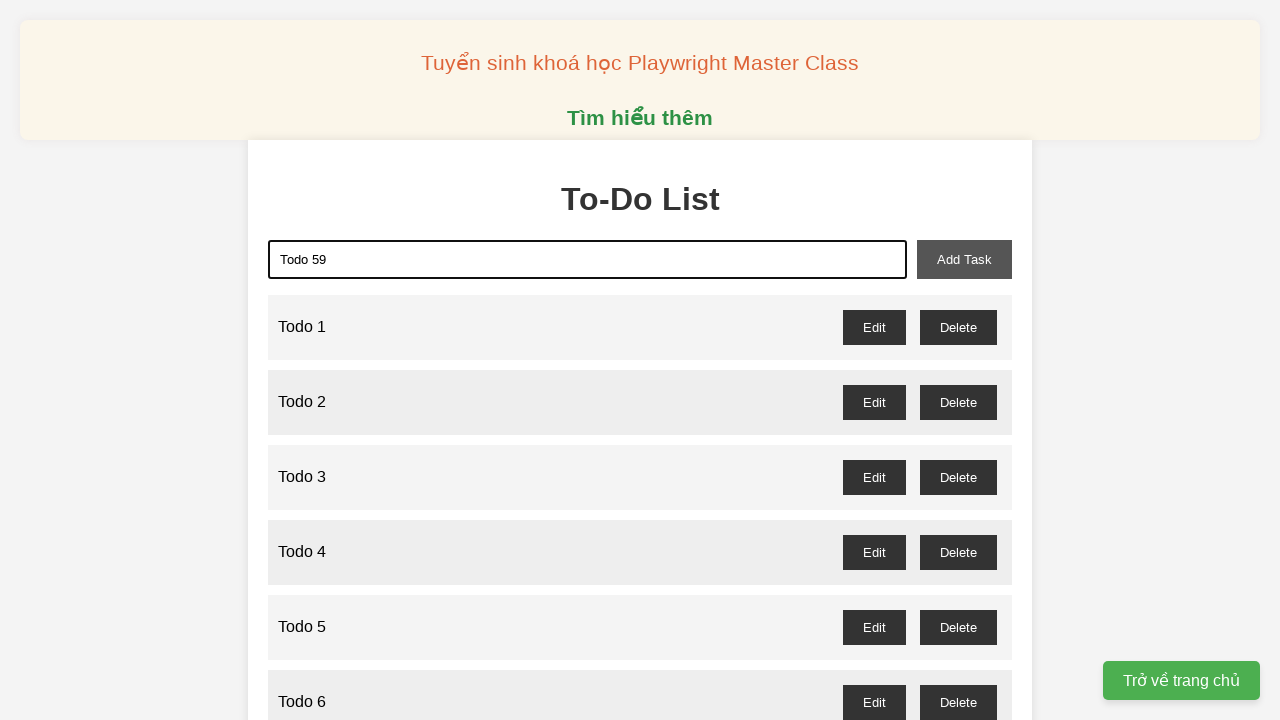

Clicked Add button to create Todo 59 at (964, 259) on button:has-text('Add')
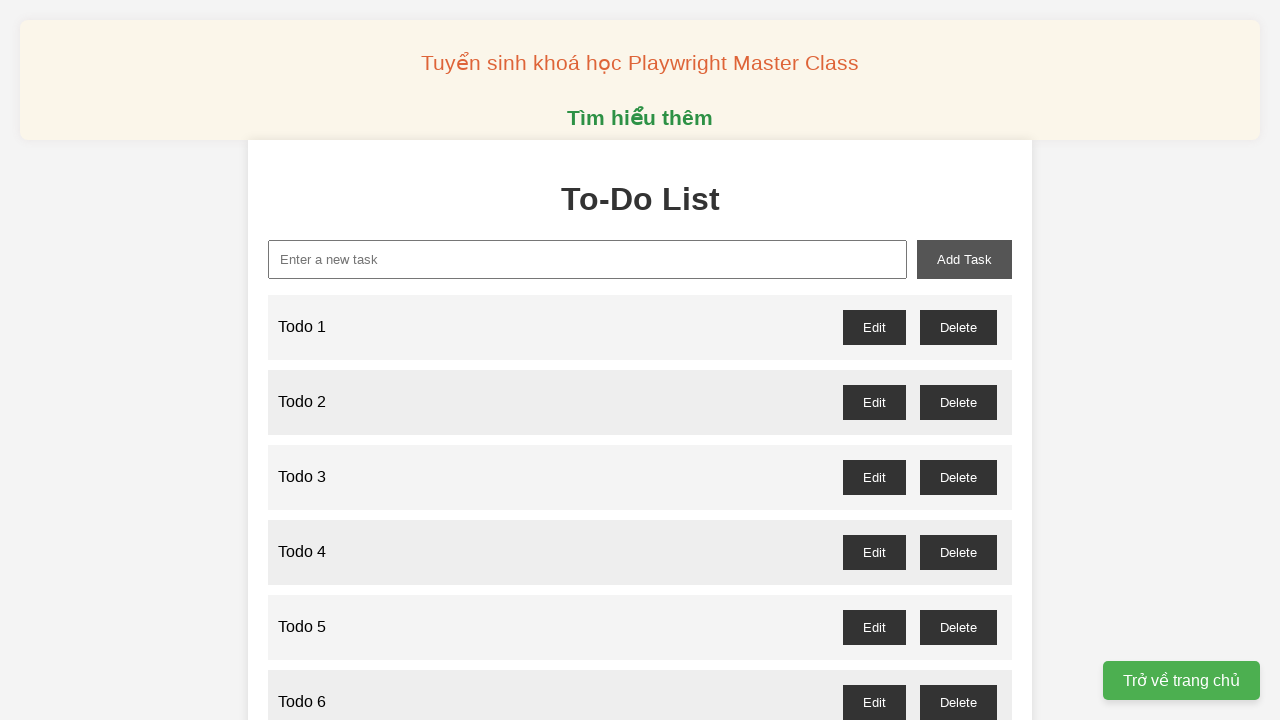

Filled input field with 'Todo 60' on input[type='text']
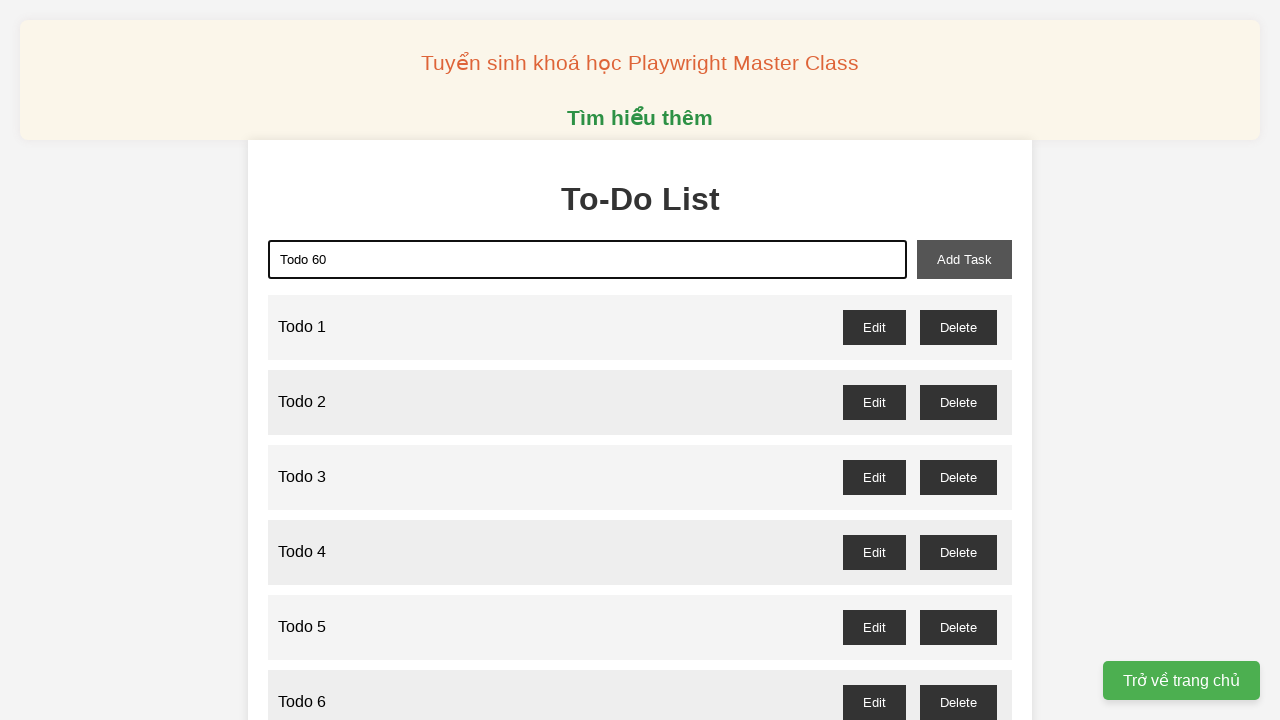

Clicked Add button to create Todo 60 at (964, 259) on button:has-text('Add')
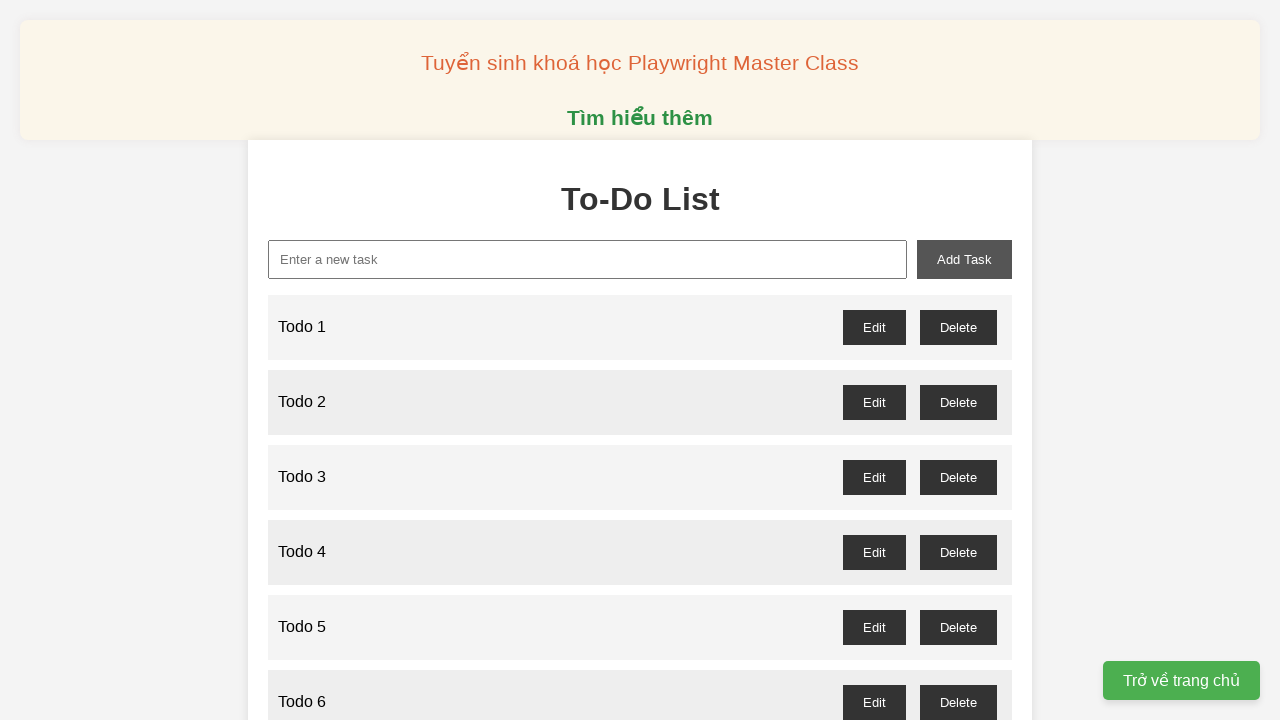

Filled input field with 'Todo 61' on input[type='text']
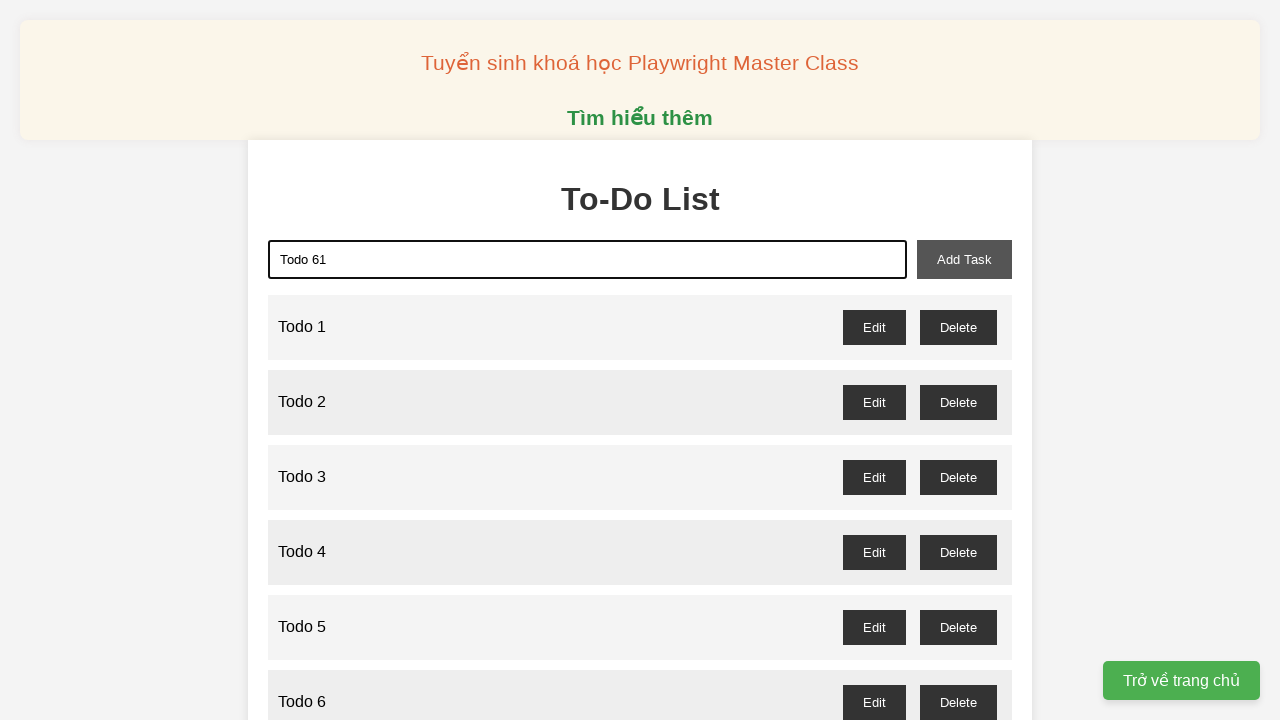

Clicked Add button to create Todo 61 at (964, 259) on button:has-text('Add')
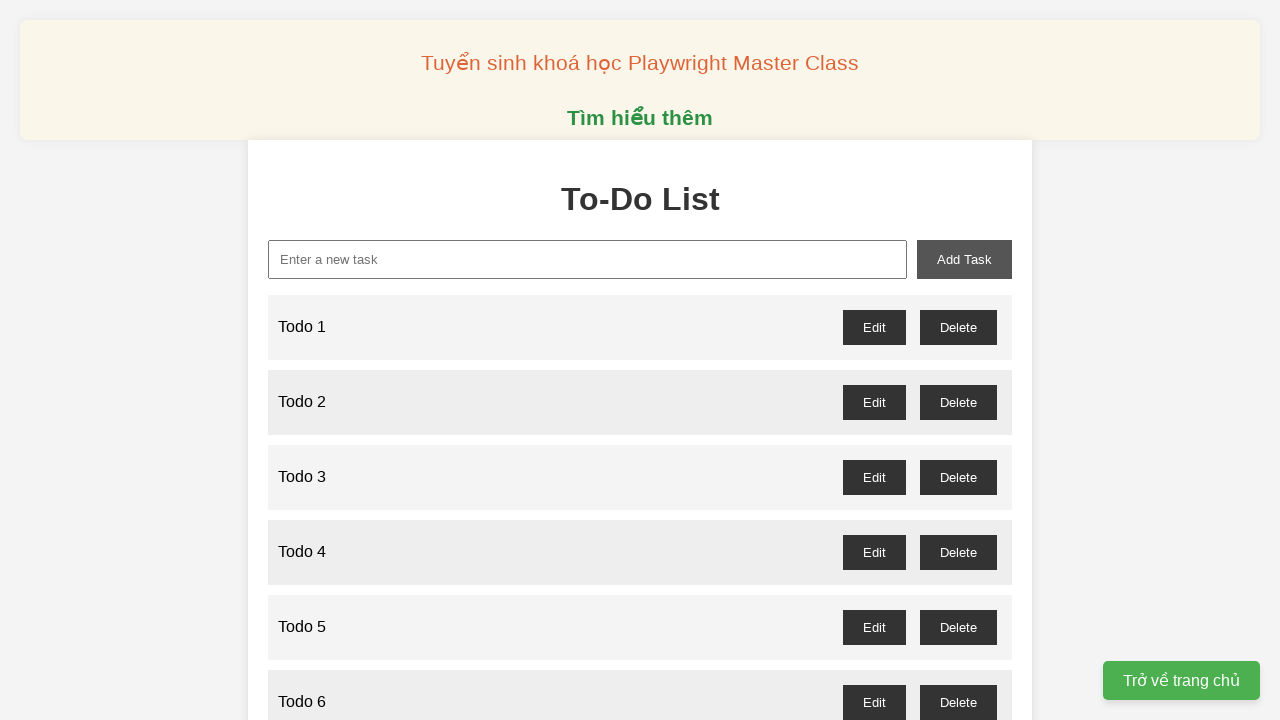

Filled input field with 'Todo 62' on input[type='text']
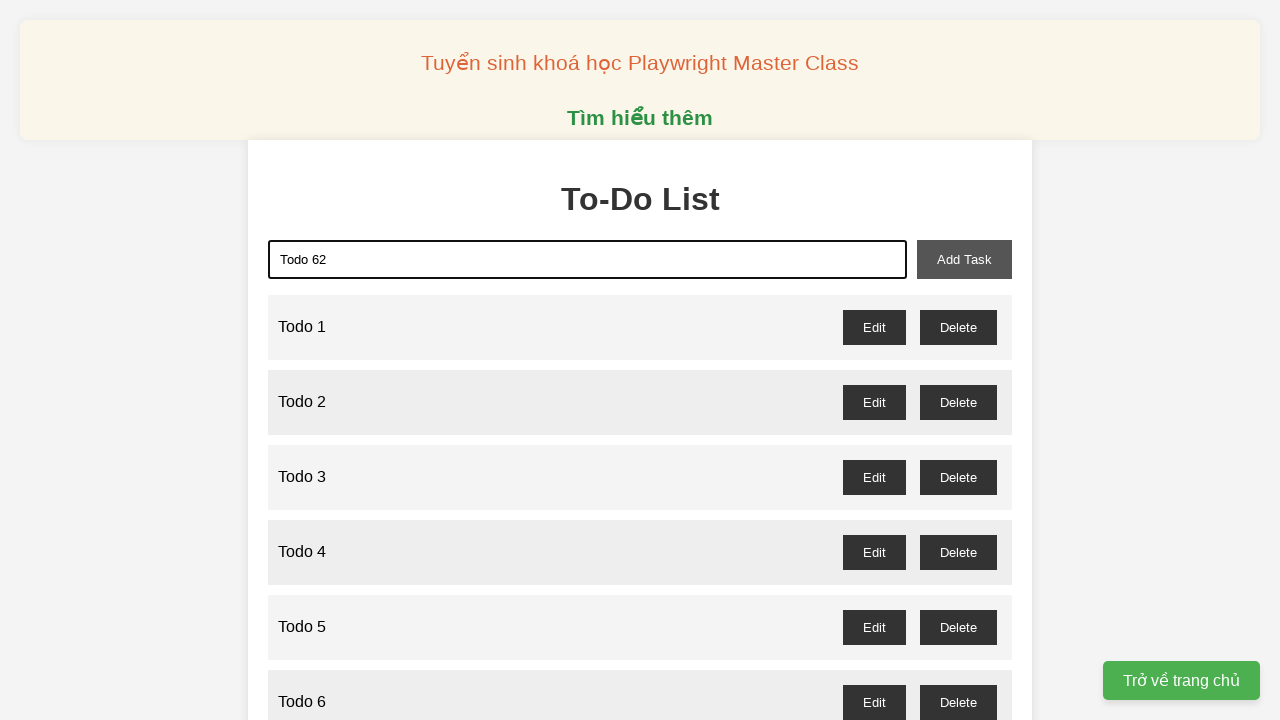

Clicked Add button to create Todo 62 at (964, 259) on button:has-text('Add')
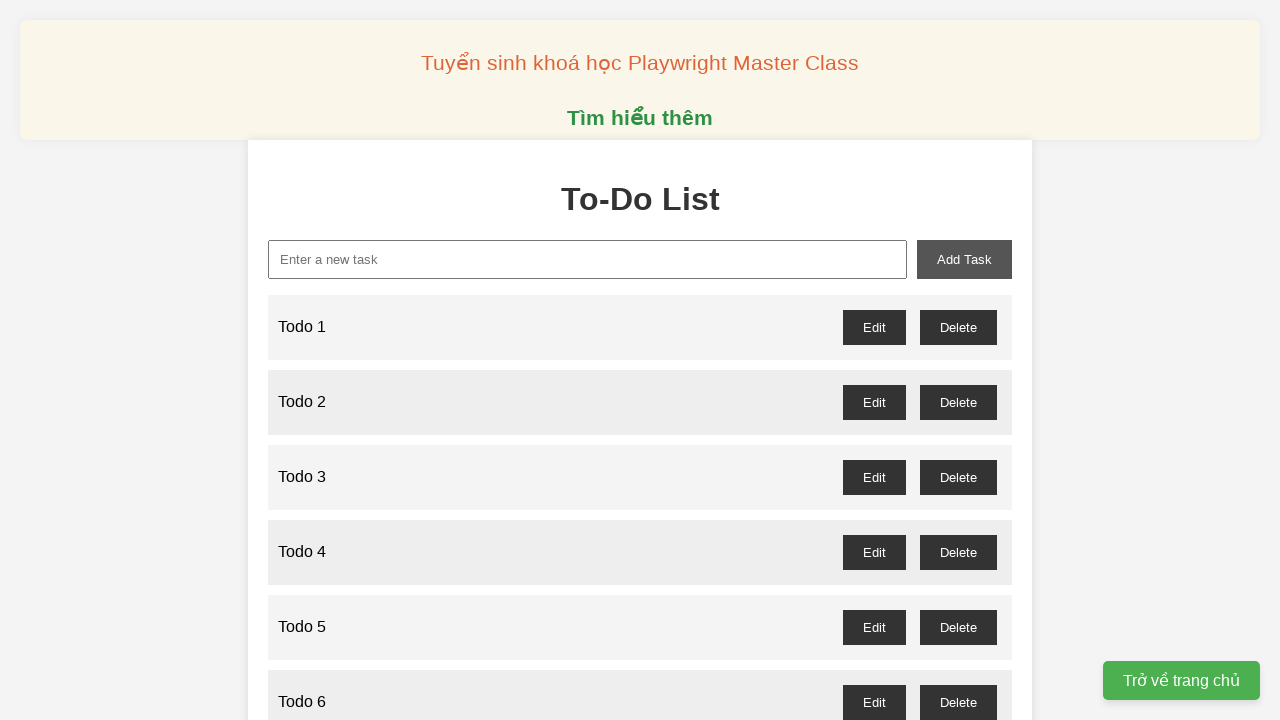

Filled input field with 'Todo 63' on input[type='text']
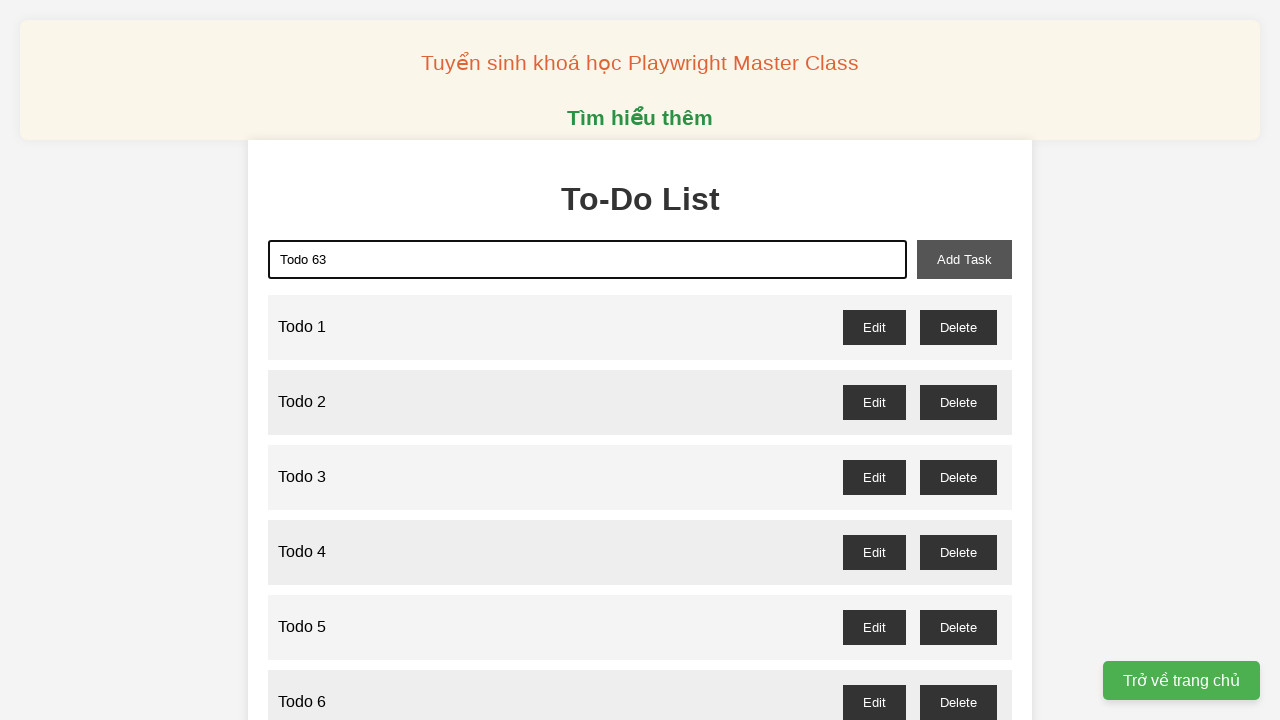

Clicked Add button to create Todo 63 at (964, 259) on button:has-text('Add')
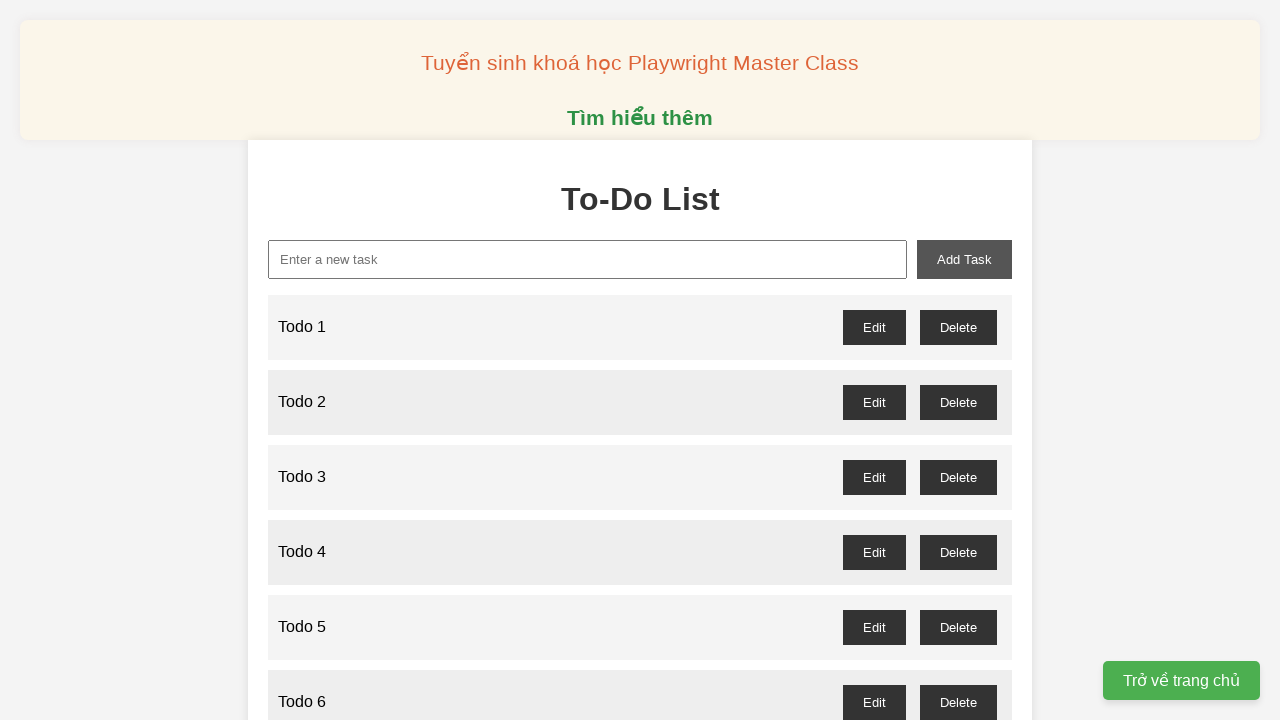

Filled input field with 'Todo 64' on input[type='text']
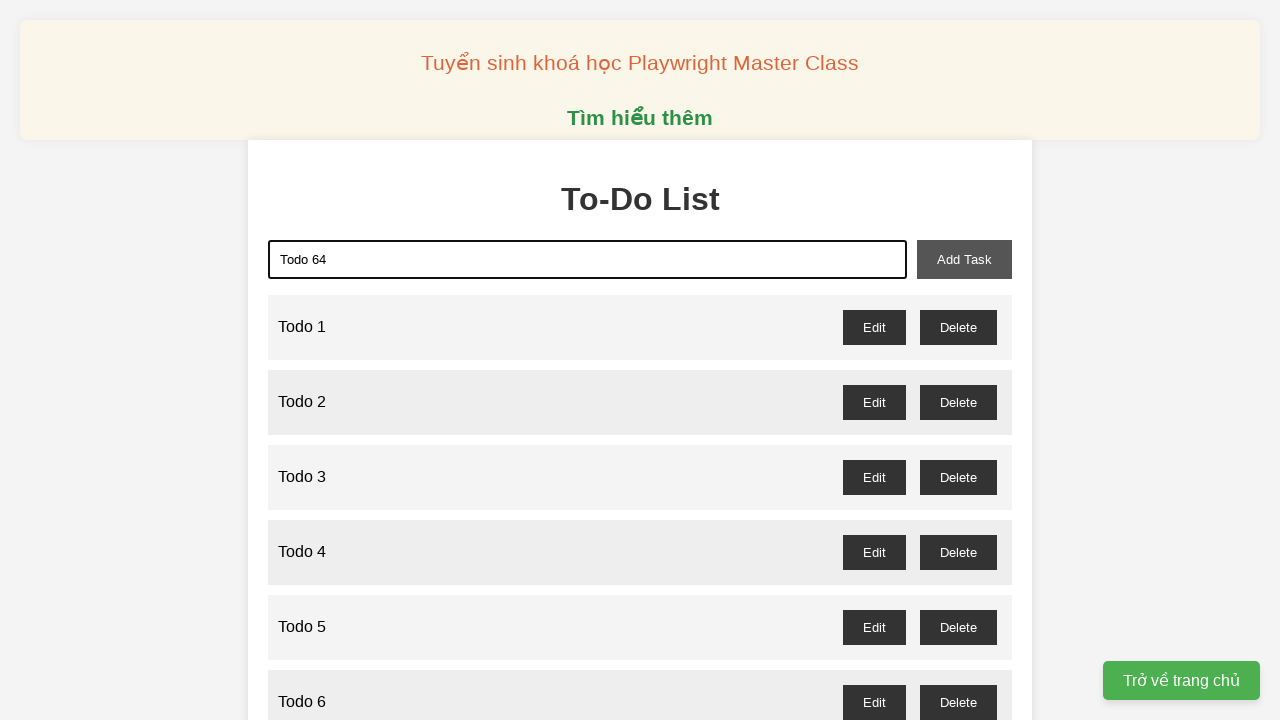

Clicked Add button to create Todo 64 at (964, 259) on button:has-text('Add')
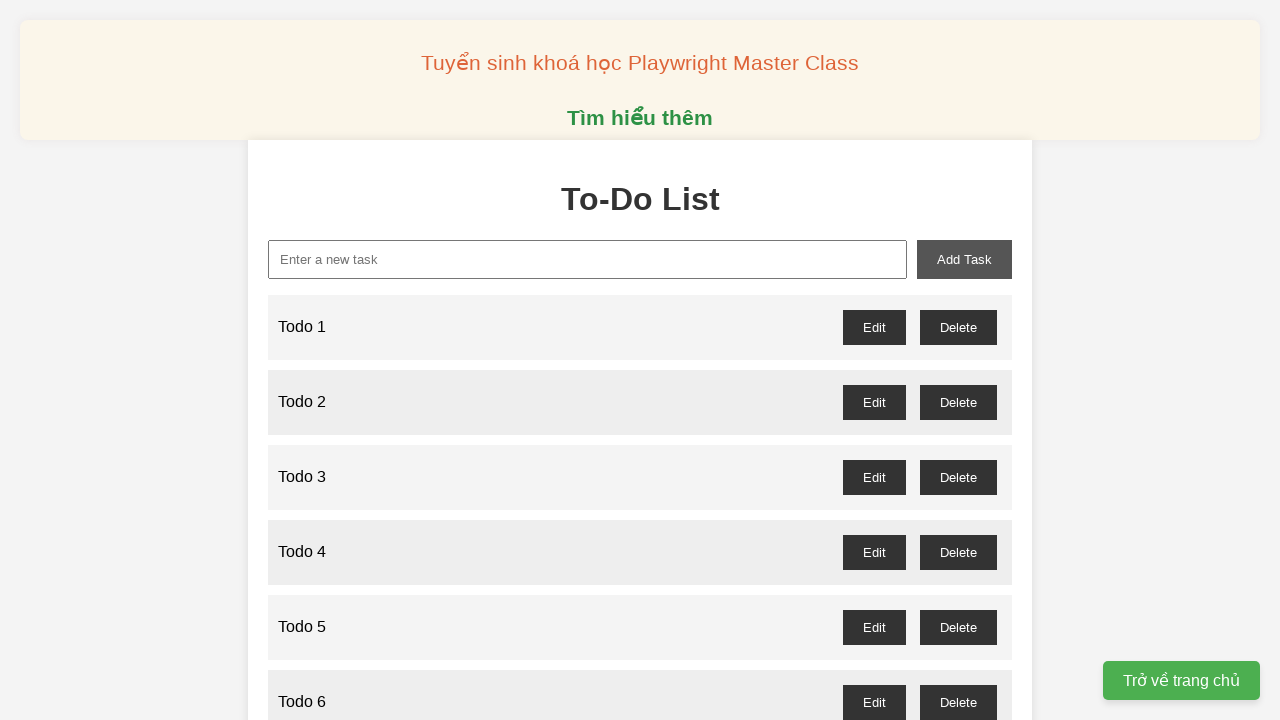

Filled input field with 'Todo 65' on input[type='text']
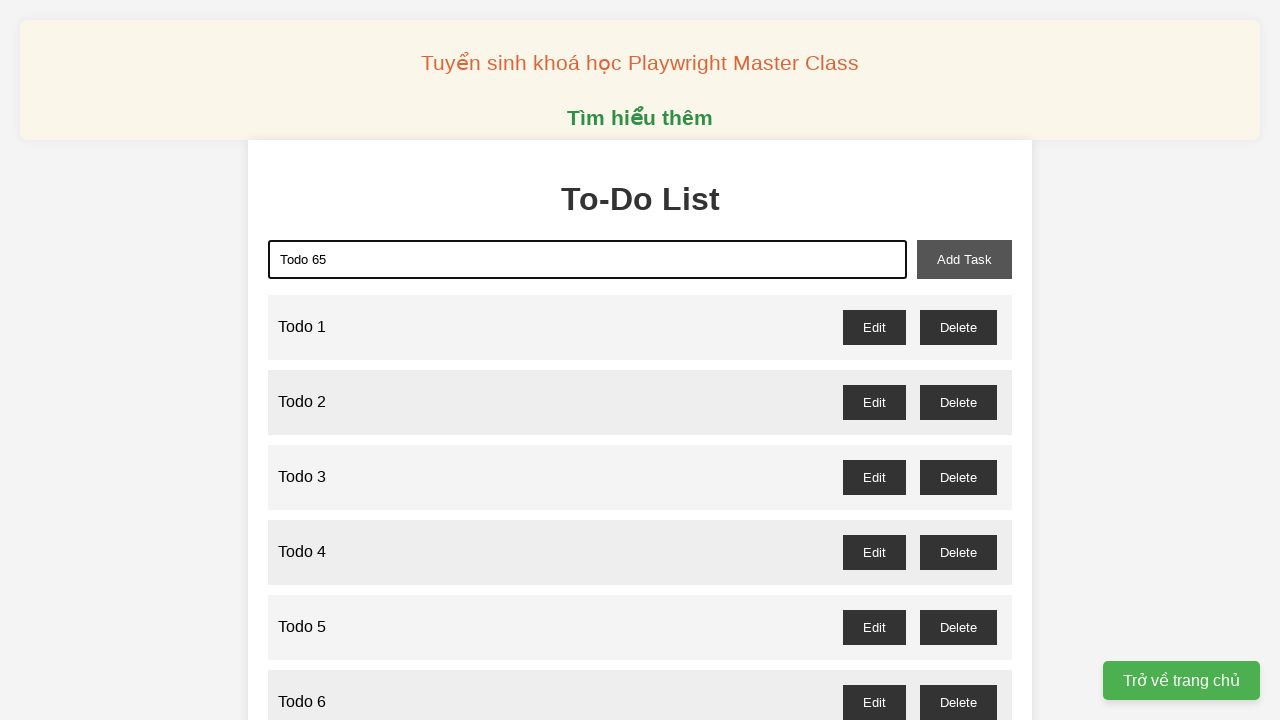

Clicked Add button to create Todo 65 at (964, 259) on button:has-text('Add')
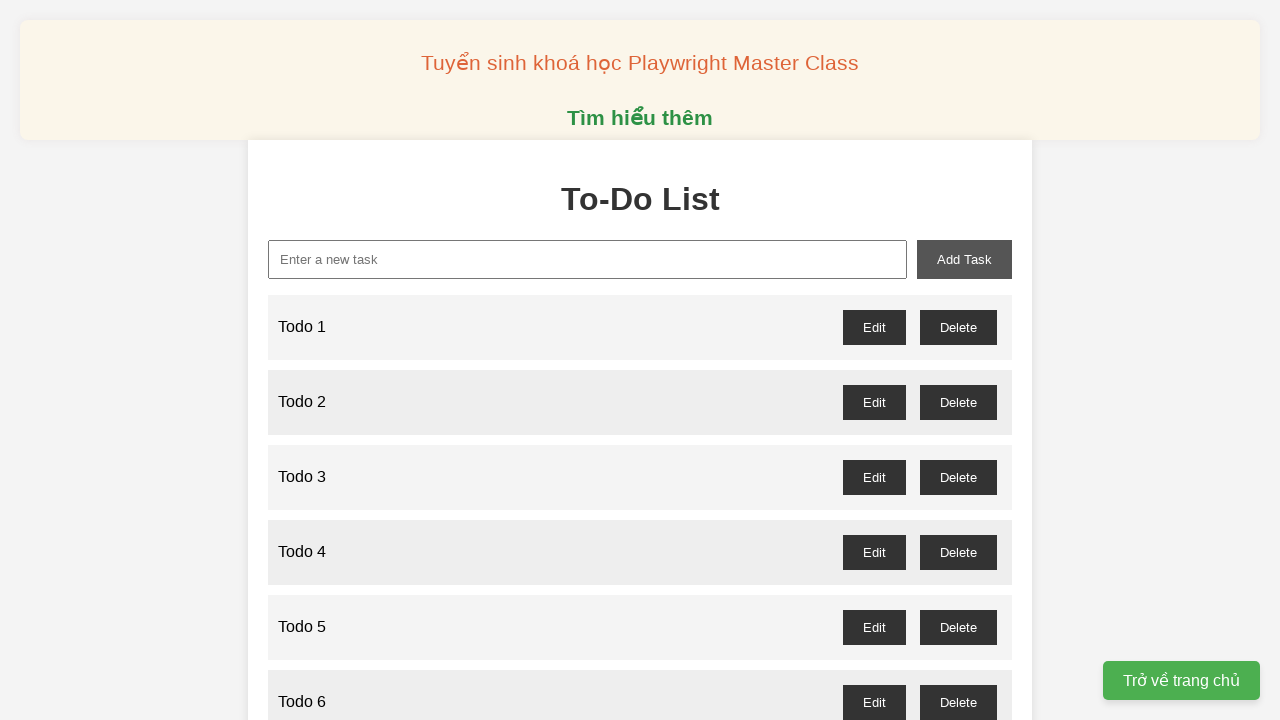

Filled input field with 'Todo 66' on input[type='text']
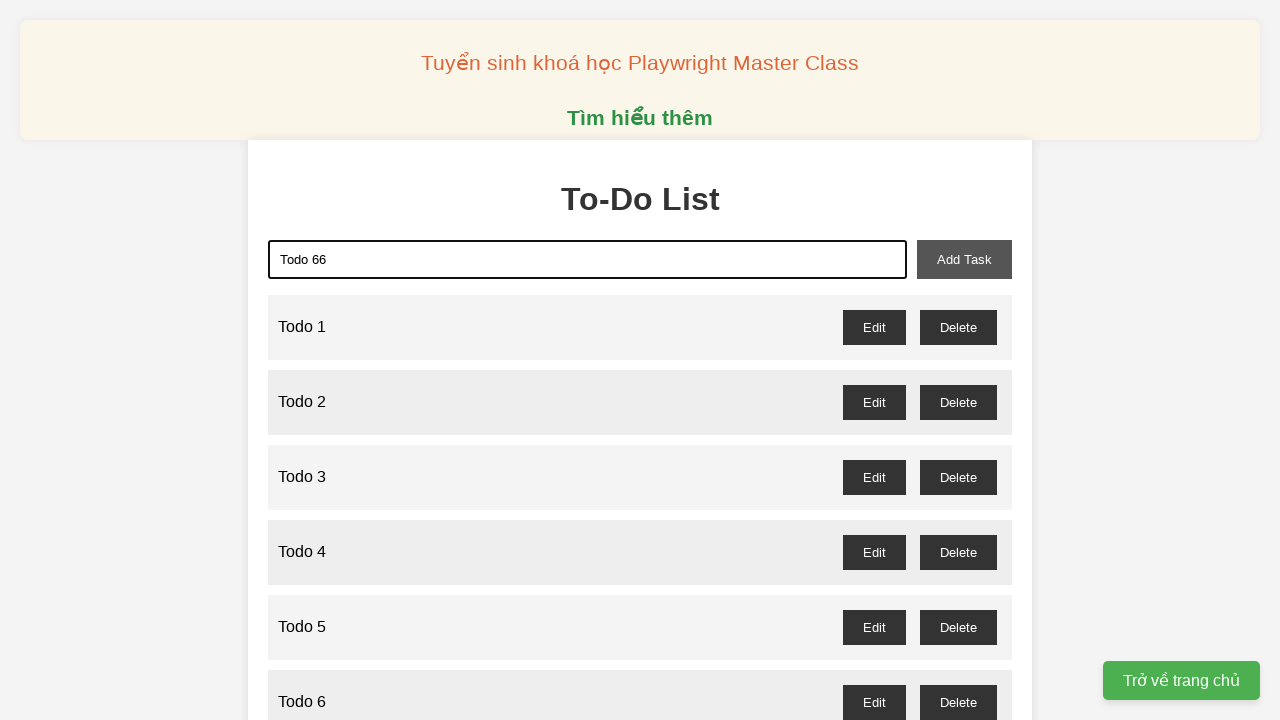

Clicked Add button to create Todo 66 at (964, 259) on button:has-text('Add')
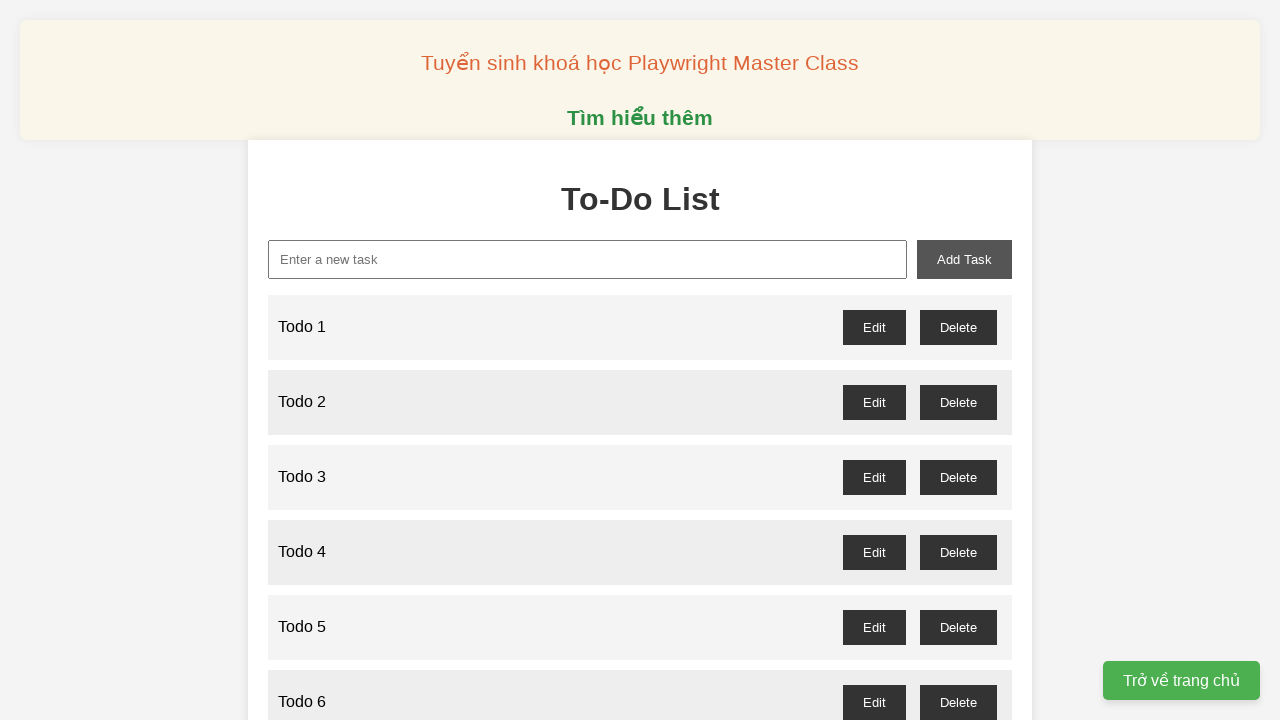

Filled input field with 'Todo 67' on input[type='text']
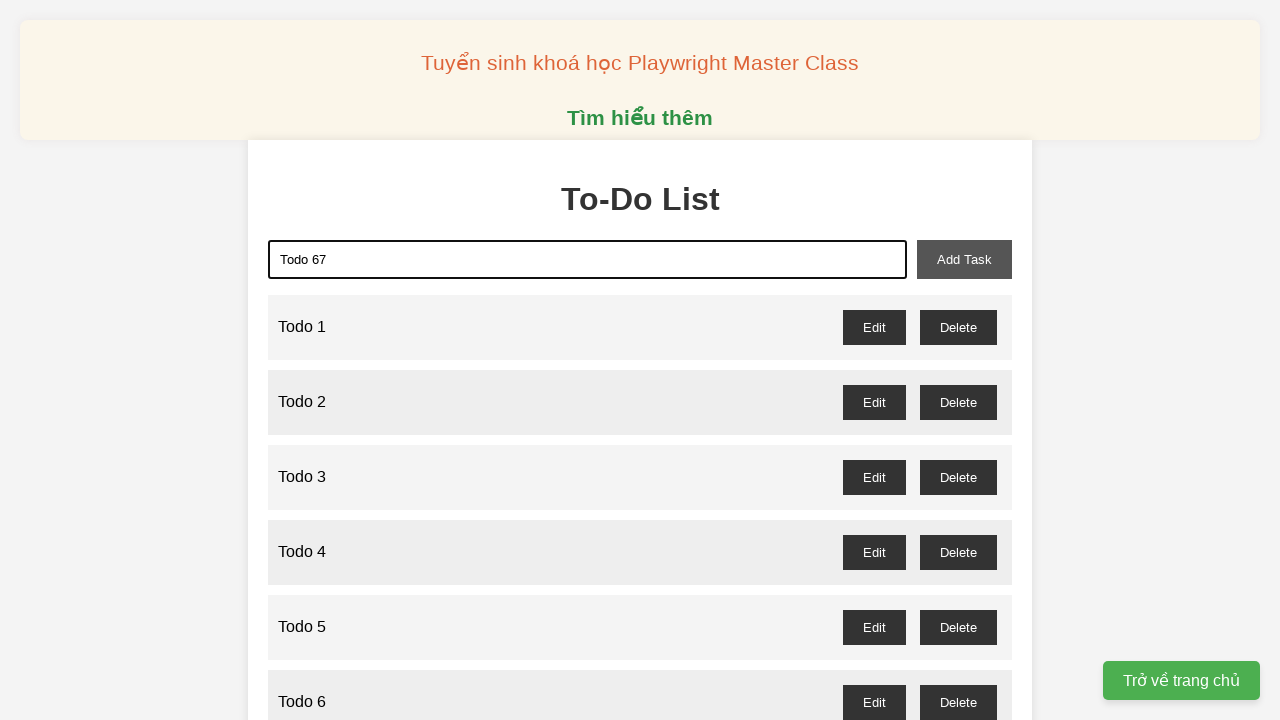

Clicked Add button to create Todo 67 at (964, 259) on button:has-text('Add')
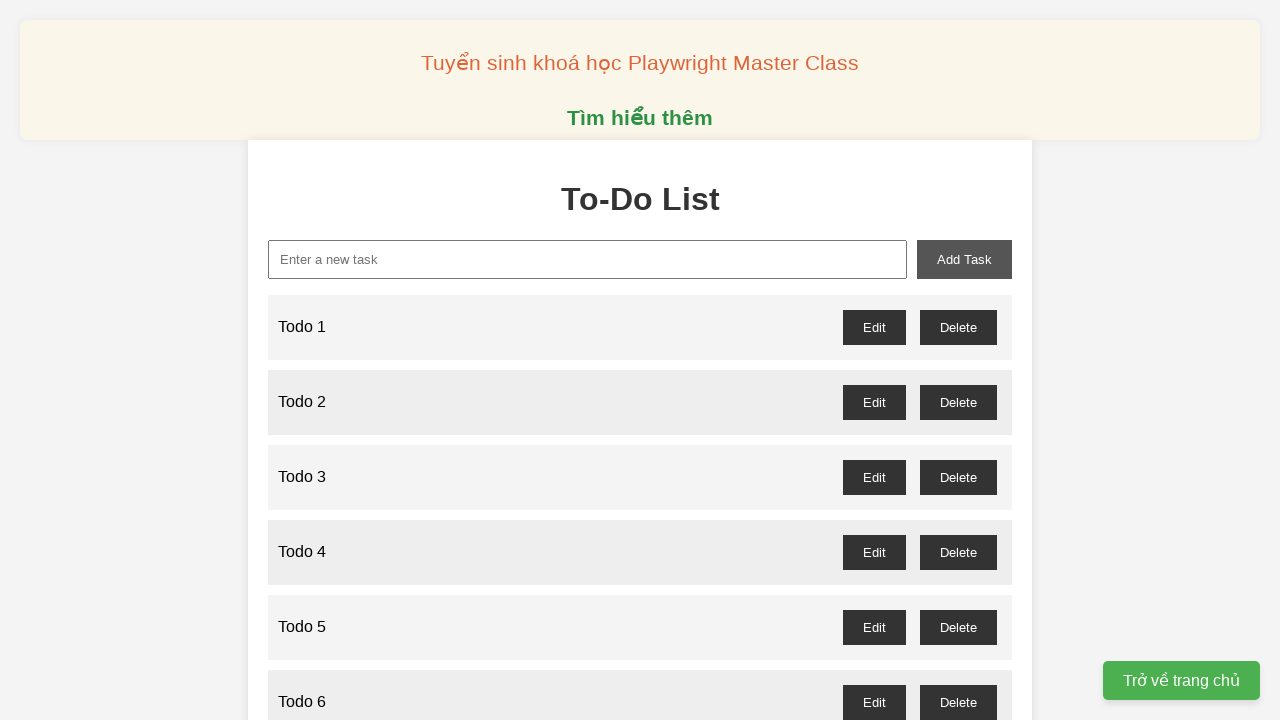

Filled input field with 'Todo 68' on input[type='text']
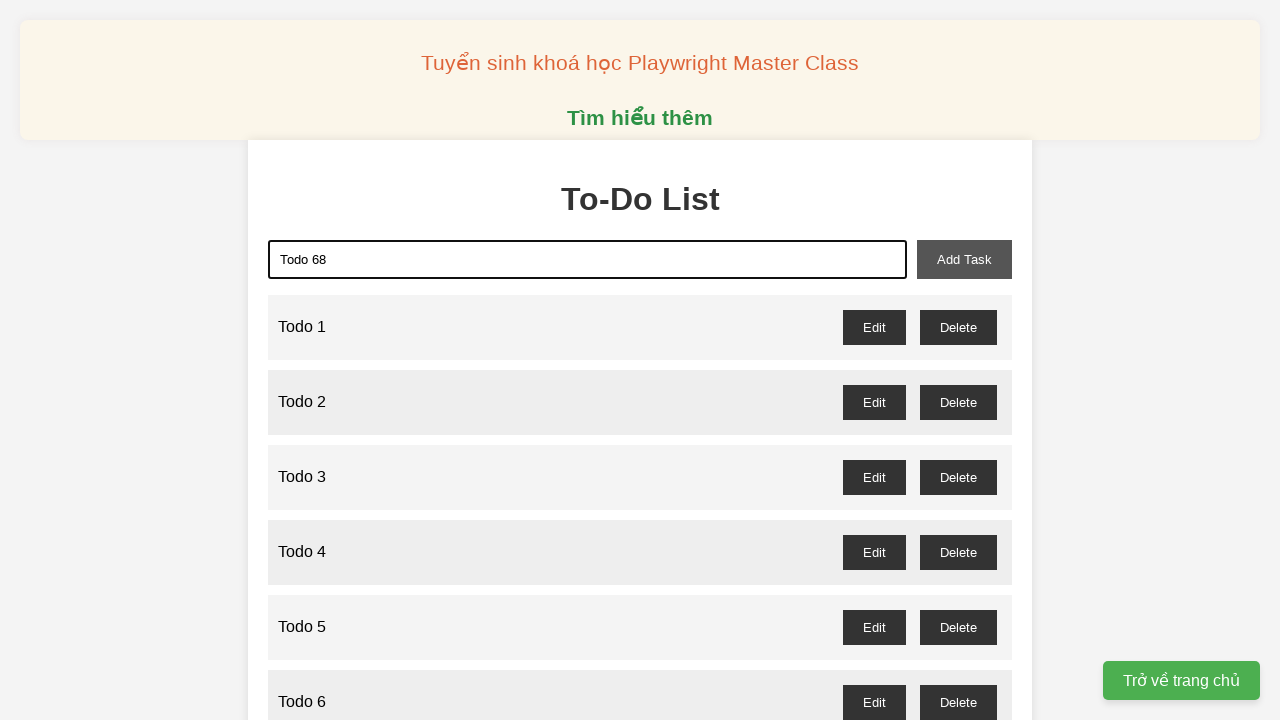

Clicked Add button to create Todo 68 at (964, 259) on button:has-text('Add')
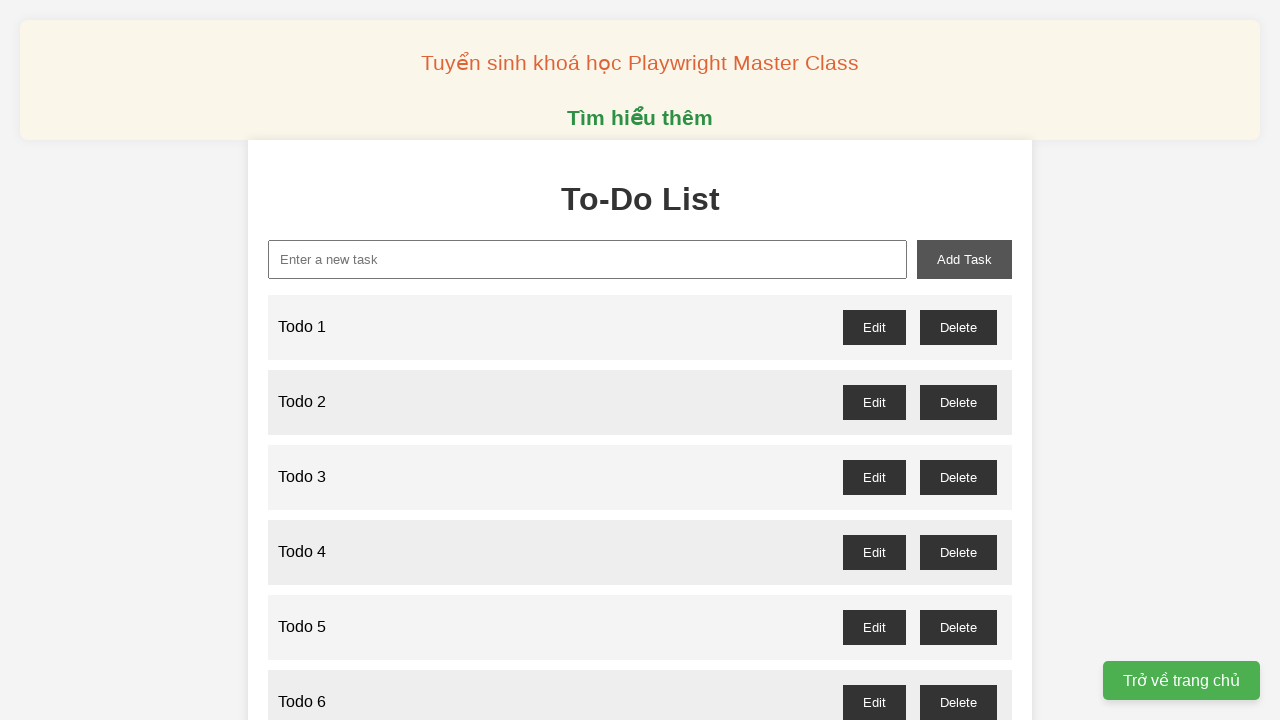

Filled input field with 'Todo 69' on input[type='text']
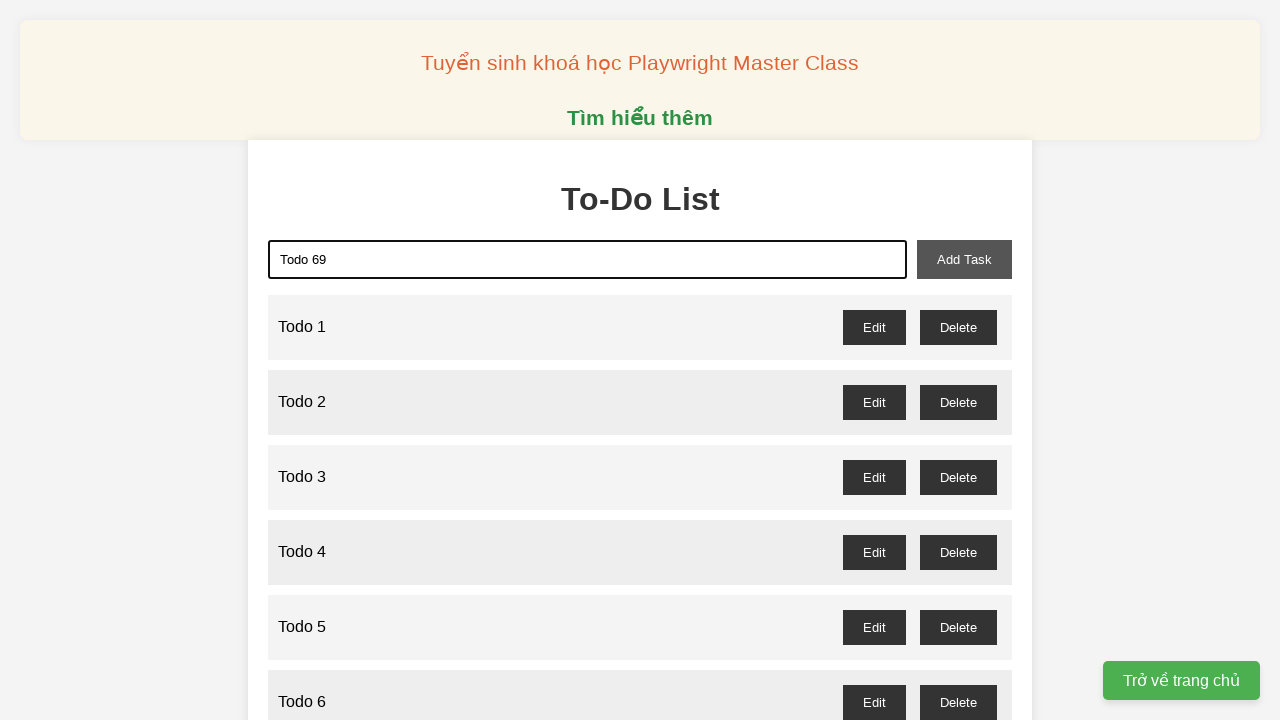

Clicked Add button to create Todo 69 at (964, 259) on button:has-text('Add')
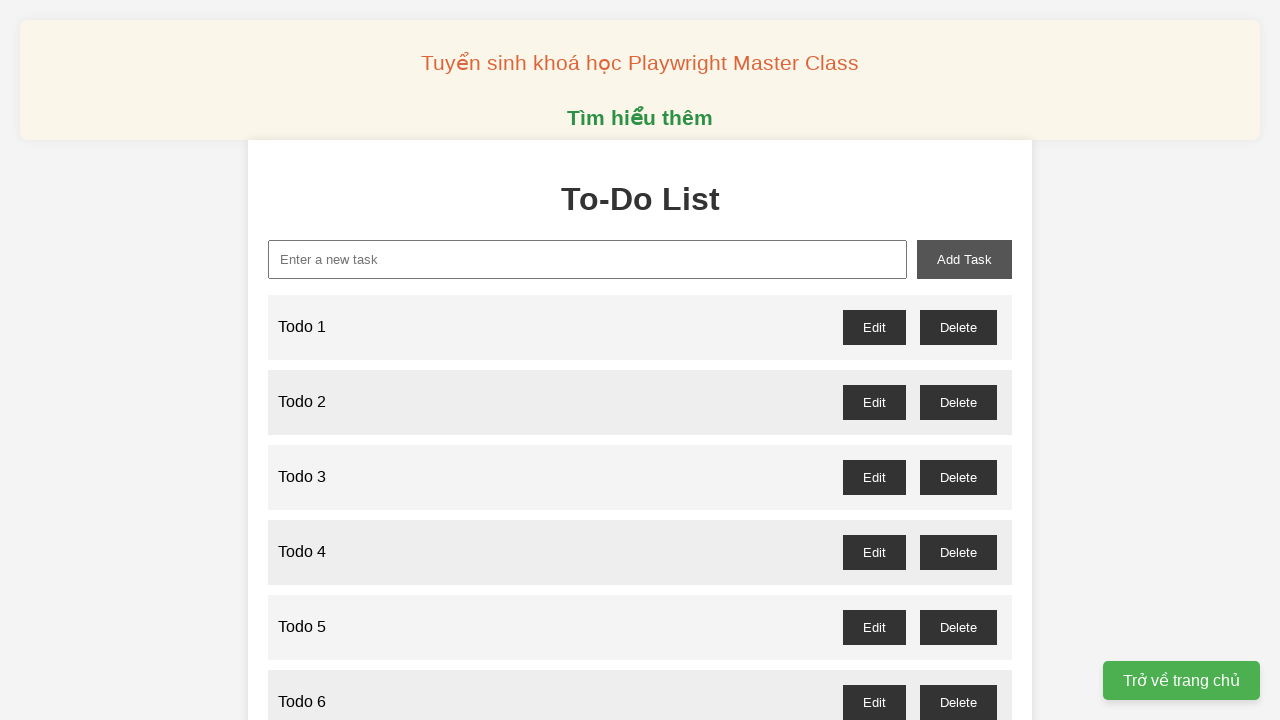

Filled input field with 'Todo 70' on input[type='text']
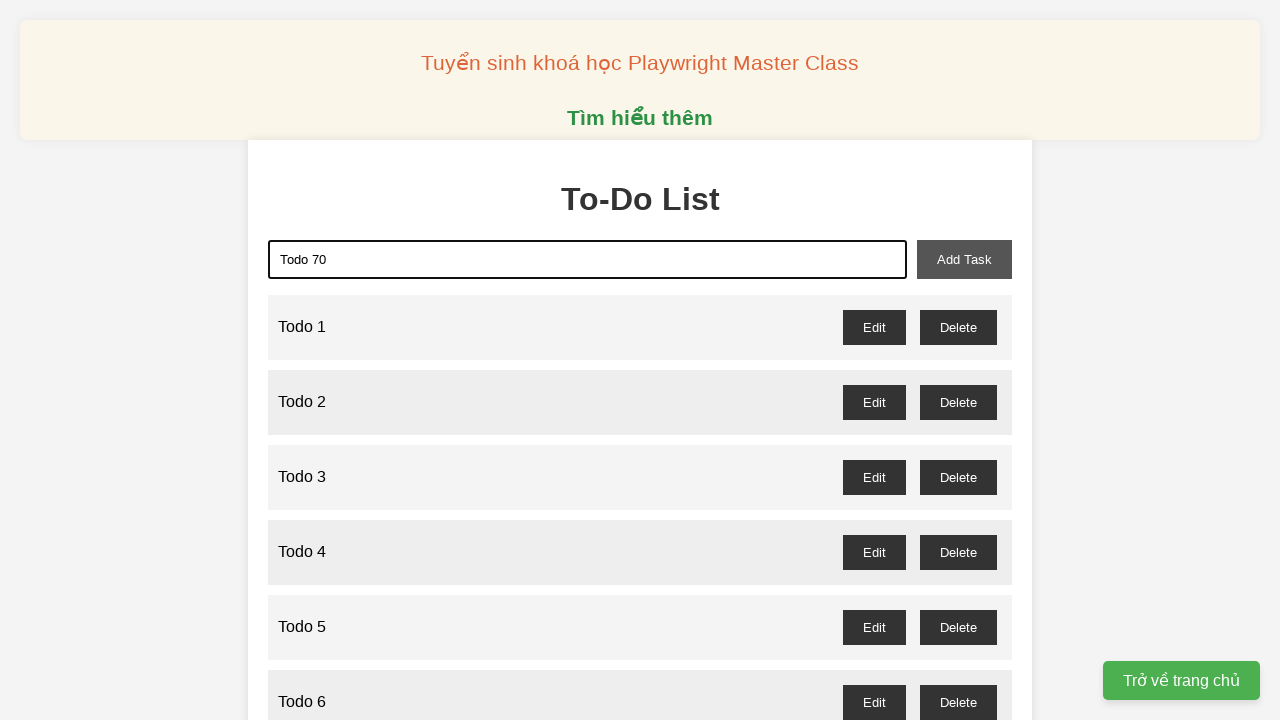

Clicked Add button to create Todo 70 at (964, 259) on button:has-text('Add')
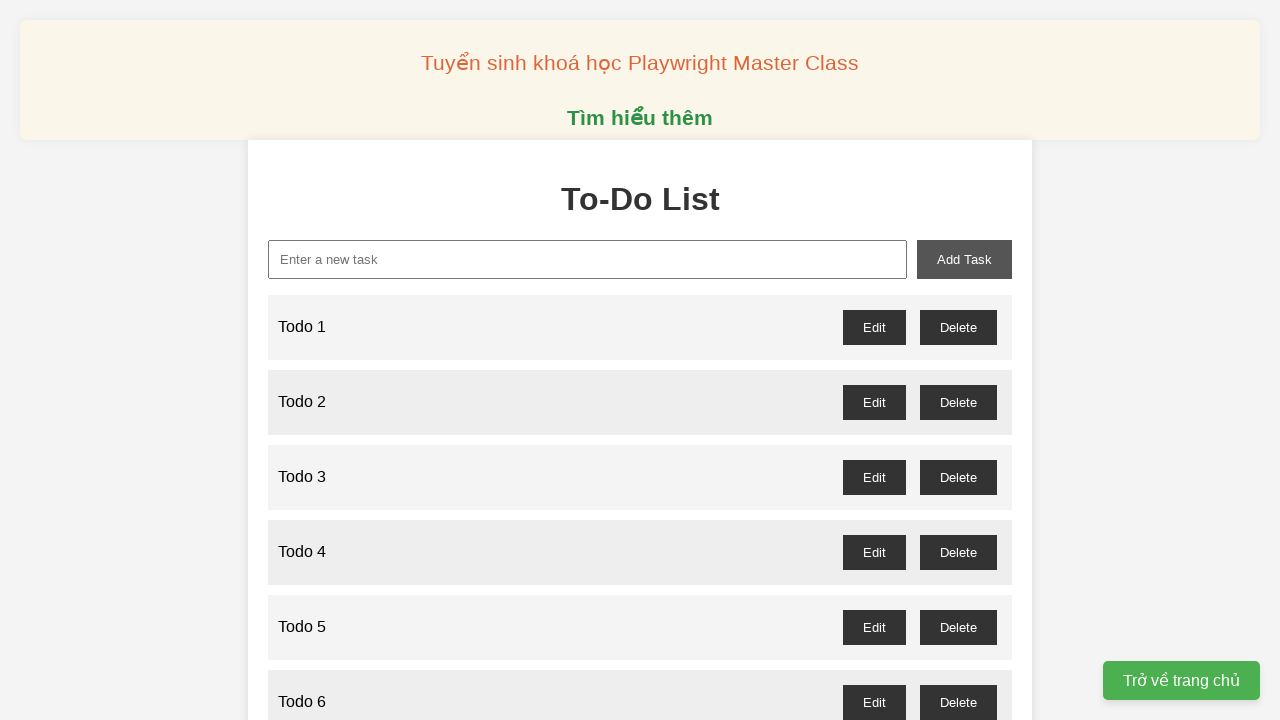

Filled input field with 'Todo 71' on input[type='text']
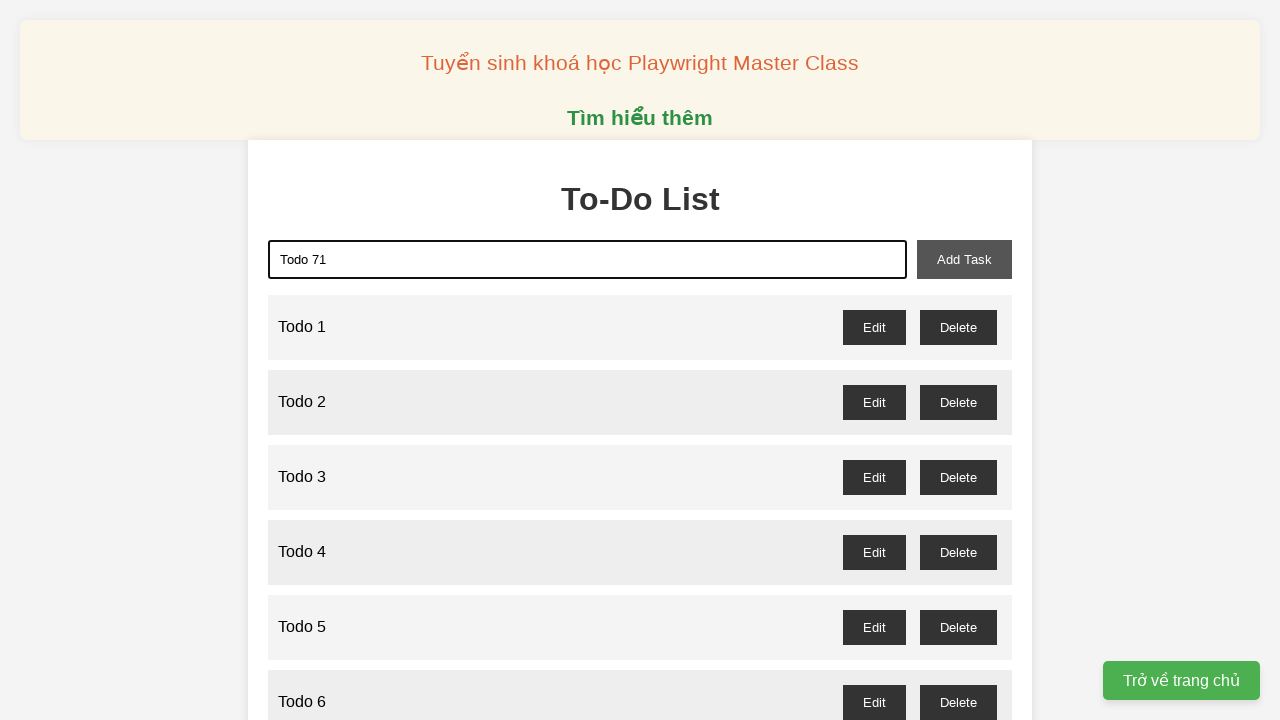

Clicked Add button to create Todo 71 at (964, 259) on button:has-text('Add')
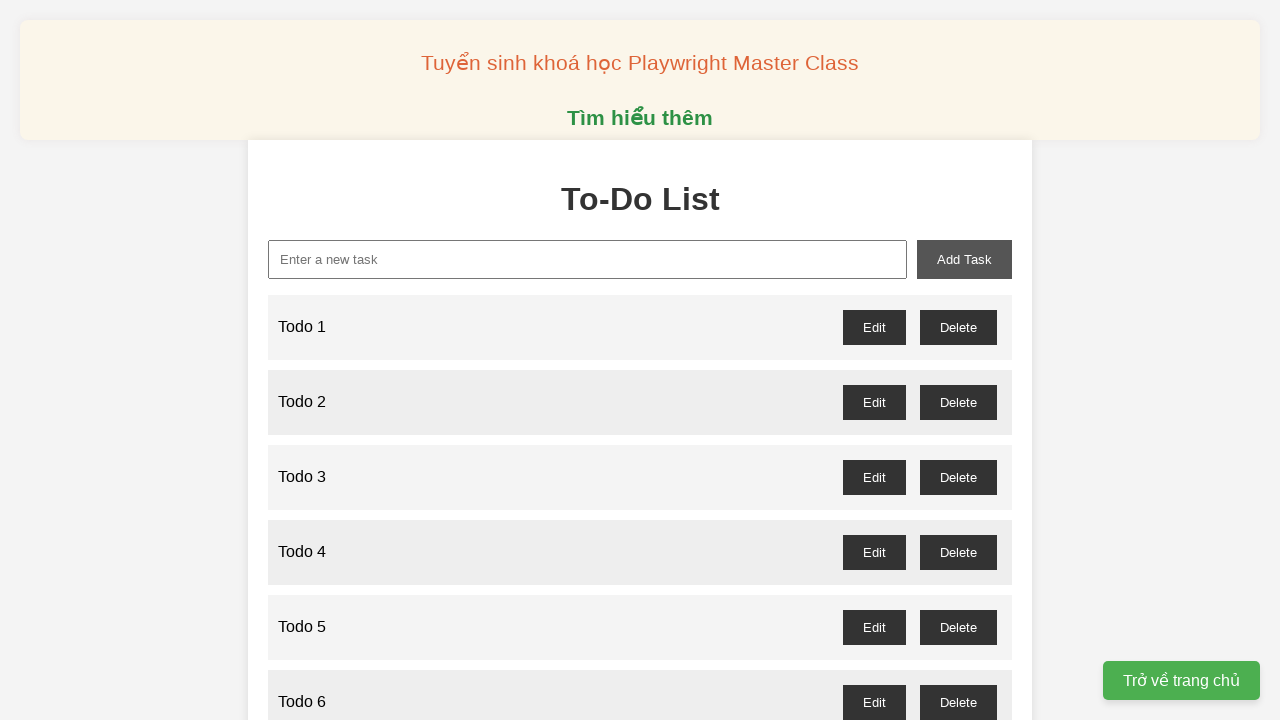

Filled input field with 'Todo 72' on input[type='text']
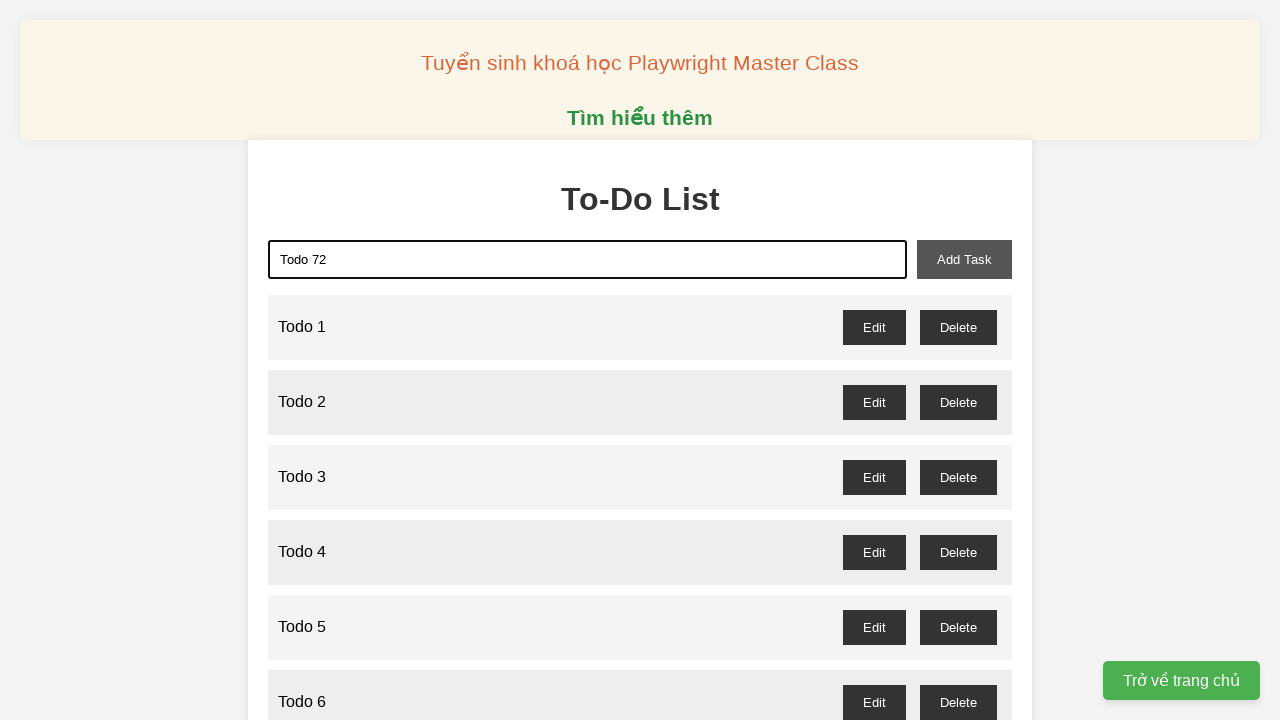

Clicked Add button to create Todo 72 at (964, 259) on button:has-text('Add')
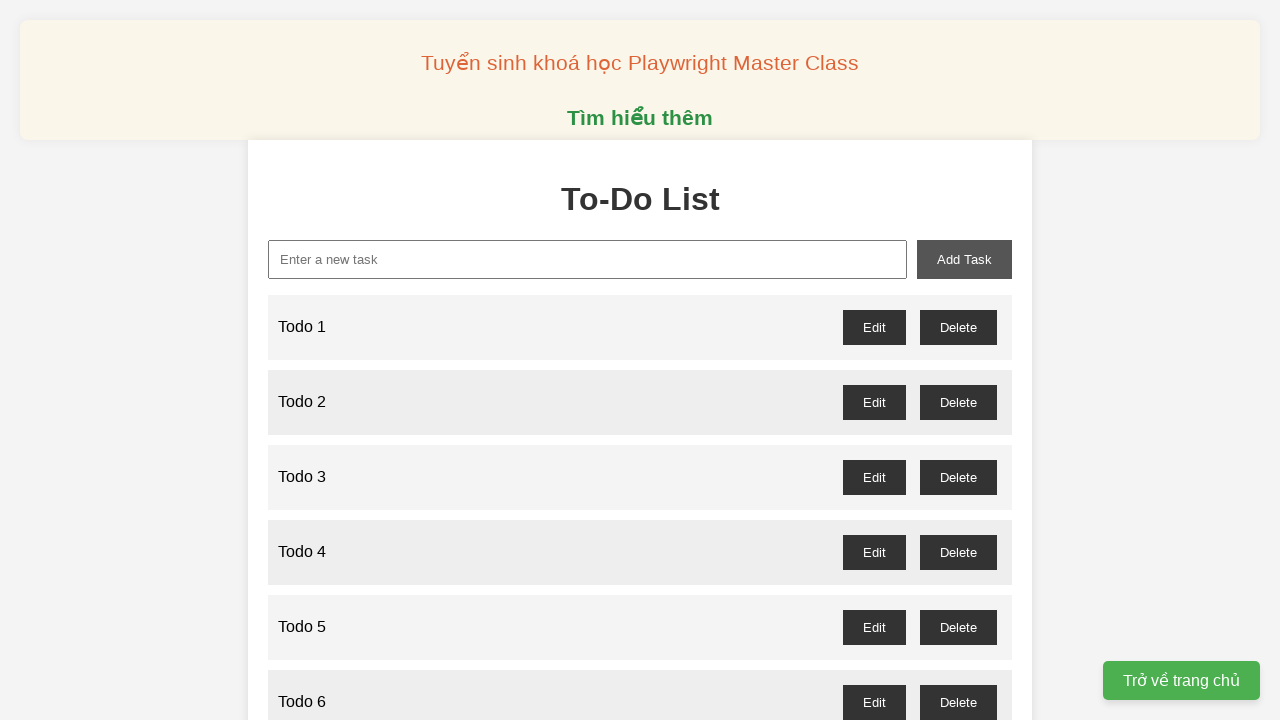

Filled input field with 'Todo 73' on input[type='text']
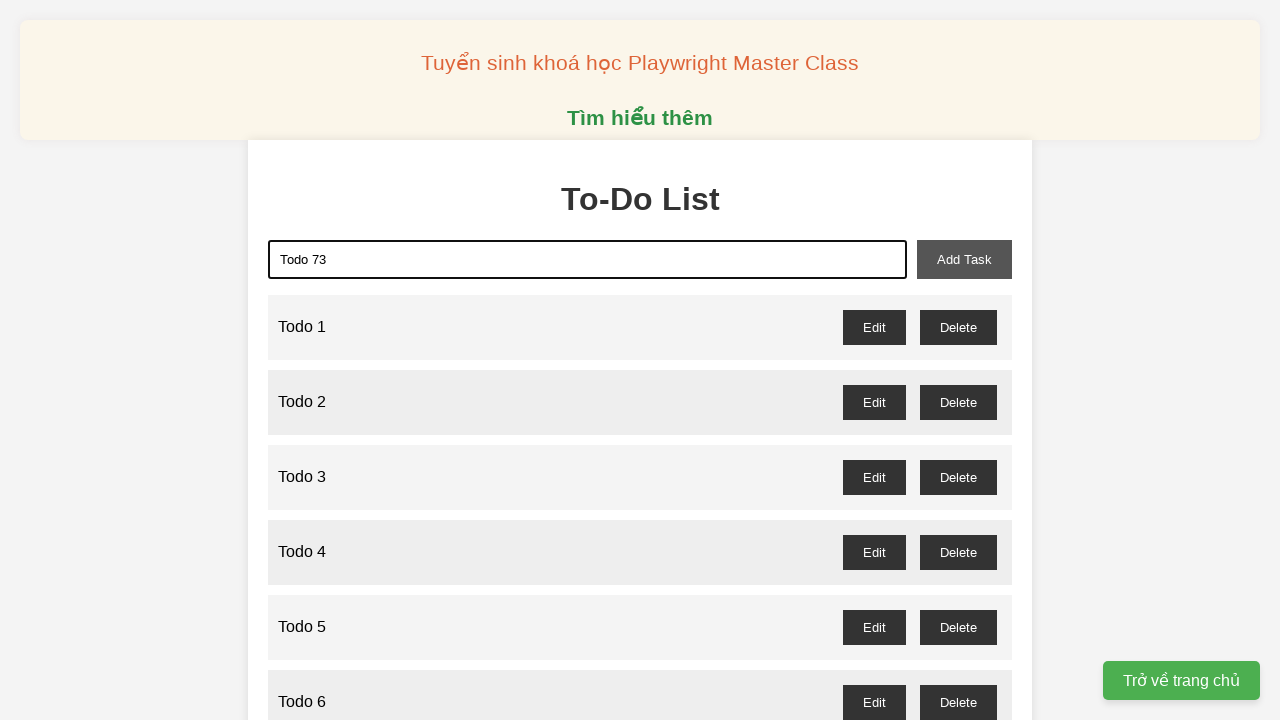

Clicked Add button to create Todo 73 at (964, 259) on button:has-text('Add')
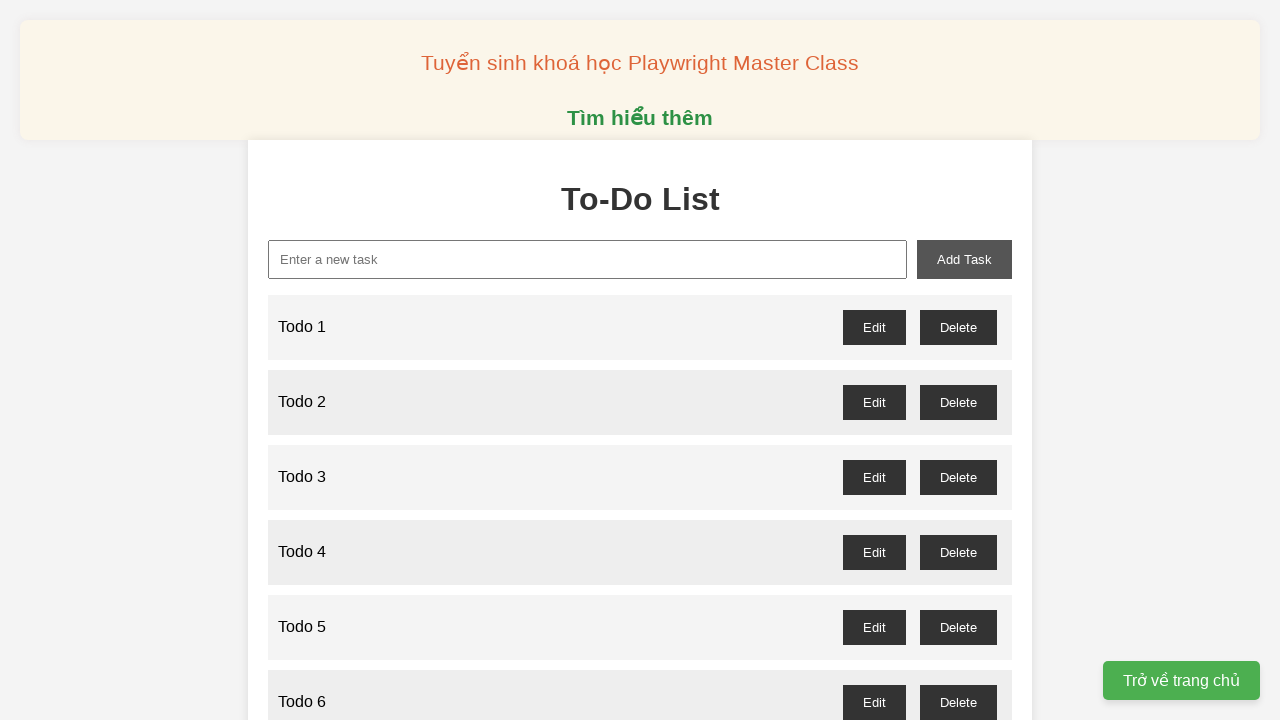

Filled input field with 'Todo 74' on input[type='text']
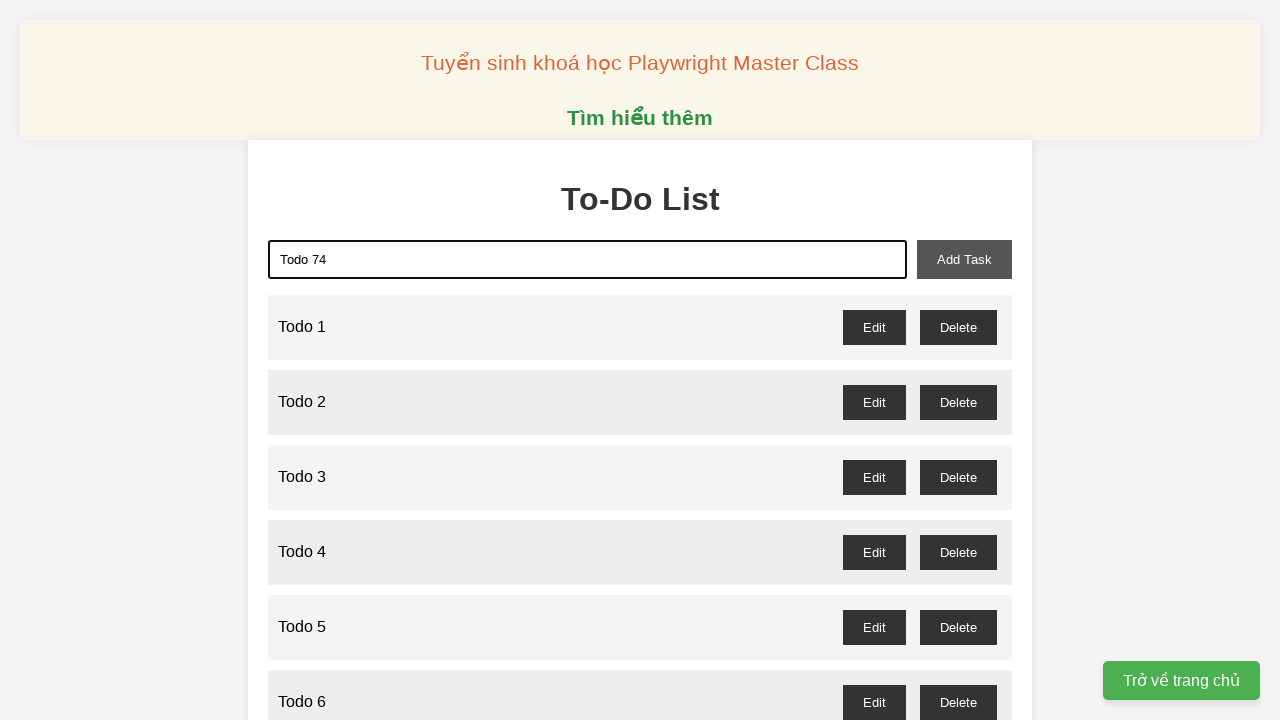

Clicked Add button to create Todo 74 at (964, 259) on button:has-text('Add')
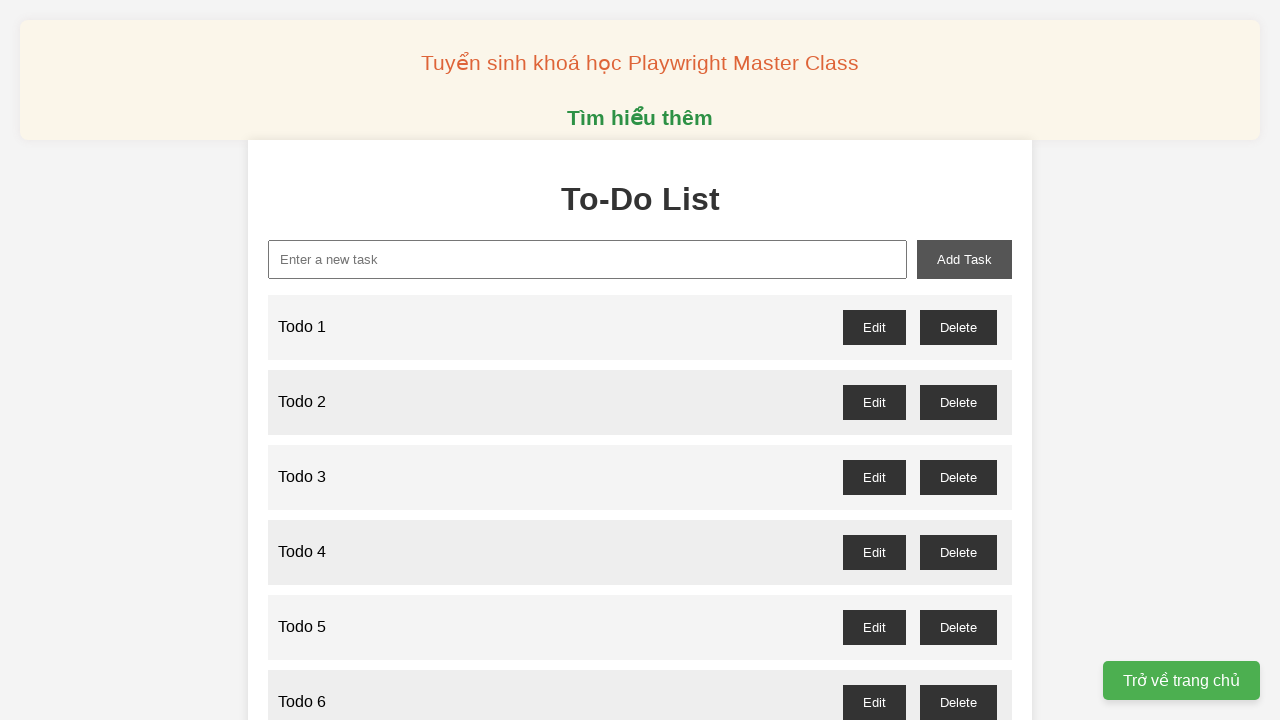

Filled input field with 'Todo 75' on input[type='text']
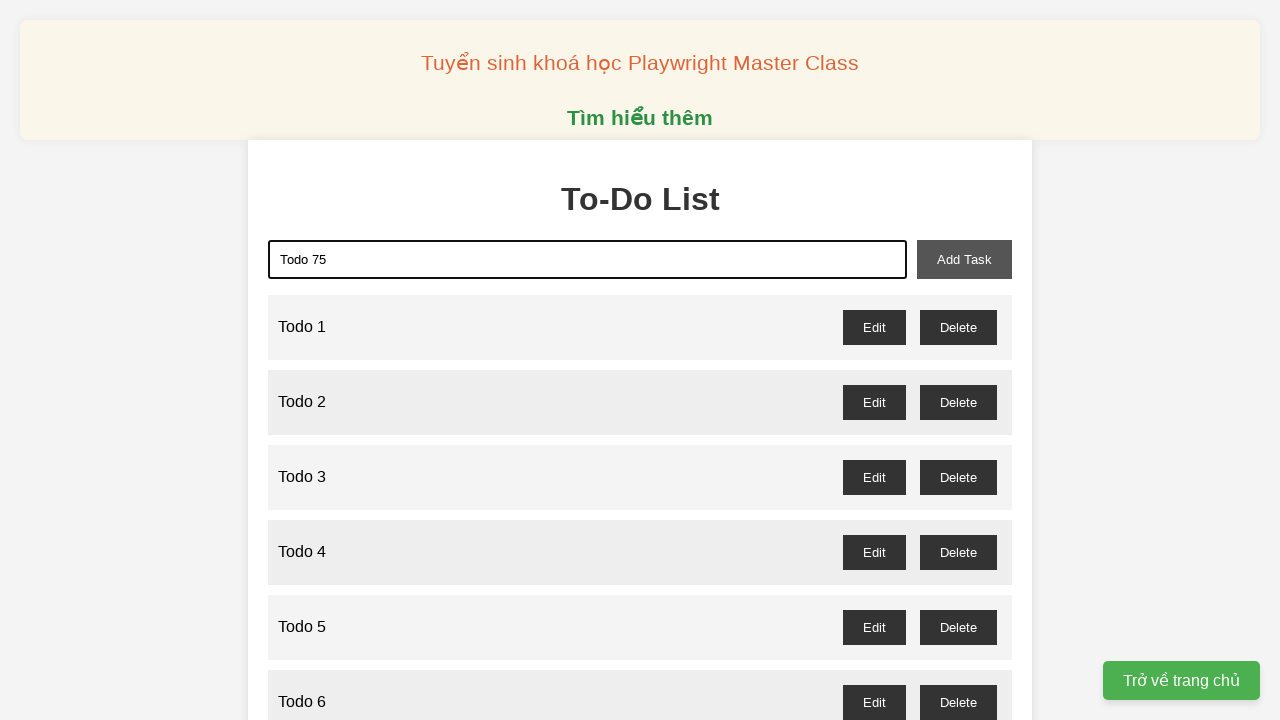

Clicked Add button to create Todo 75 at (964, 259) on button:has-text('Add')
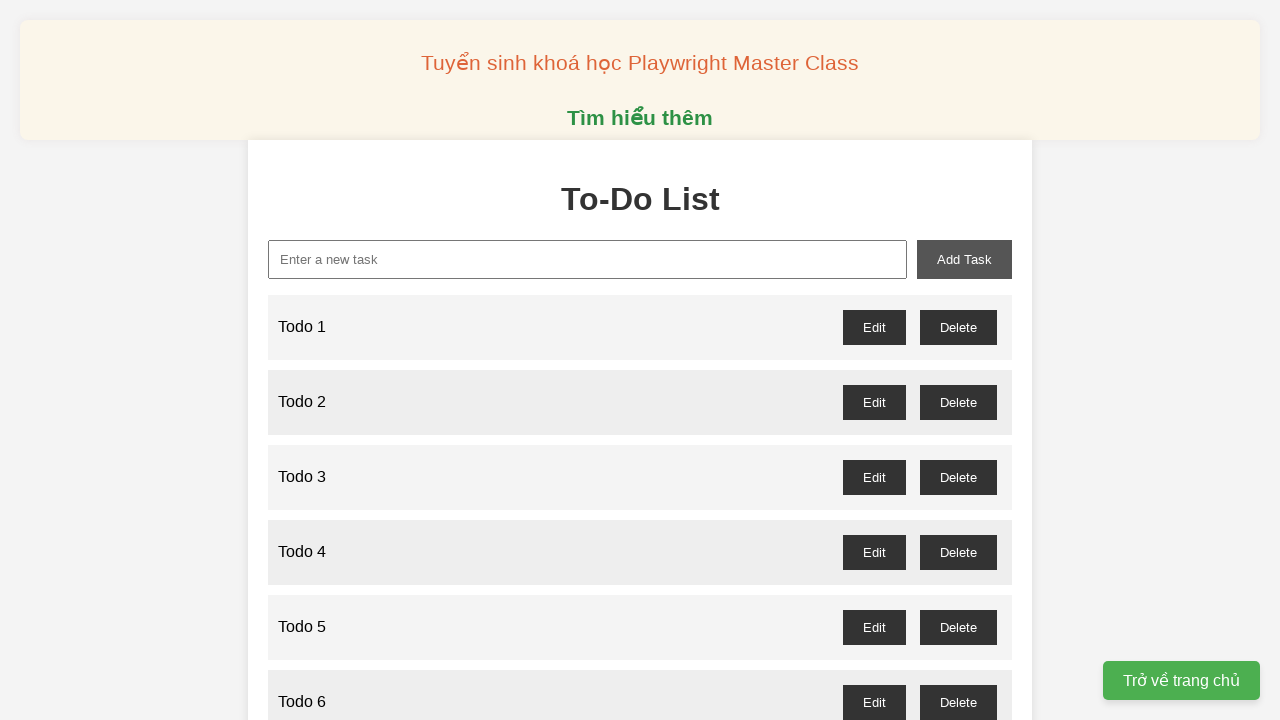

Filled input field with 'Todo 76' on input[type='text']
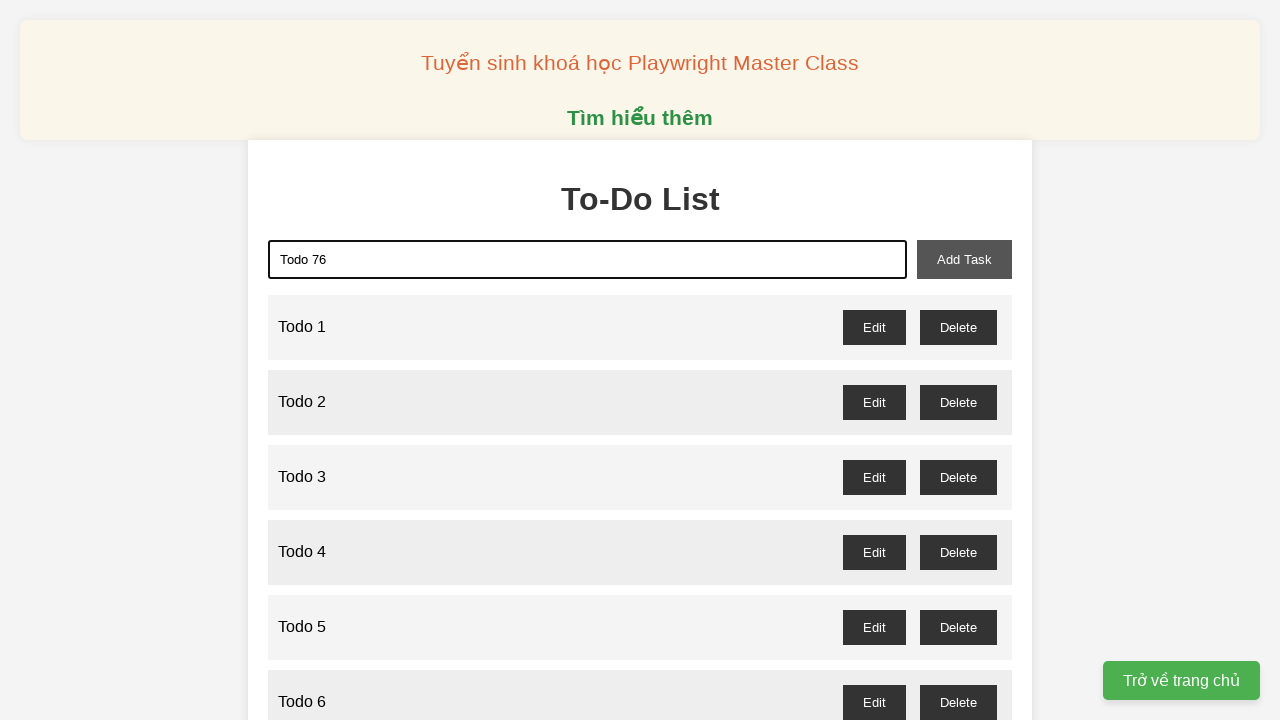

Clicked Add button to create Todo 76 at (964, 259) on button:has-text('Add')
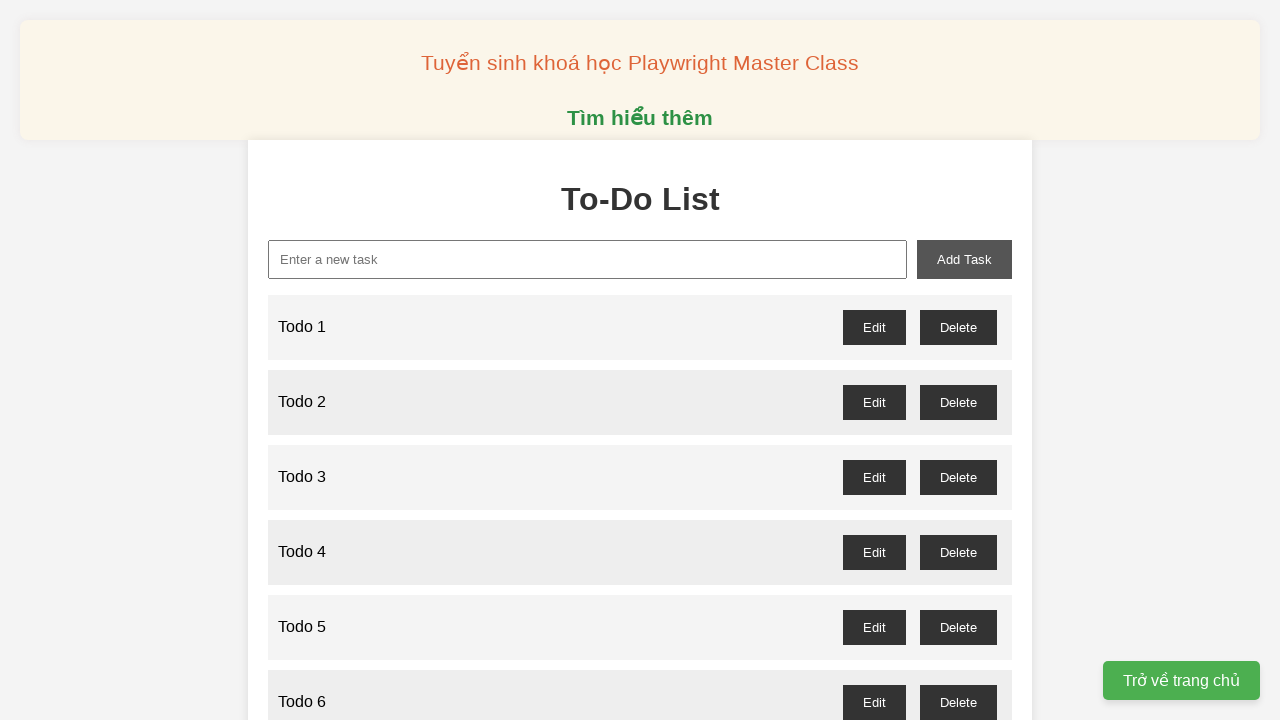

Filled input field with 'Todo 77' on input[type='text']
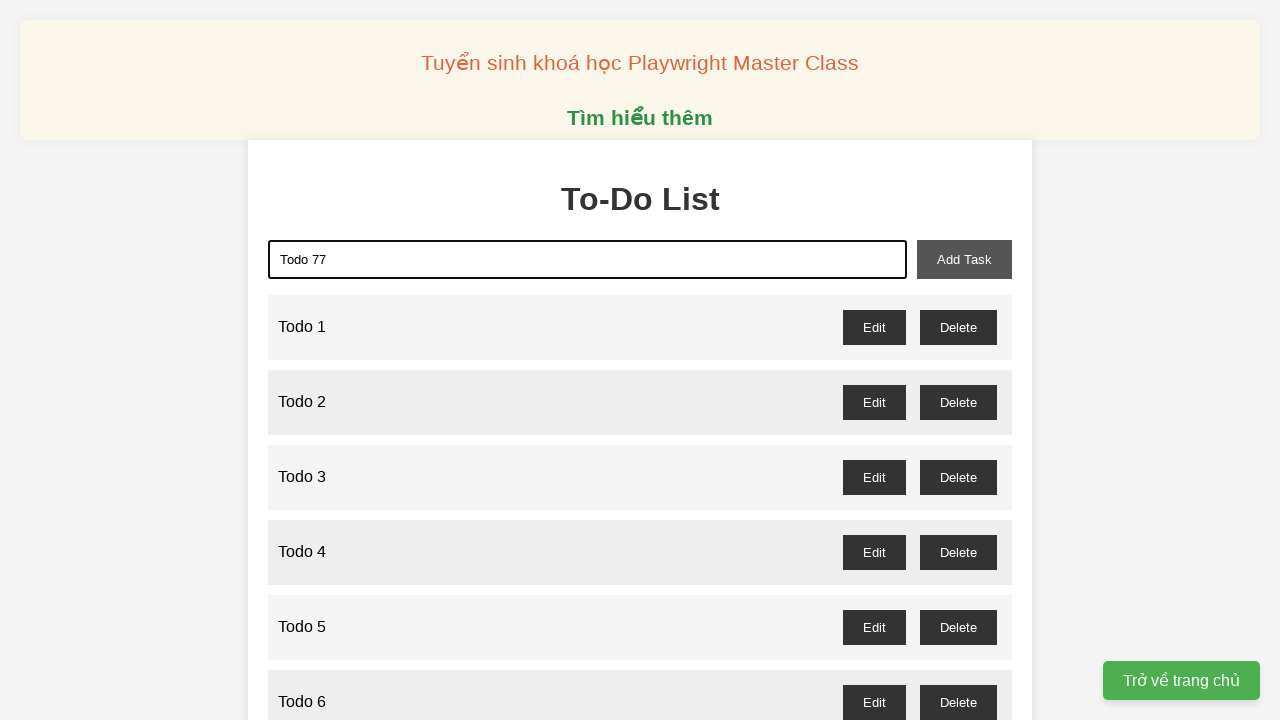

Clicked Add button to create Todo 77 at (964, 259) on button:has-text('Add')
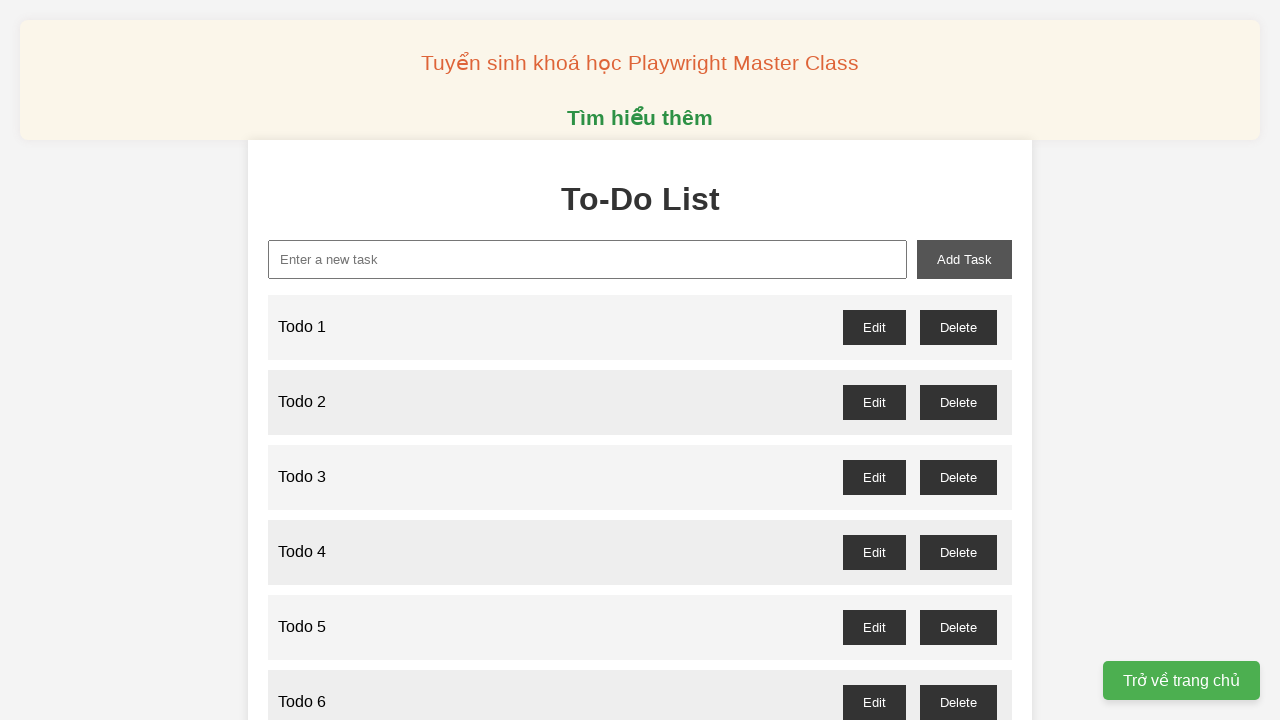

Filled input field with 'Todo 78' on input[type='text']
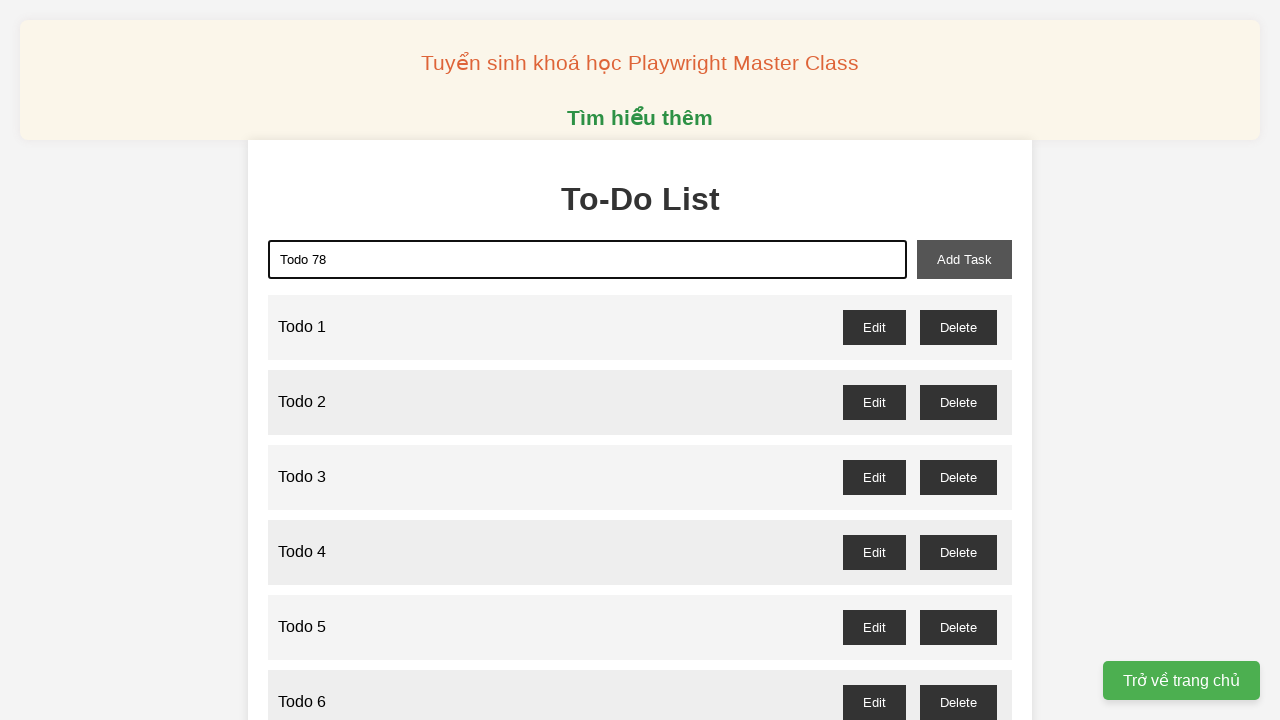

Clicked Add button to create Todo 78 at (964, 259) on button:has-text('Add')
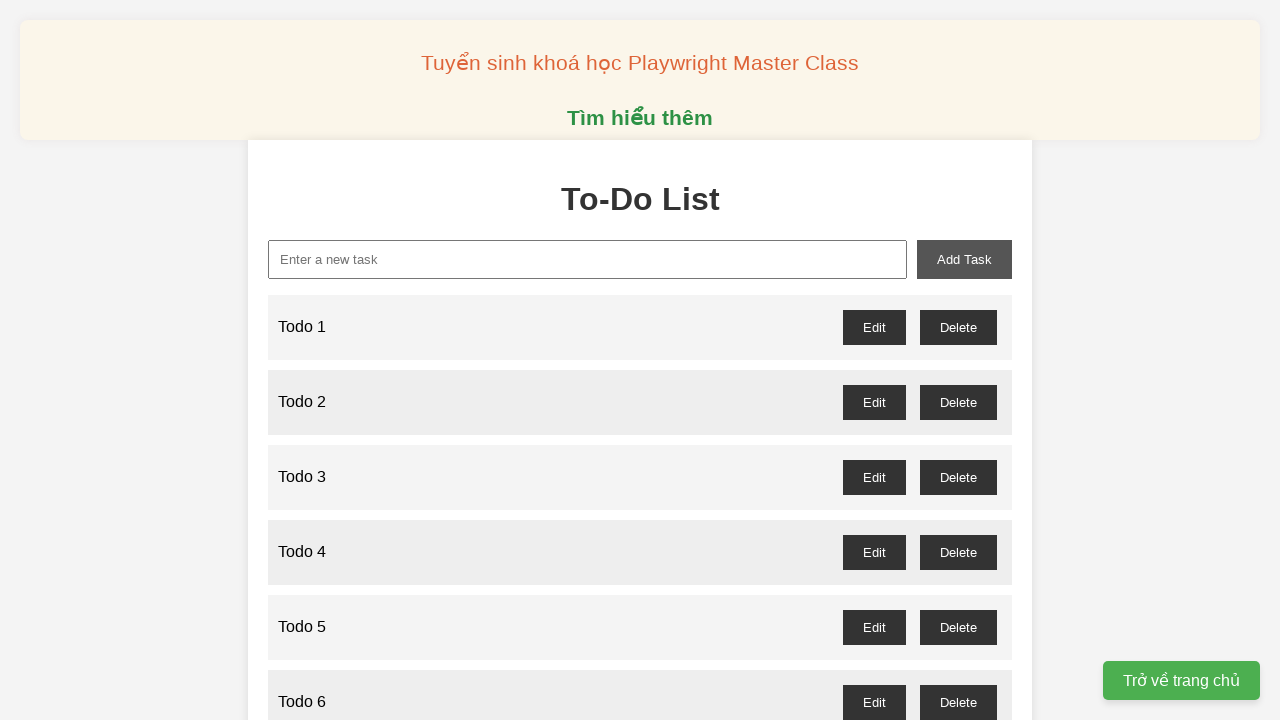

Filled input field with 'Todo 79' on input[type='text']
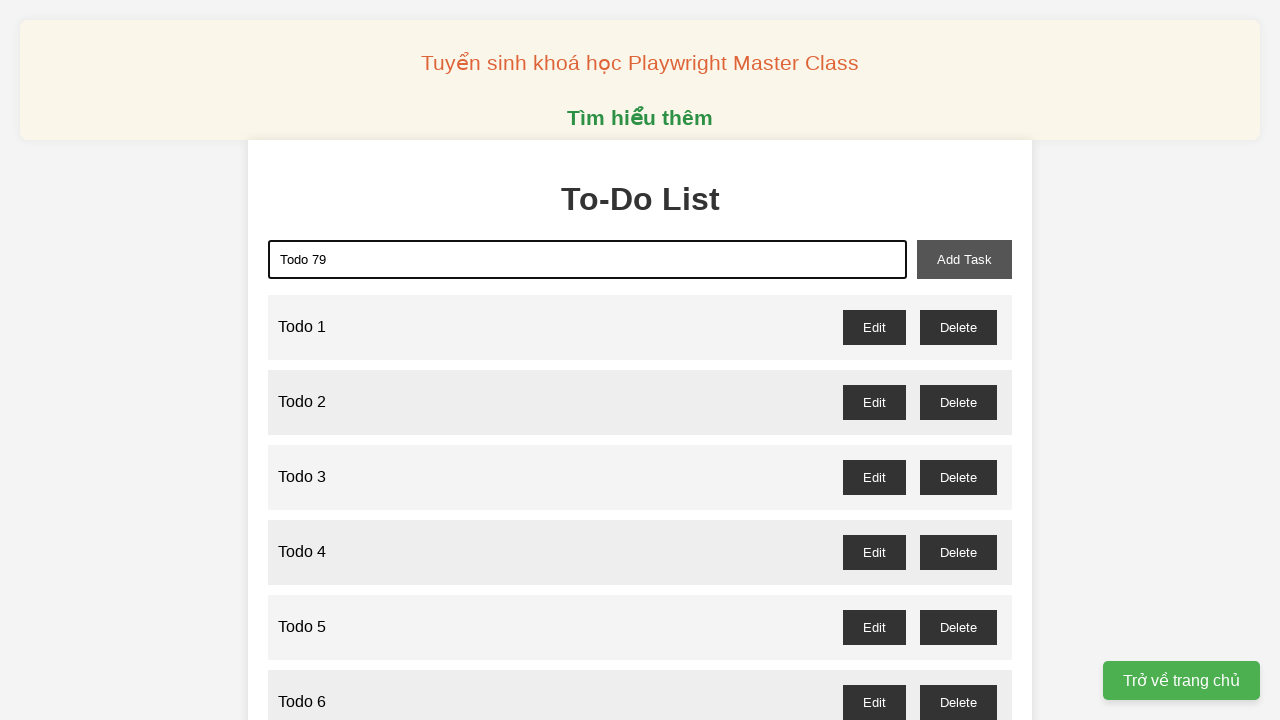

Clicked Add button to create Todo 79 at (964, 259) on button:has-text('Add')
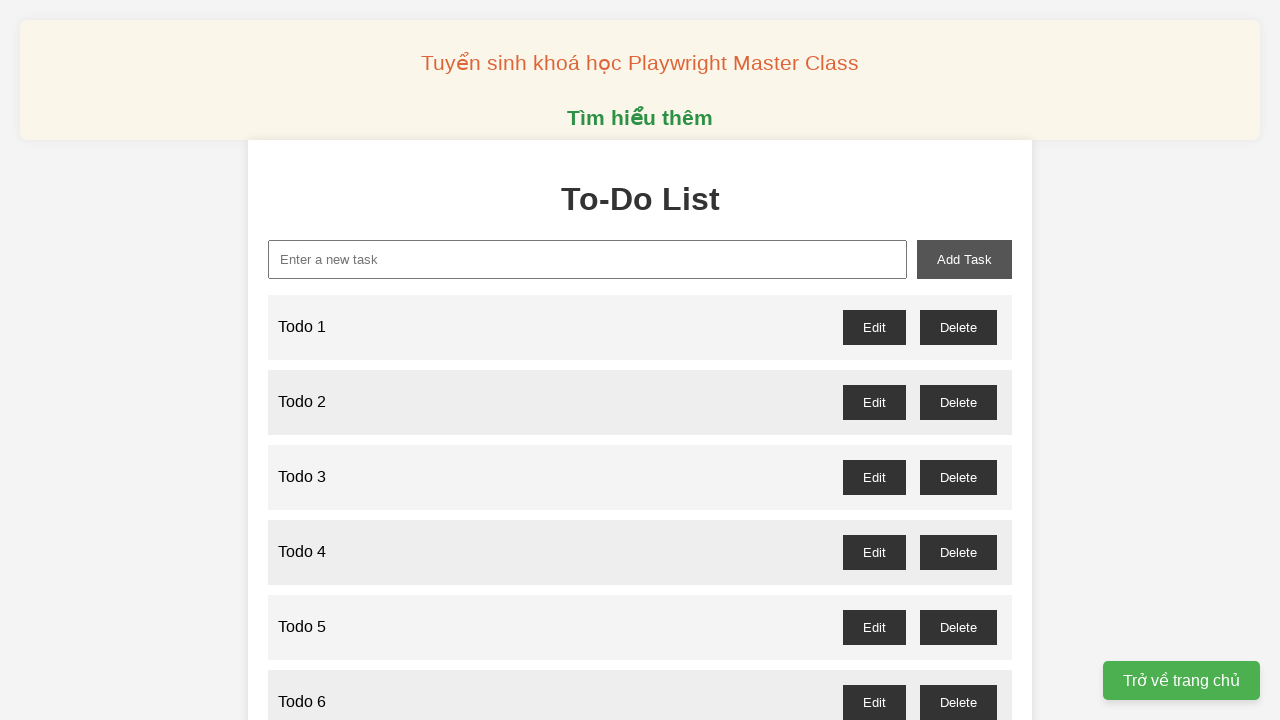

Filled input field with 'Todo 80' on input[type='text']
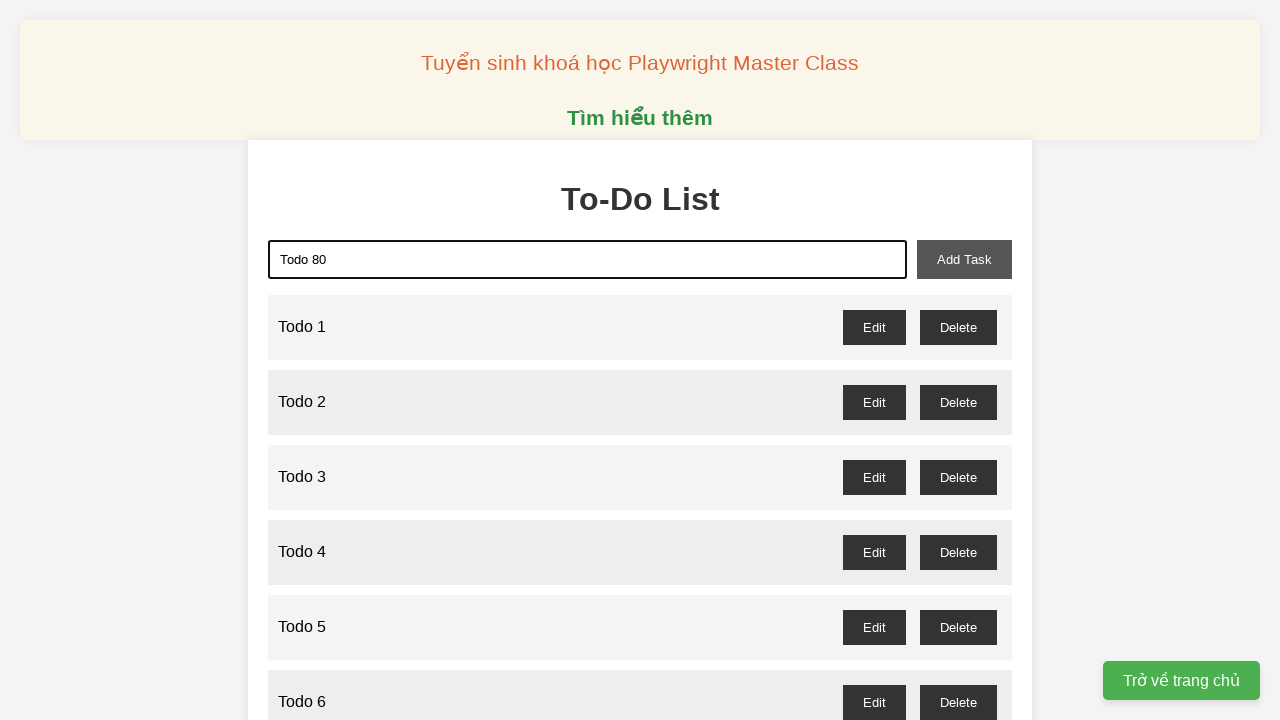

Clicked Add button to create Todo 80 at (964, 259) on button:has-text('Add')
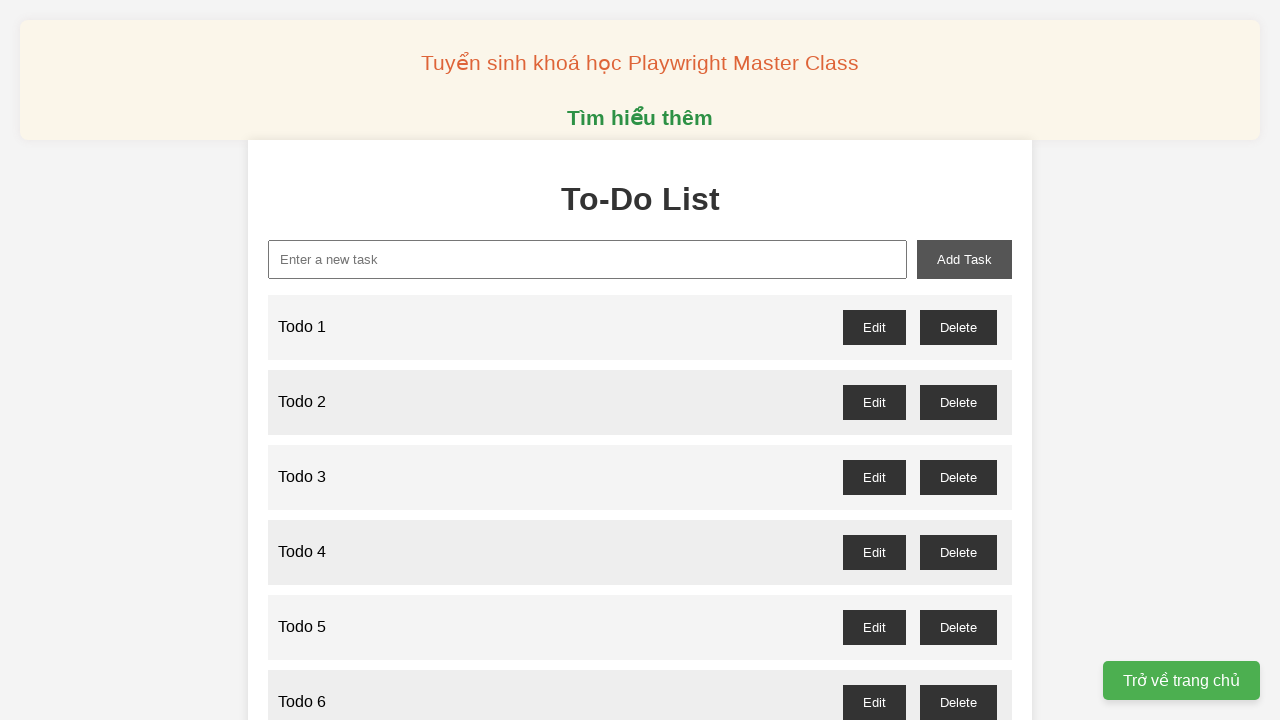

Filled input field with 'Todo 81' on input[type='text']
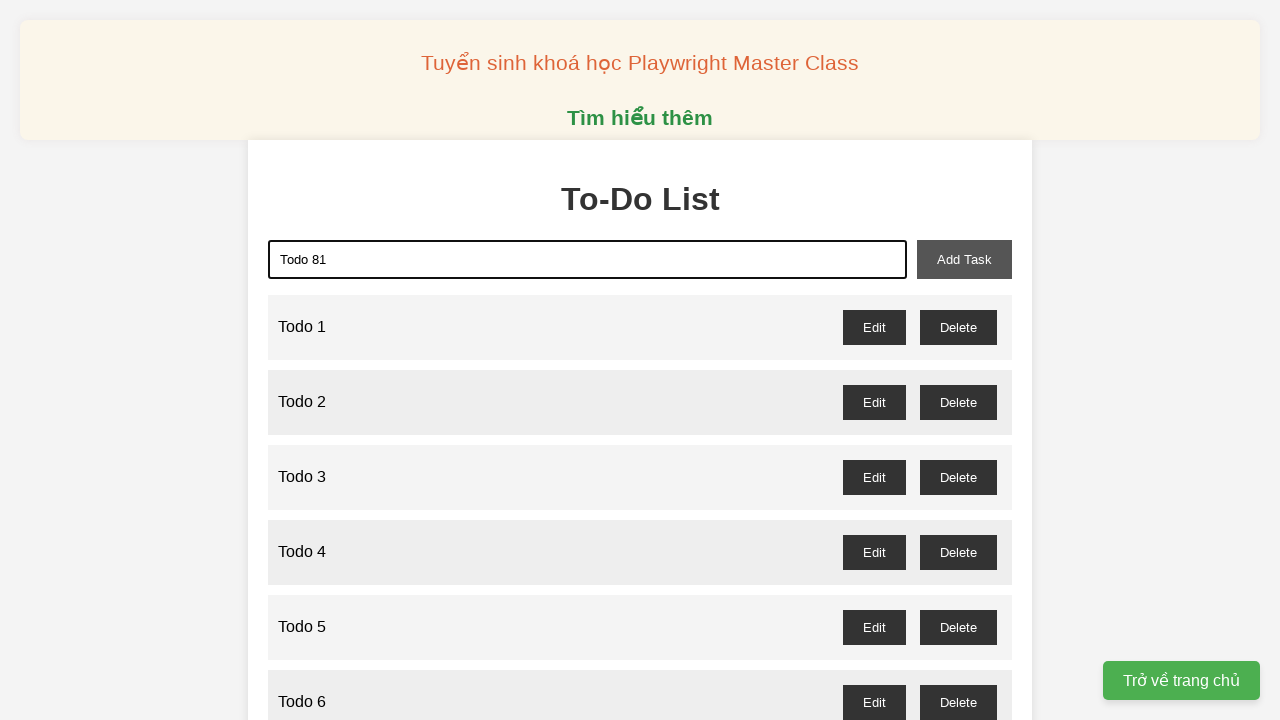

Clicked Add button to create Todo 81 at (964, 259) on button:has-text('Add')
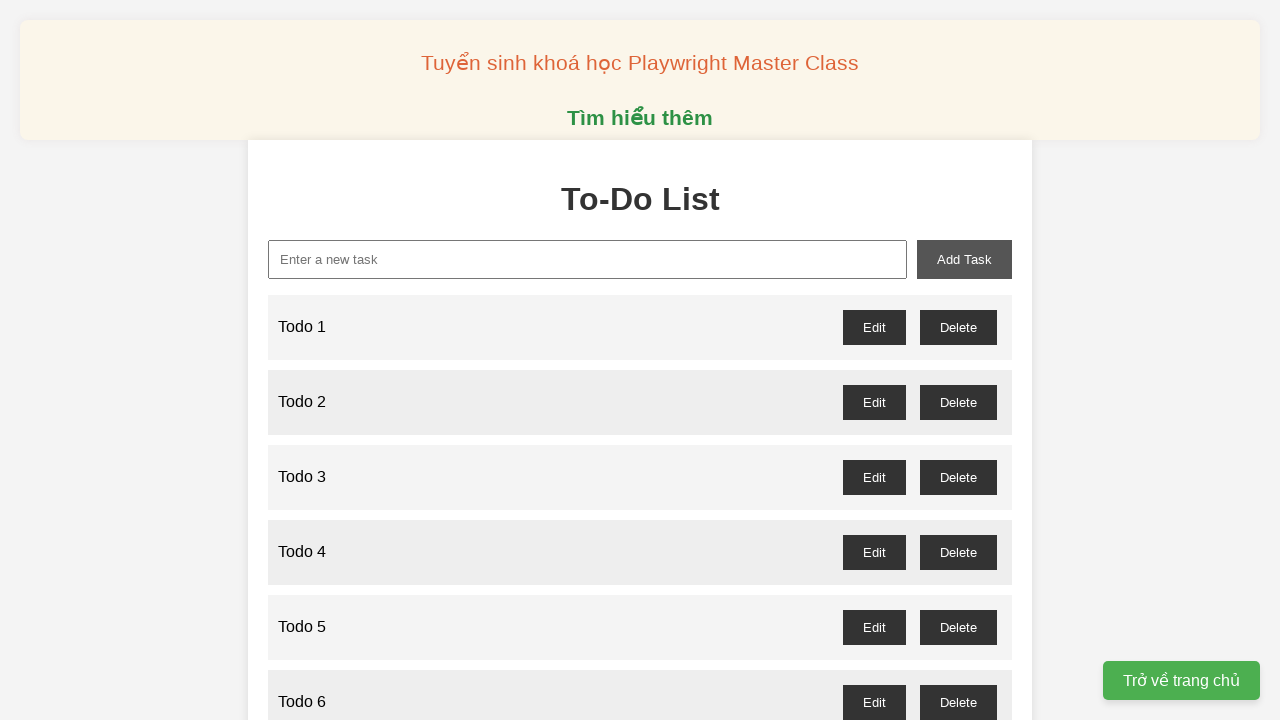

Filled input field with 'Todo 82' on input[type='text']
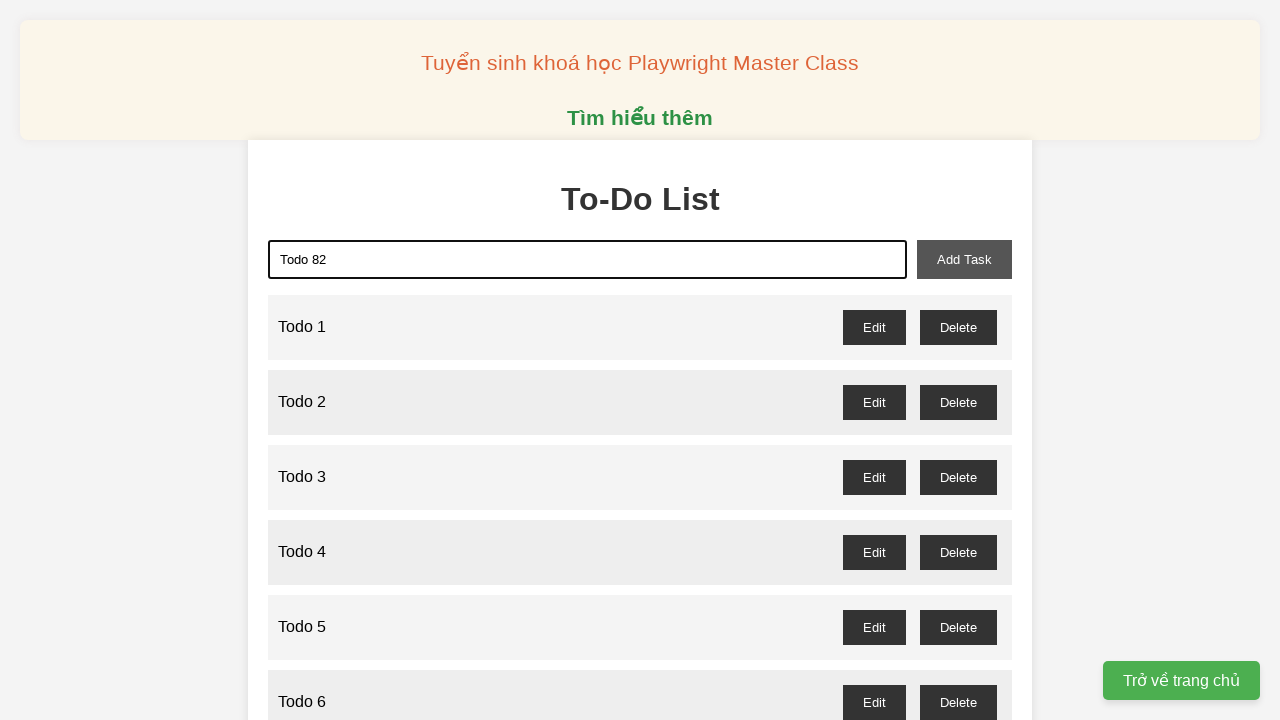

Clicked Add button to create Todo 82 at (964, 259) on button:has-text('Add')
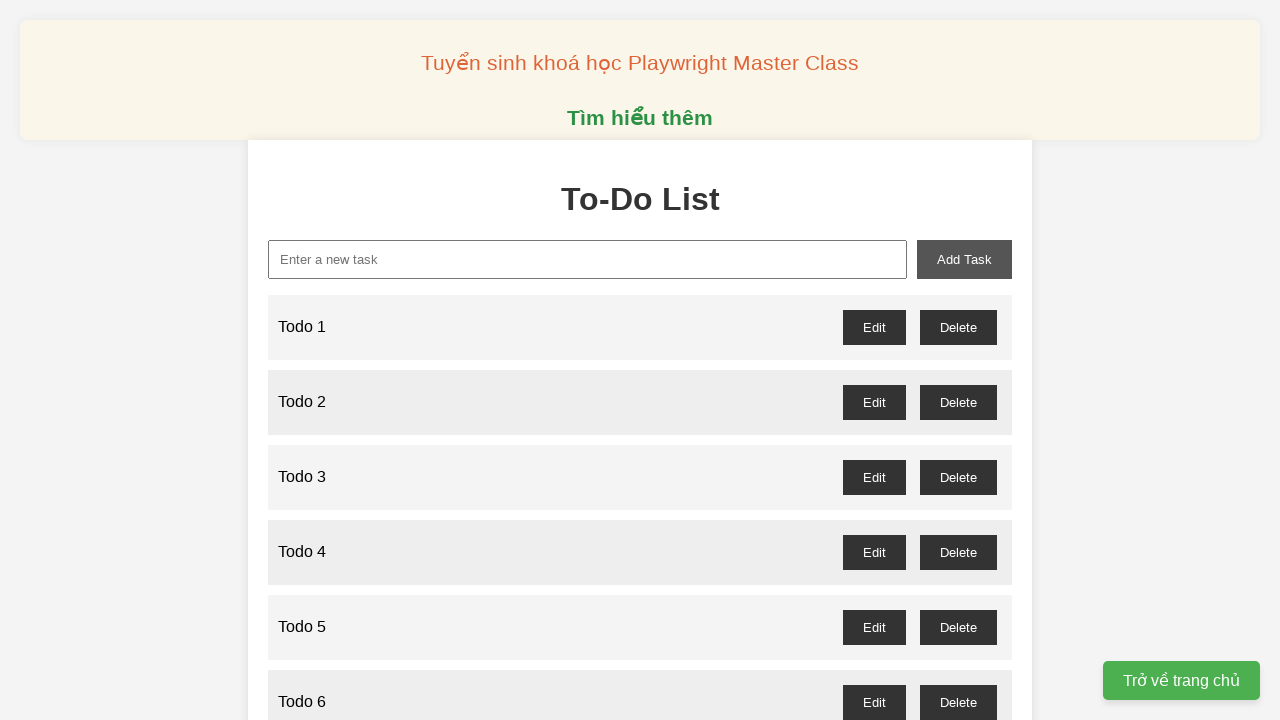

Filled input field with 'Todo 83' on input[type='text']
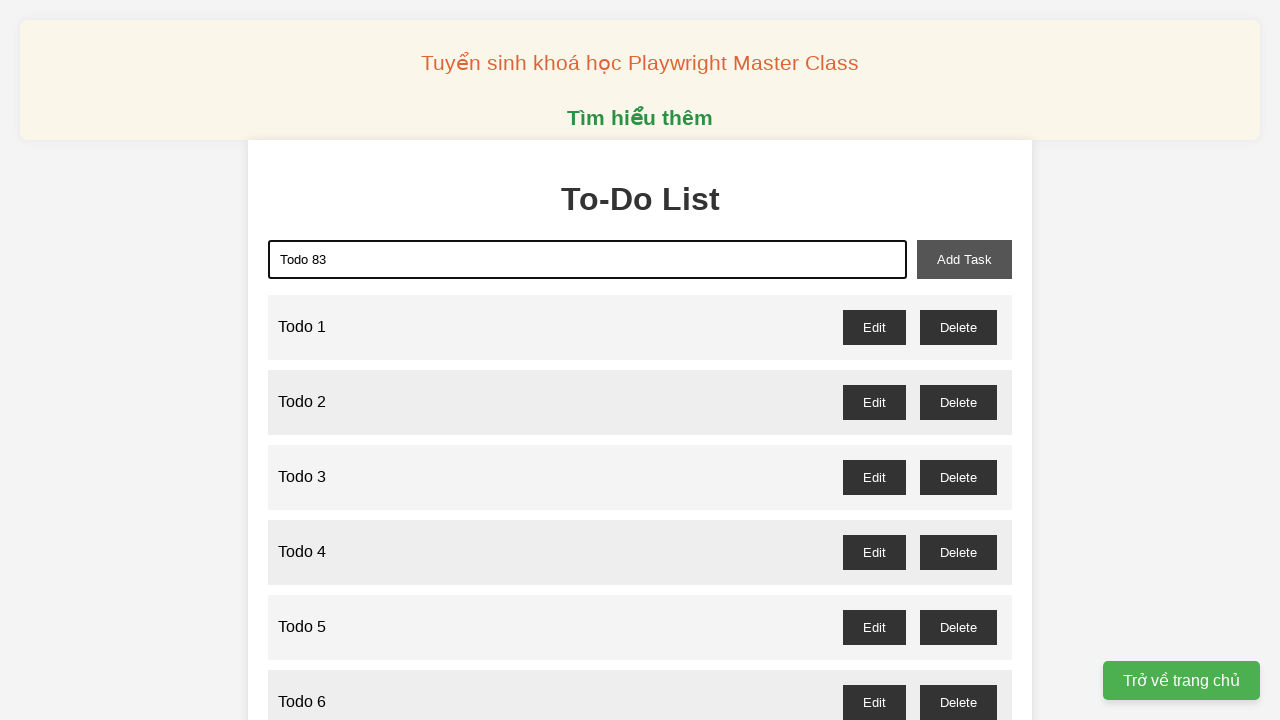

Clicked Add button to create Todo 83 at (964, 259) on button:has-text('Add')
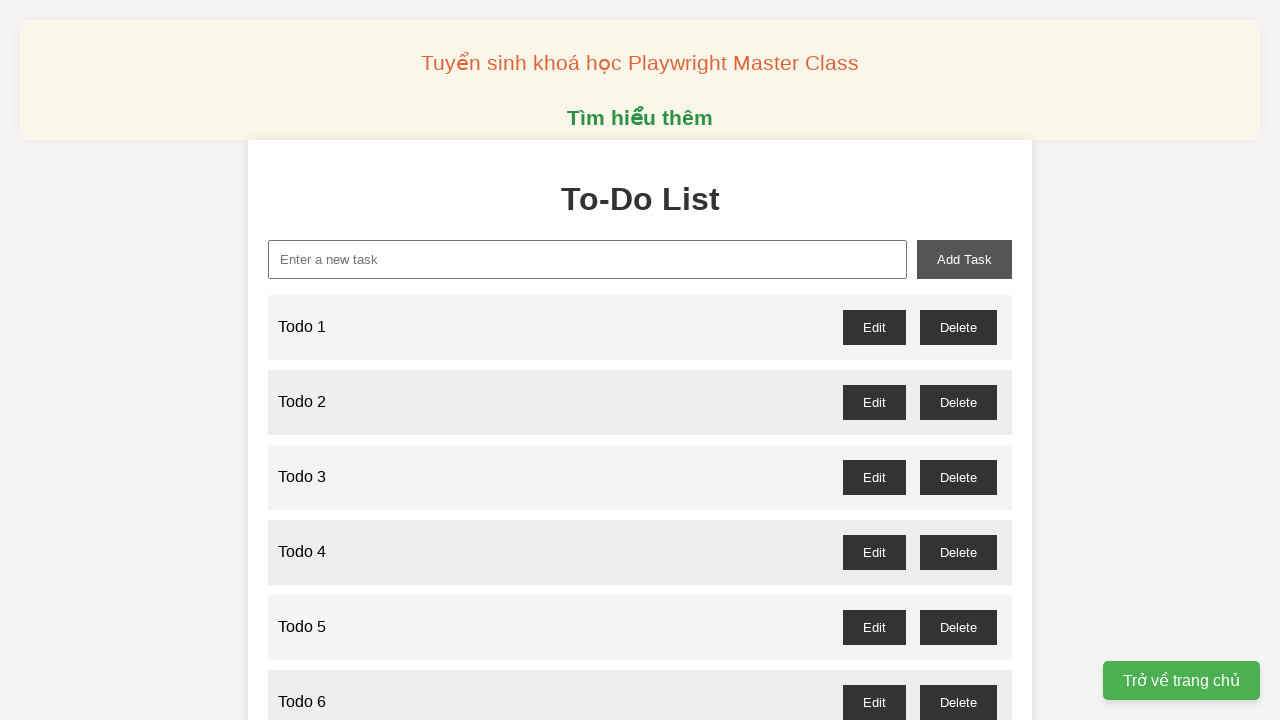

Filled input field with 'Todo 84' on input[type='text']
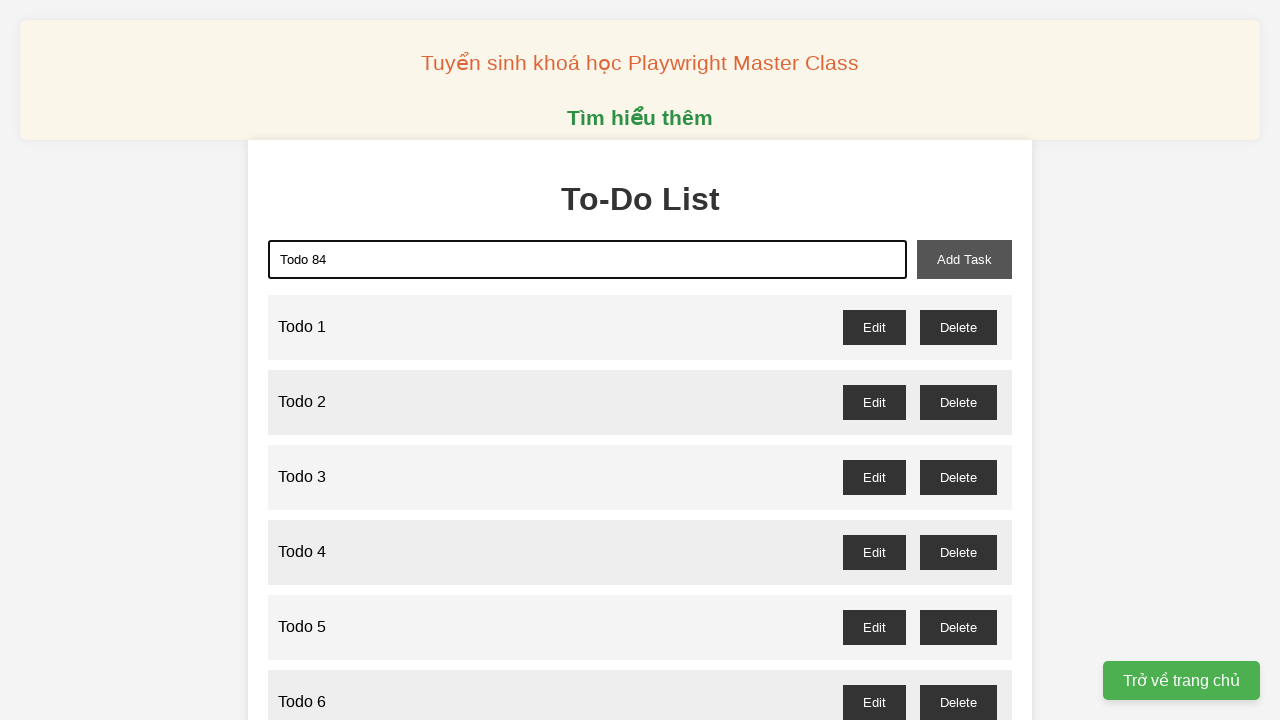

Clicked Add button to create Todo 84 at (964, 259) on button:has-text('Add')
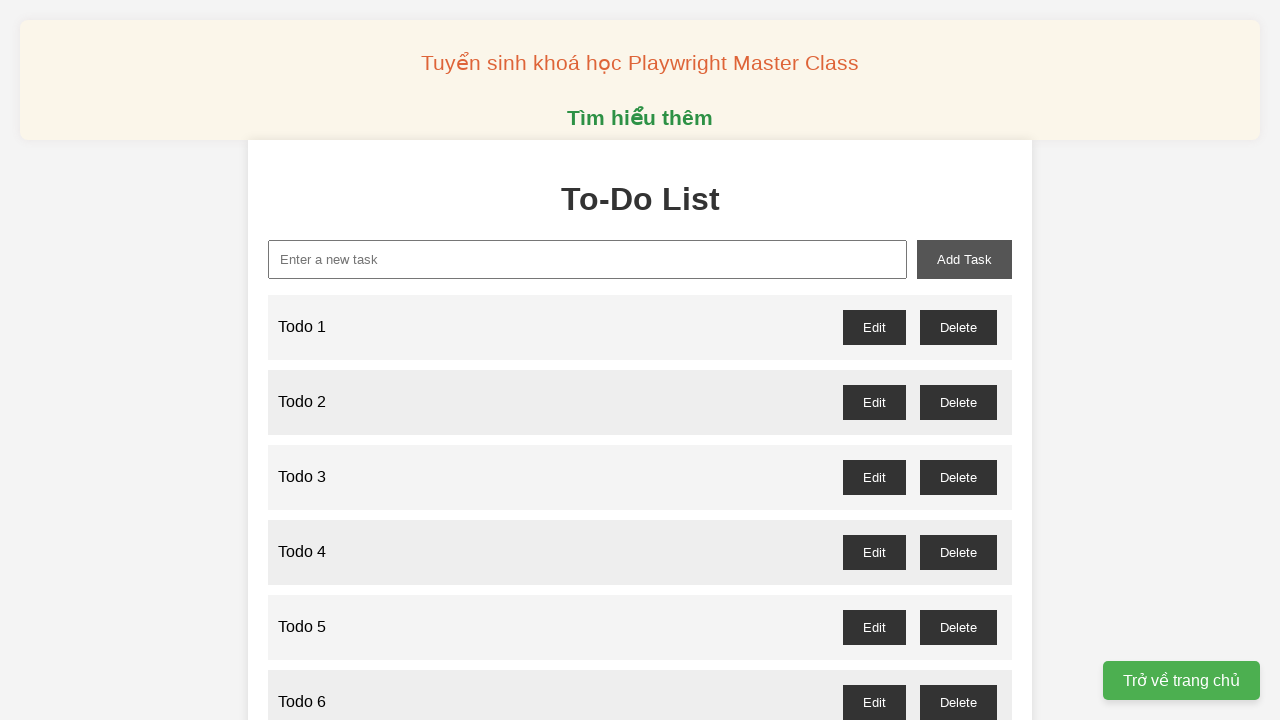

Filled input field with 'Todo 85' on input[type='text']
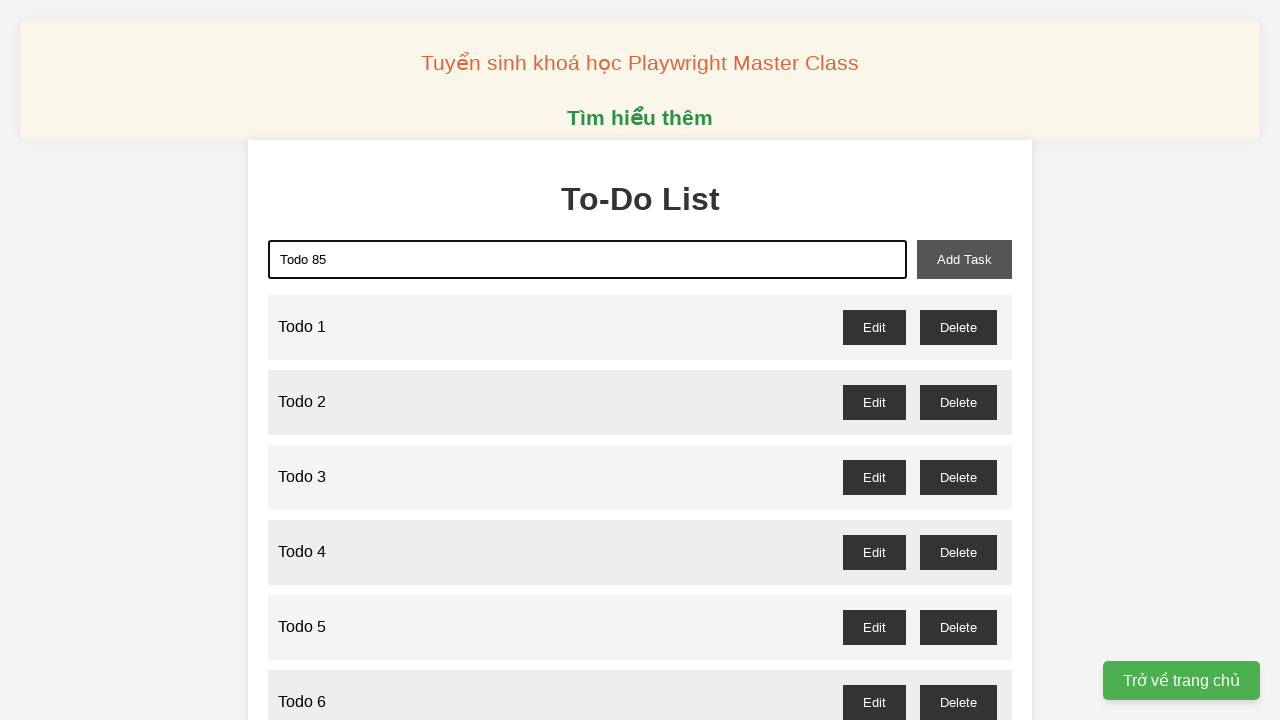

Clicked Add button to create Todo 85 at (964, 259) on button:has-text('Add')
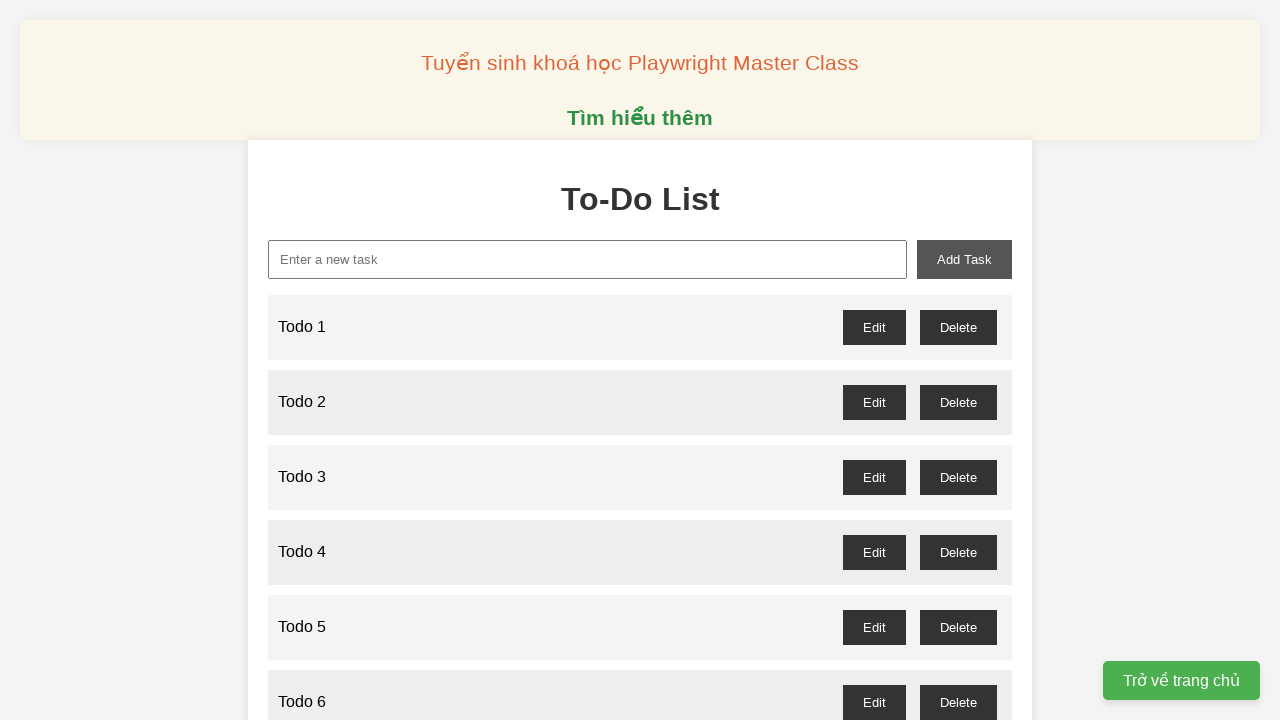

Filled input field with 'Todo 86' on input[type='text']
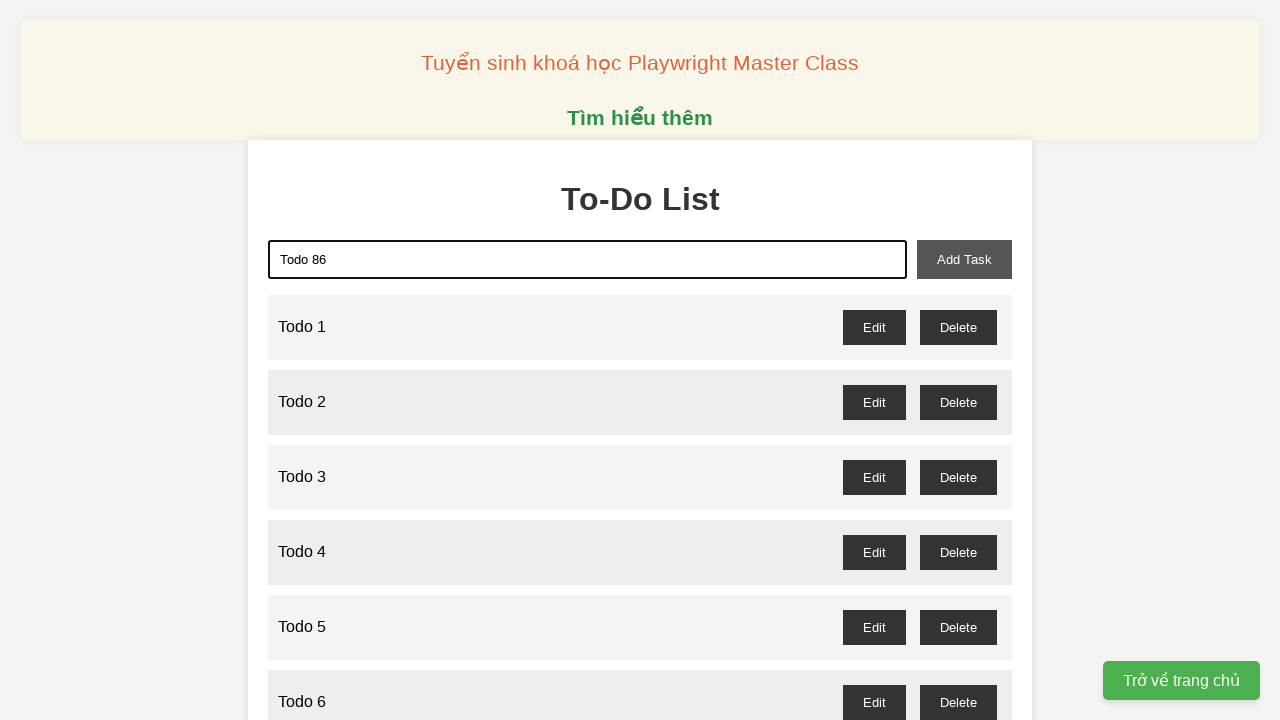

Clicked Add button to create Todo 86 at (964, 259) on button:has-text('Add')
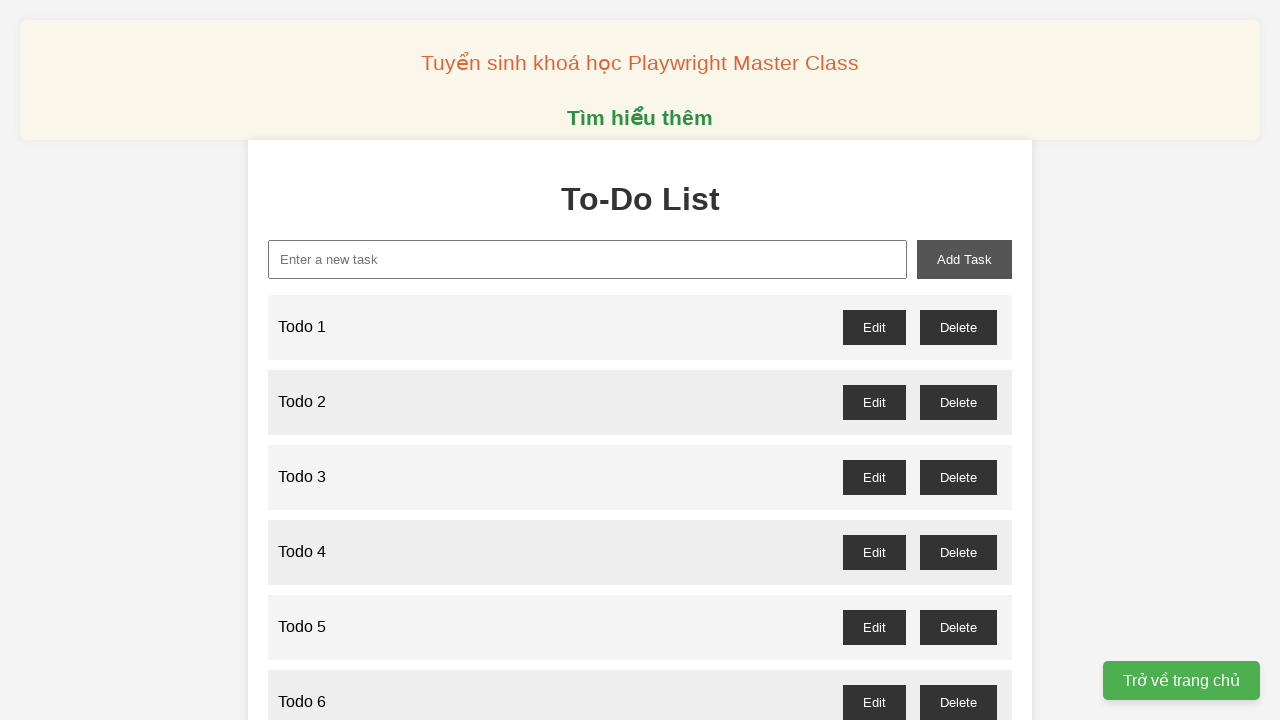

Filled input field with 'Todo 87' on input[type='text']
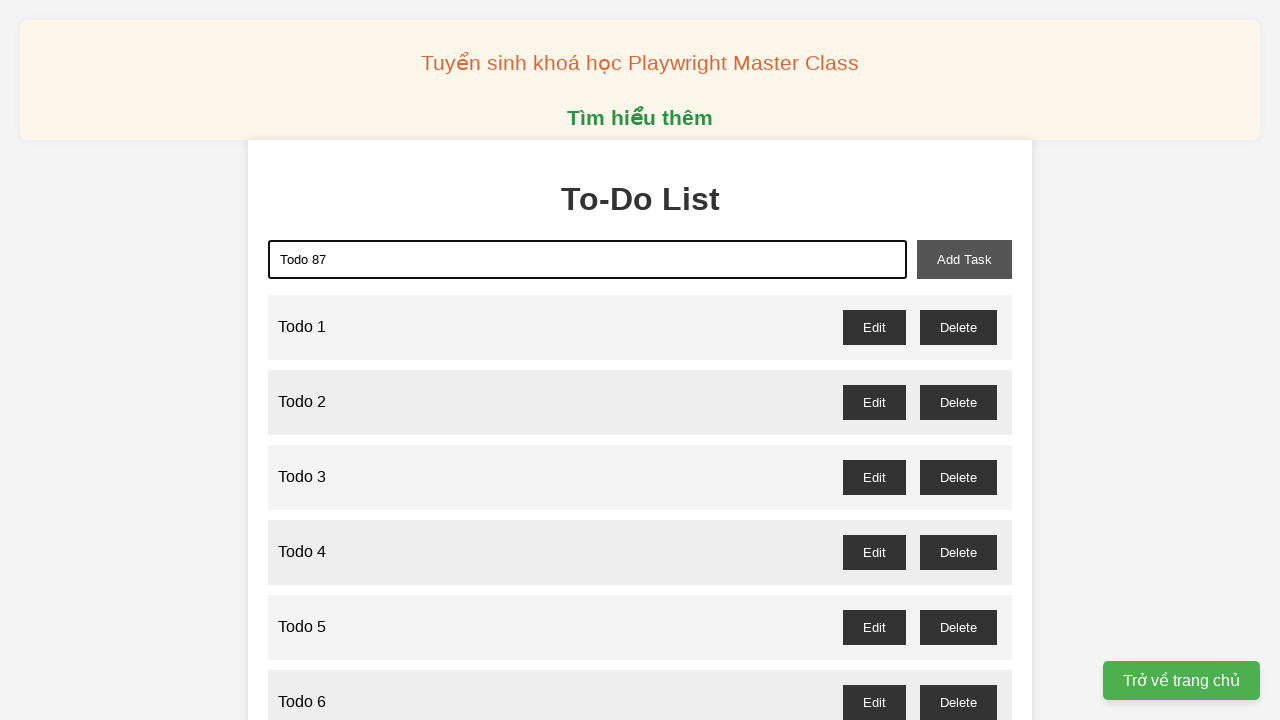

Clicked Add button to create Todo 87 at (964, 259) on button:has-text('Add')
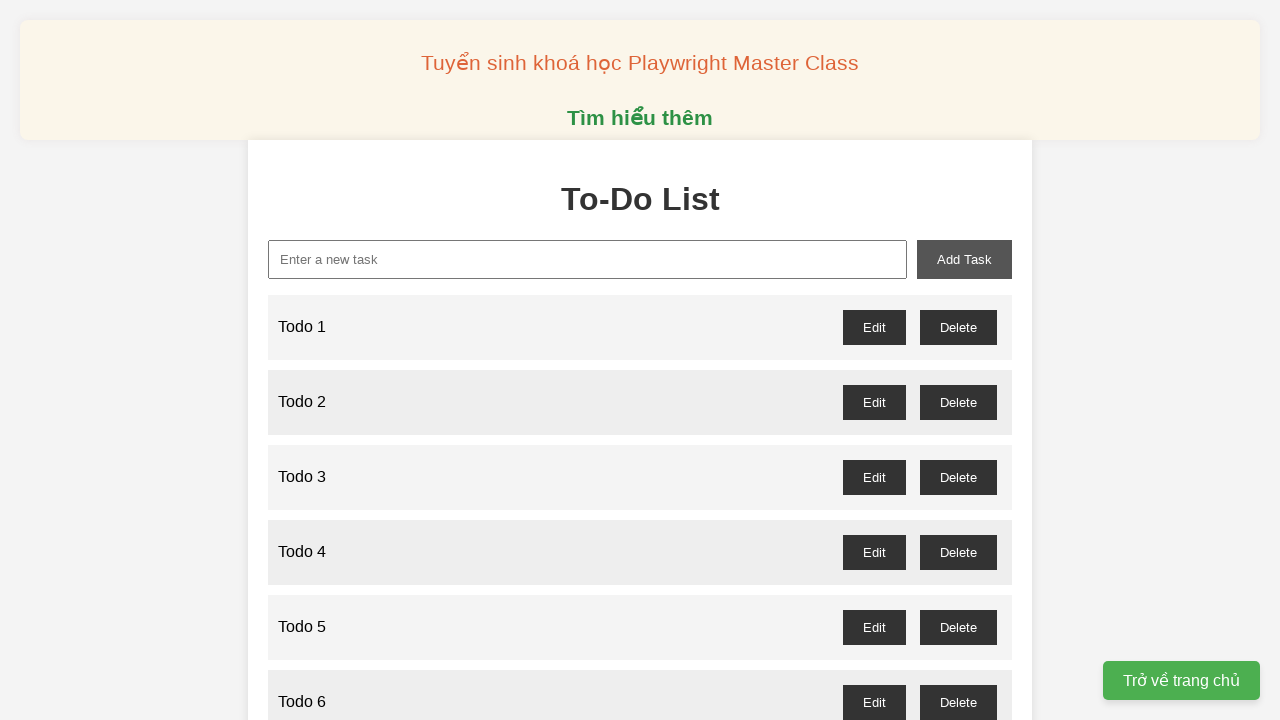

Filled input field with 'Todo 88' on input[type='text']
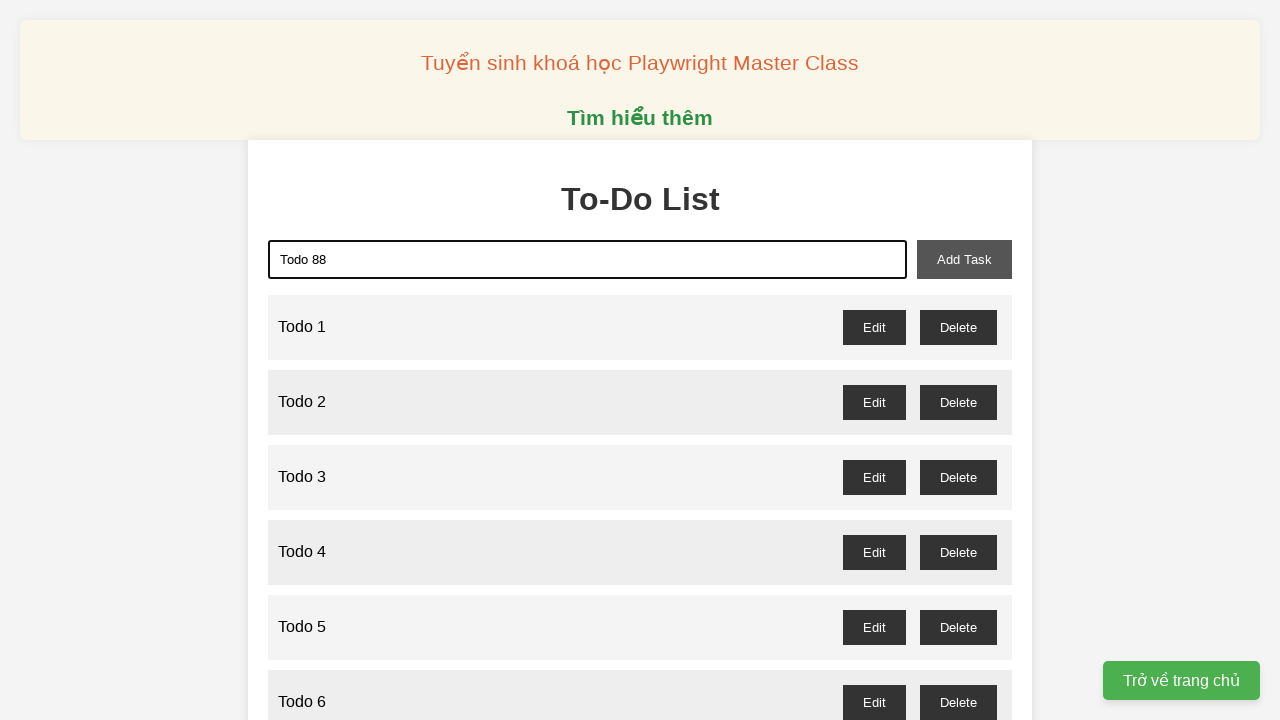

Clicked Add button to create Todo 88 at (964, 259) on button:has-text('Add')
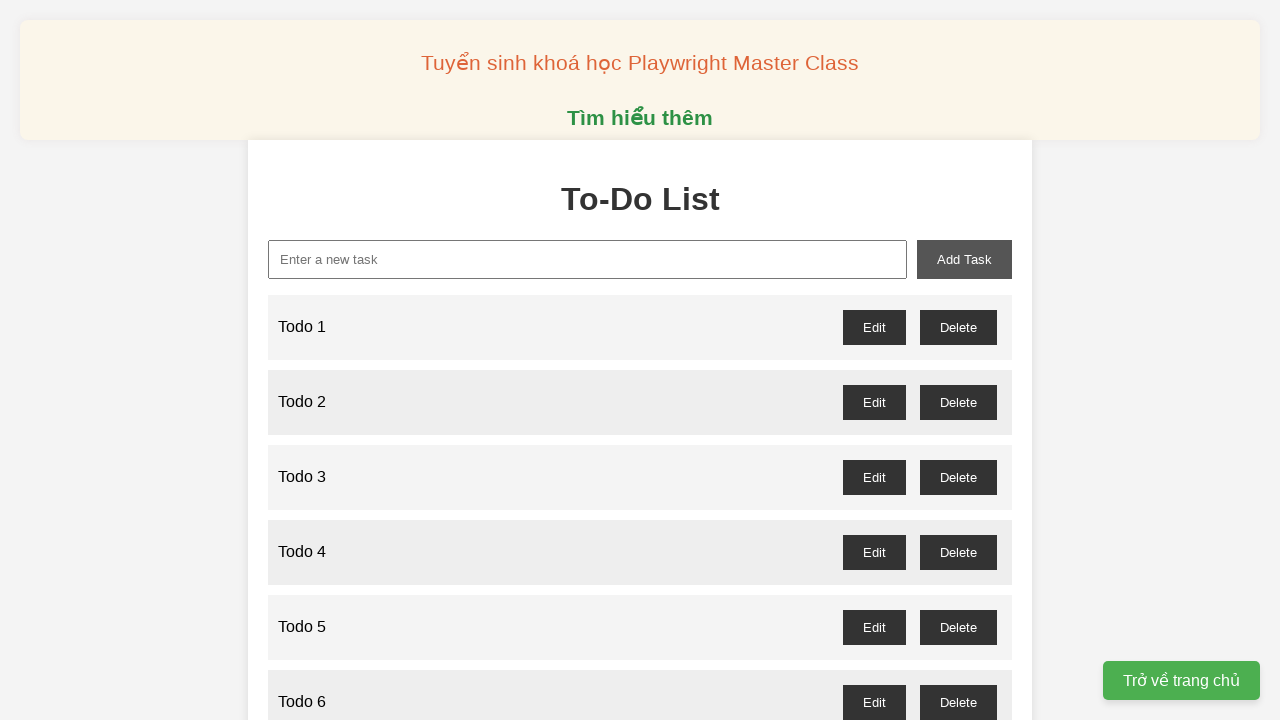

Filled input field with 'Todo 89' on input[type='text']
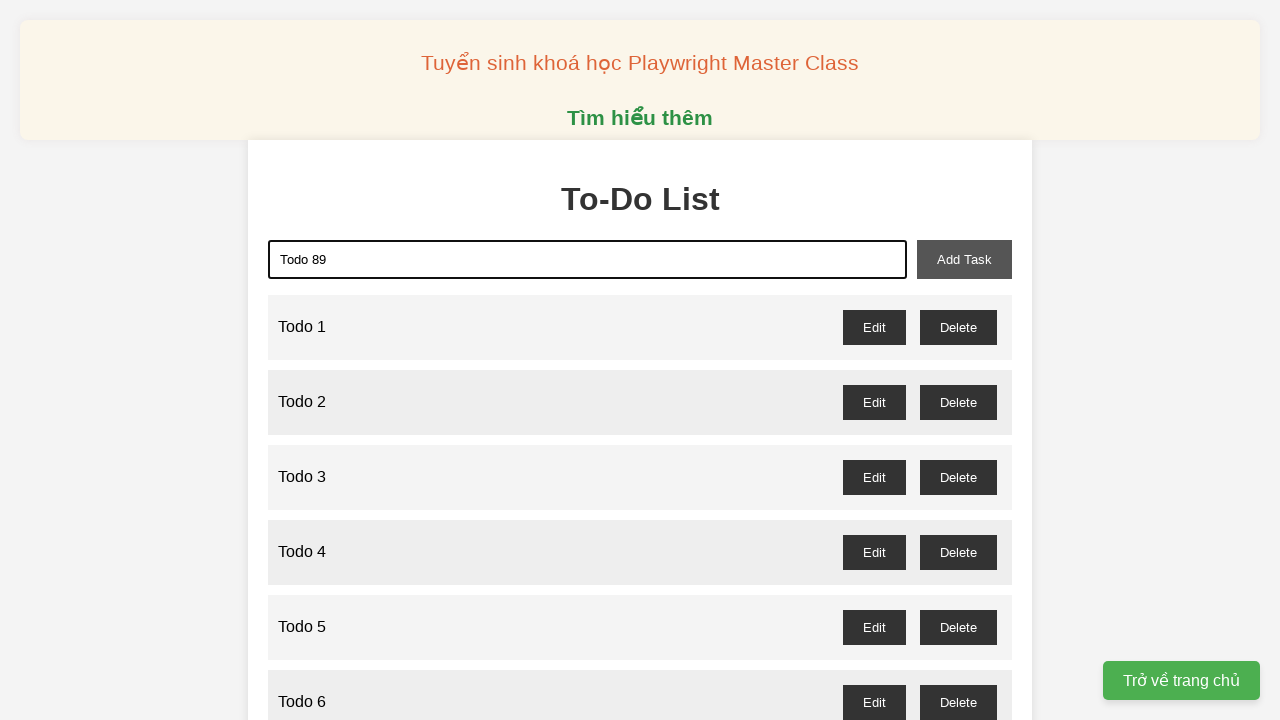

Clicked Add button to create Todo 89 at (964, 259) on button:has-text('Add')
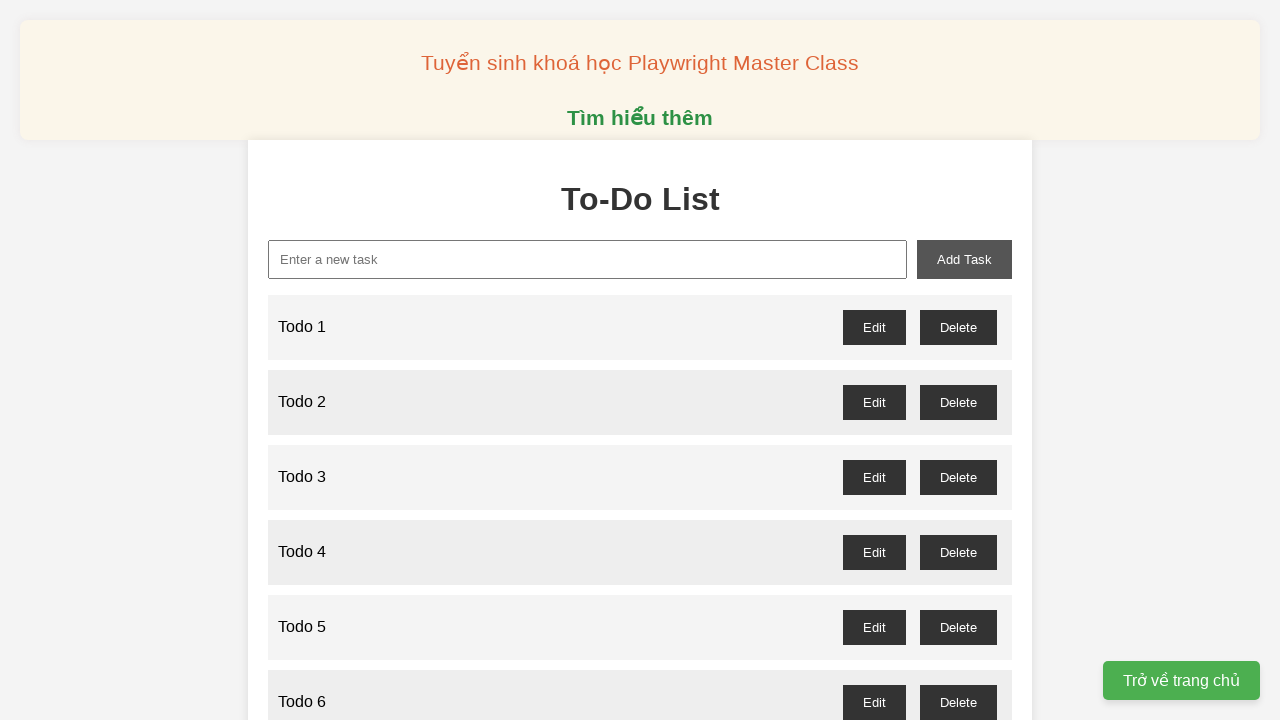

Filled input field with 'Todo 90' on input[type='text']
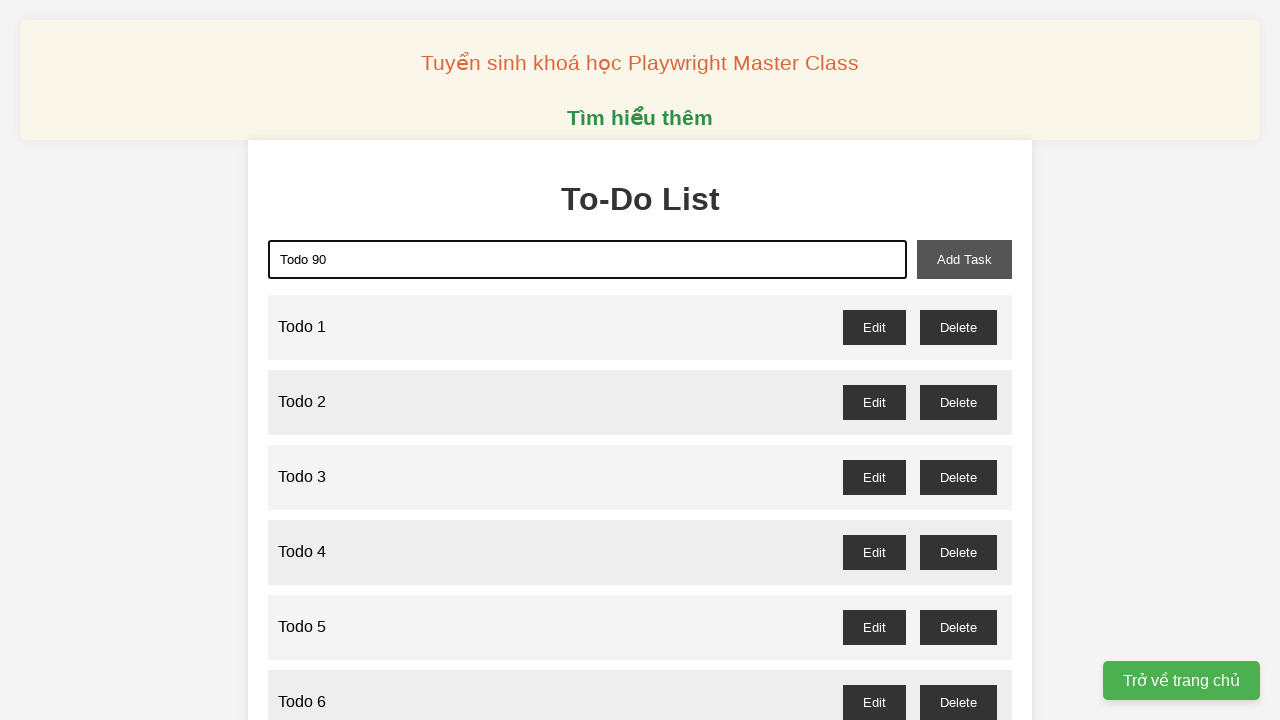

Clicked Add button to create Todo 90 at (964, 259) on button:has-text('Add')
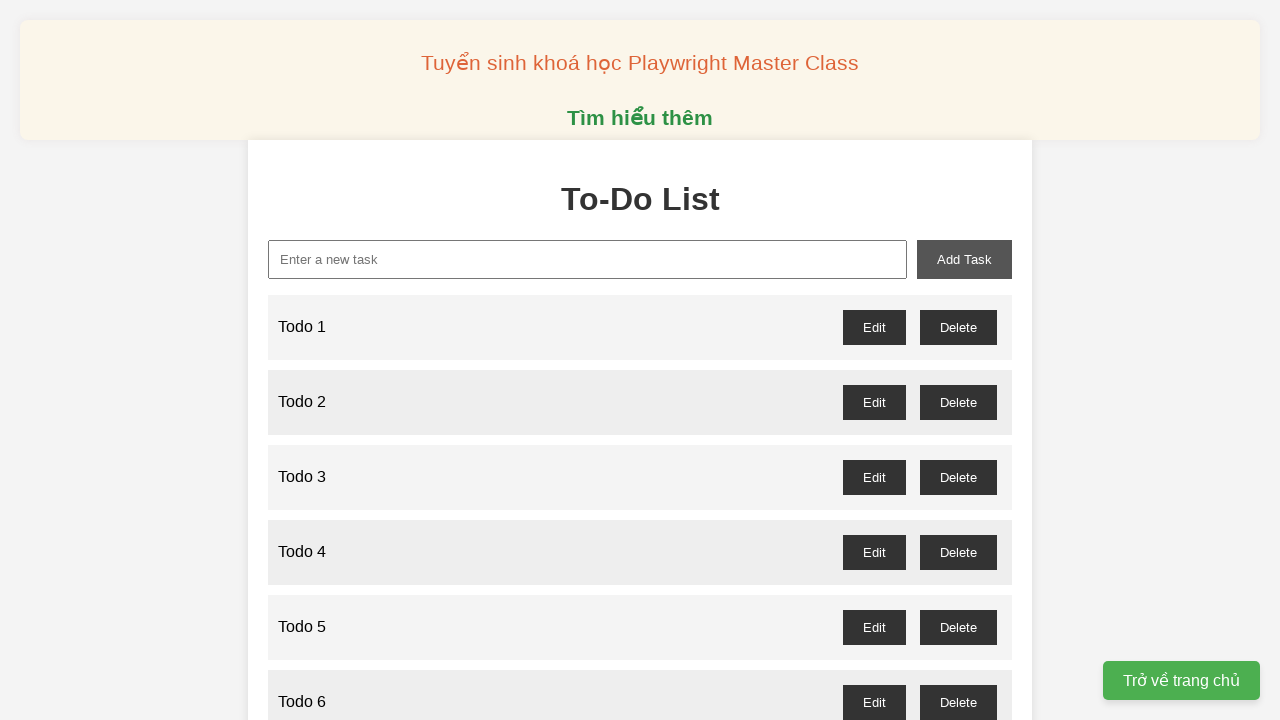

Filled input field with 'Todo 91' on input[type='text']
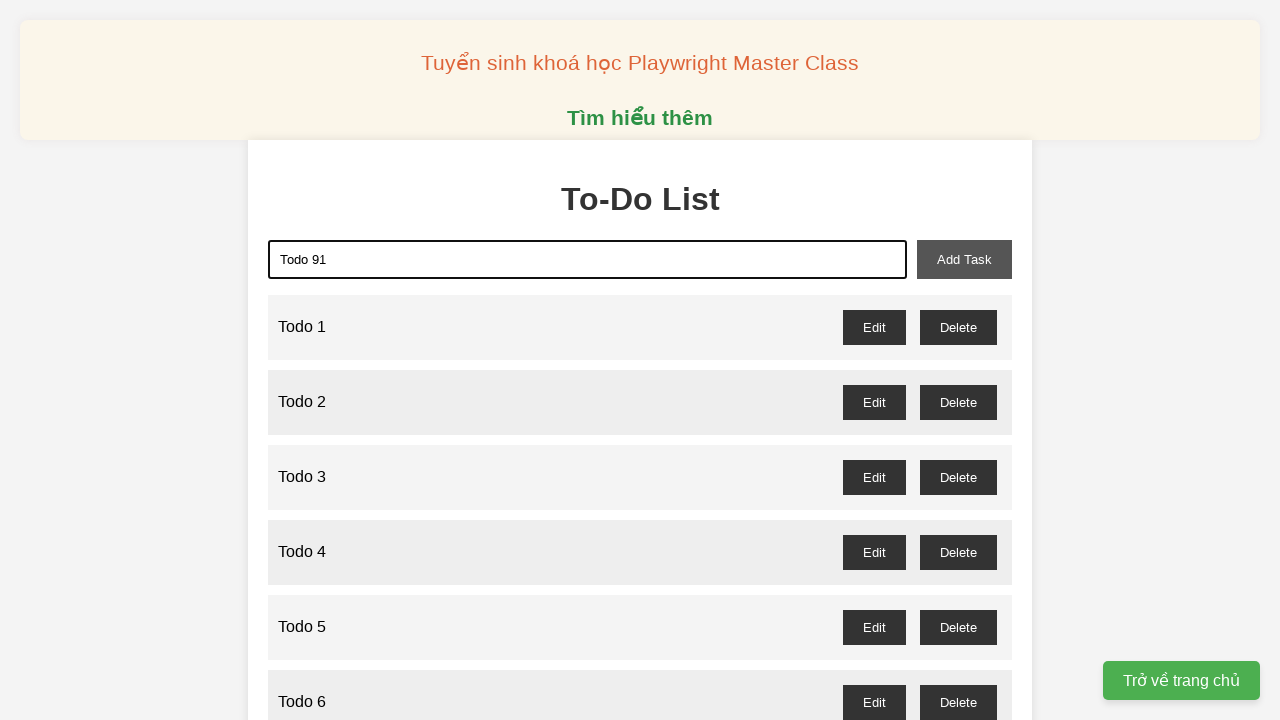

Clicked Add button to create Todo 91 at (964, 259) on button:has-text('Add')
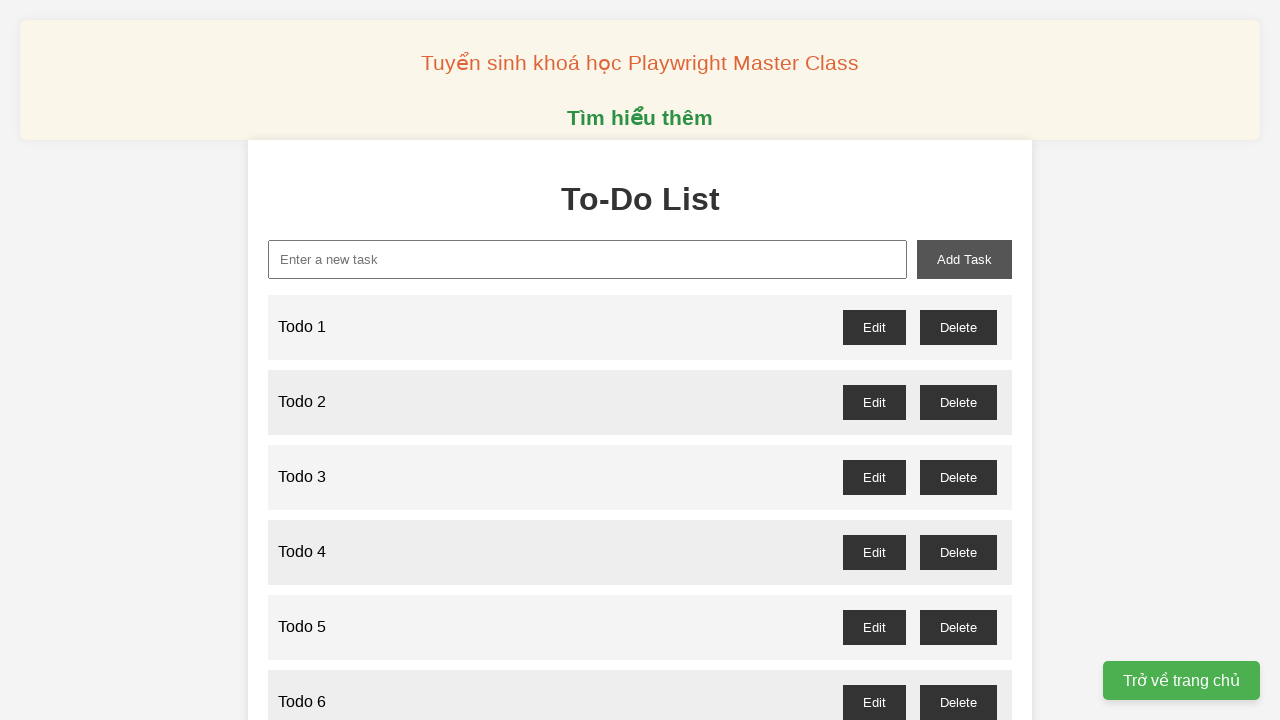

Filled input field with 'Todo 92' on input[type='text']
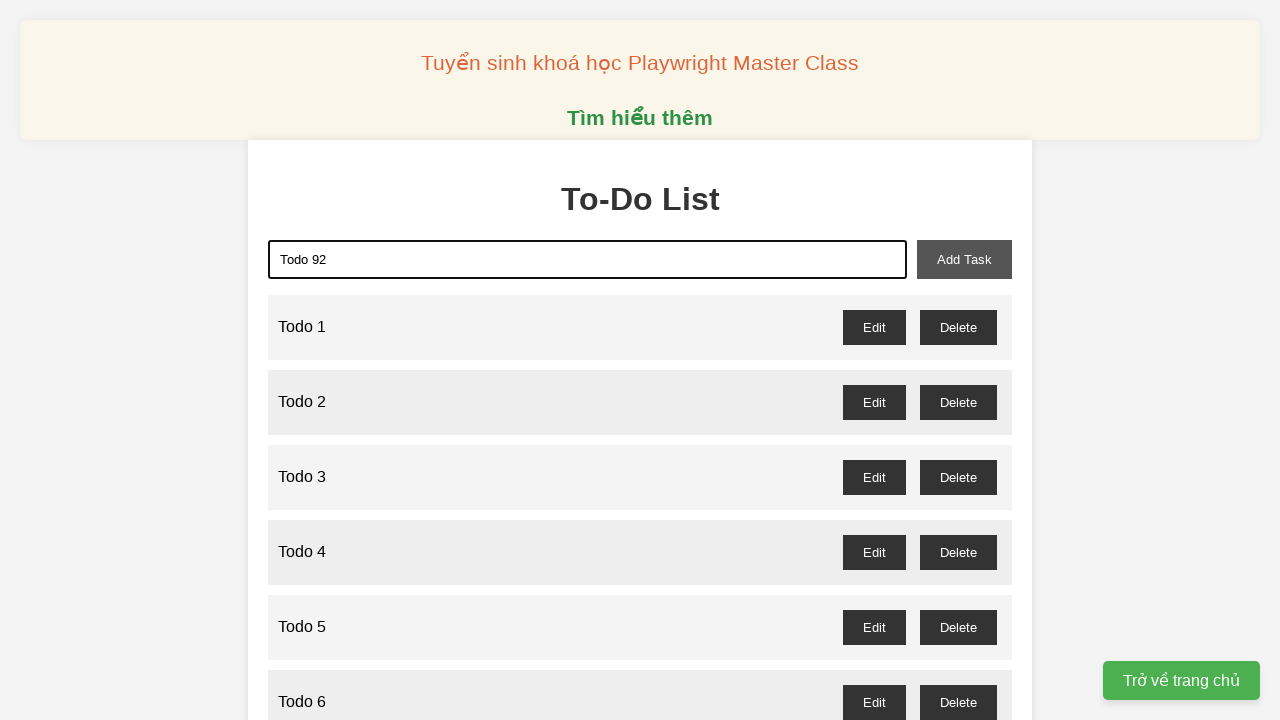

Clicked Add button to create Todo 92 at (964, 259) on button:has-text('Add')
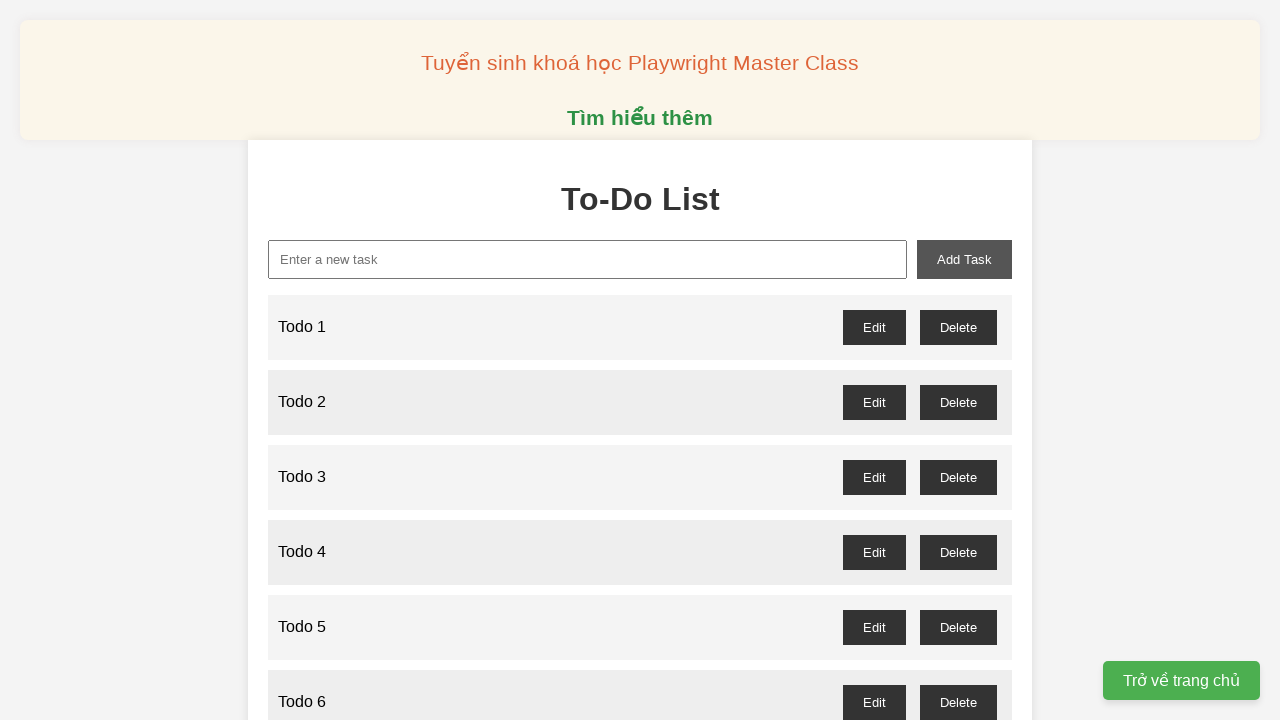

Filled input field with 'Todo 93' on input[type='text']
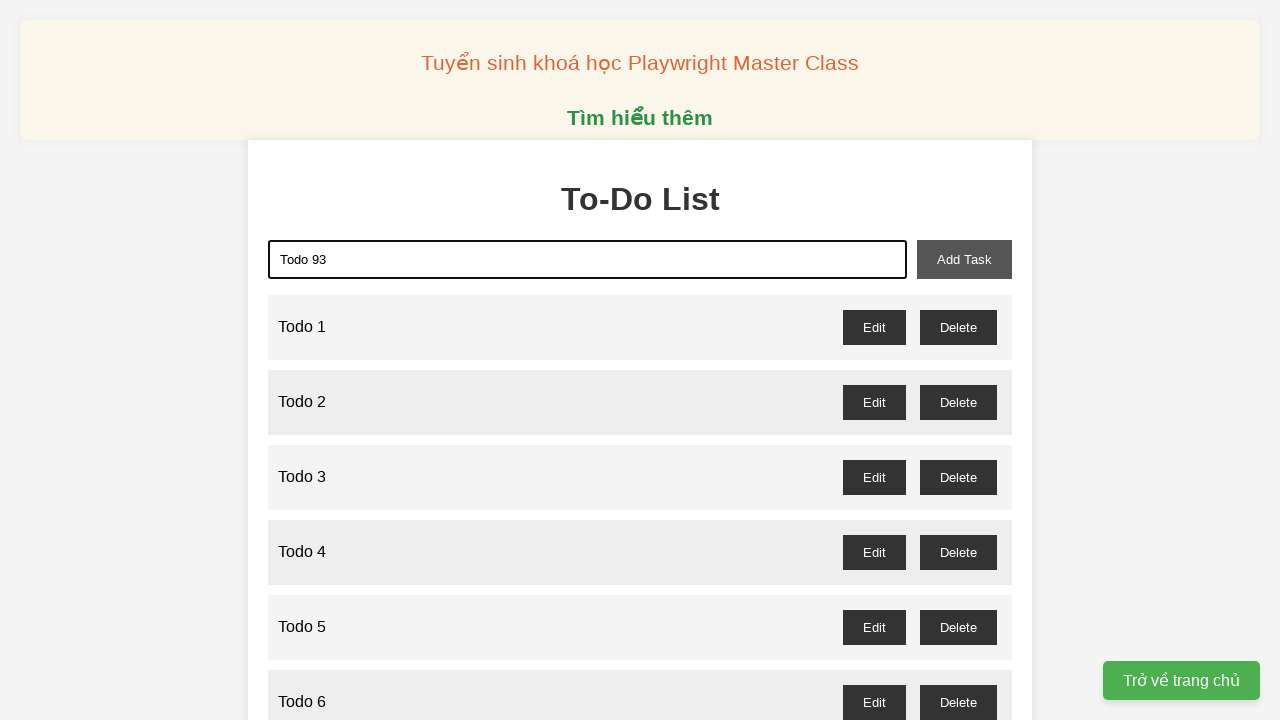

Clicked Add button to create Todo 93 at (964, 259) on button:has-text('Add')
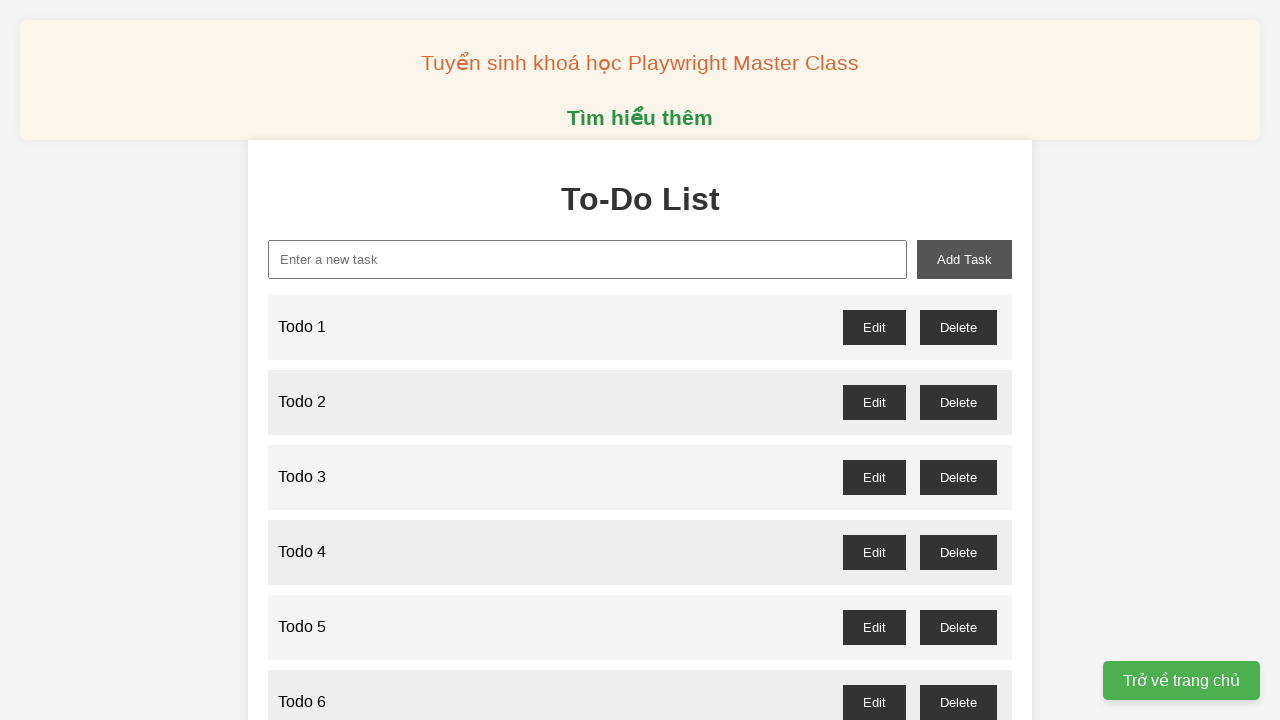

Filled input field with 'Todo 94' on input[type='text']
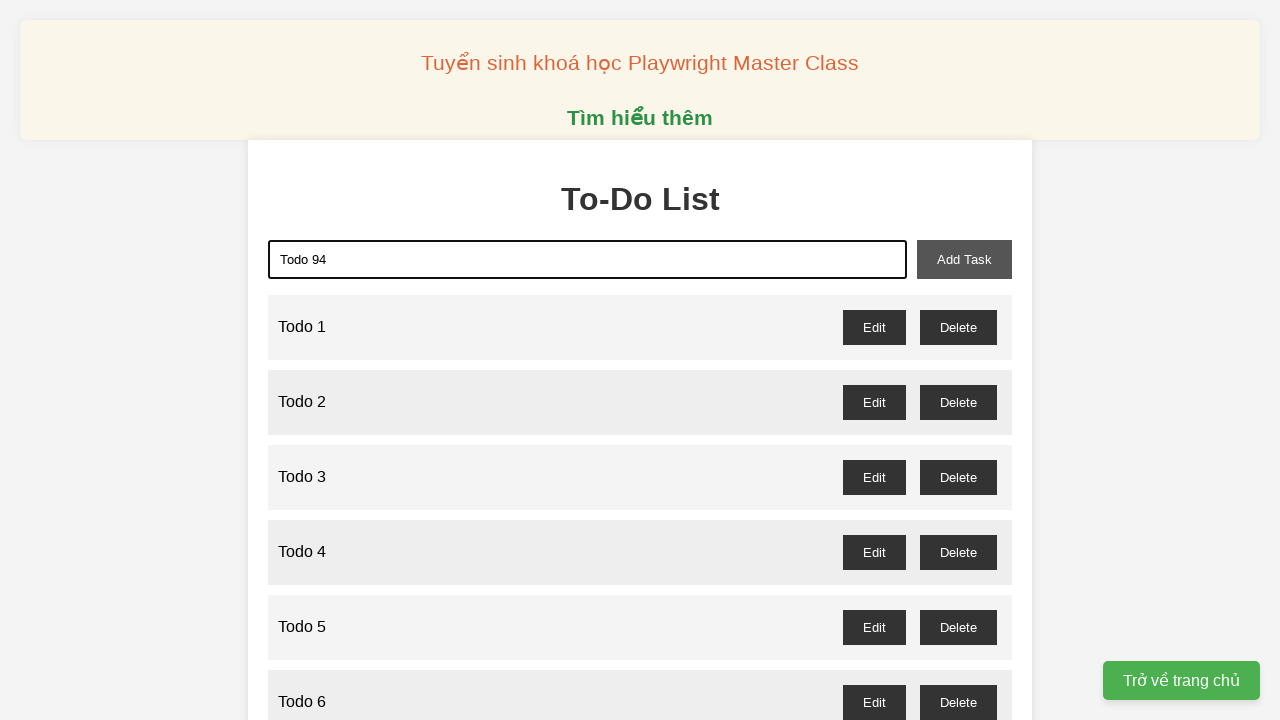

Clicked Add button to create Todo 94 at (964, 259) on button:has-text('Add')
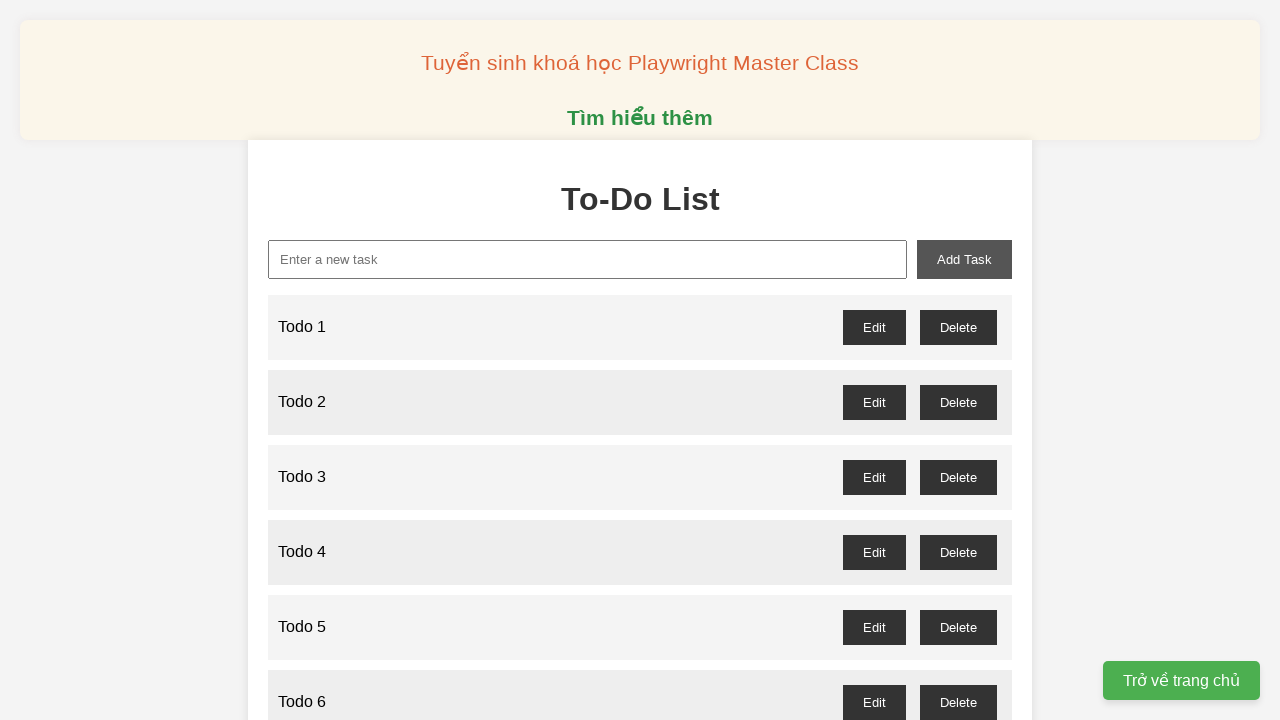

Filled input field with 'Todo 95' on input[type='text']
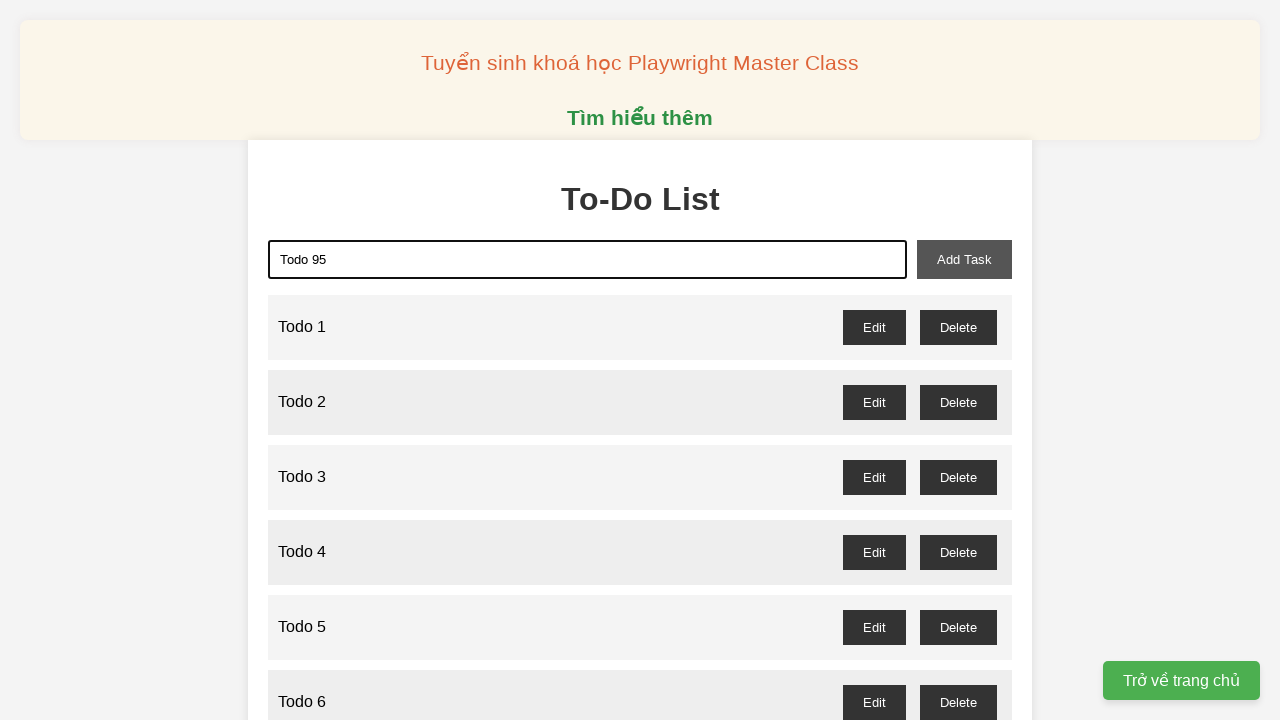

Clicked Add button to create Todo 95 at (964, 259) on button:has-text('Add')
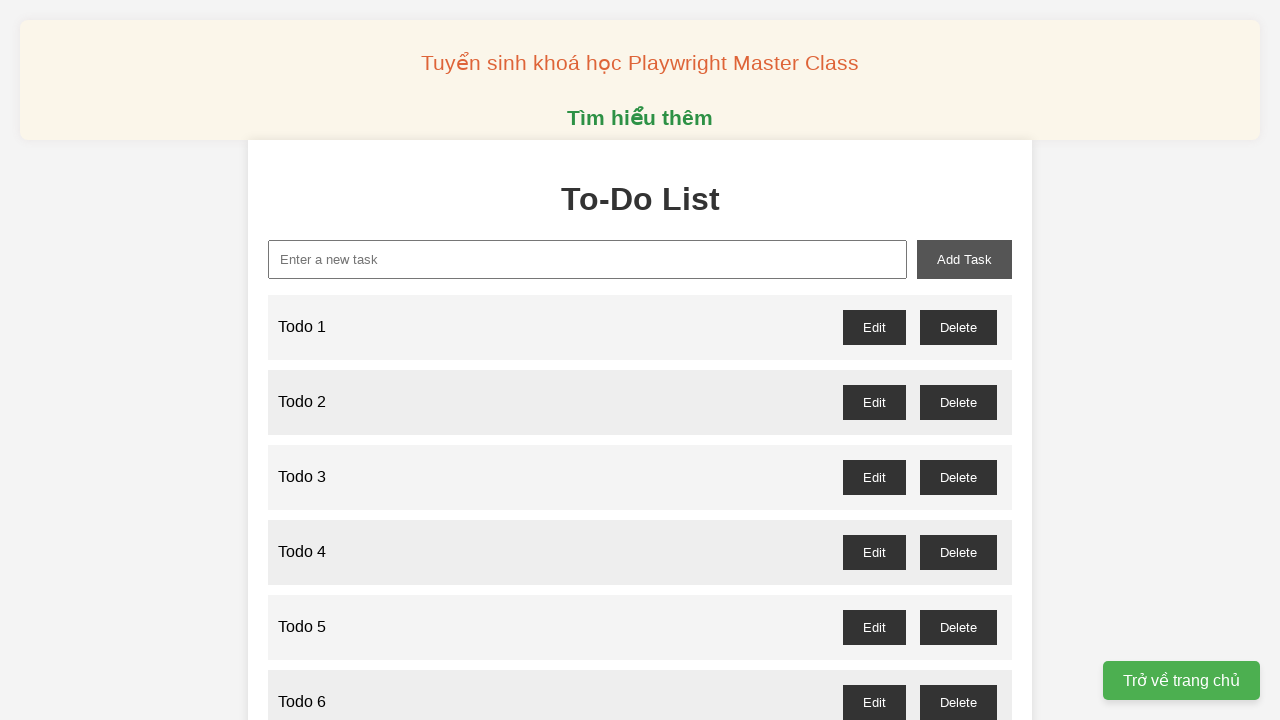

Filled input field with 'Todo 96' on input[type='text']
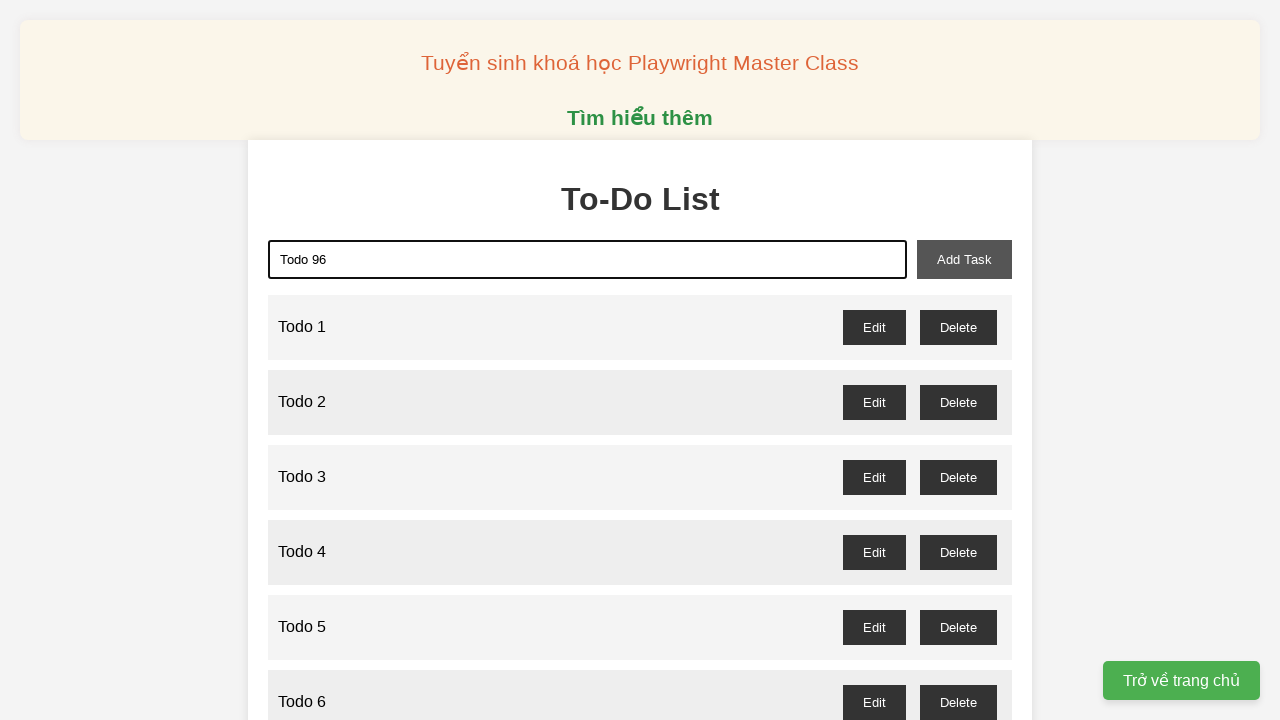

Clicked Add button to create Todo 96 at (964, 259) on button:has-text('Add')
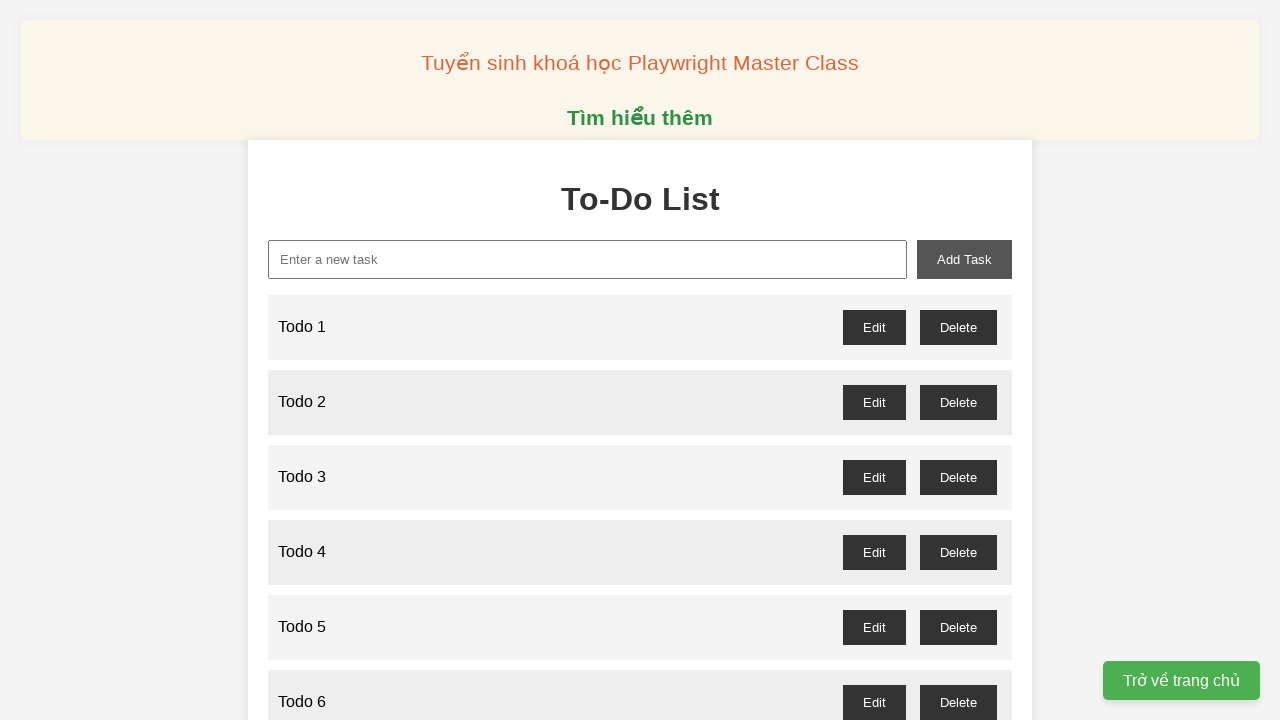

Filled input field with 'Todo 97' on input[type='text']
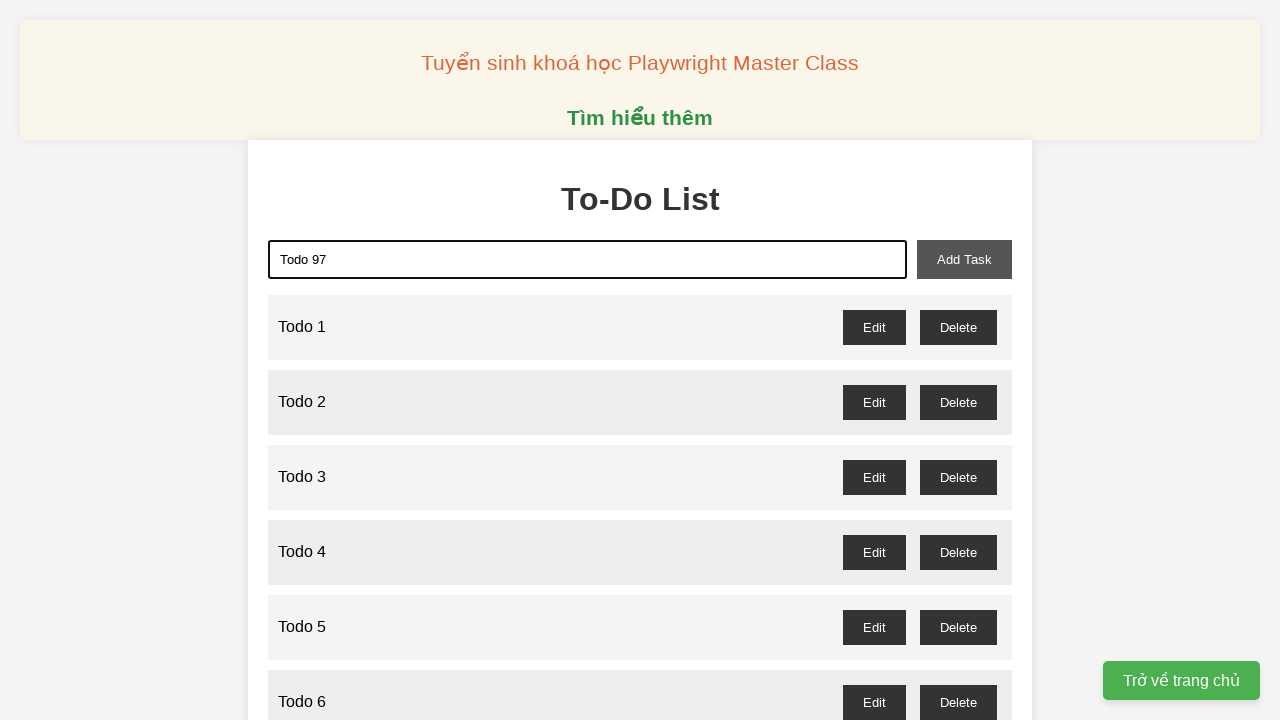

Clicked Add button to create Todo 97 at (964, 259) on button:has-text('Add')
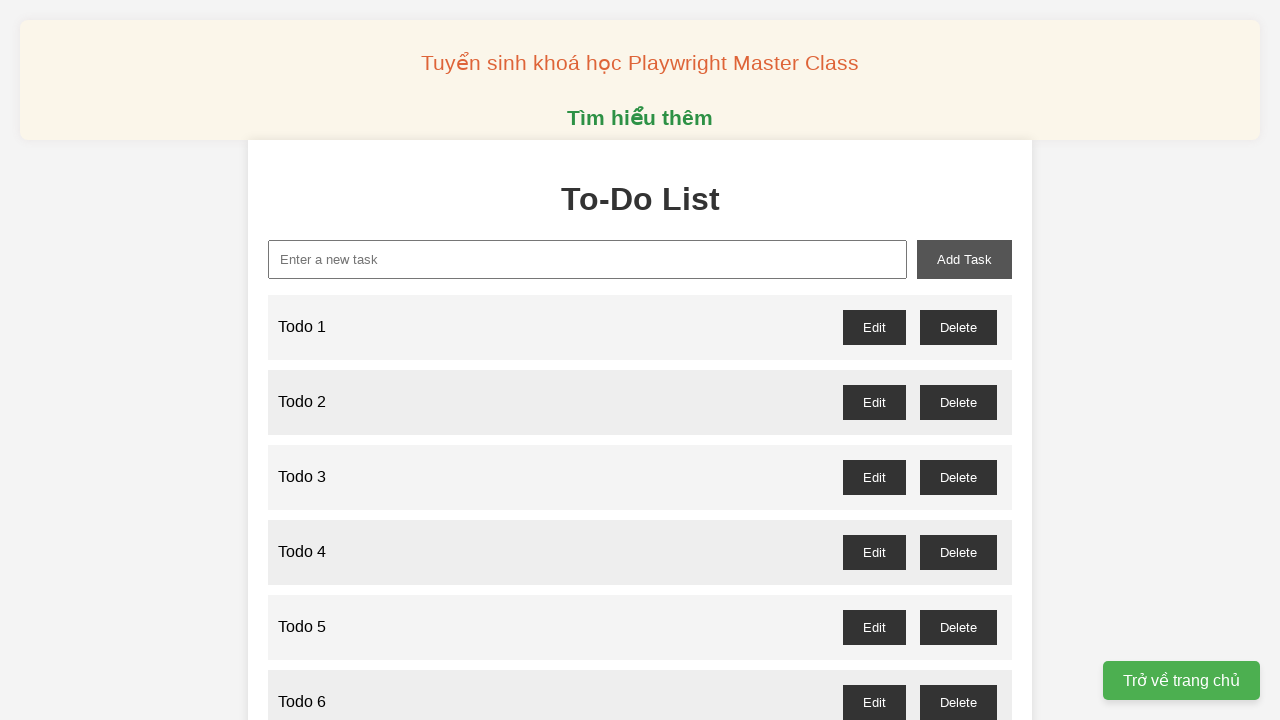

Filled input field with 'Todo 98' on input[type='text']
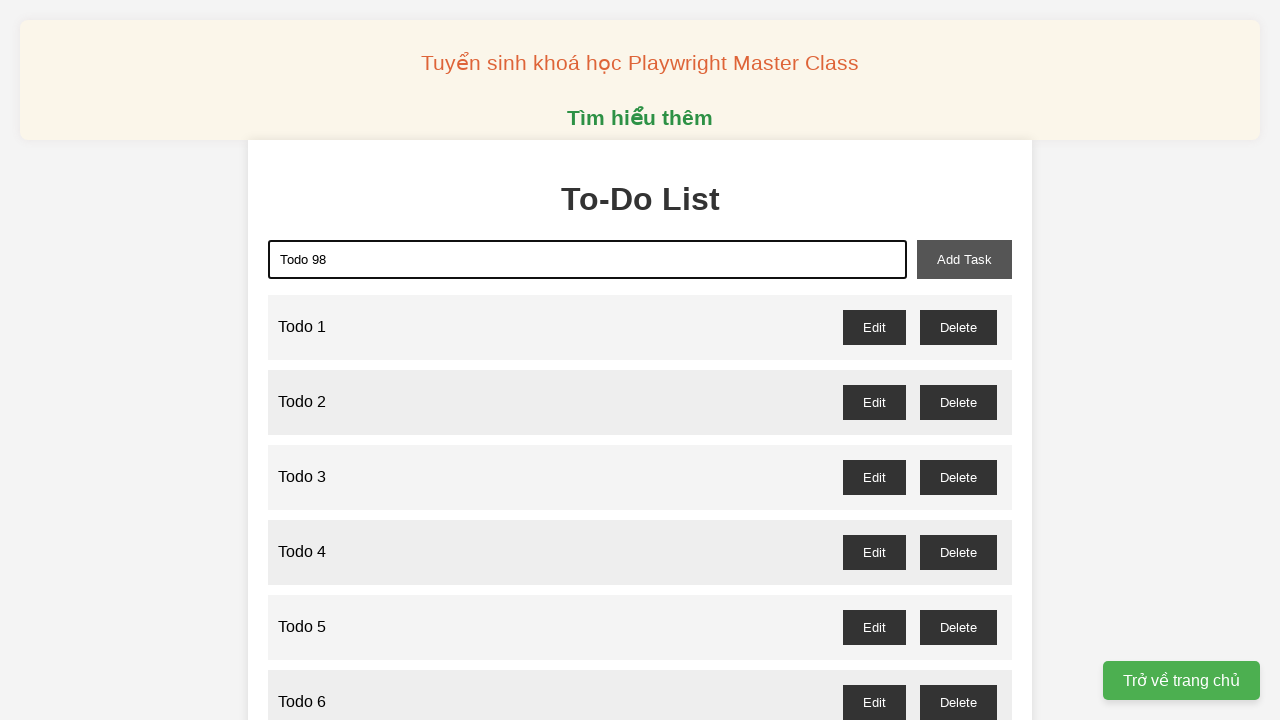

Clicked Add button to create Todo 98 at (964, 259) on button:has-text('Add')
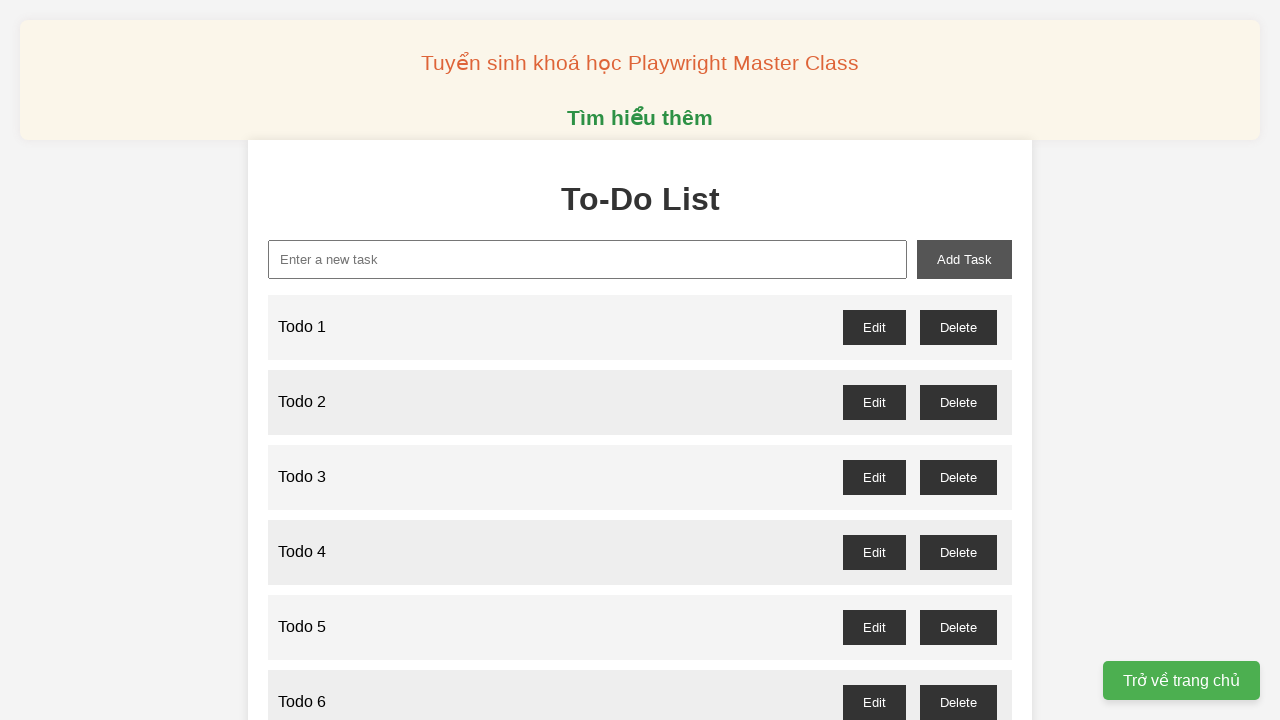

Filled input field with 'Todo 99' on input[type='text']
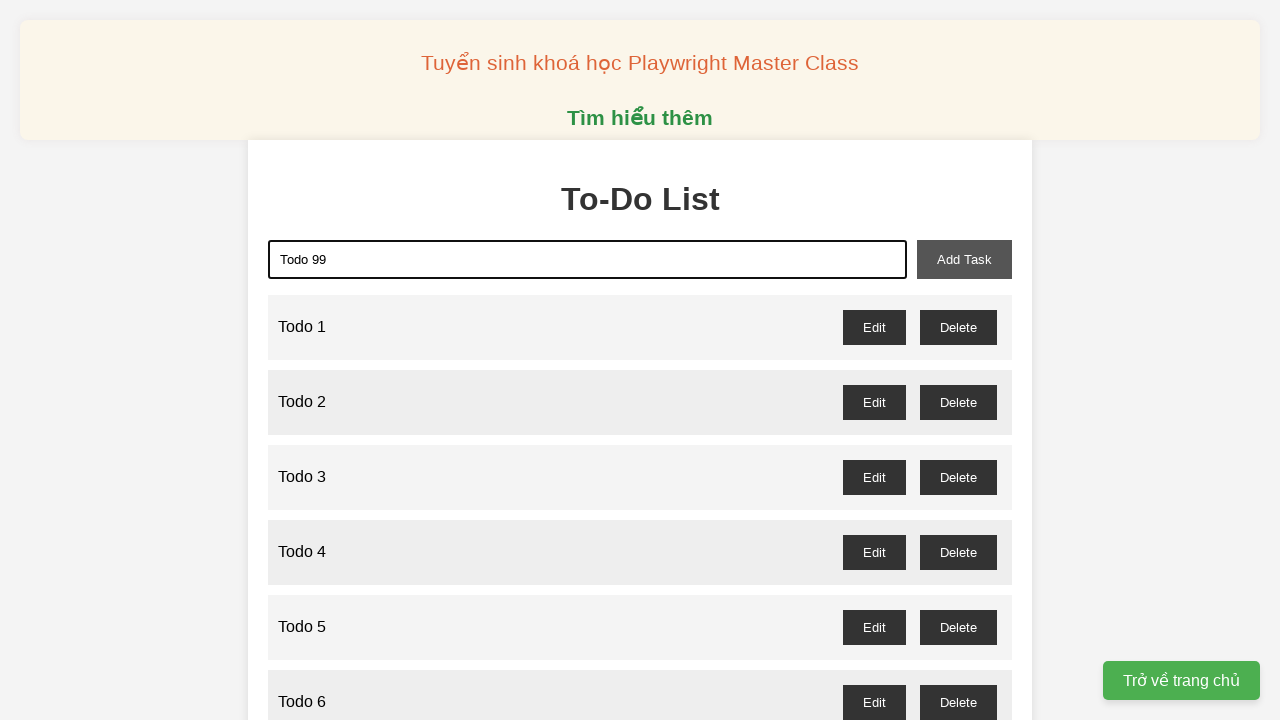

Clicked Add button to create Todo 99 at (964, 259) on button:has-text('Add')
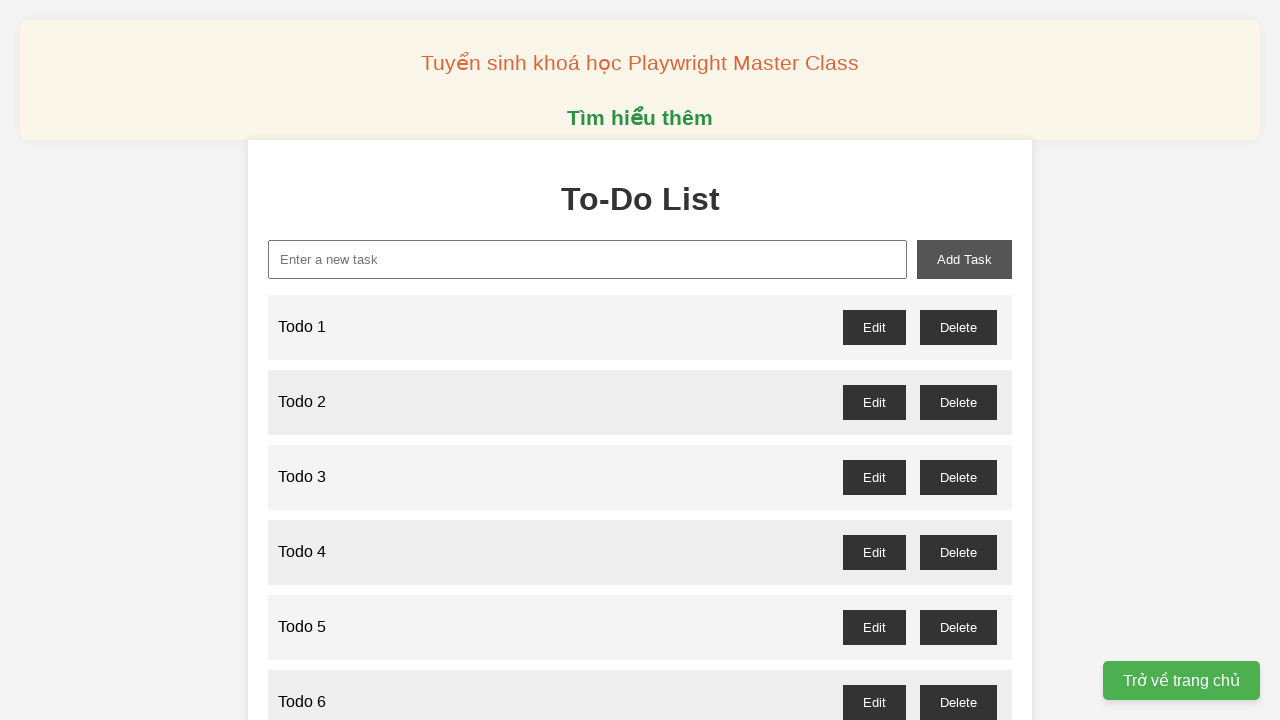

Filled input field with 'Todo 100' on input[type='text']
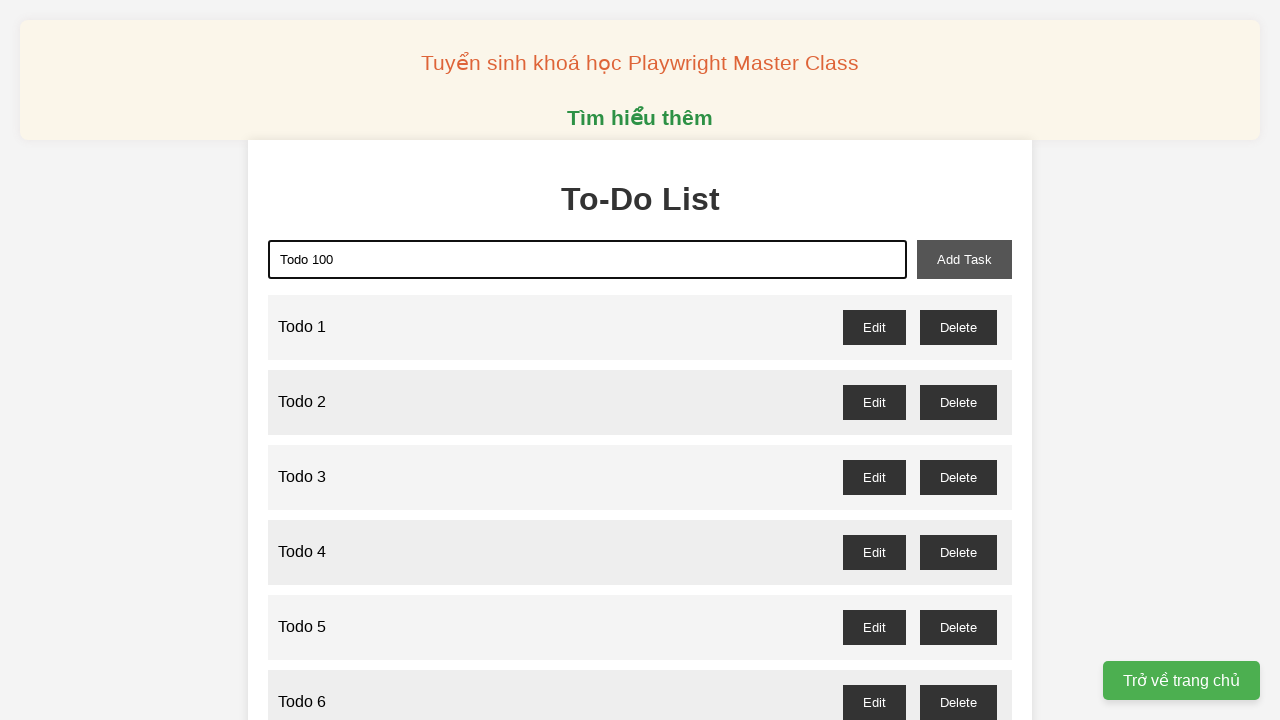

Clicked Add button to create Todo 100 at (964, 259) on button:has-text('Add')
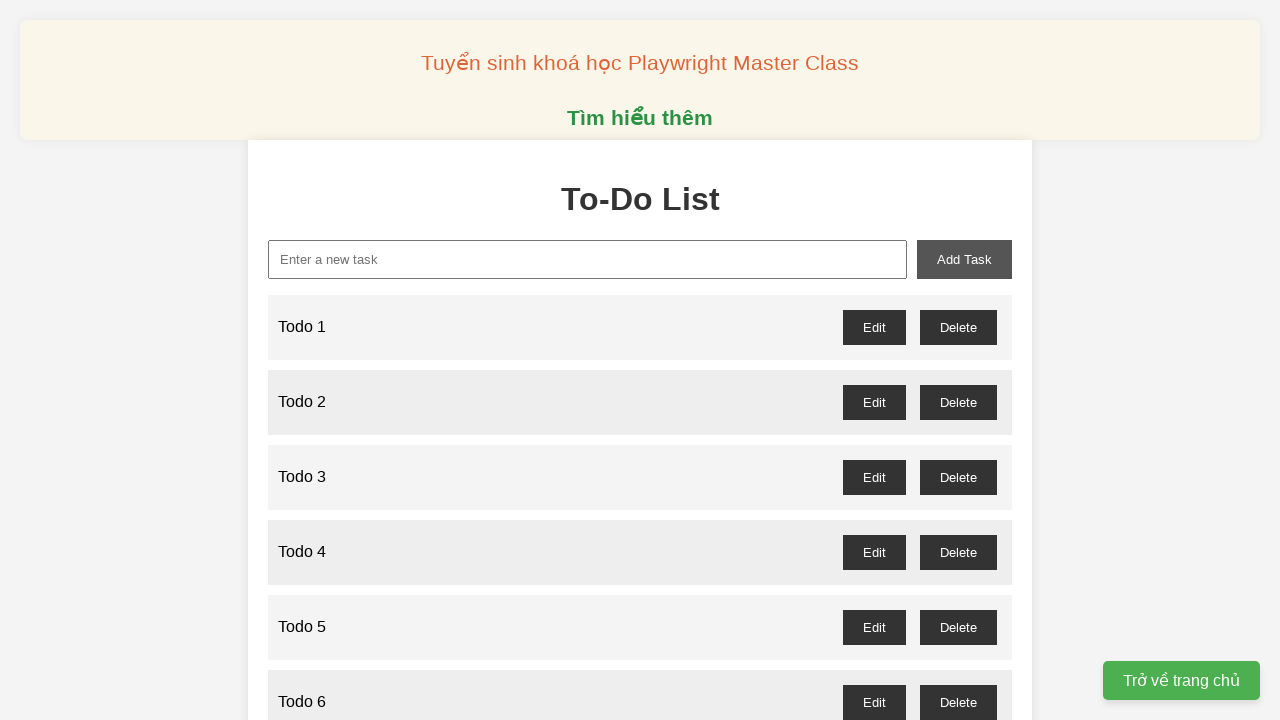

Set up dialog handler to accept delete confirmations
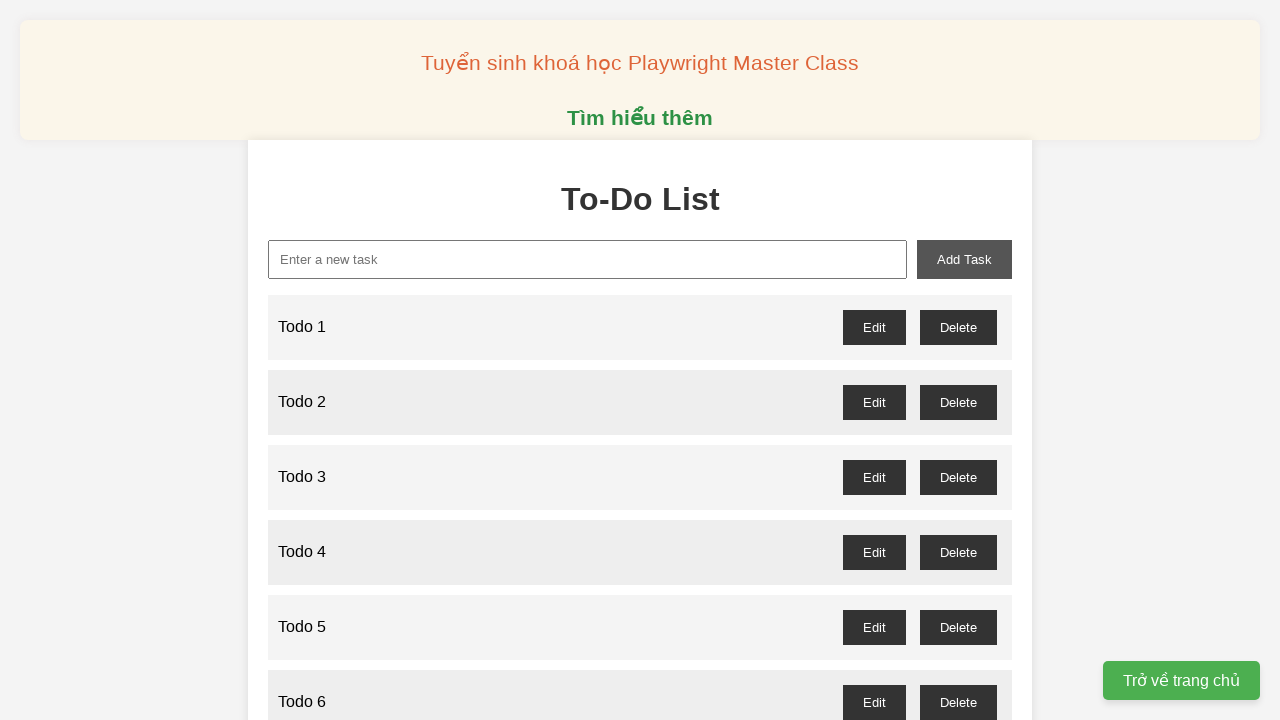

Clicked delete button for odd-numbered Todo 1 at (958, 327) on #todo-1-delete
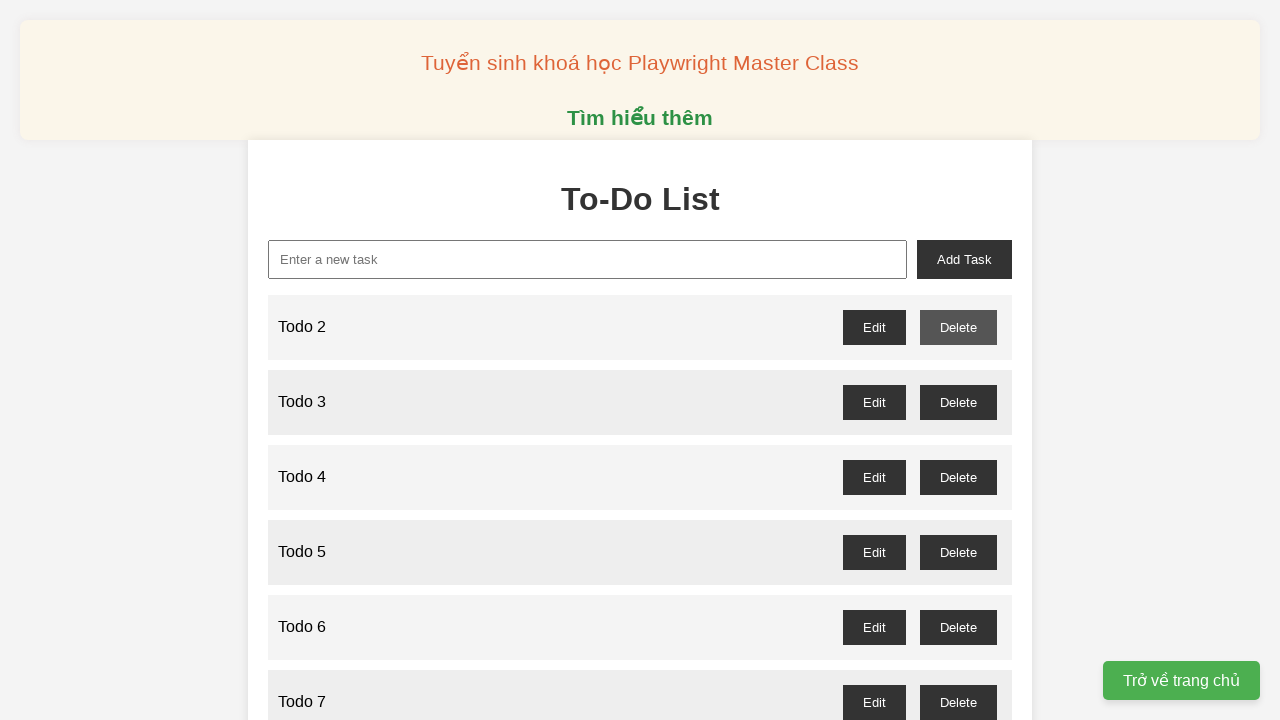

Clicked delete button for odd-numbered Todo 3 at (958, 402) on #todo-3-delete
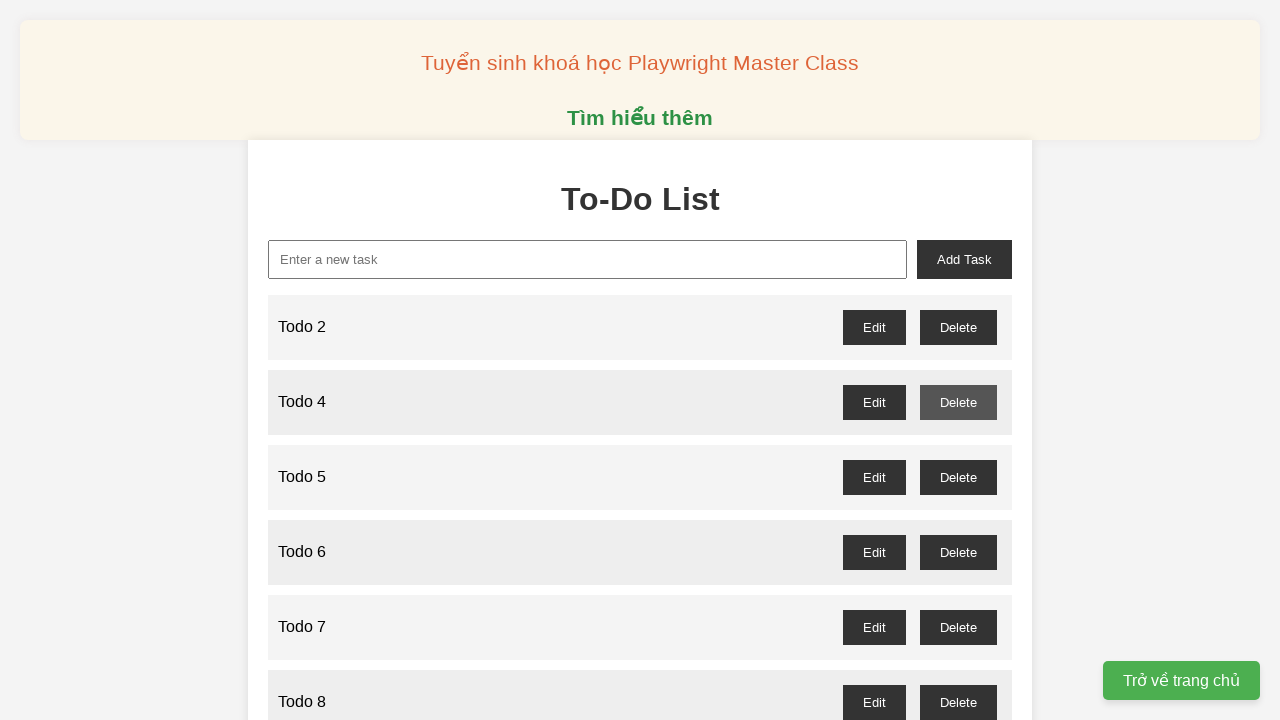

Clicked delete button for odd-numbered Todo 5 at (958, 477) on #todo-5-delete
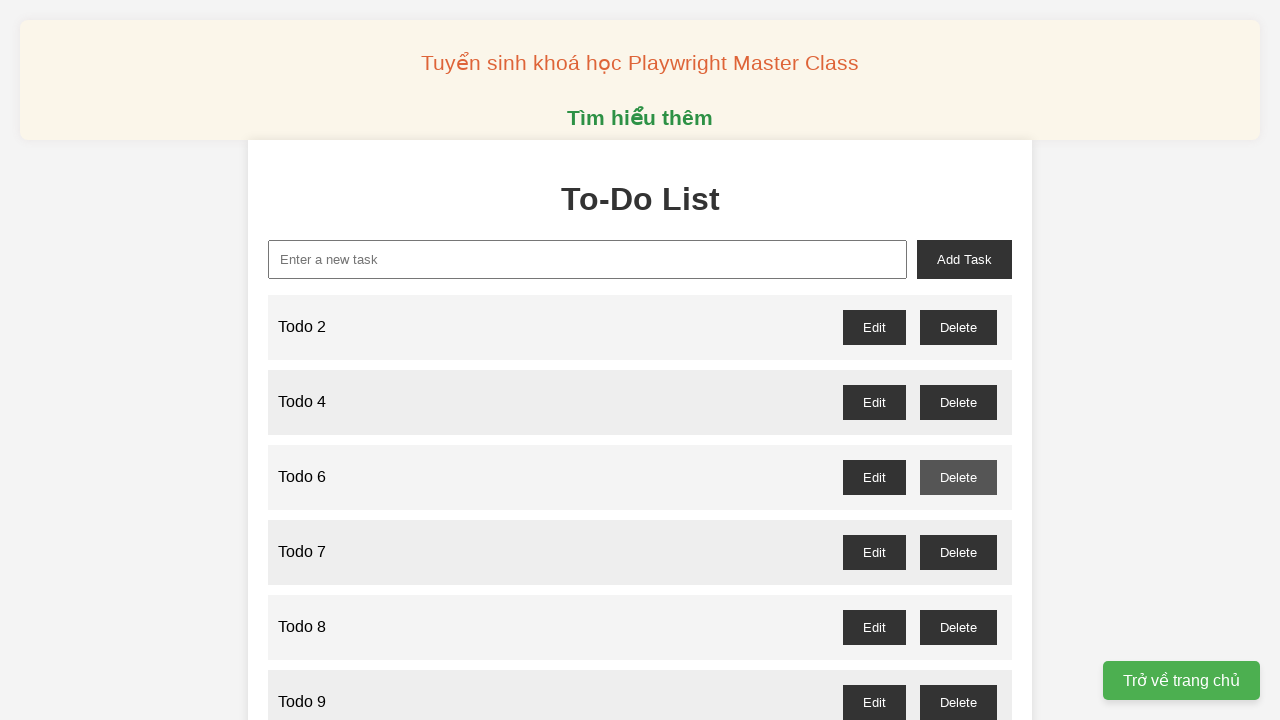

Clicked delete button for odd-numbered Todo 7 at (958, 552) on #todo-7-delete
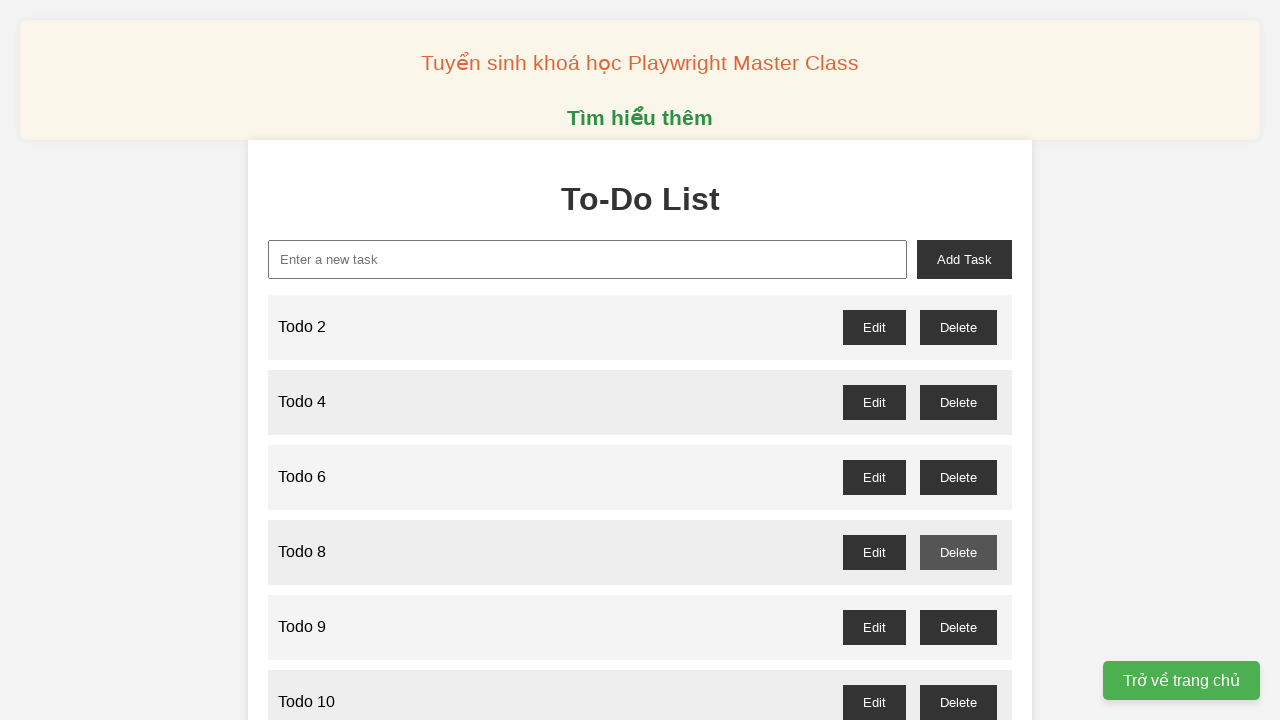

Clicked delete button for odd-numbered Todo 9 at (958, 627) on #todo-9-delete
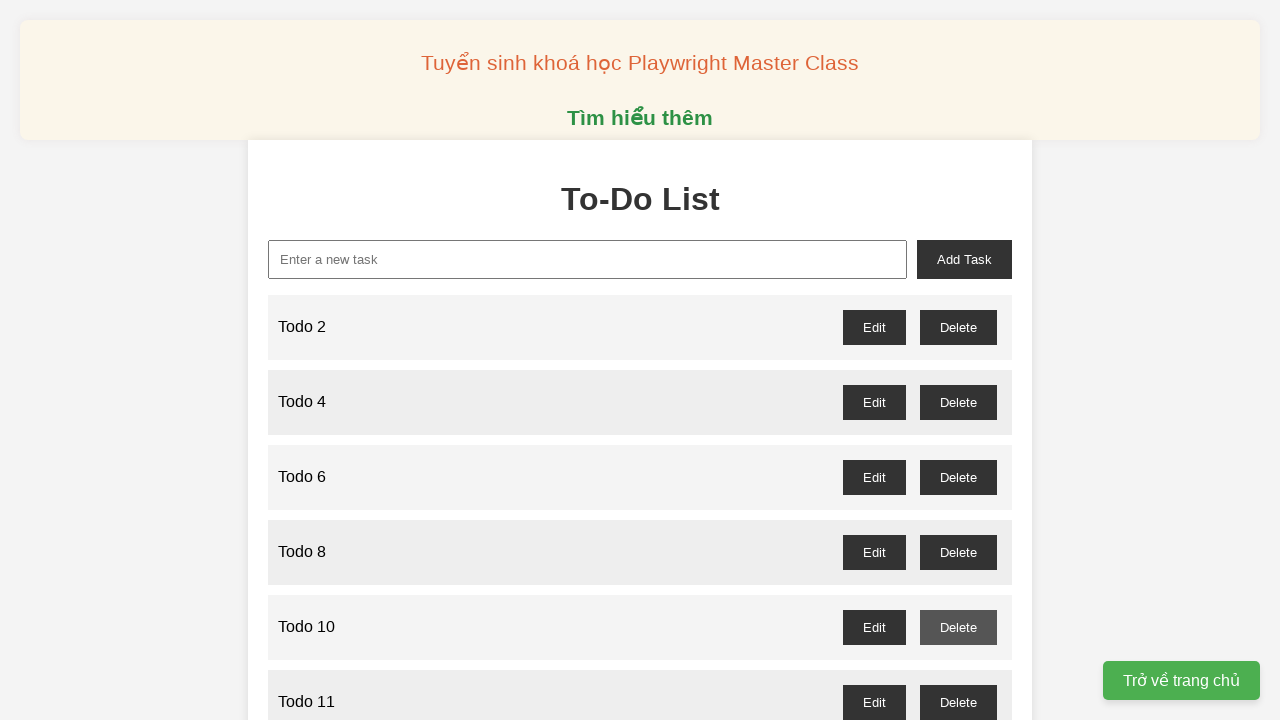

Clicked delete button for odd-numbered Todo 11 at (958, 702) on #todo-11-delete
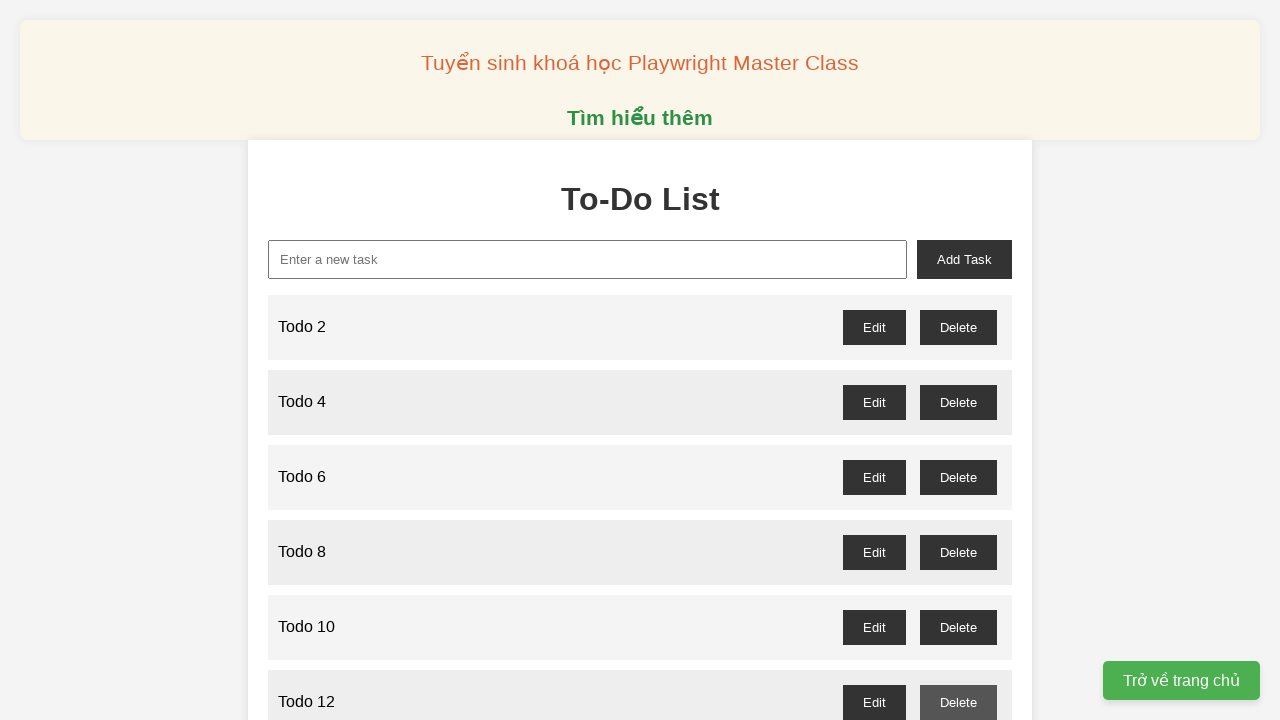

Clicked delete button for odd-numbered Todo 13 at (958, 360) on #todo-13-delete
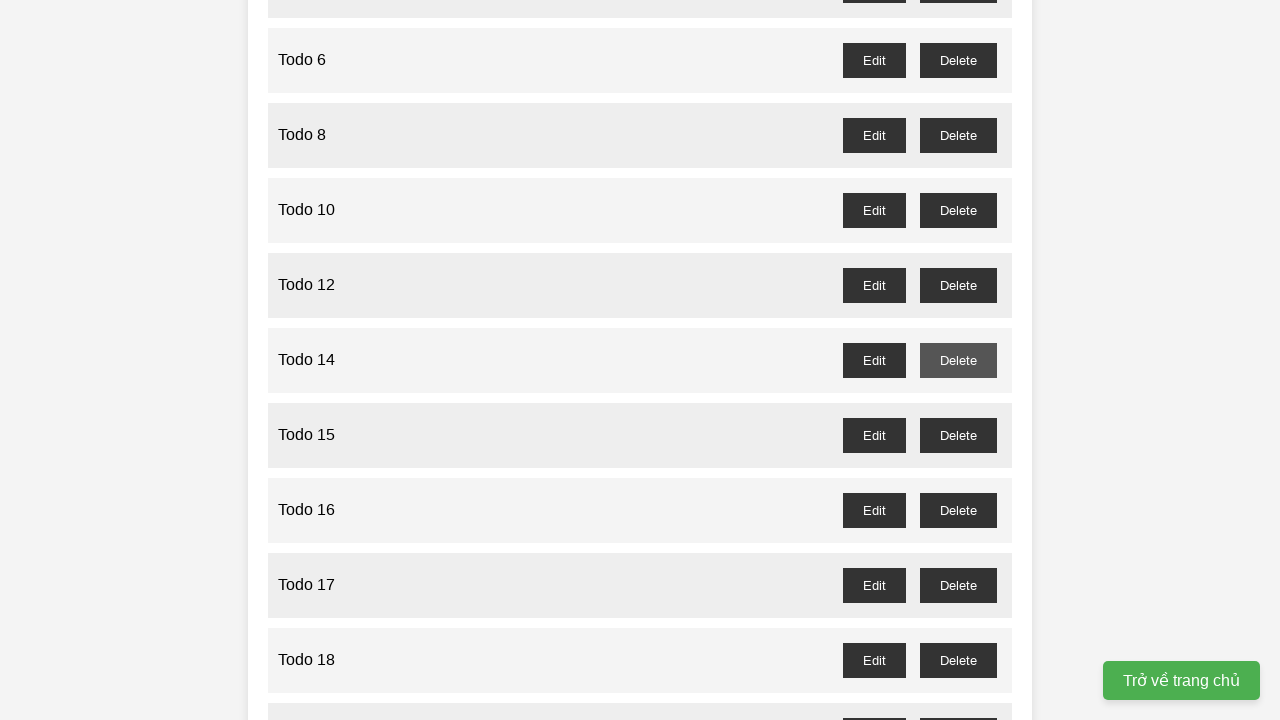

Clicked delete button for odd-numbered Todo 15 at (958, 435) on #todo-15-delete
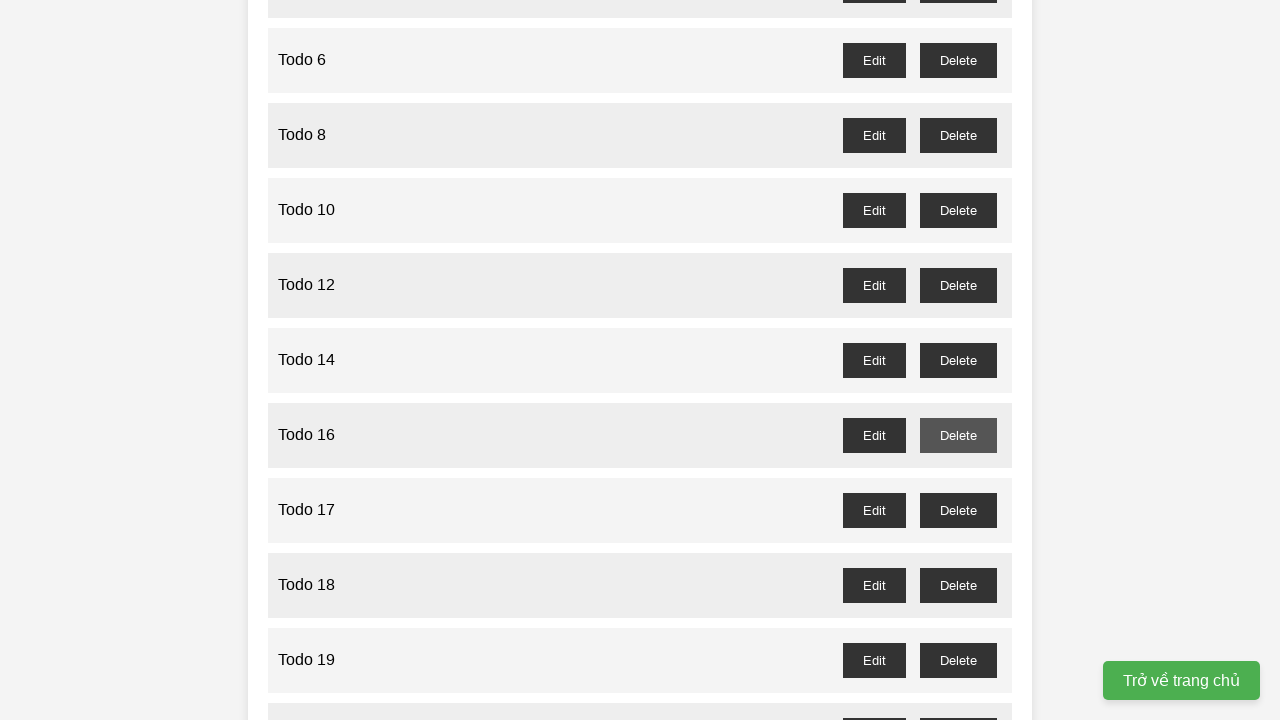

Clicked delete button for odd-numbered Todo 17 at (958, 510) on #todo-17-delete
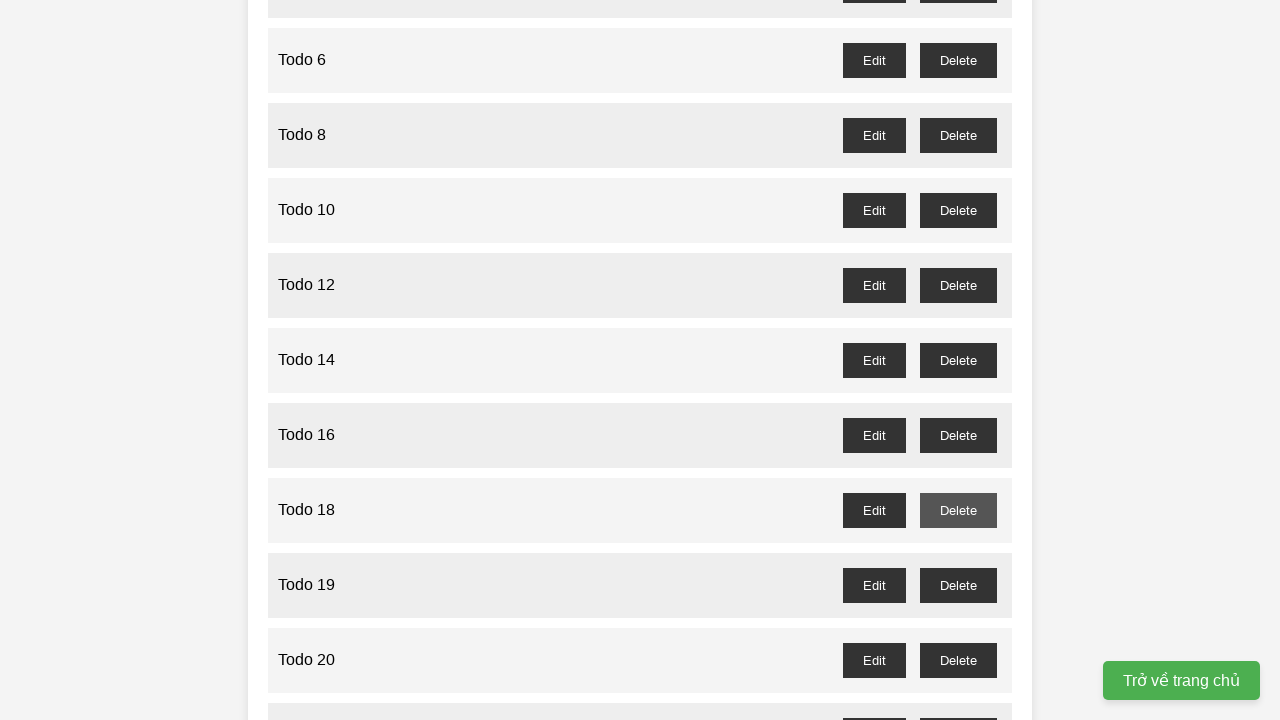

Clicked delete button for odd-numbered Todo 19 at (958, 585) on #todo-19-delete
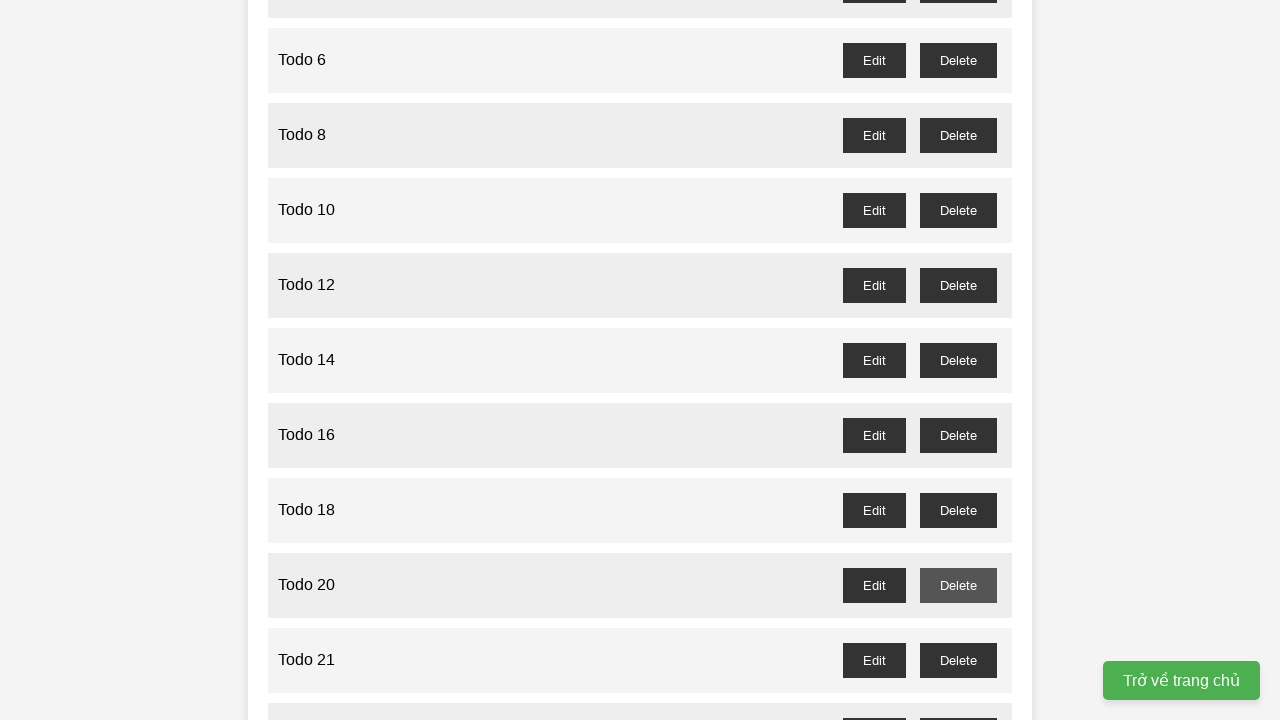

Clicked delete button for odd-numbered Todo 21 at (958, 660) on #todo-21-delete
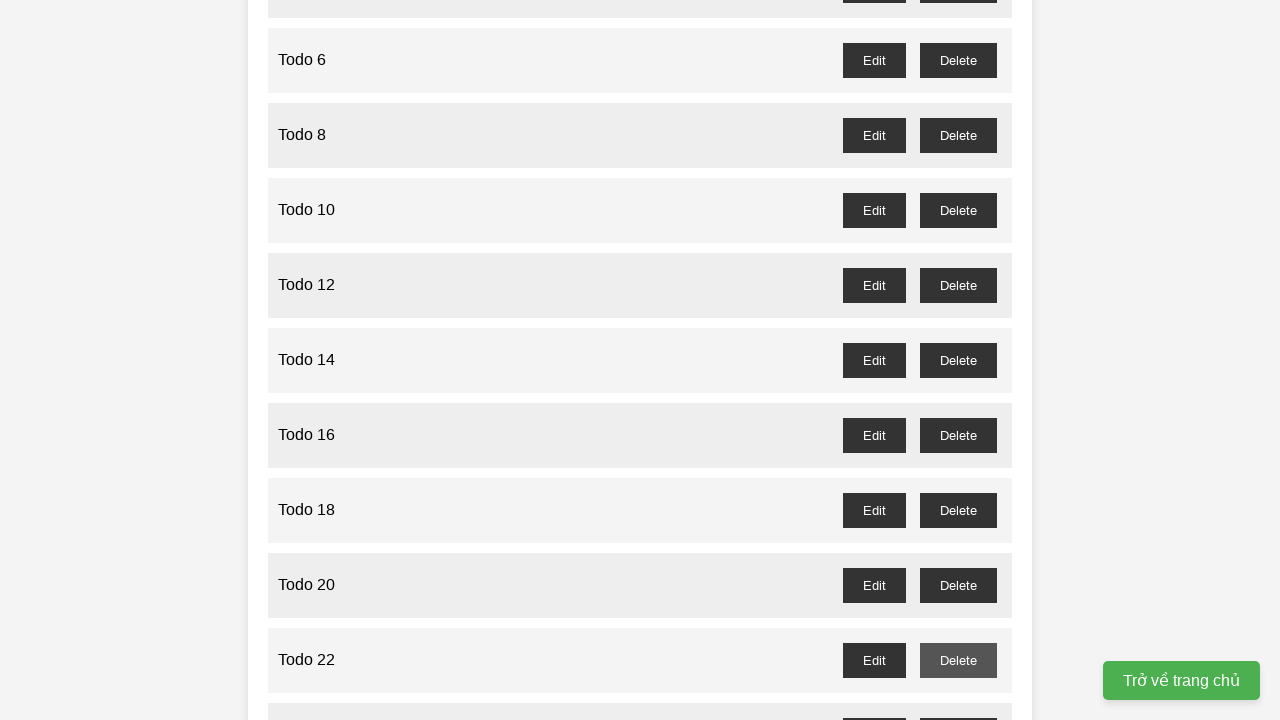

Clicked delete button for odd-numbered Todo 23 at (958, 703) on #todo-23-delete
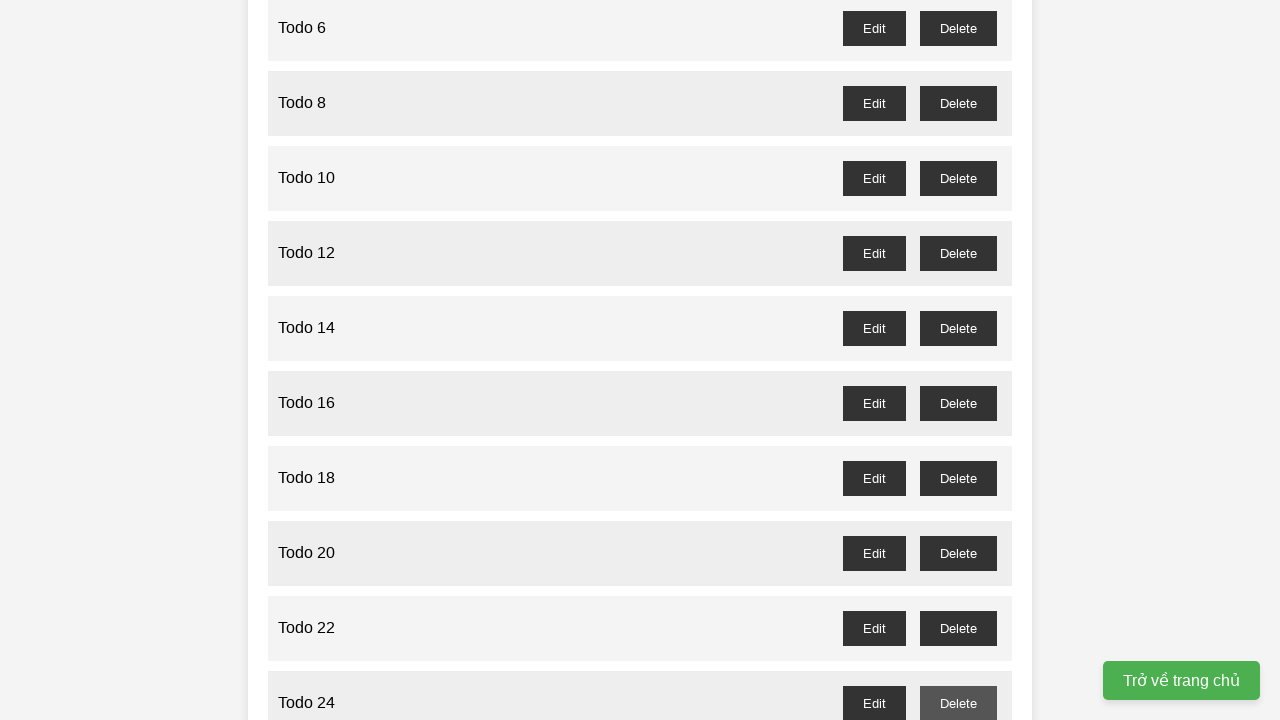

Clicked delete button for odd-numbered Todo 25 at (958, 360) on #todo-25-delete
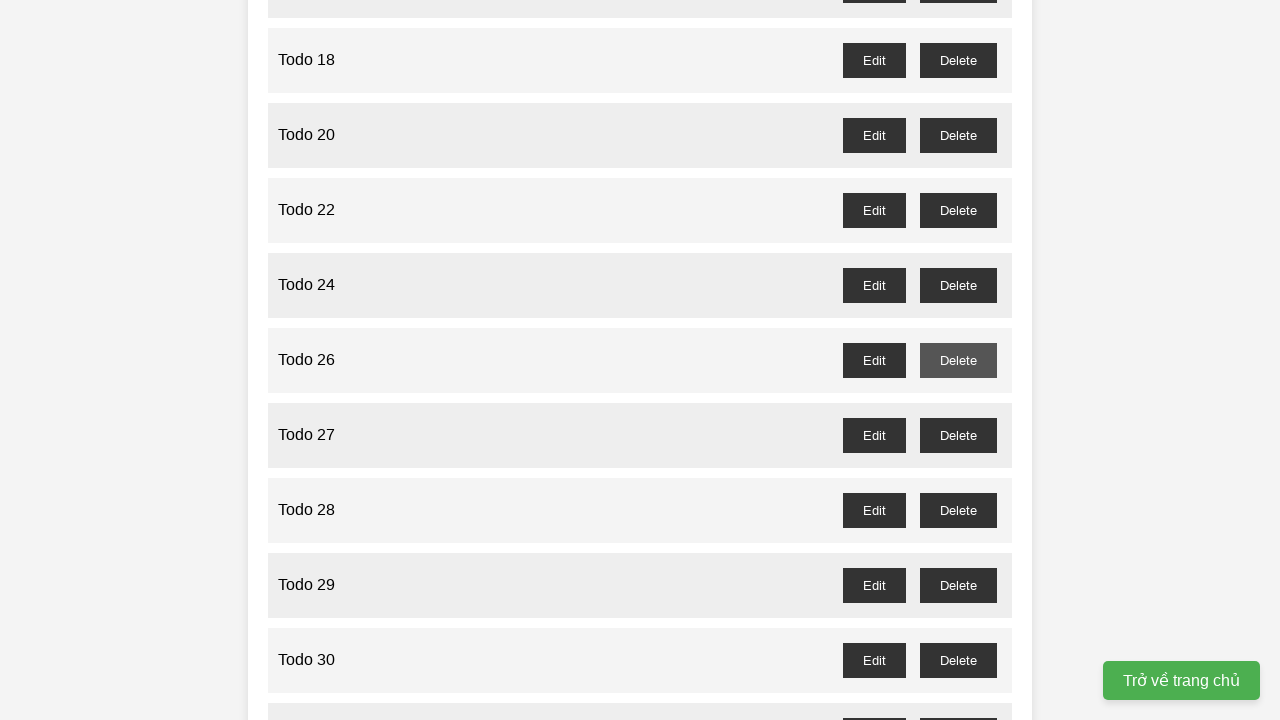

Clicked delete button for odd-numbered Todo 27 at (958, 435) on #todo-27-delete
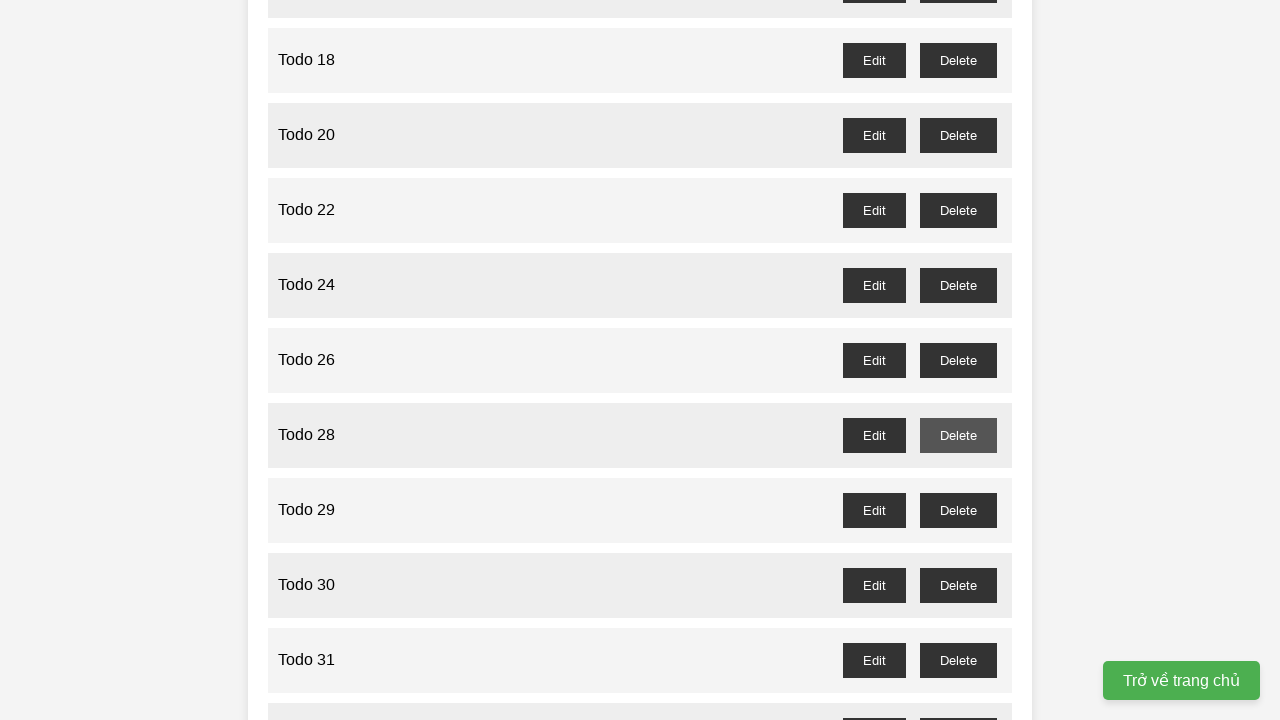

Clicked delete button for odd-numbered Todo 29 at (958, 510) on #todo-29-delete
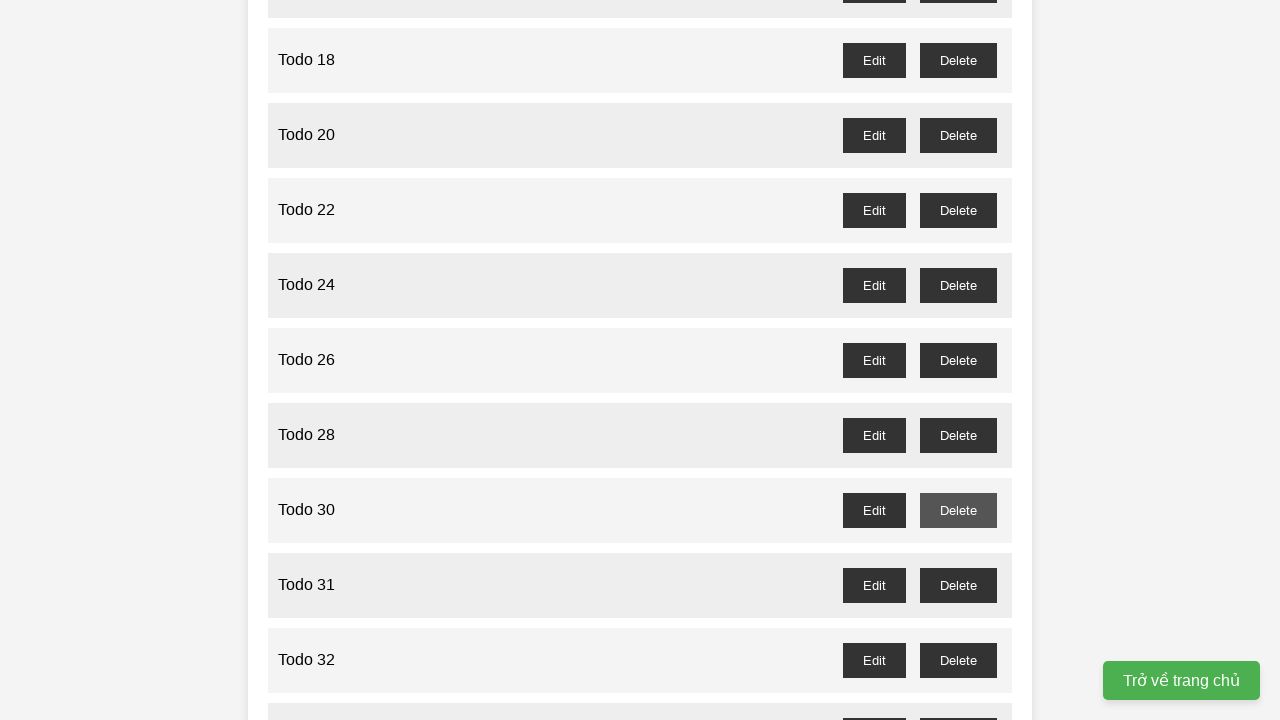

Clicked delete button for odd-numbered Todo 31 at (958, 585) on #todo-31-delete
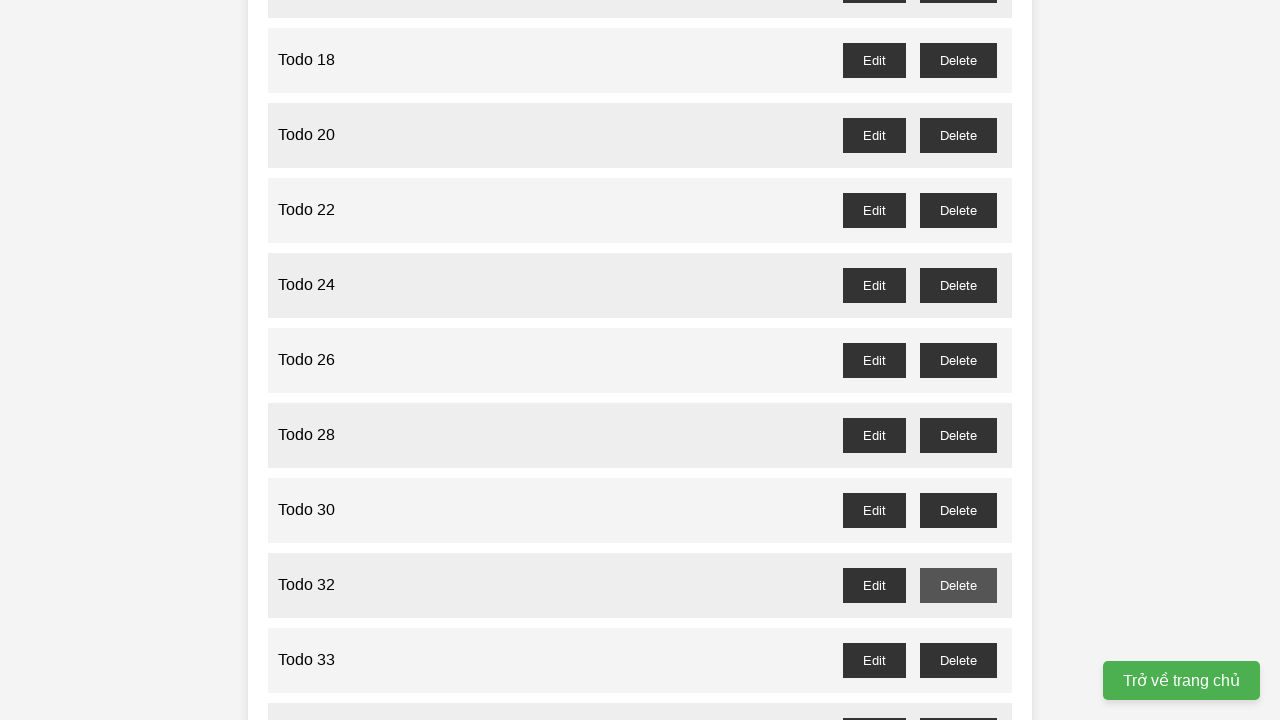

Clicked delete button for odd-numbered Todo 33 at (958, 660) on #todo-33-delete
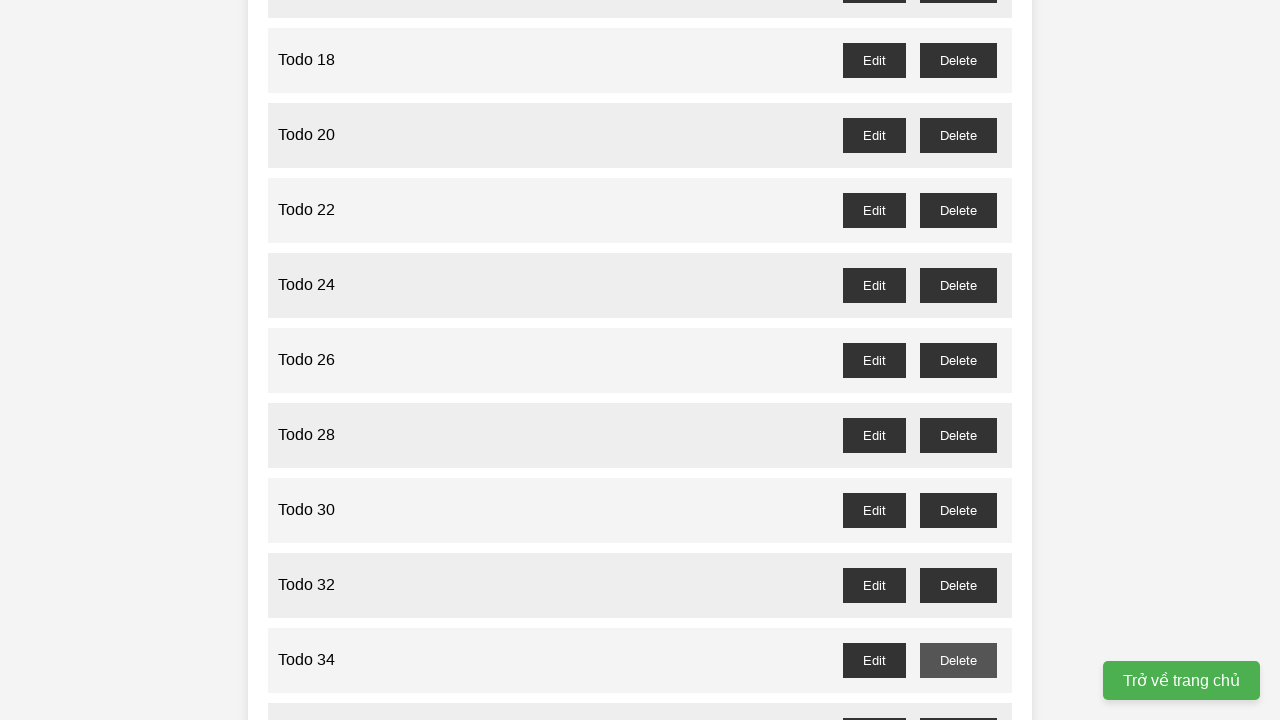

Clicked delete button for odd-numbered Todo 35 at (958, 703) on #todo-35-delete
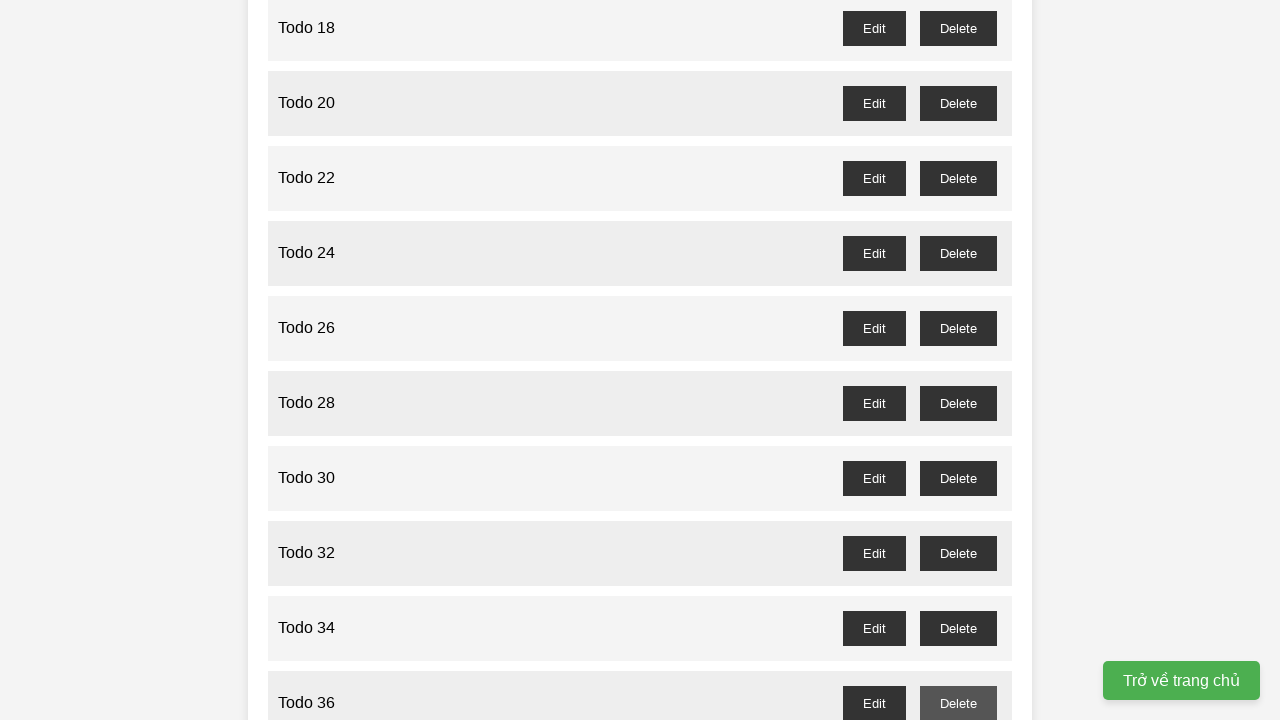

Clicked delete button for odd-numbered Todo 37 at (958, 360) on #todo-37-delete
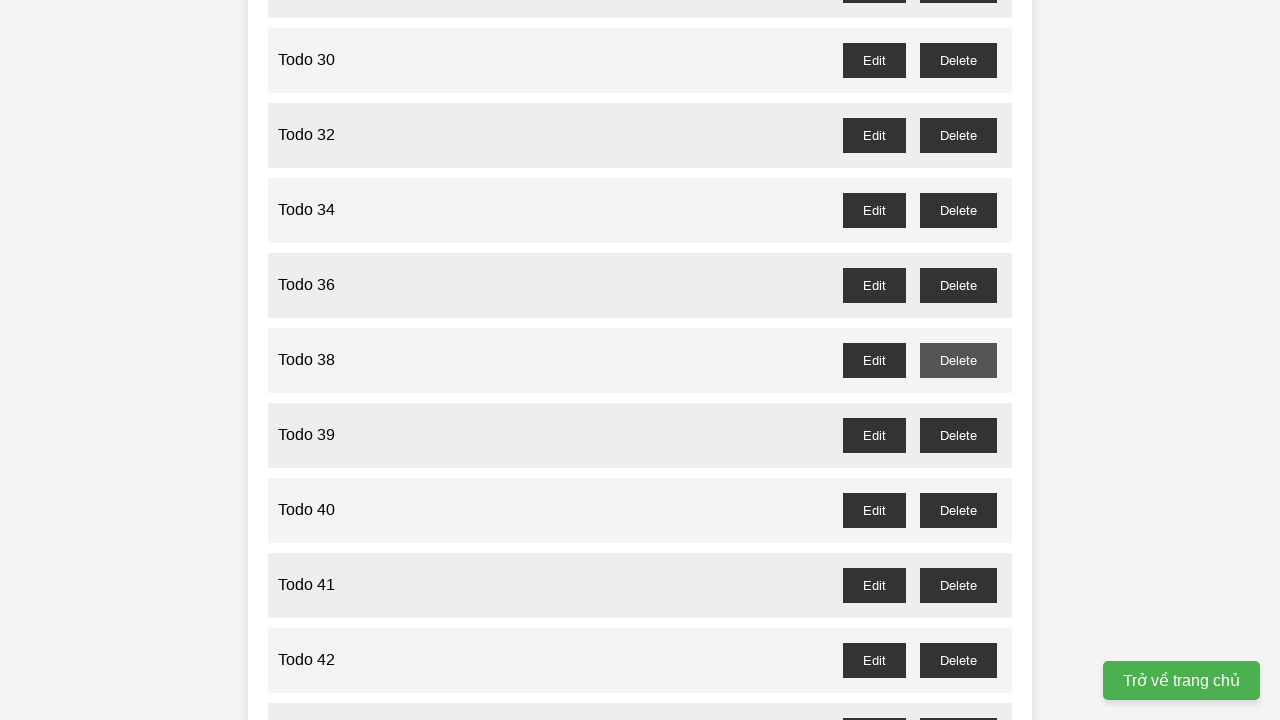

Clicked delete button for odd-numbered Todo 39 at (958, 435) on #todo-39-delete
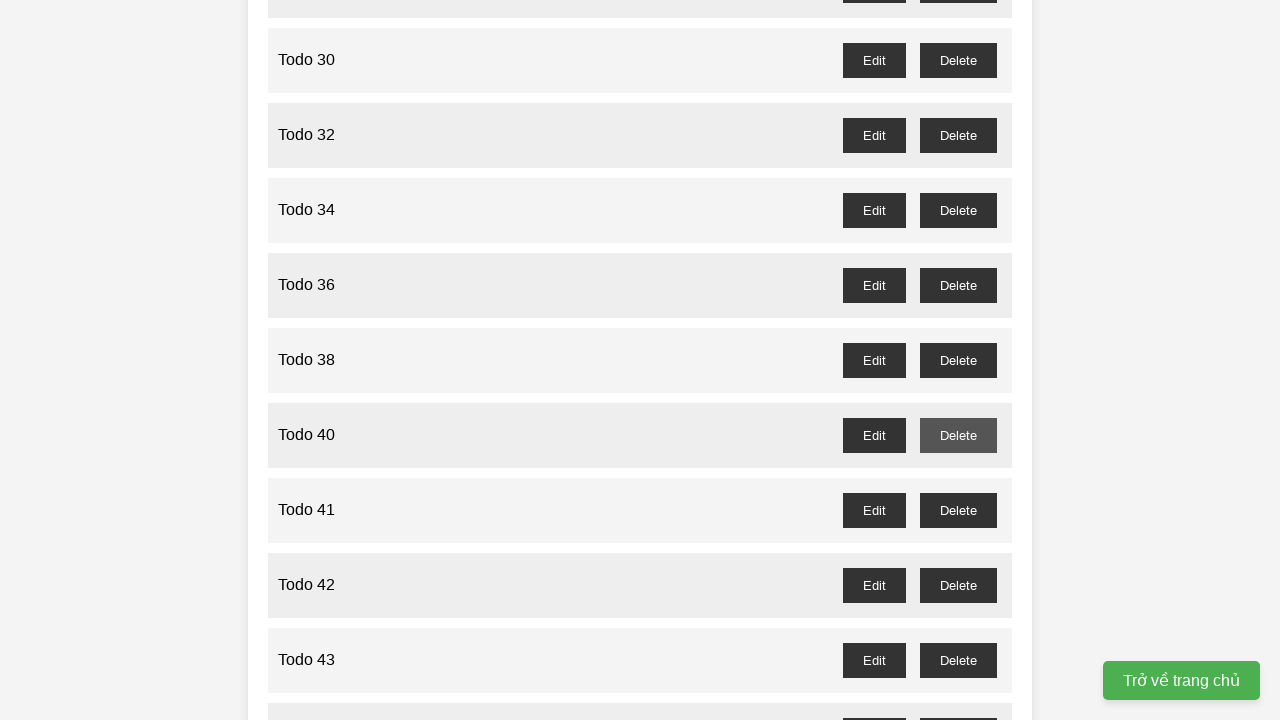

Clicked delete button for odd-numbered Todo 41 at (958, 510) on #todo-41-delete
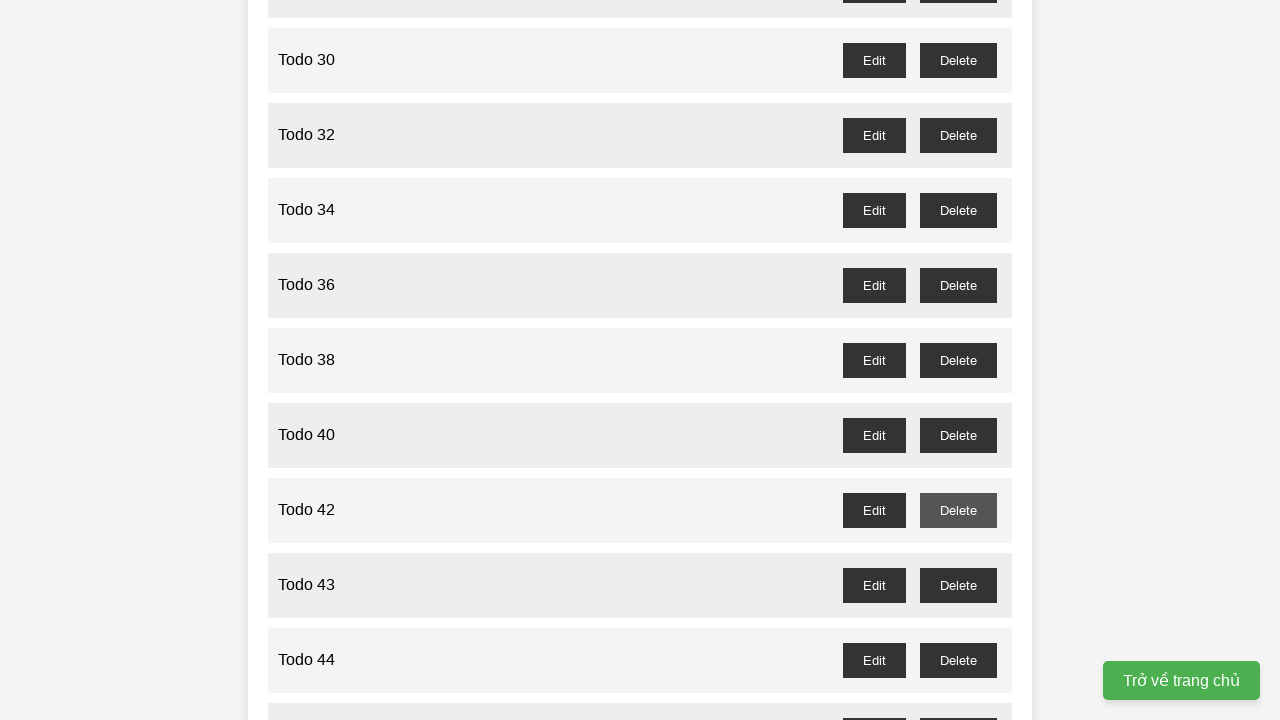

Clicked delete button for odd-numbered Todo 43 at (958, 585) on #todo-43-delete
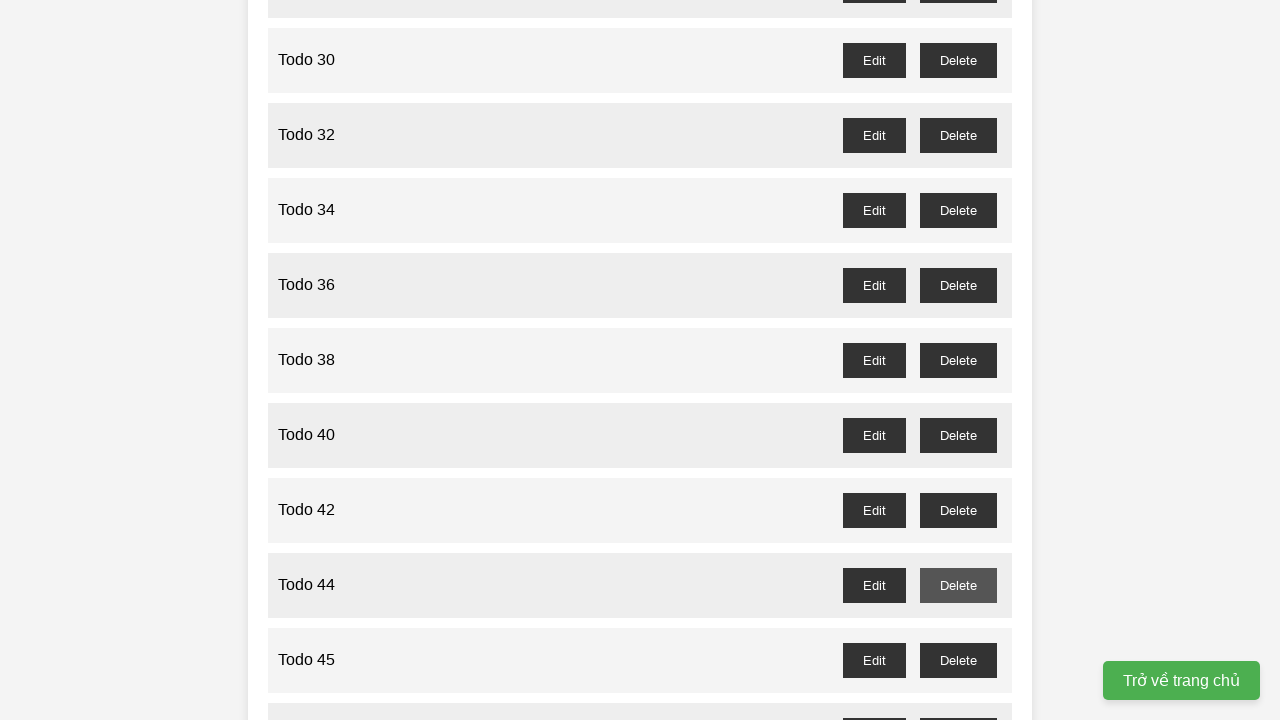

Clicked delete button for odd-numbered Todo 45 at (958, 660) on #todo-45-delete
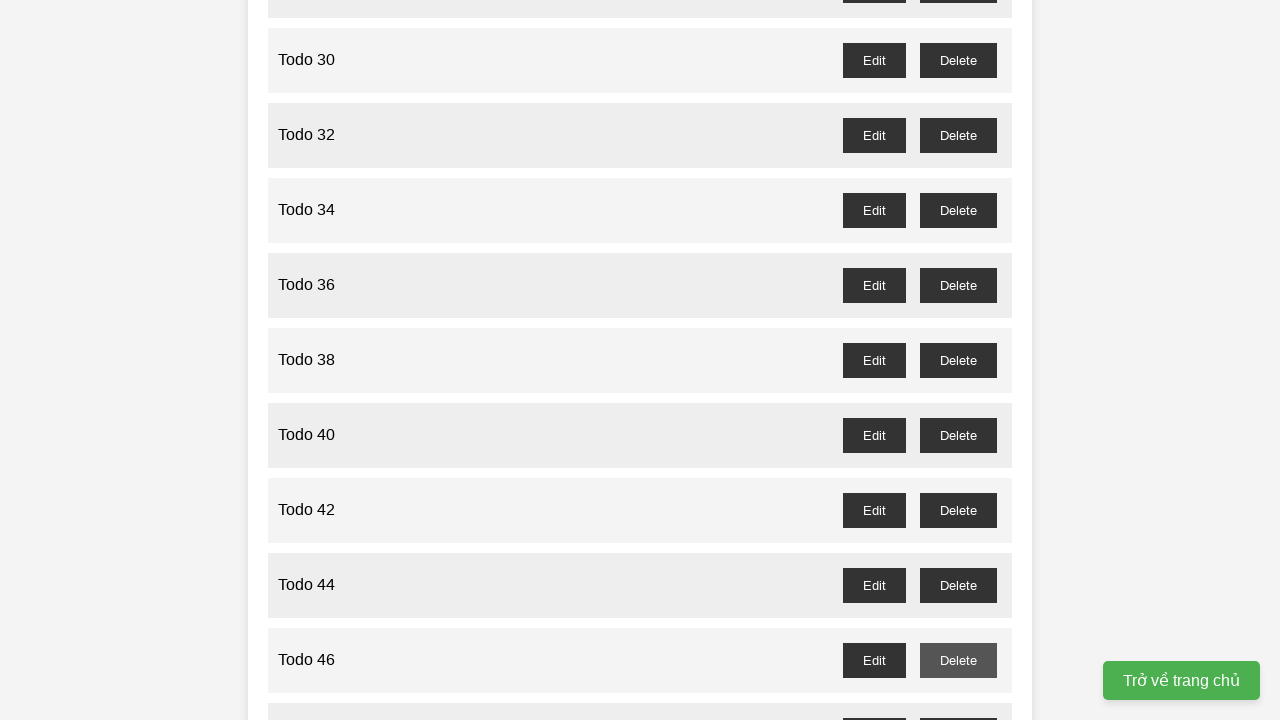

Clicked delete button for odd-numbered Todo 47 at (958, 703) on #todo-47-delete
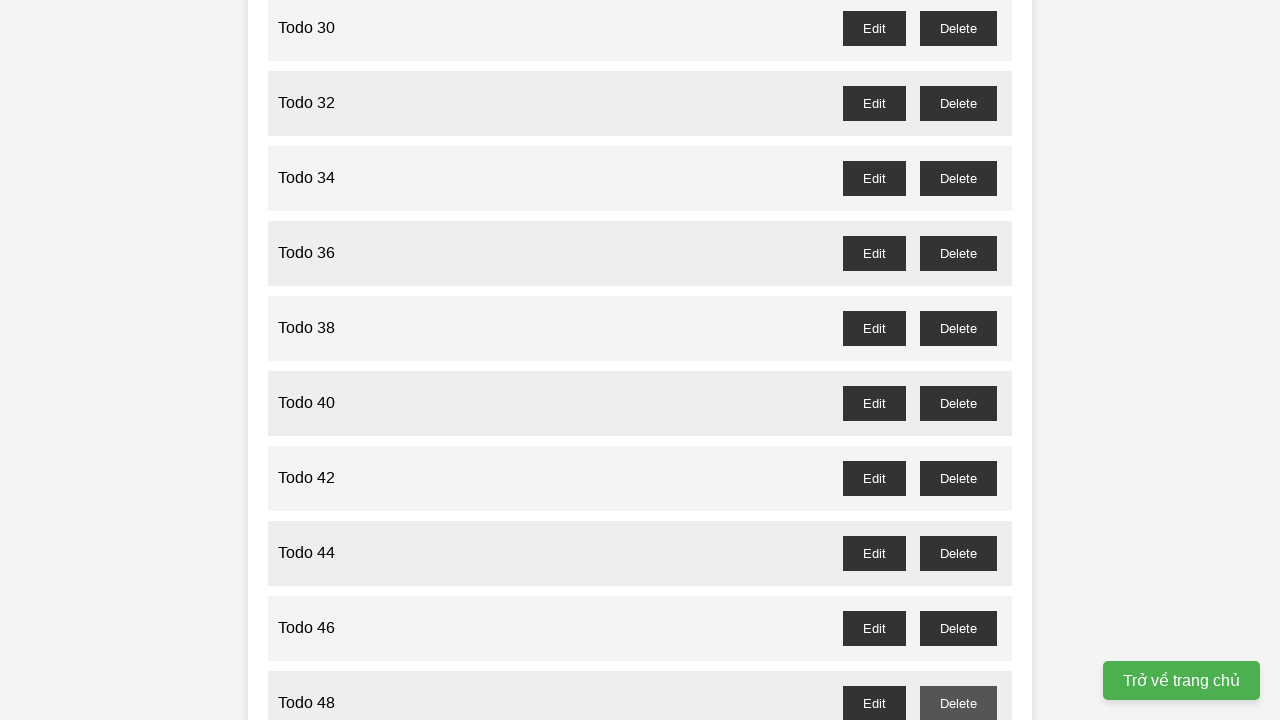

Clicked delete button for odd-numbered Todo 49 at (958, 360) on #todo-49-delete
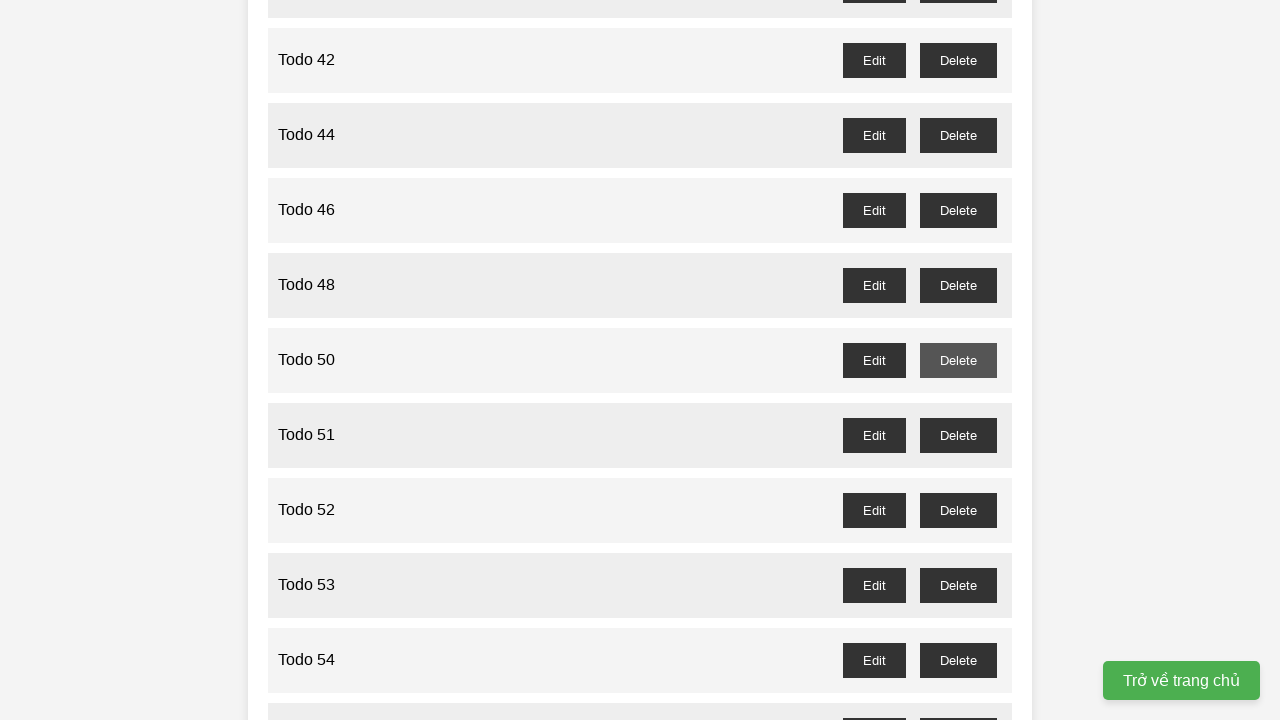

Clicked delete button for odd-numbered Todo 51 at (958, 435) on #todo-51-delete
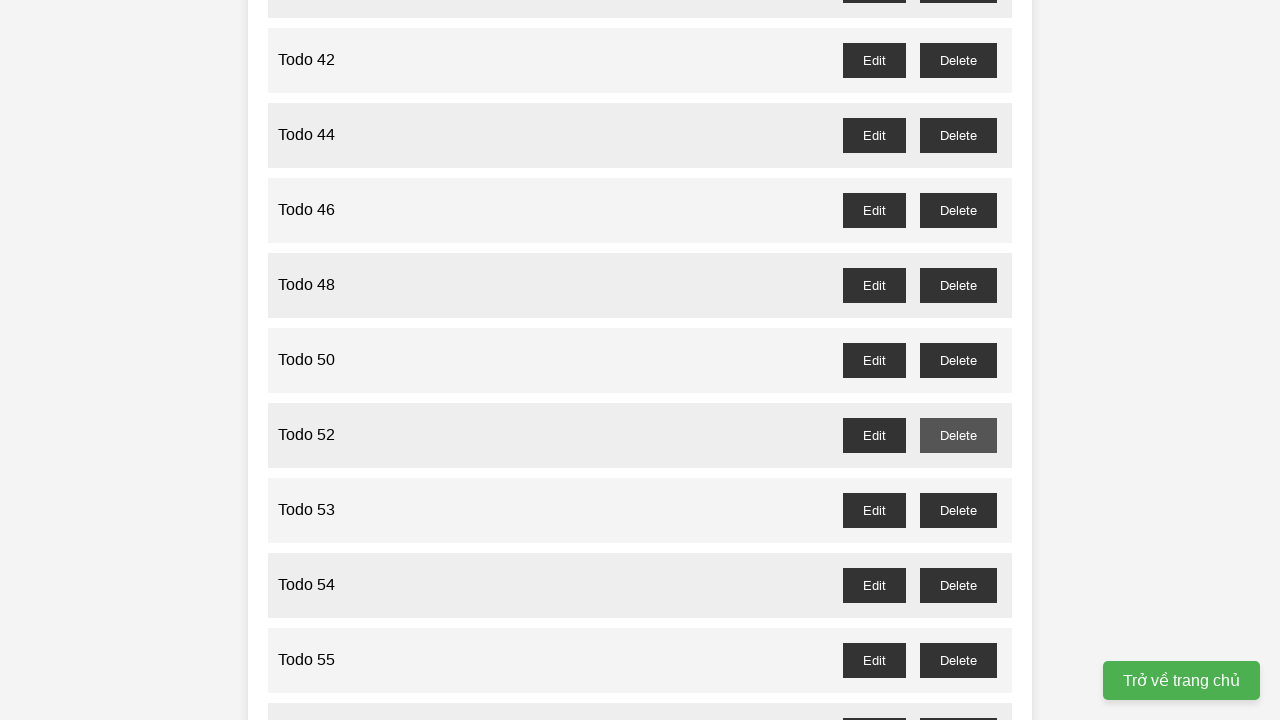

Clicked delete button for odd-numbered Todo 53 at (958, 510) on #todo-53-delete
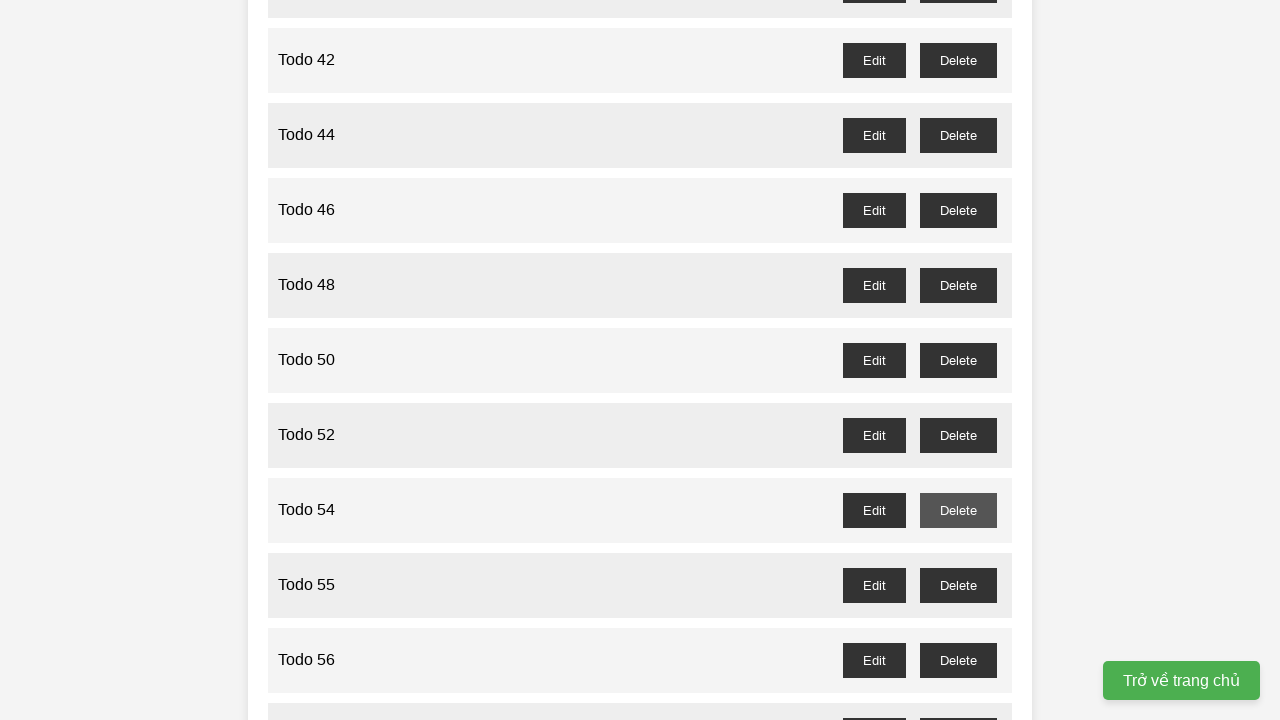

Clicked delete button for odd-numbered Todo 55 at (958, 585) on #todo-55-delete
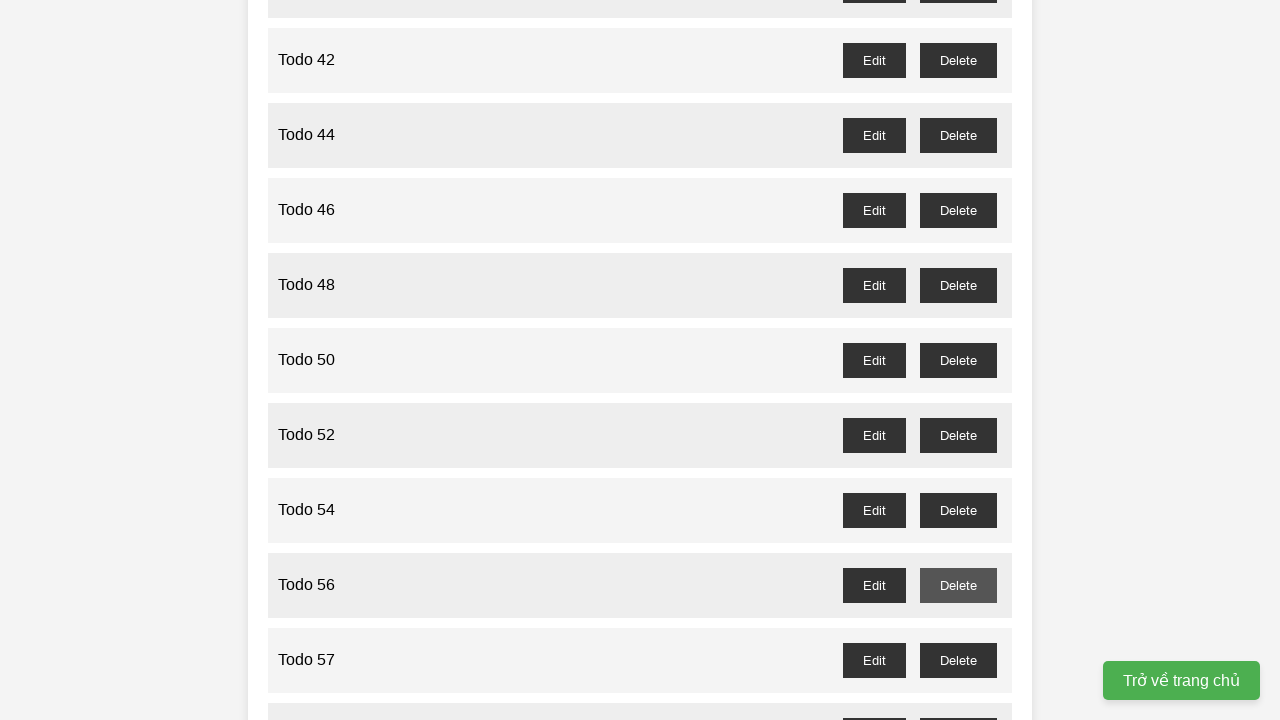

Clicked delete button for odd-numbered Todo 57 at (958, 660) on #todo-57-delete
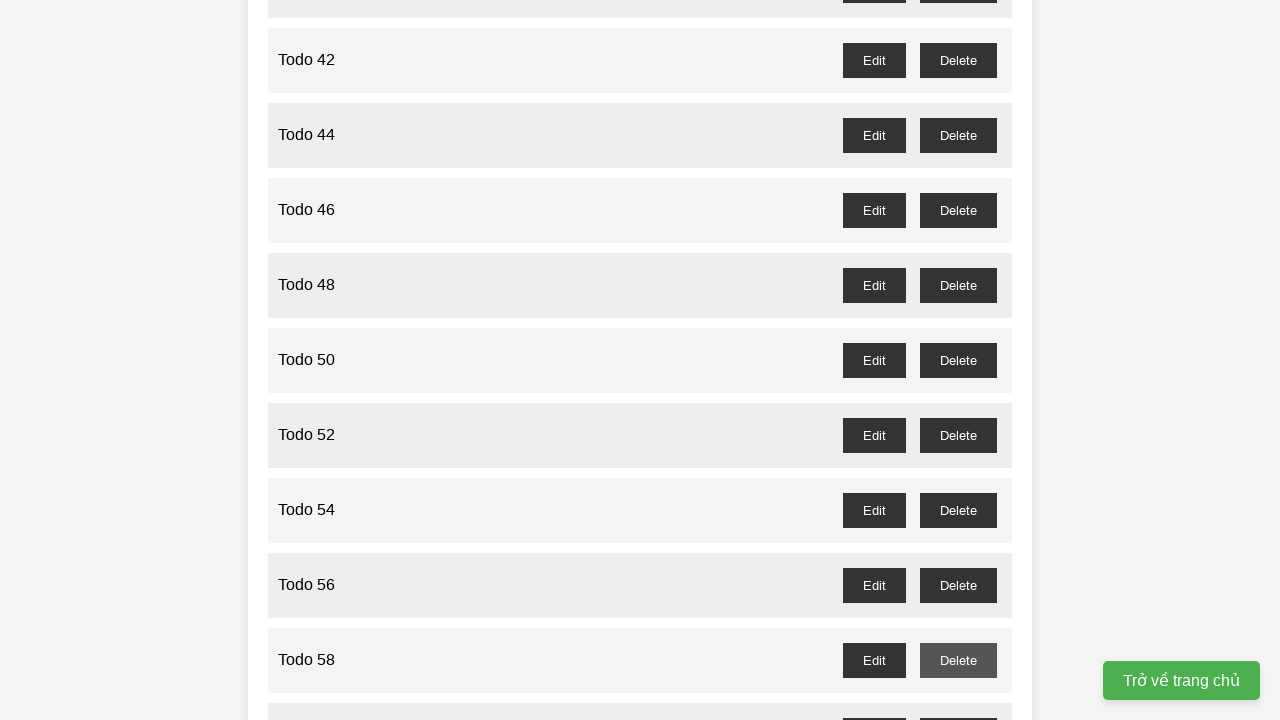

Clicked delete button for odd-numbered Todo 59 at (958, 703) on #todo-59-delete
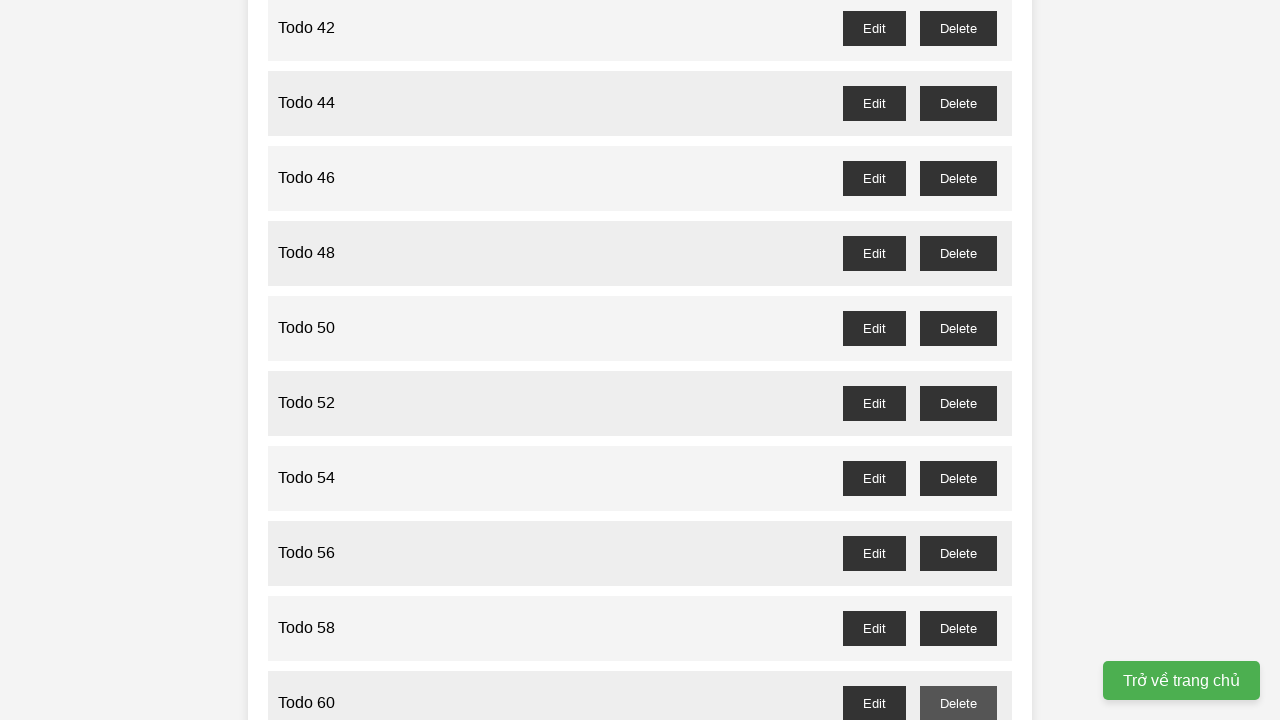

Clicked delete button for odd-numbered Todo 61 at (958, 360) on #todo-61-delete
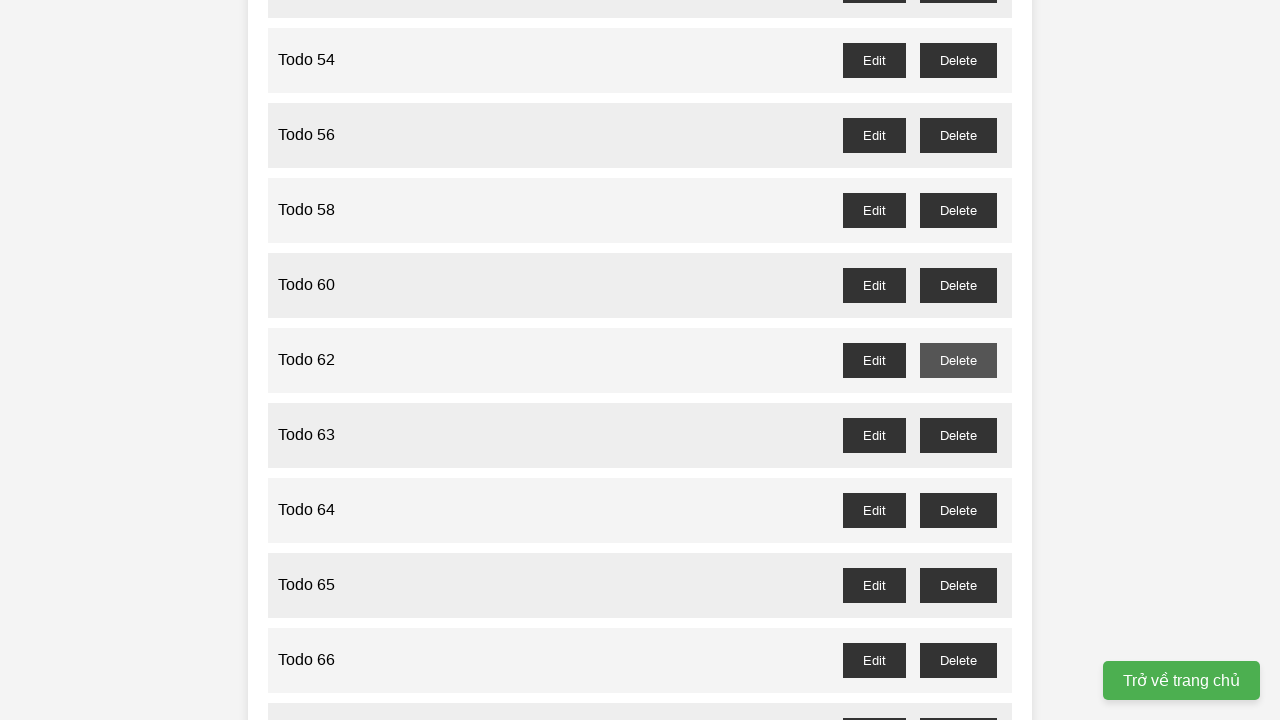

Clicked delete button for odd-numbered Todo 63 at (958, 435) on #todo-63-delete
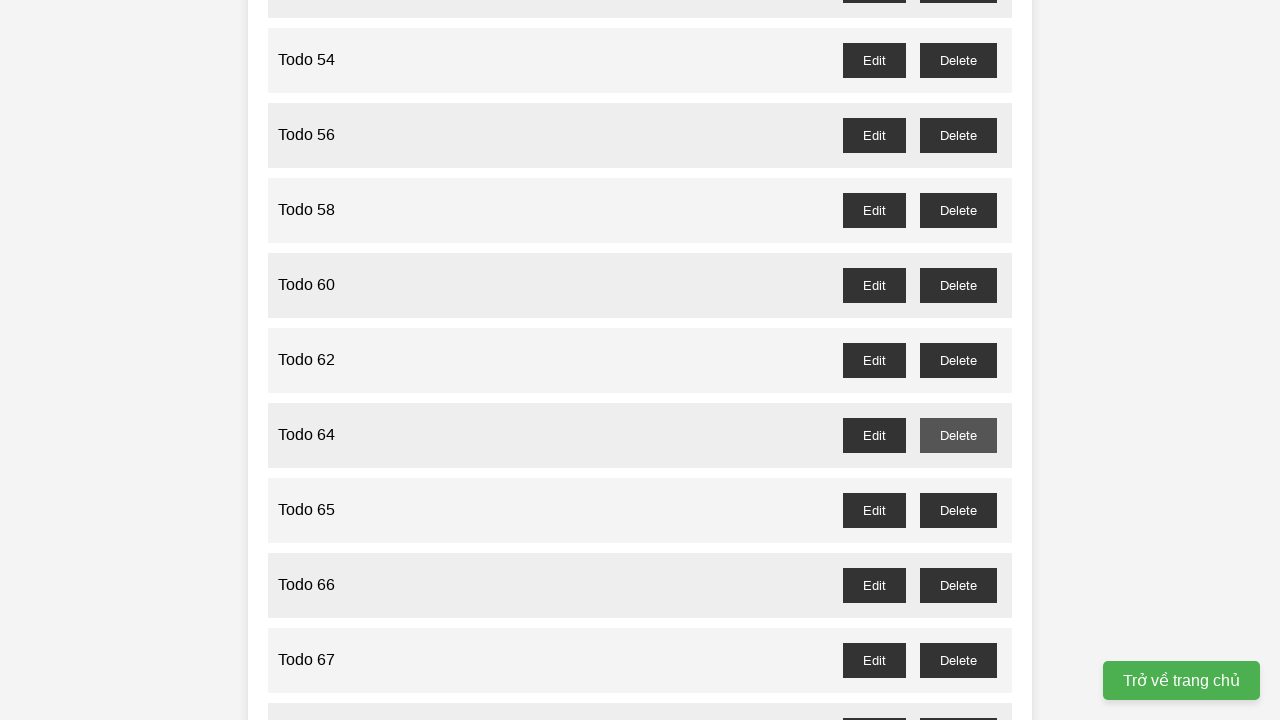

Clicked delete button for odd-numbered Todo 65 at (958, 510) on #todo-65-delete
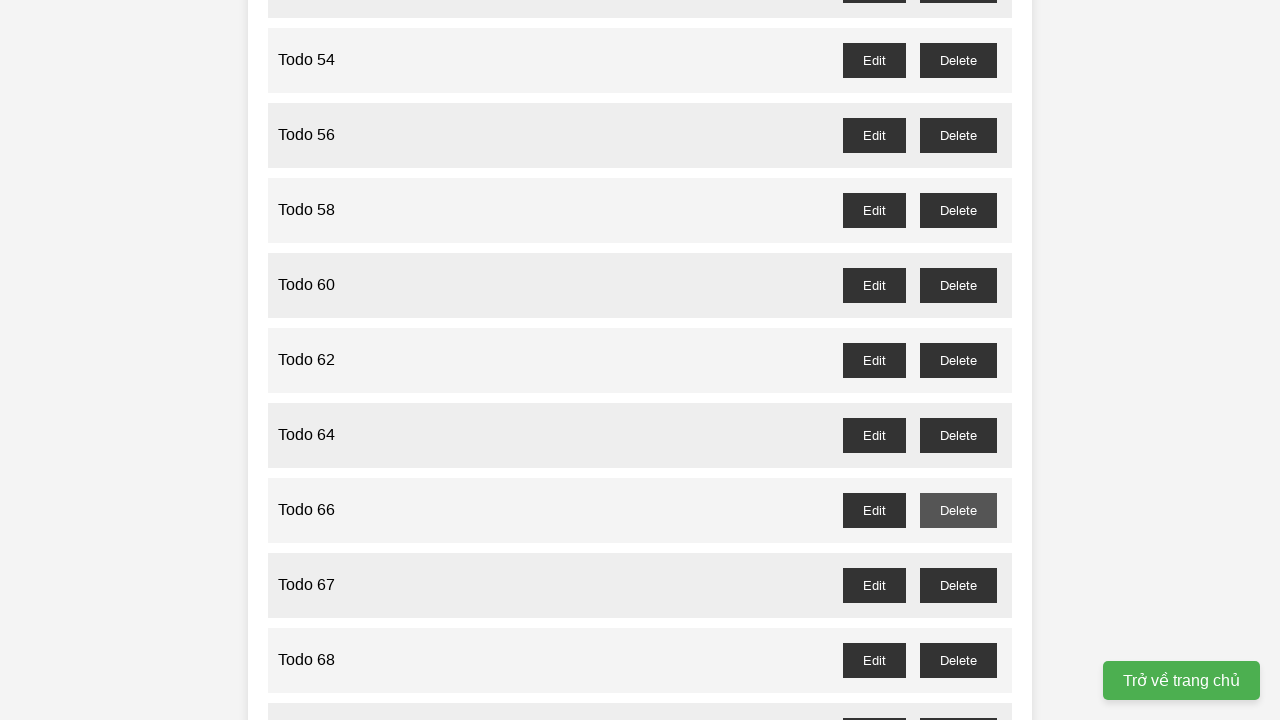

Clicked delete button for odd-numbered Todo 67 at (958, 585) on #todo-67-delete
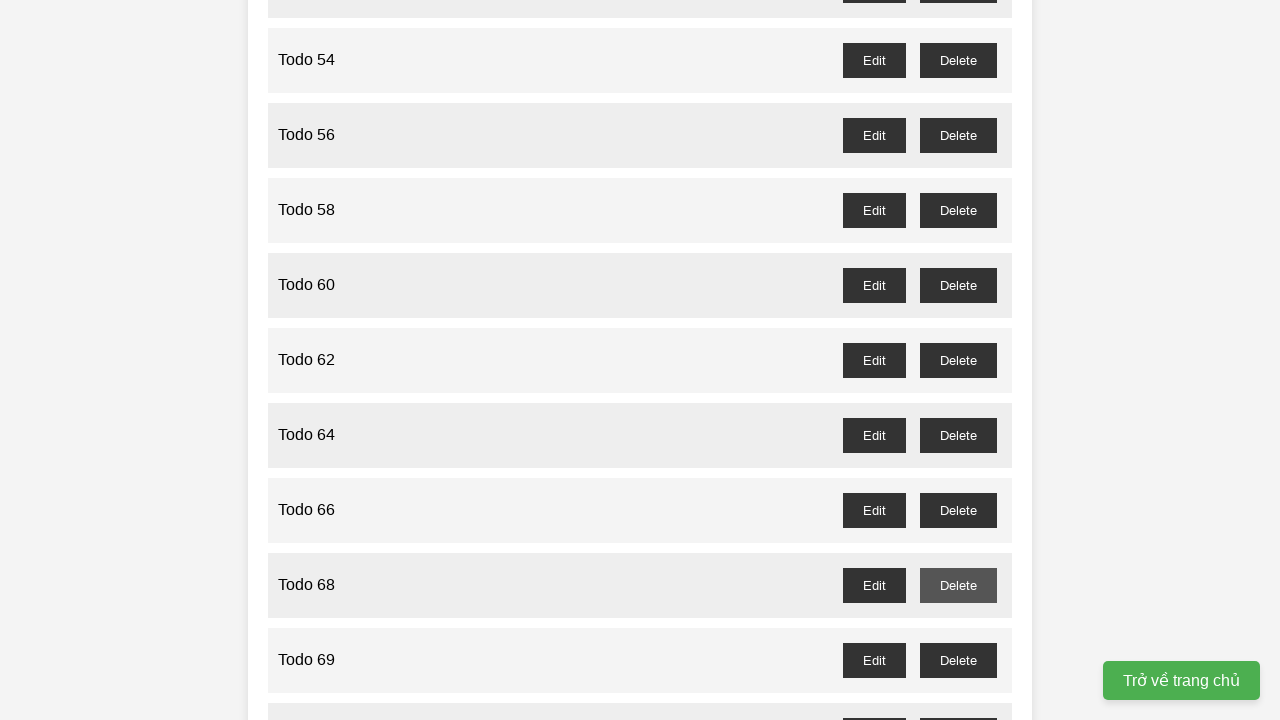

Clicked delete button for odd-numbered Todo 69 at (958, 660) on #todo-69-delete
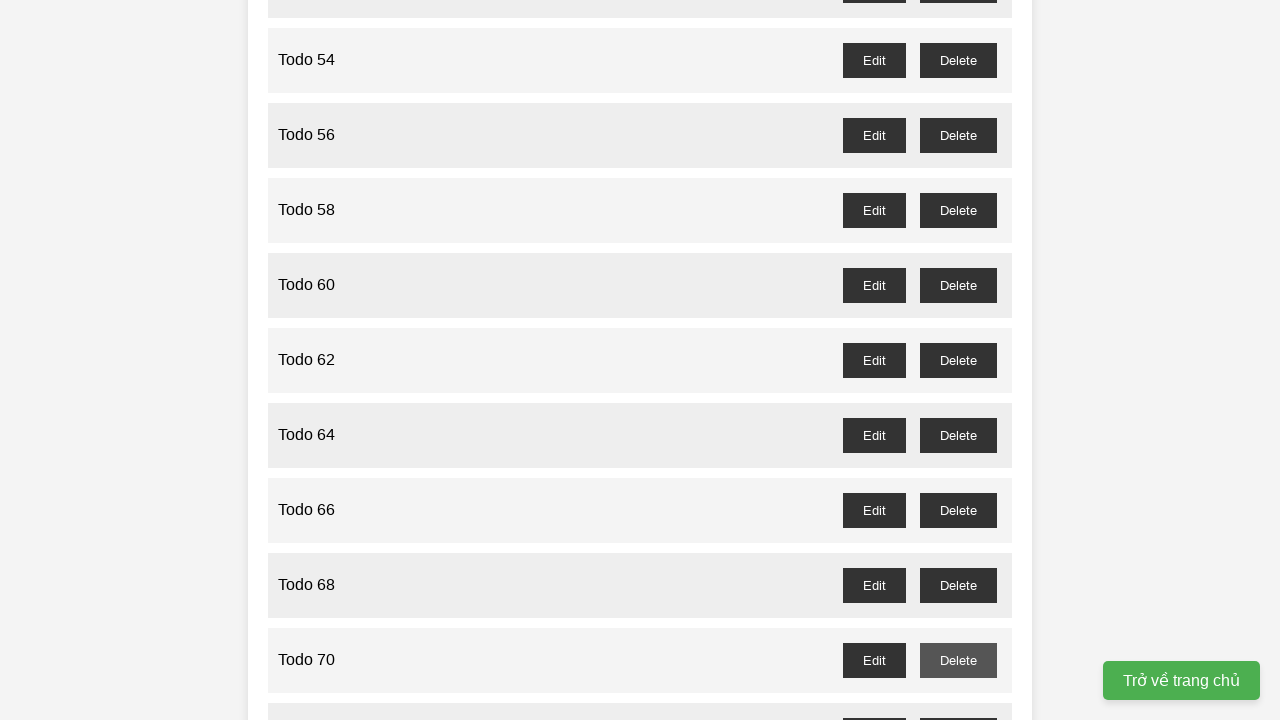

Clicked delete button for odd-numbered Todo 71 at (958, 703) on #todo-71-delete
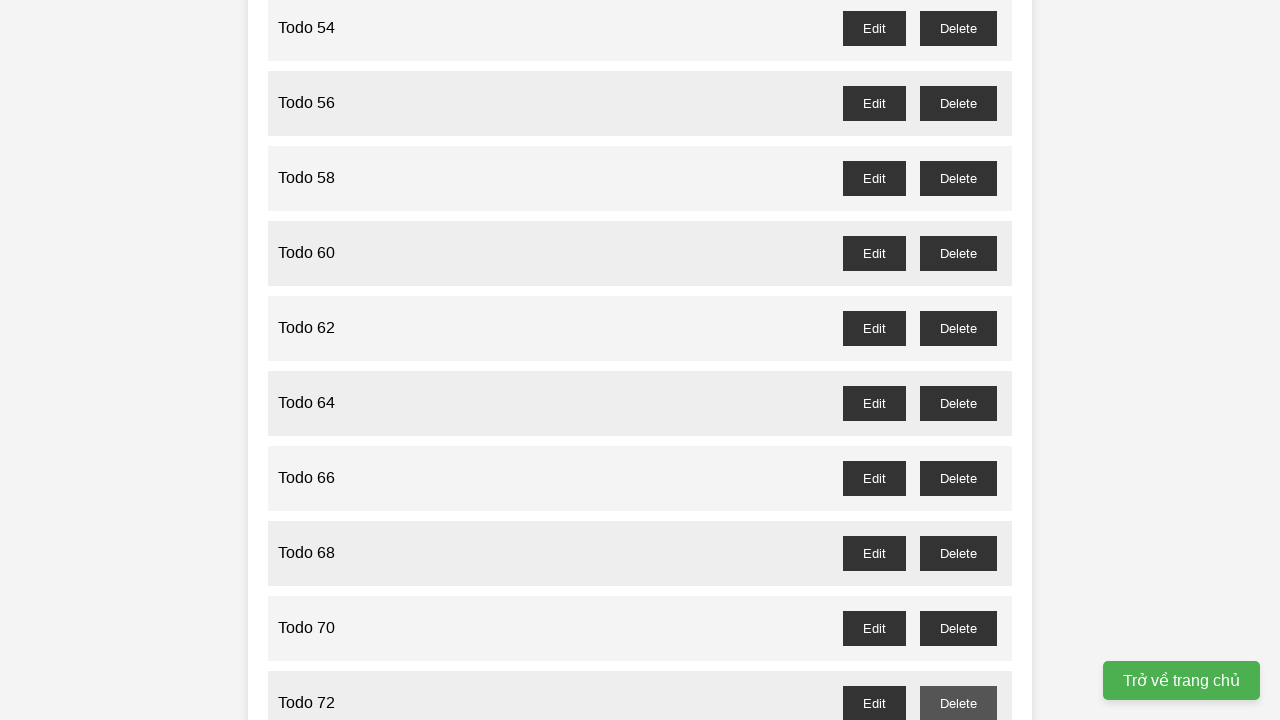

Clicked delete button for odd-numbered Todo 73 at (958, 360) on #todo-73-delete
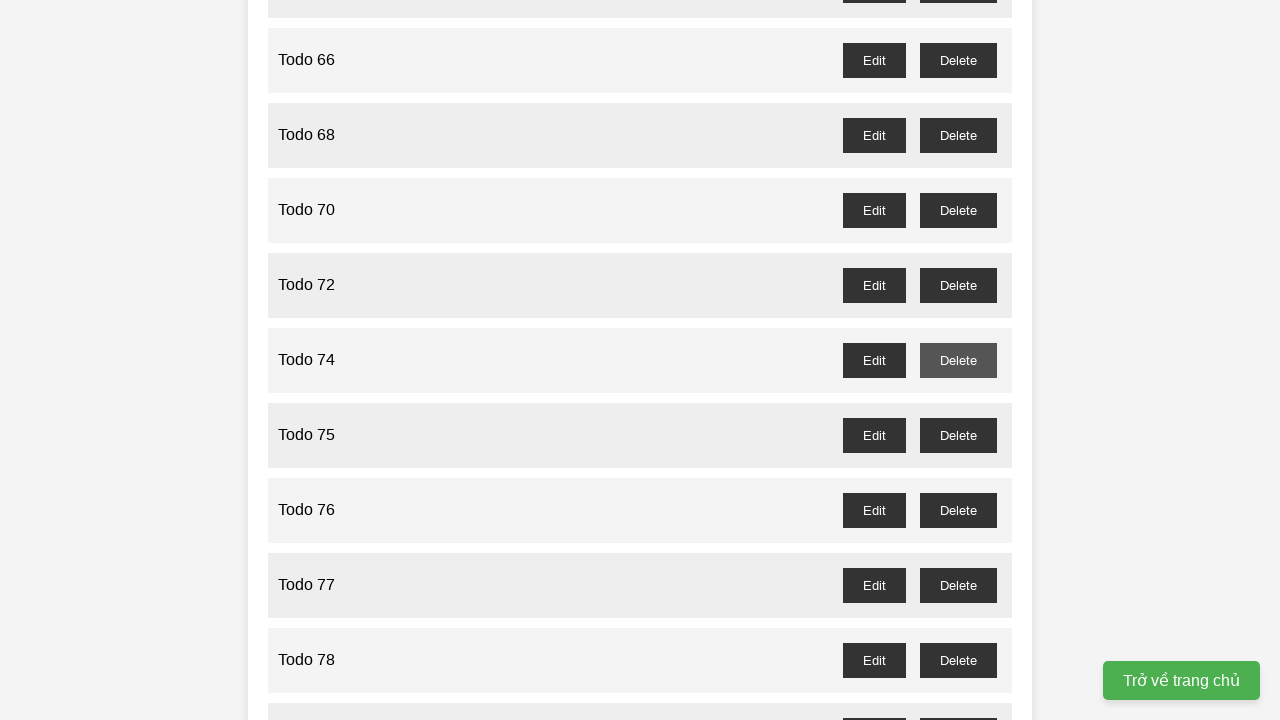

Clicked delete button for odd-numbered Todo 75 at (958, 435) on #todo-75-delete
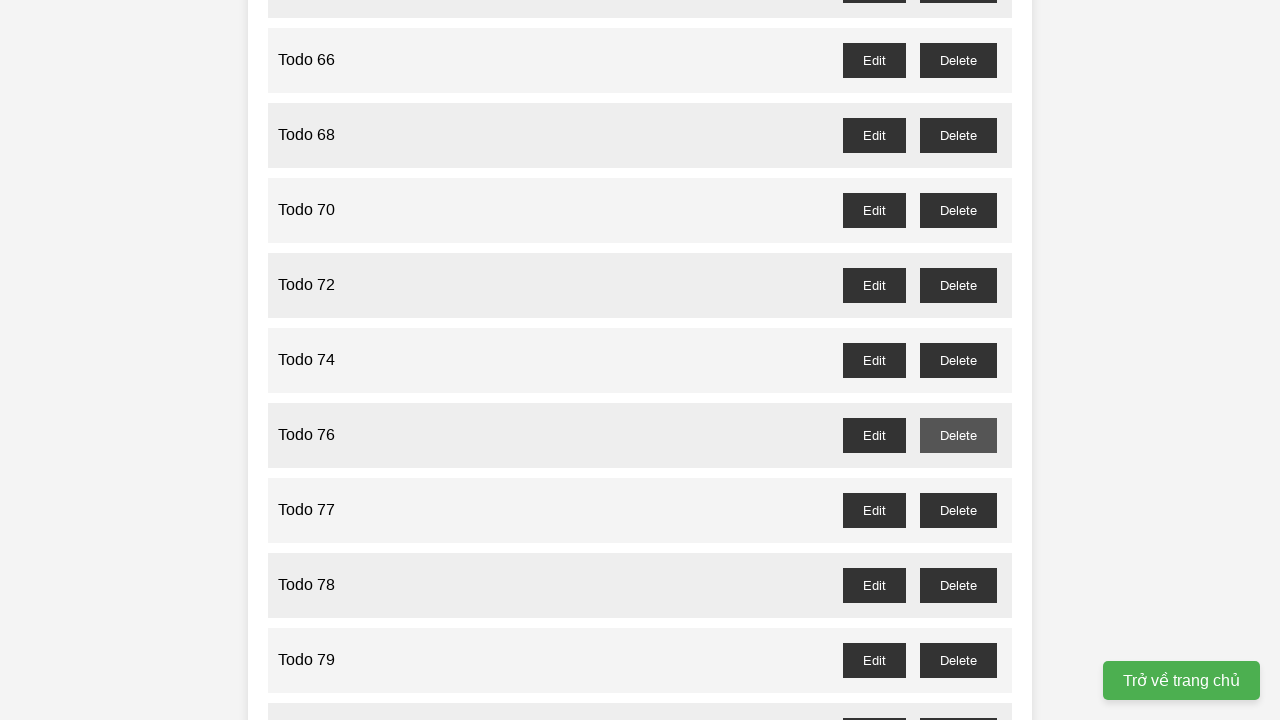

Clicked delete button for odd-numbered Todo 77 at (958, 510) on #todo-77-delete
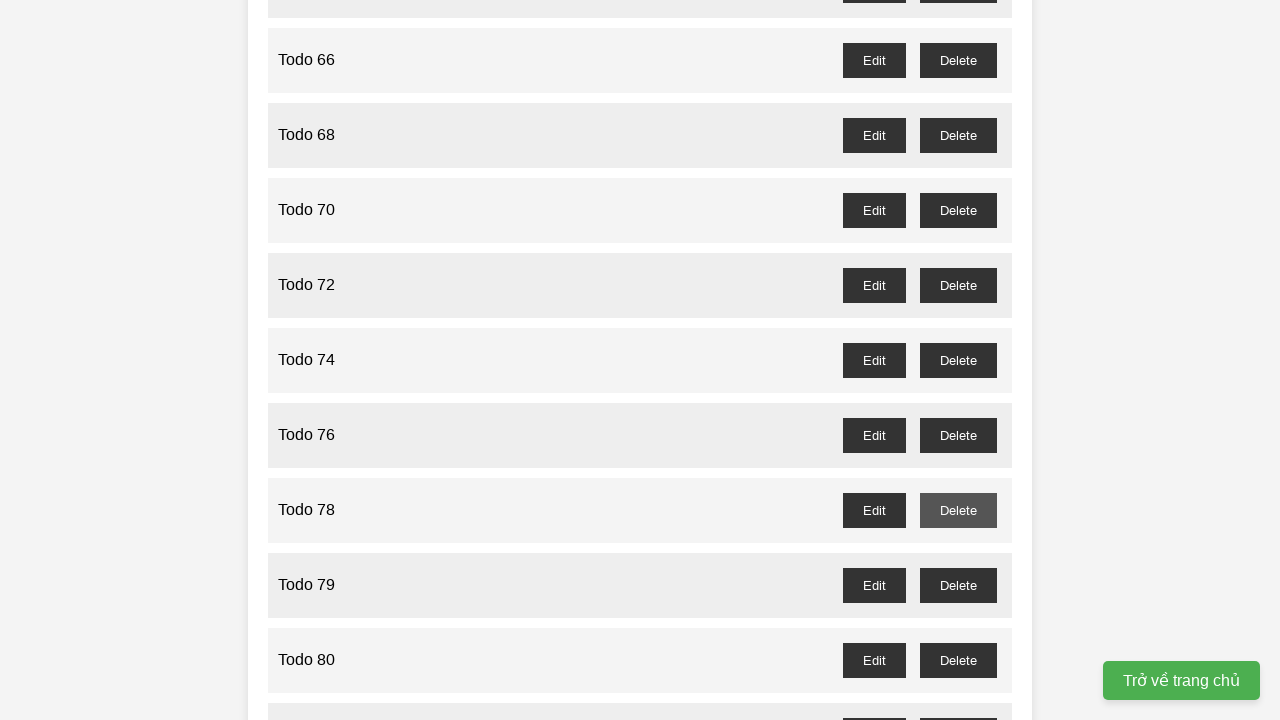

Clicked delete button for odd-numbered Todo 79 at (958, 585) on #todo-79-delete
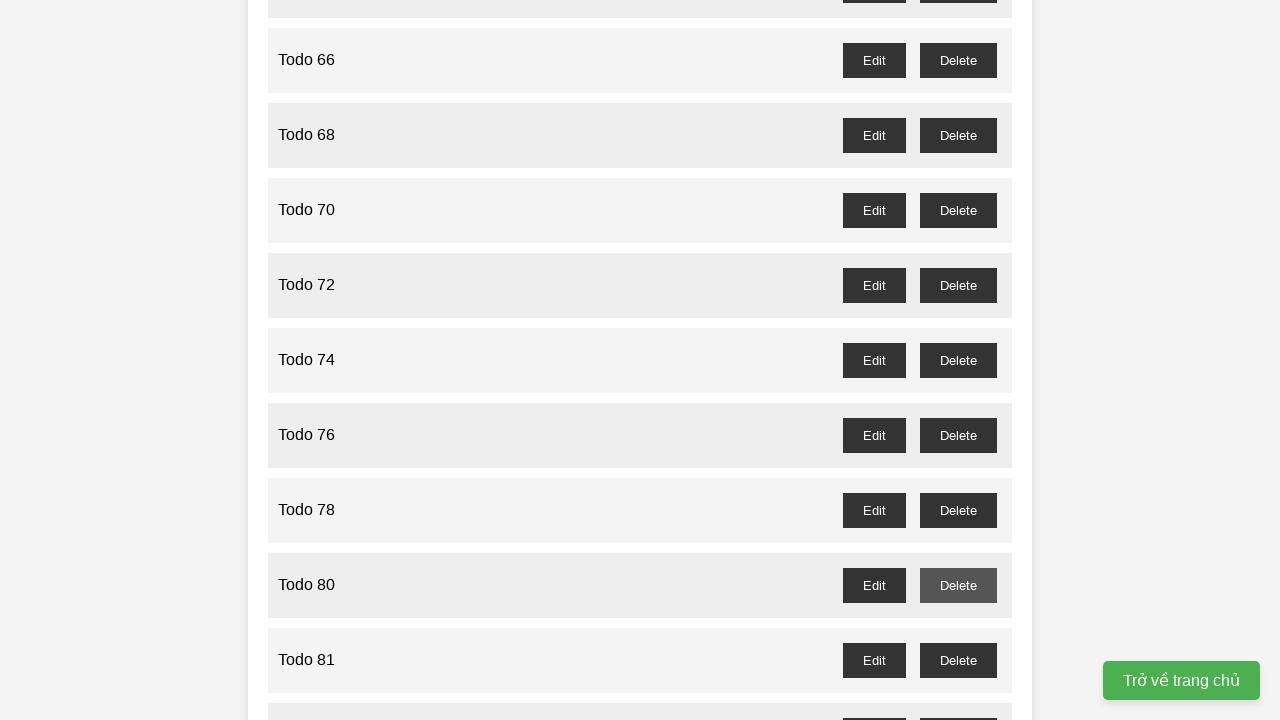

Clicked delete button for odd-numbered Todo 81 at (958, 660) on #todo-81-delete
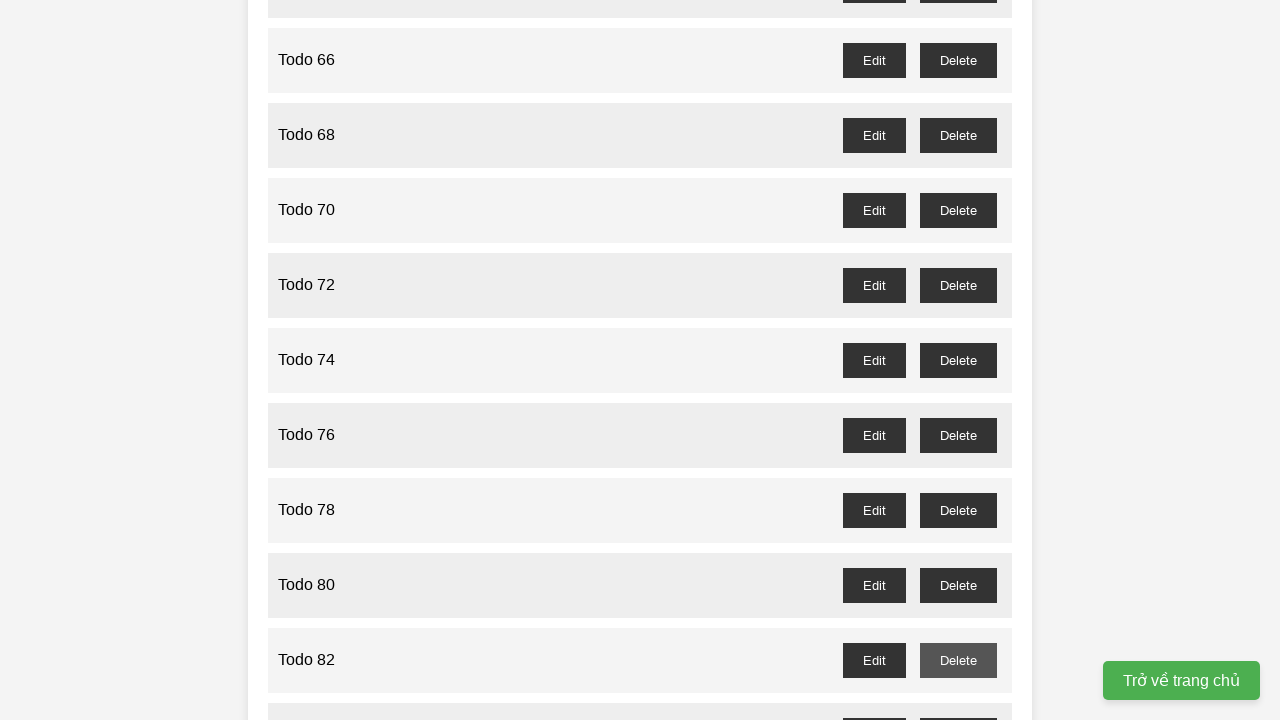

Clicked delete button for odd-numbered Todo 83 at (958, 703) on #todo-83-delete
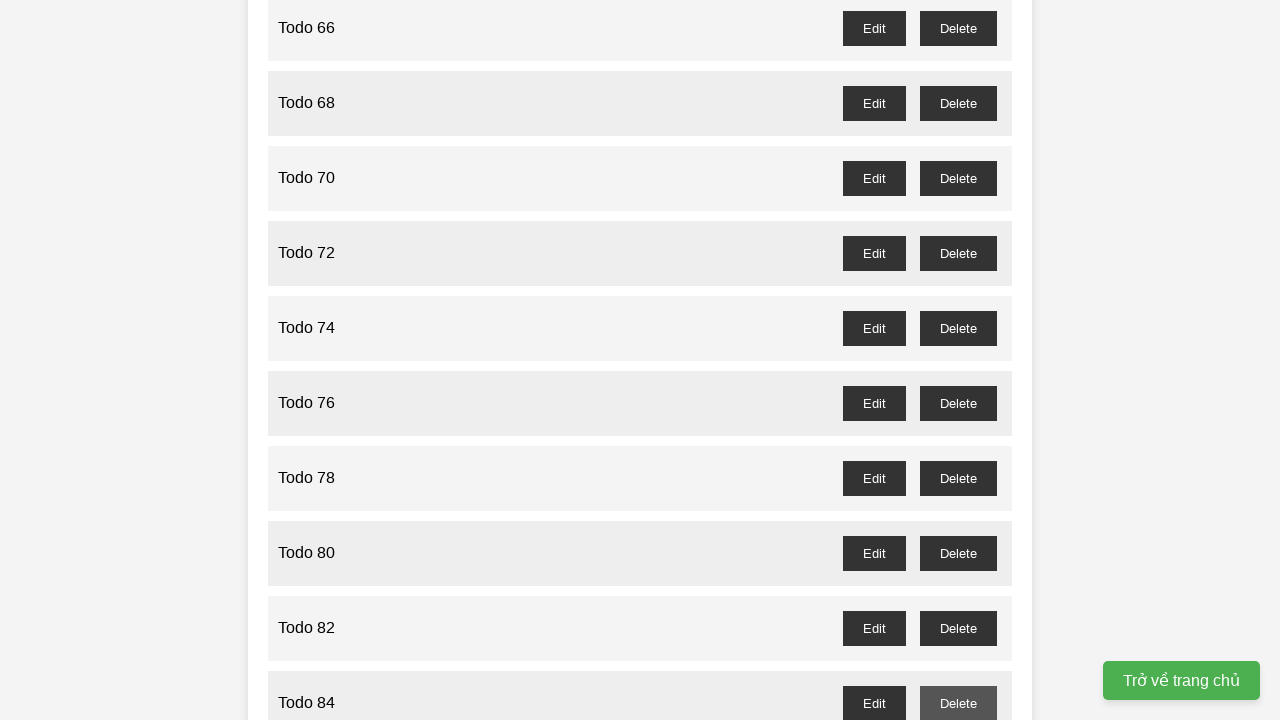

Clicked delete button for odd-numbered Todo 85 at (958, 360) on #todo-85-delete
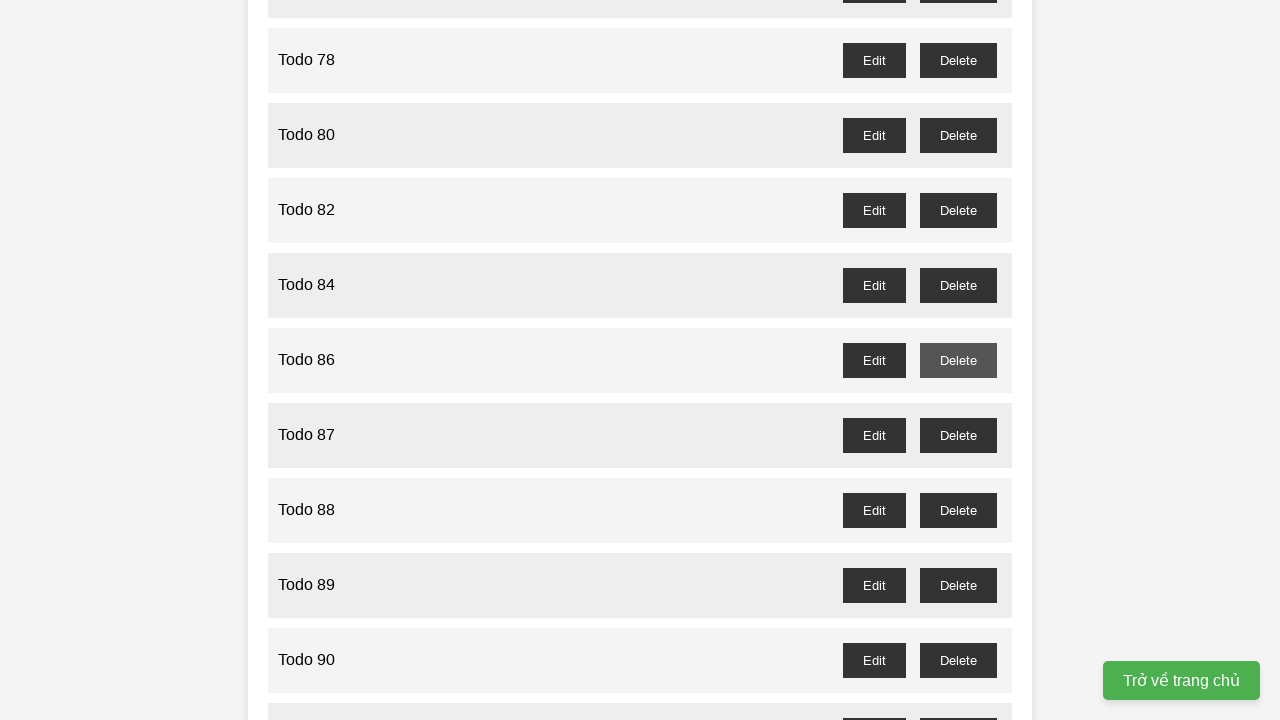

Clicked delete button for odd-numbered Todo 87 at (958, 435) on #todo-87-delete
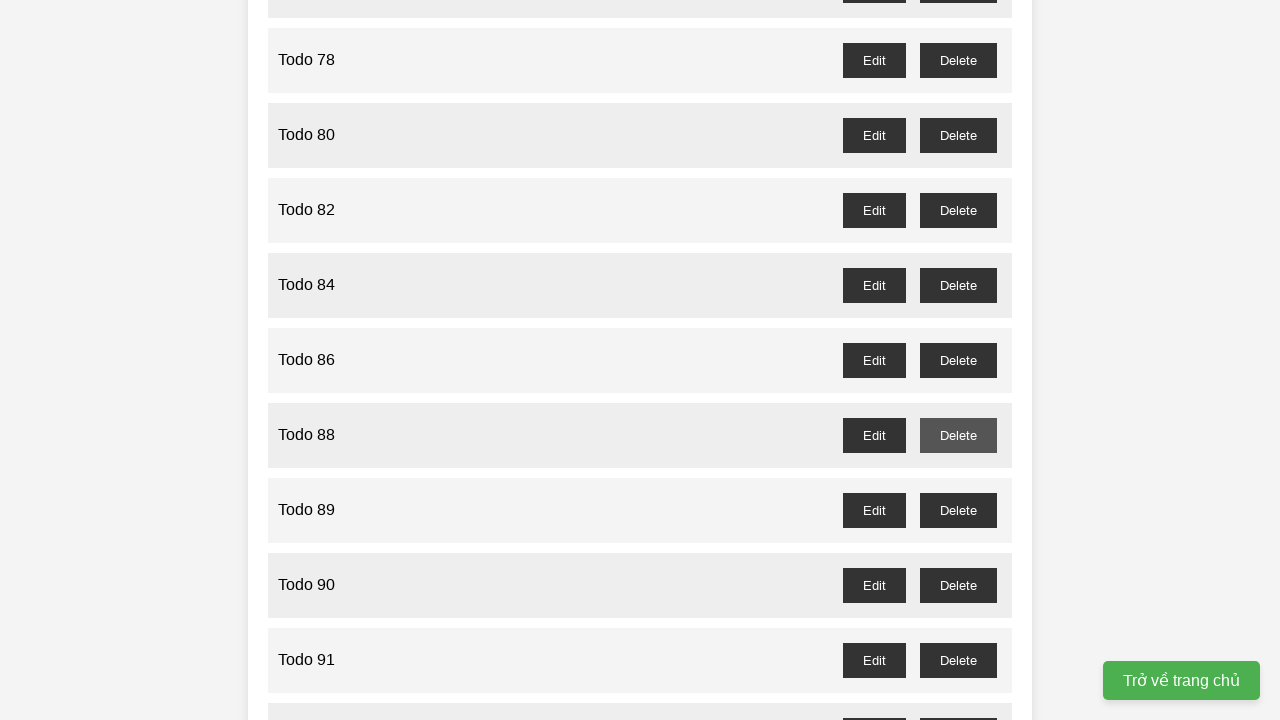

Clicked delete button for odd-numbered Todo 89 at (958, 510) on #todo-89-delete
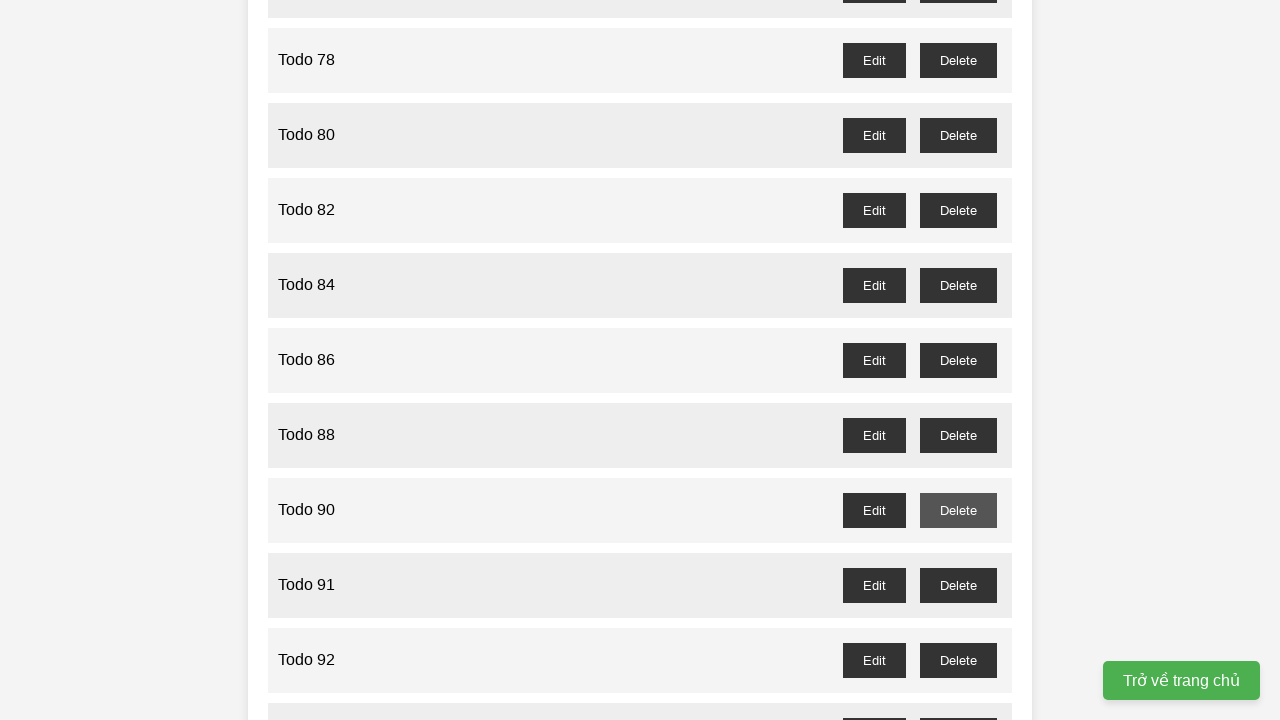

Clicked delete button for odd-numbered Todo 91 at (958, 585) on #todo-91-delete
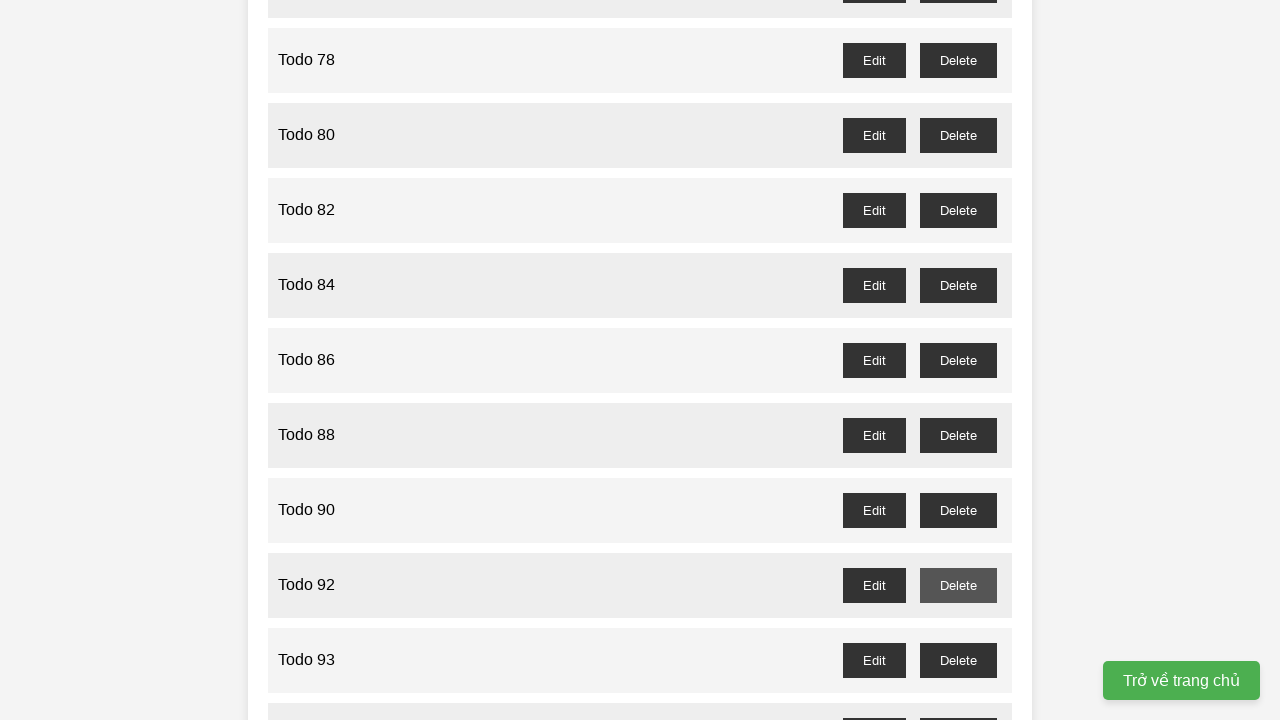

Clicked delete button for odd-numbered Todo 93 at (958, 660) on #todo-93-delete
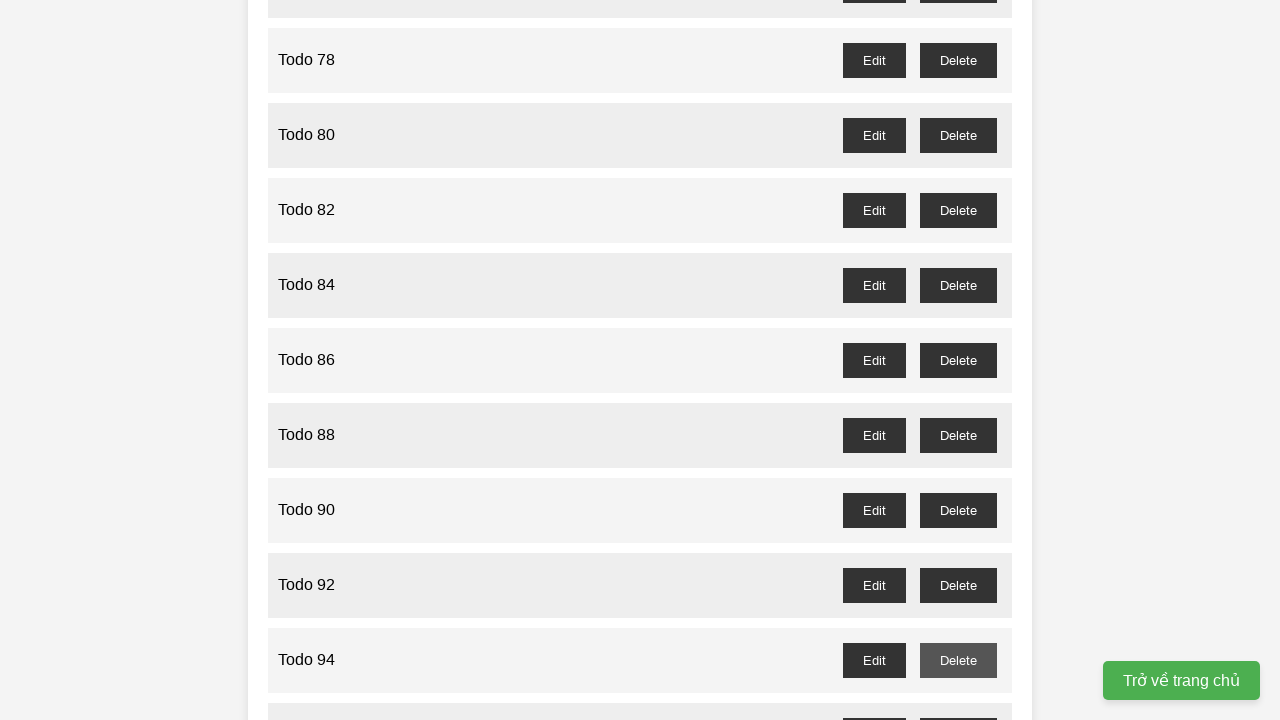

Clicked delete button for odd-numbered Todo 95 at (958, 703) on #todo-95-delete
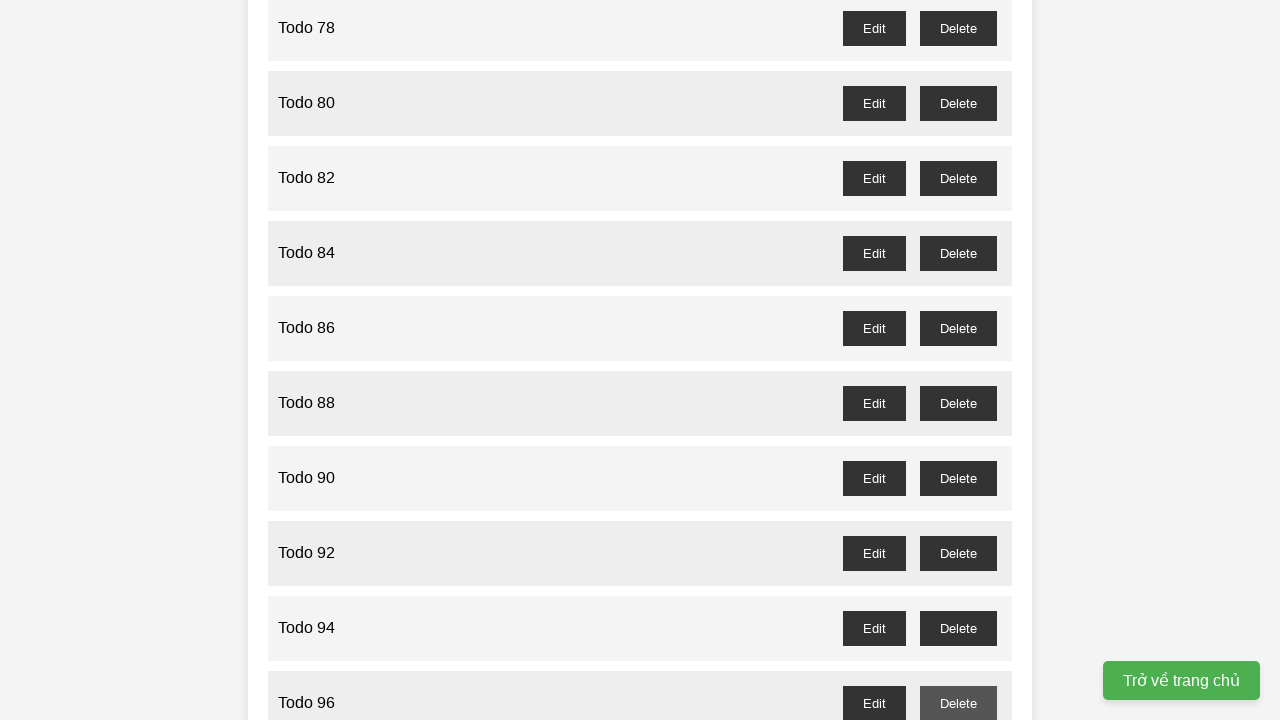

Clicked delete button for odd-numbered Todo 97 at (958, 406) on #todo-97-delete
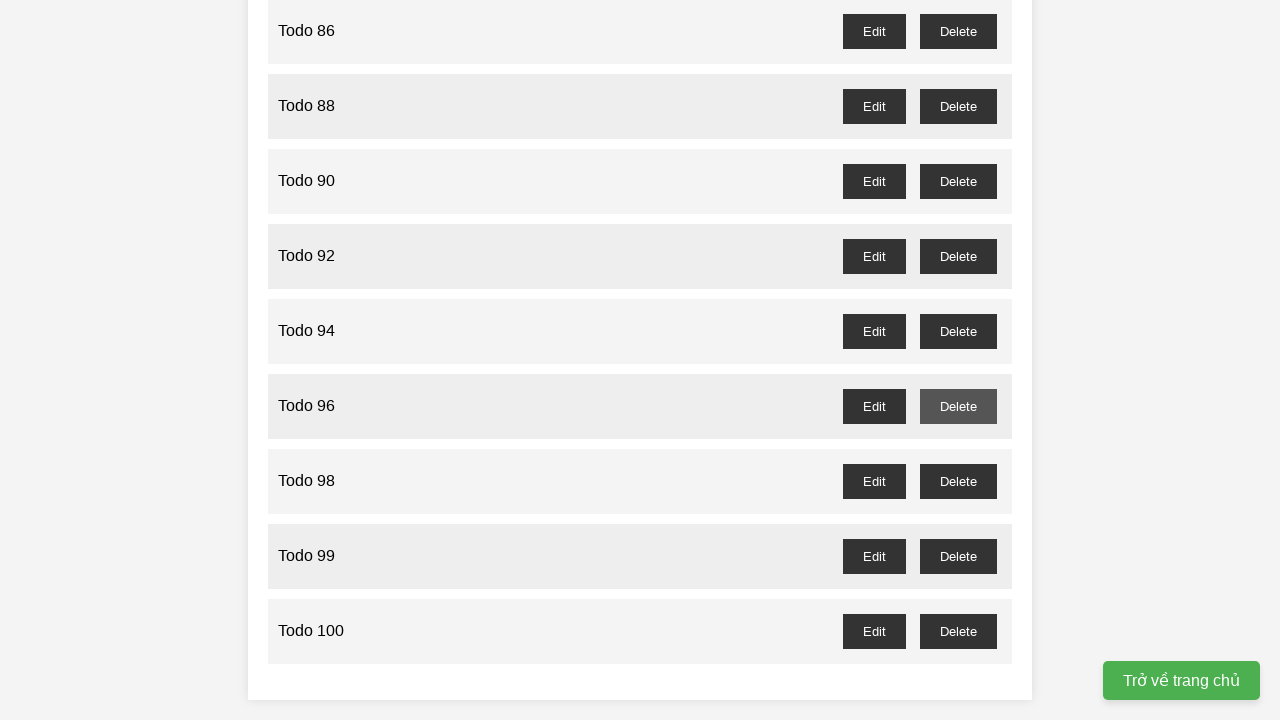

Clicked delete button for odd-numbered Todo 99 at (958, 556) on #todo-99-delete
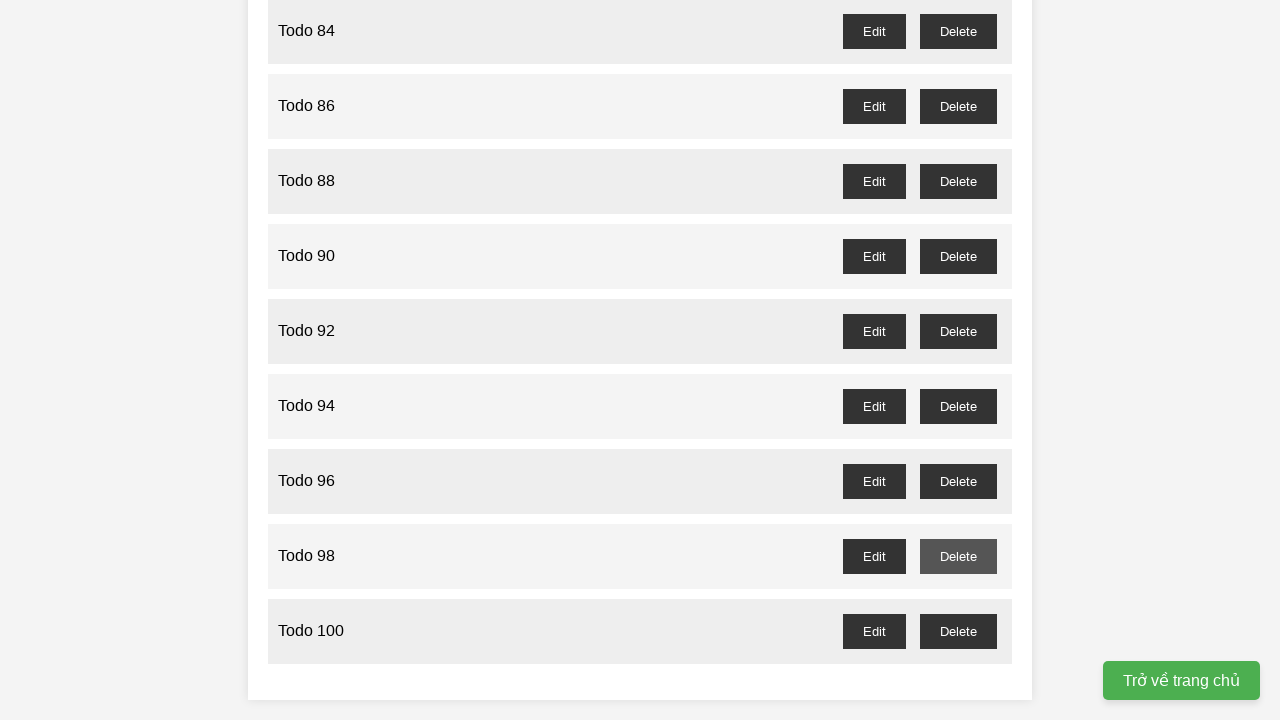

Verified that Todo 90 (even number) is visible
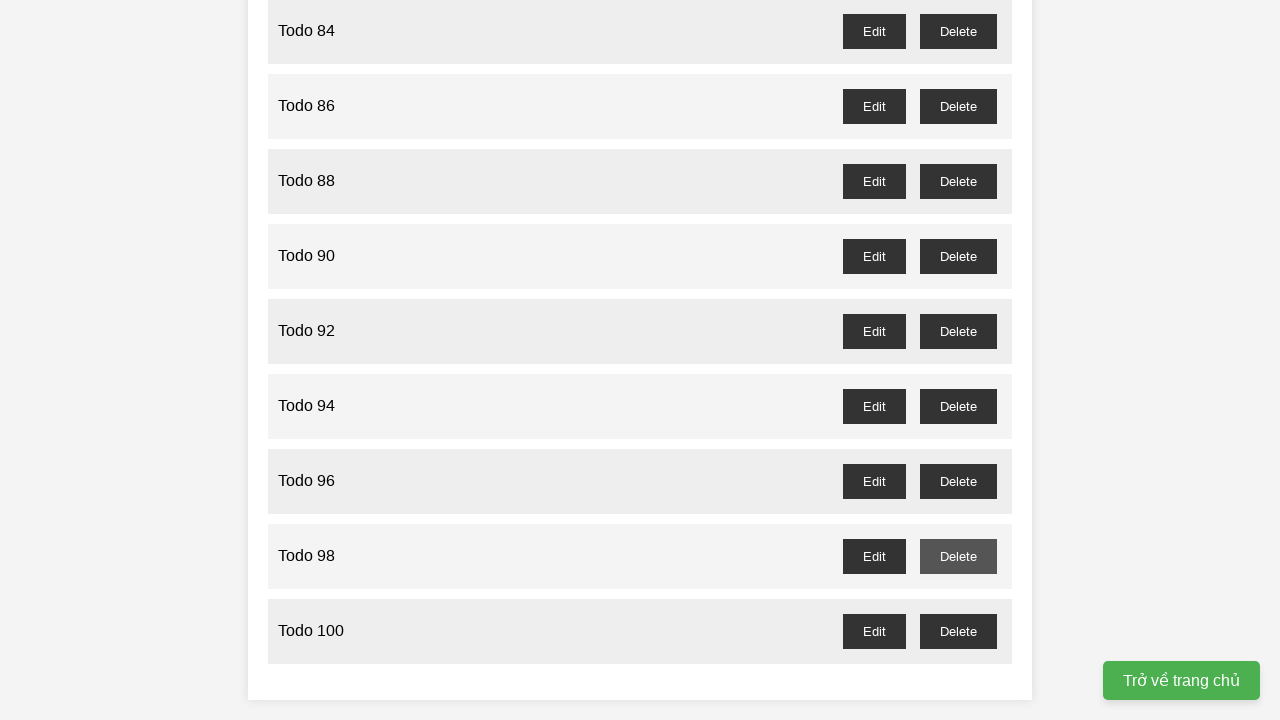

Verified that Todo 21 (odd number) has been deleted and is not visible
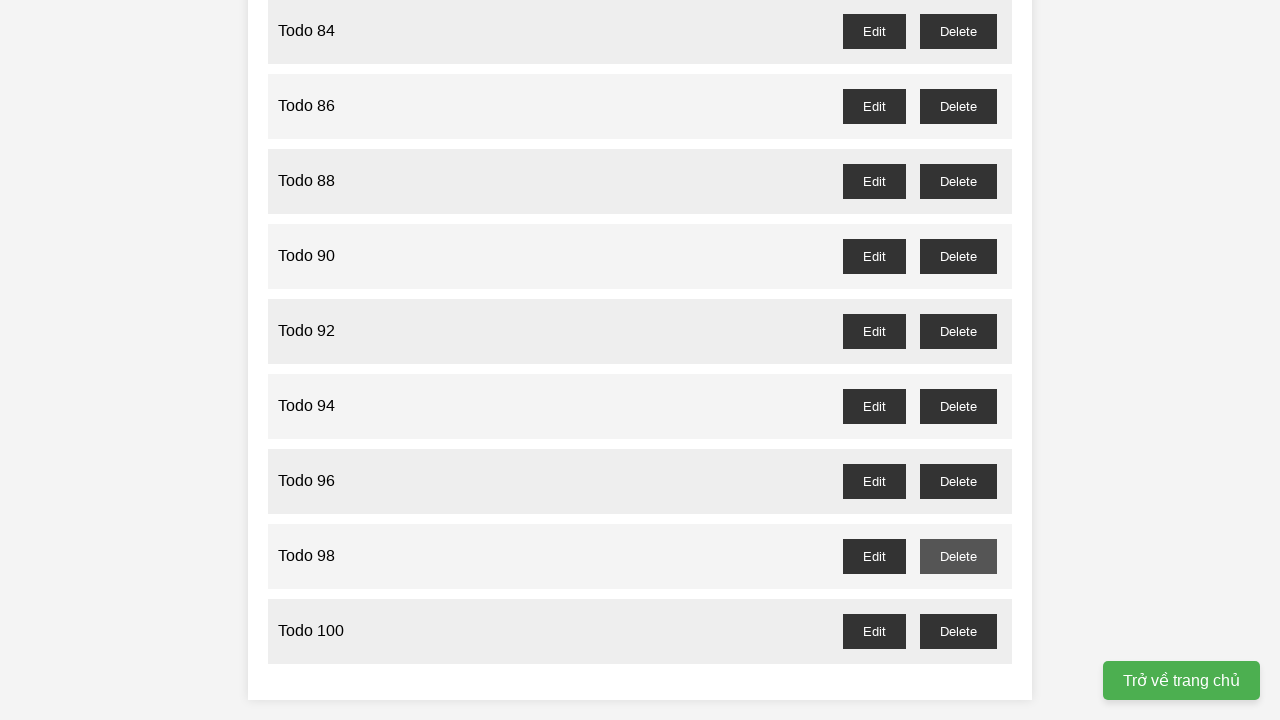

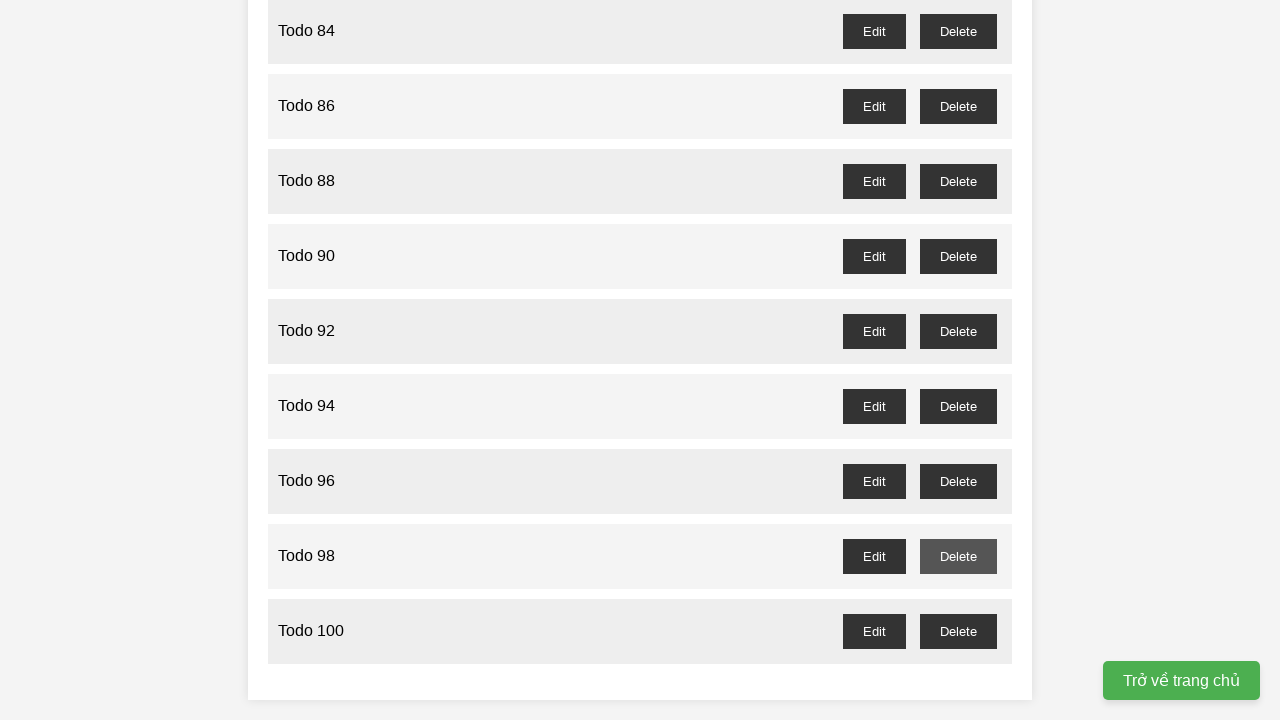